Tests a jQuery UI datepicker by navigating through months/years to select a specific date (February 20, 2020) from the calendar widget inside an iframe.

Starting URL: https://jqueryui.com/datepicker/

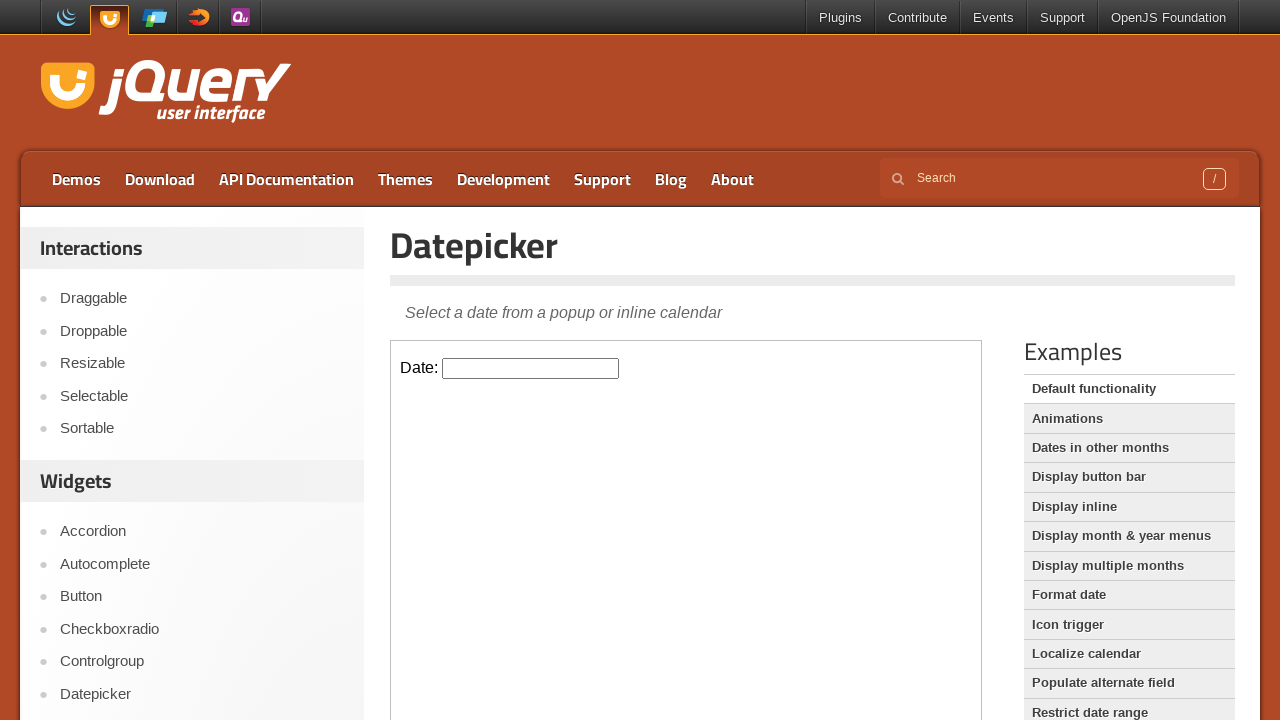

Located iframe containing datepicker
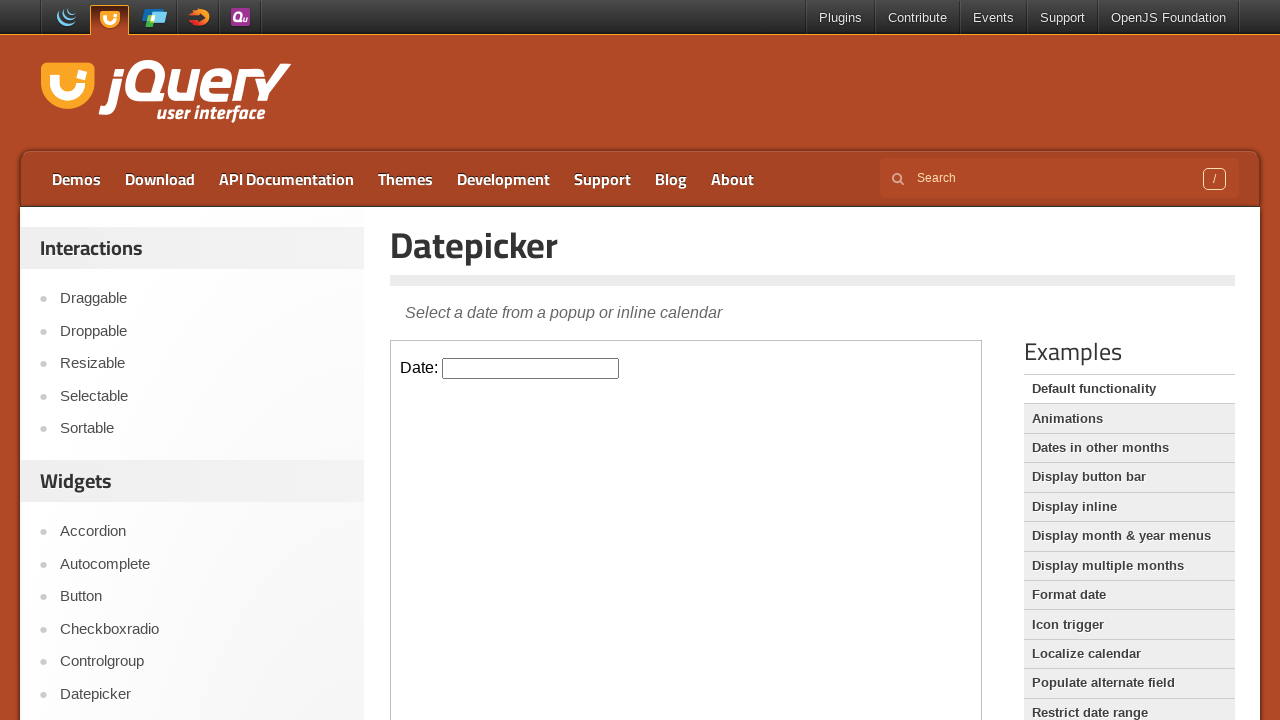

Clicked datepicker input to open calendar at (531, 368) on .demo-frame >> internal:control=enter-frame >> #datepicker
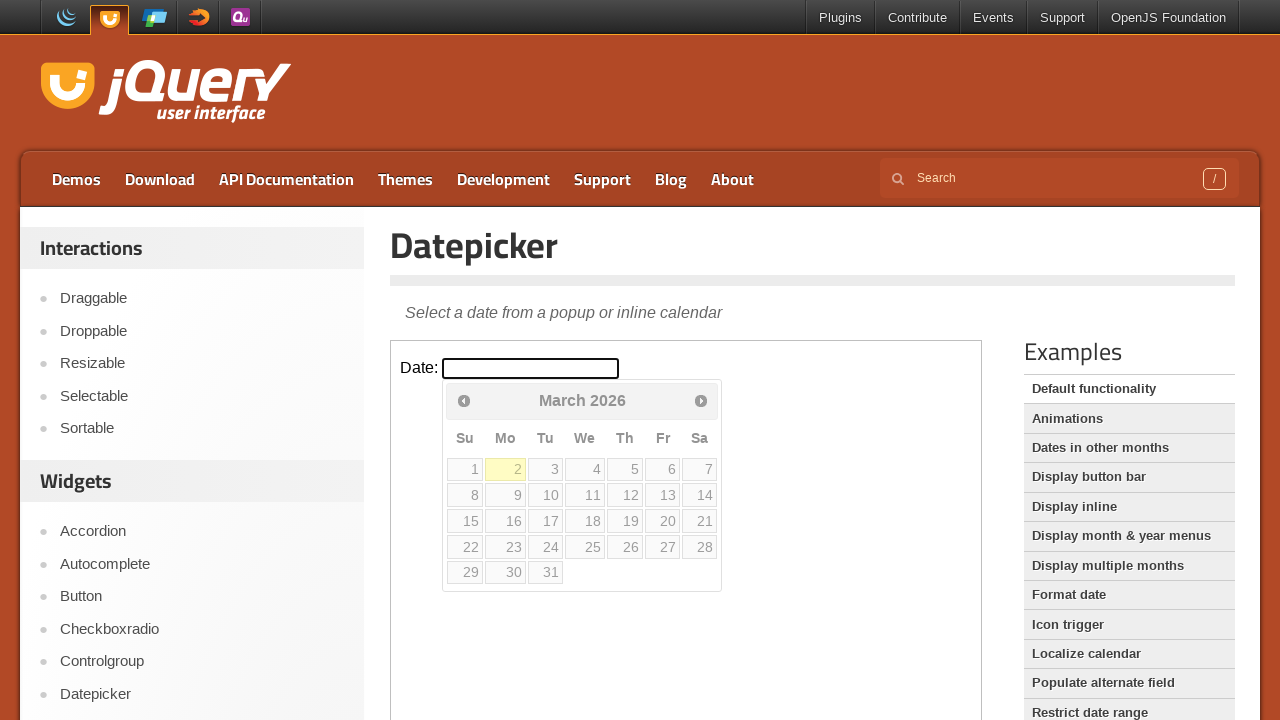

Retrieved calendar state: Year=2026, Month=March
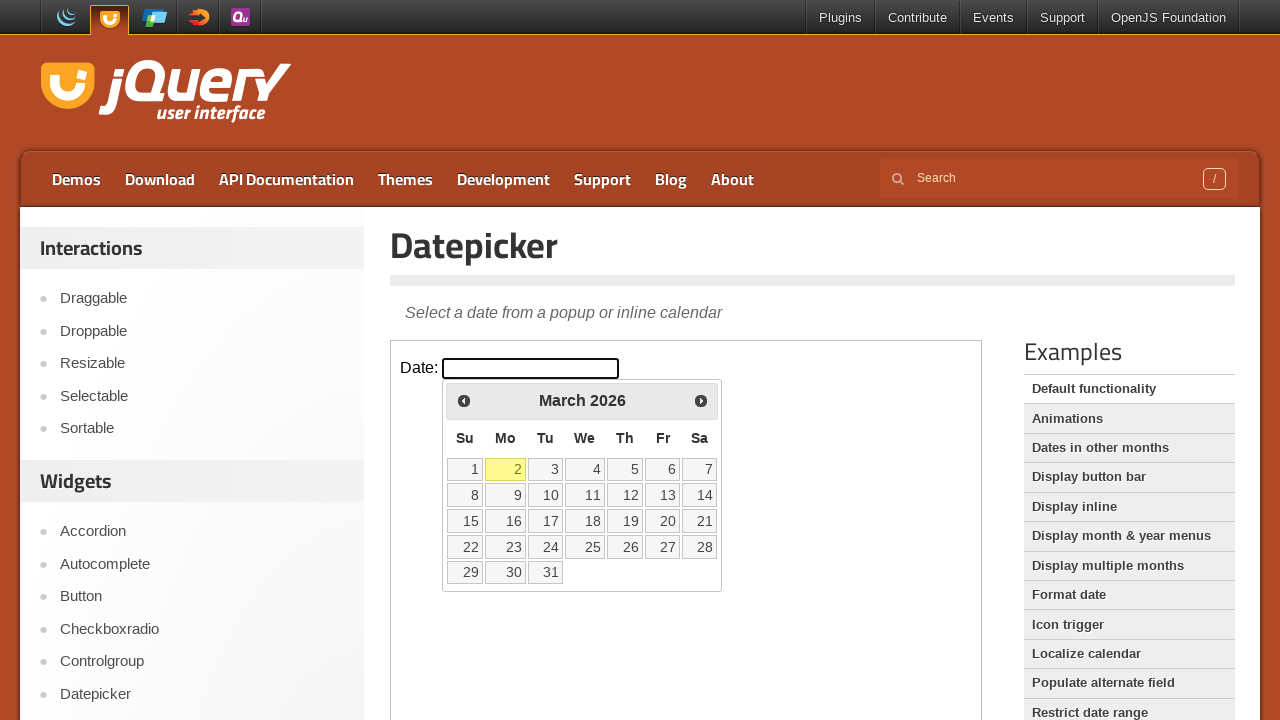

Clicked previous month button to navigate backwards at (464, 400) on .demo-frame >> internal:control=enter-frame >> .ui-datepicker-prev.ui-corner-all
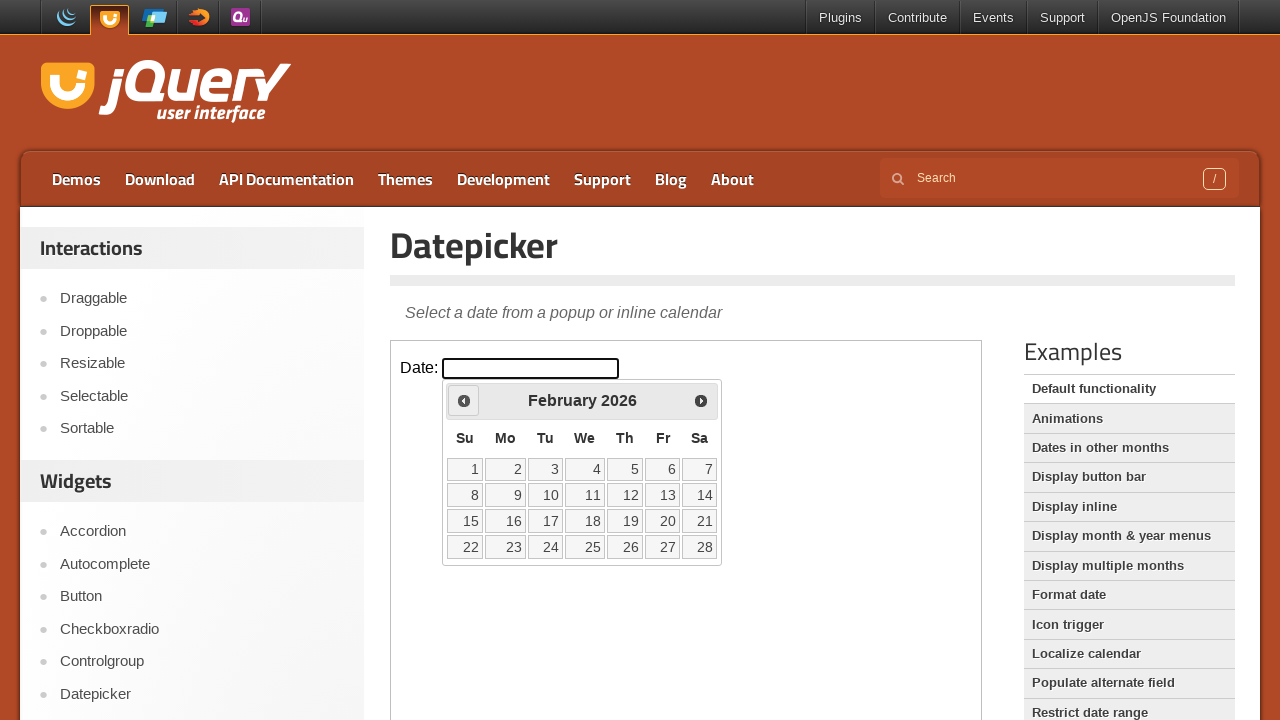

Retrieved calendar state: Year=2026, Month=February
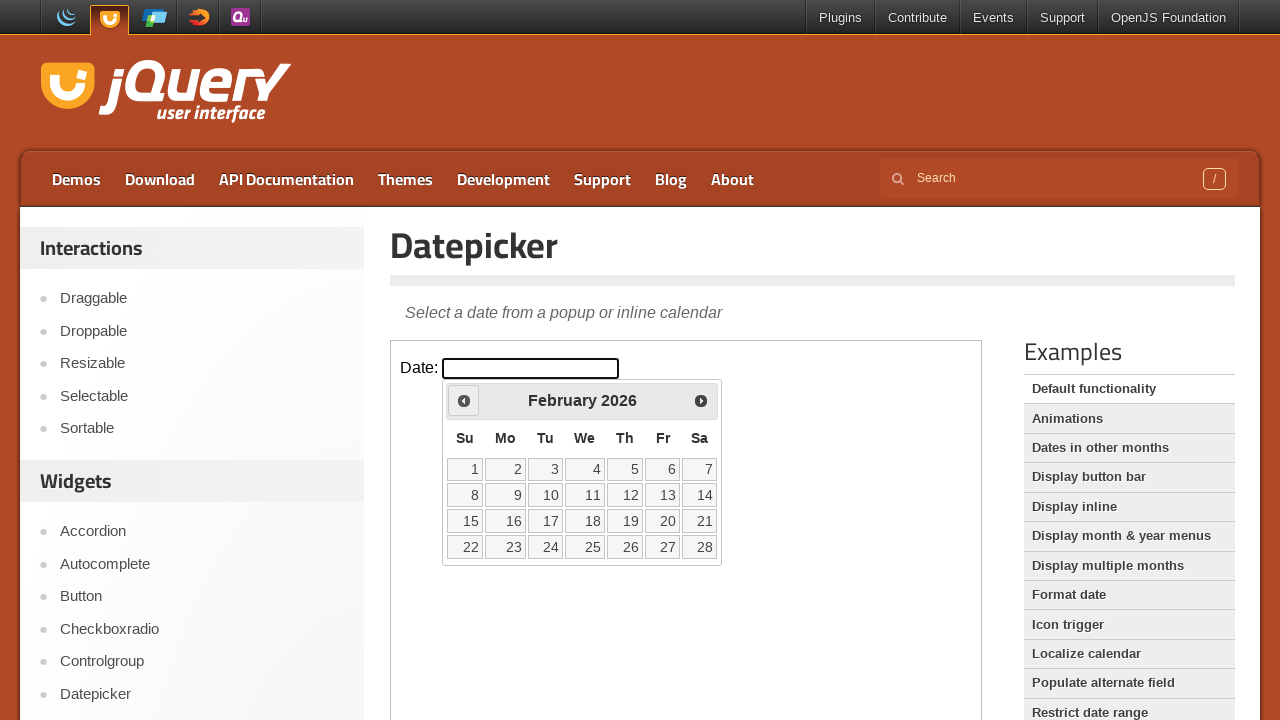

Clicked previous month button to navigate backwards at (464, 400) on .demo-frame >> internal:control=enter-frame >> .ui-datepicker-prev.ui-corner-all
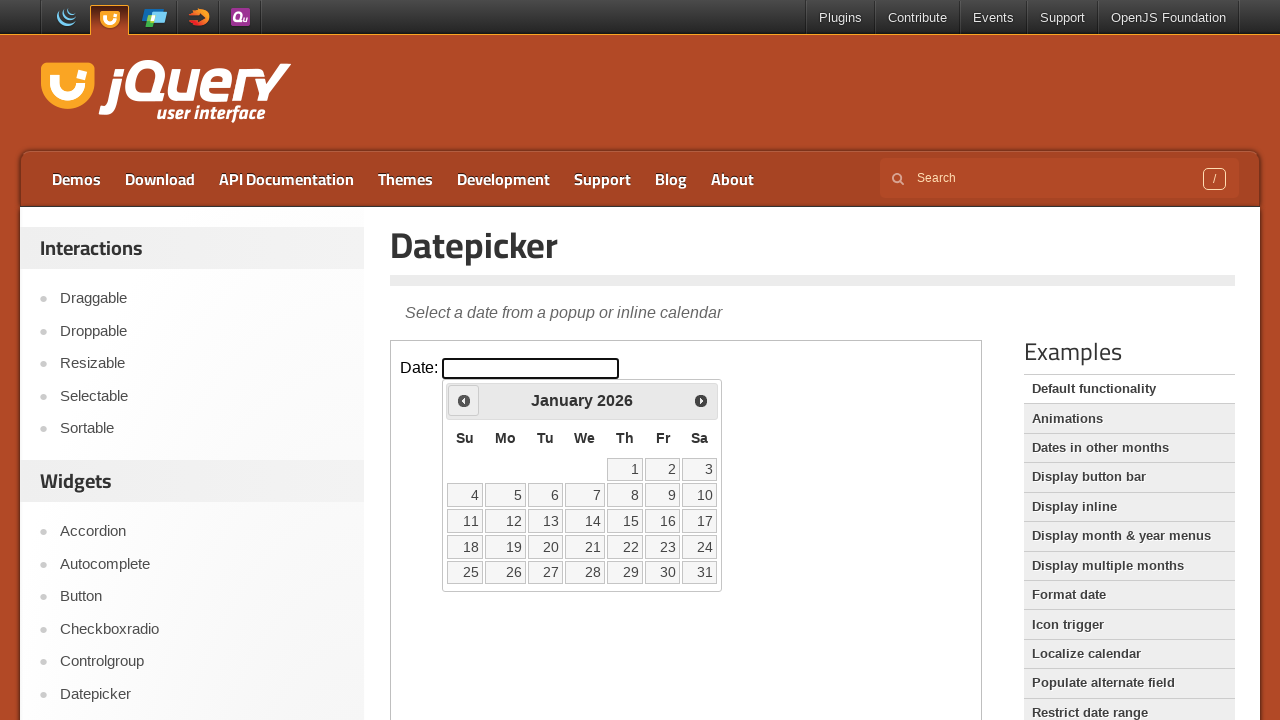

Retrieved calendar state: Year=2026, Month=January
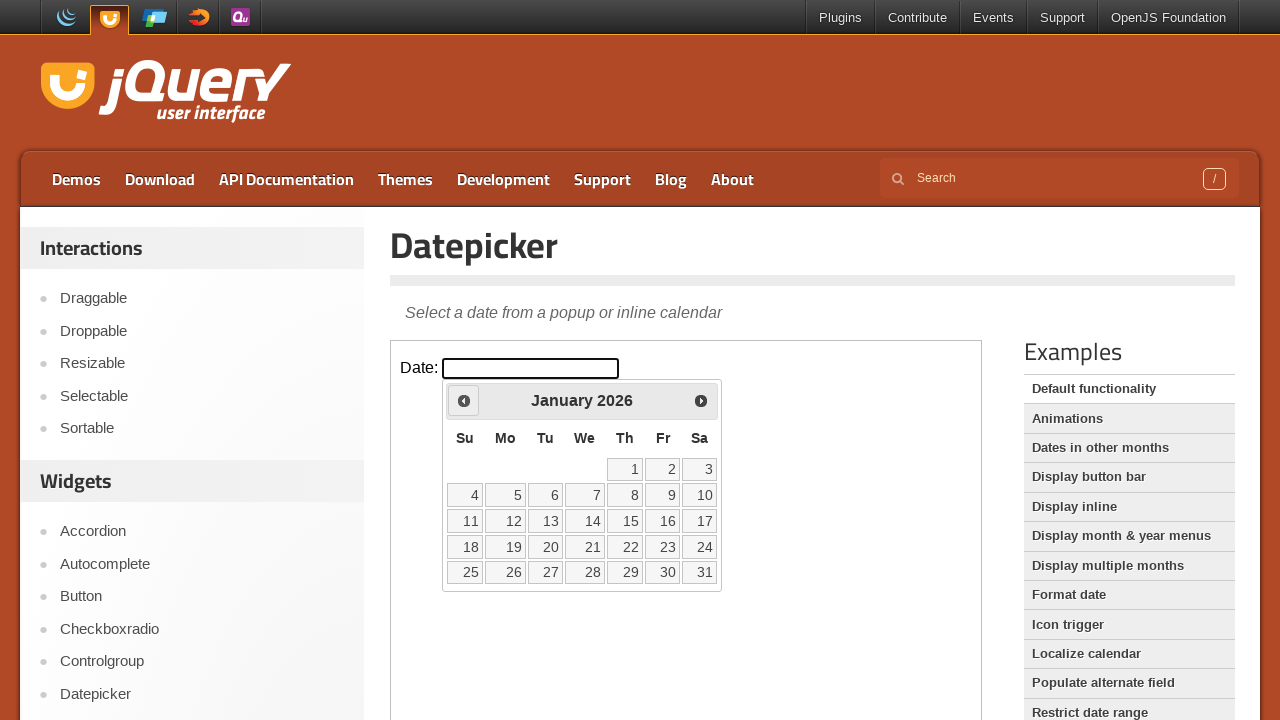

Clicked previous month button to navigate backwards at (464, 400) on .demo-frame >> internal:control=enter-frame >> .ui-datepicker-prev.ui-corner-all
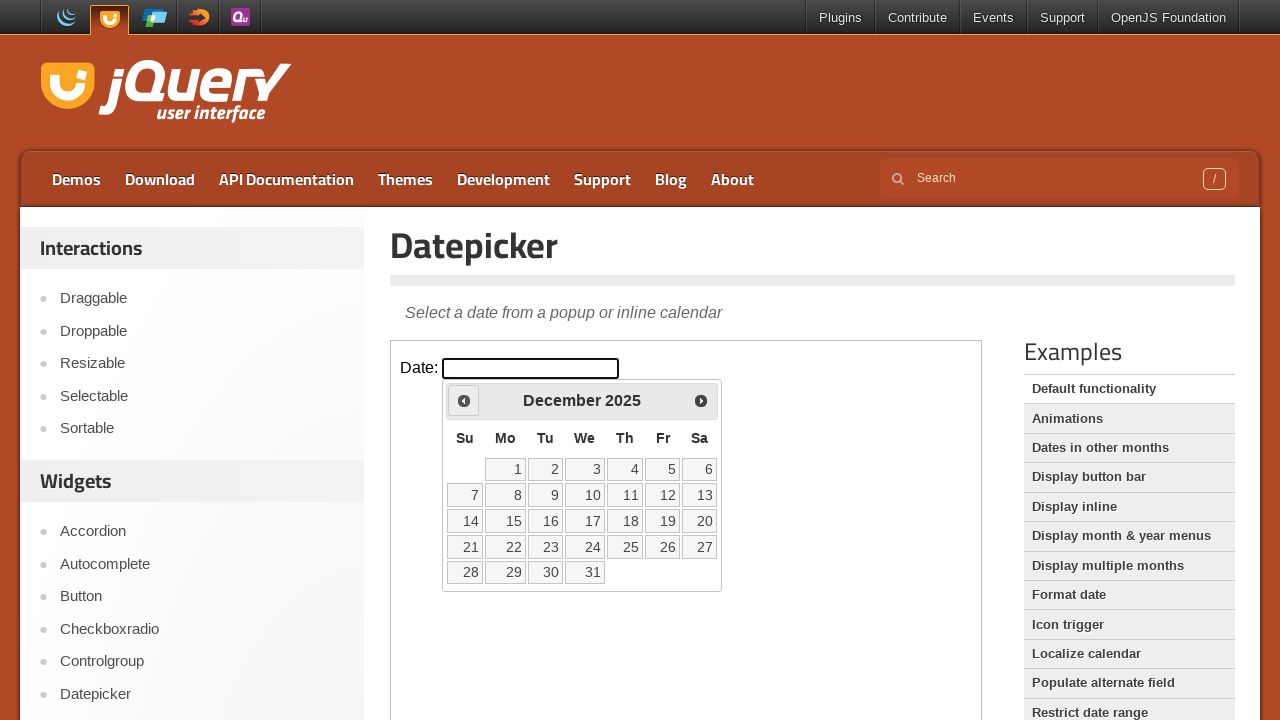

Retrieved calendar state: Year=2025, Month=December
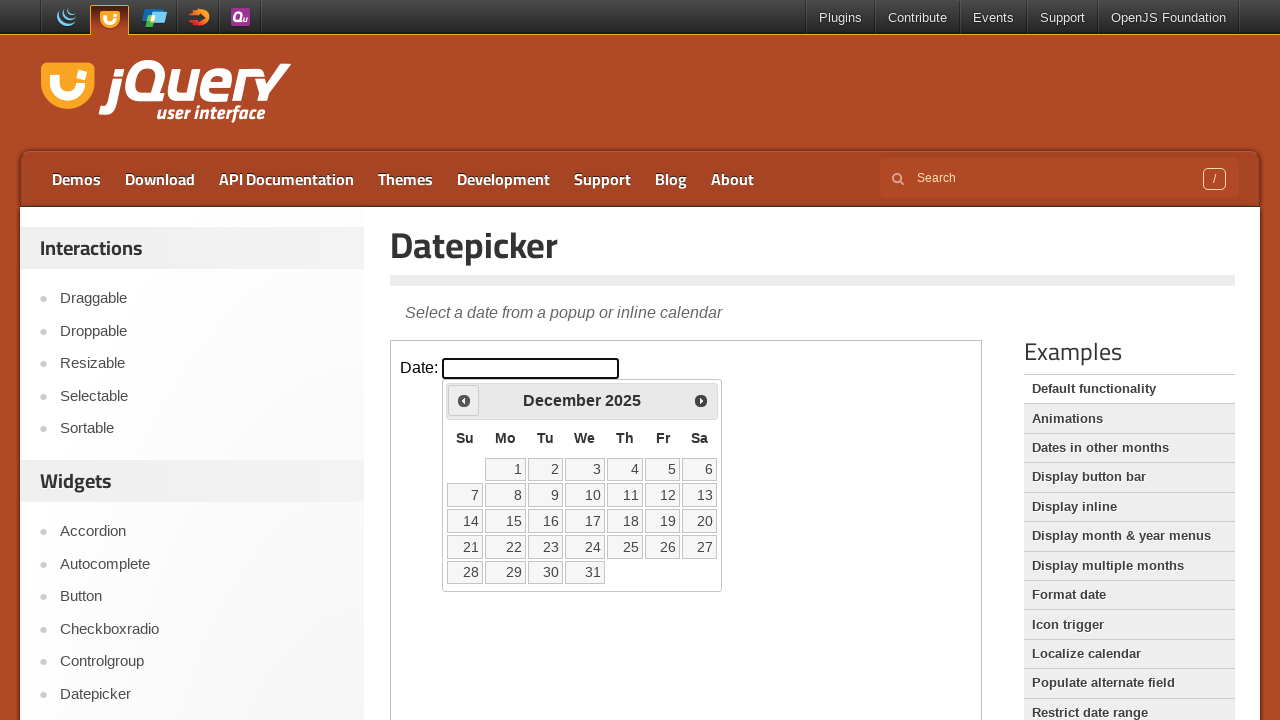

Clicked previous month button to navigate backwards at (464, 400) on .demo-frame >> internal:control=enter-frame >> .ui-datepicker-prev.ui-corner-all
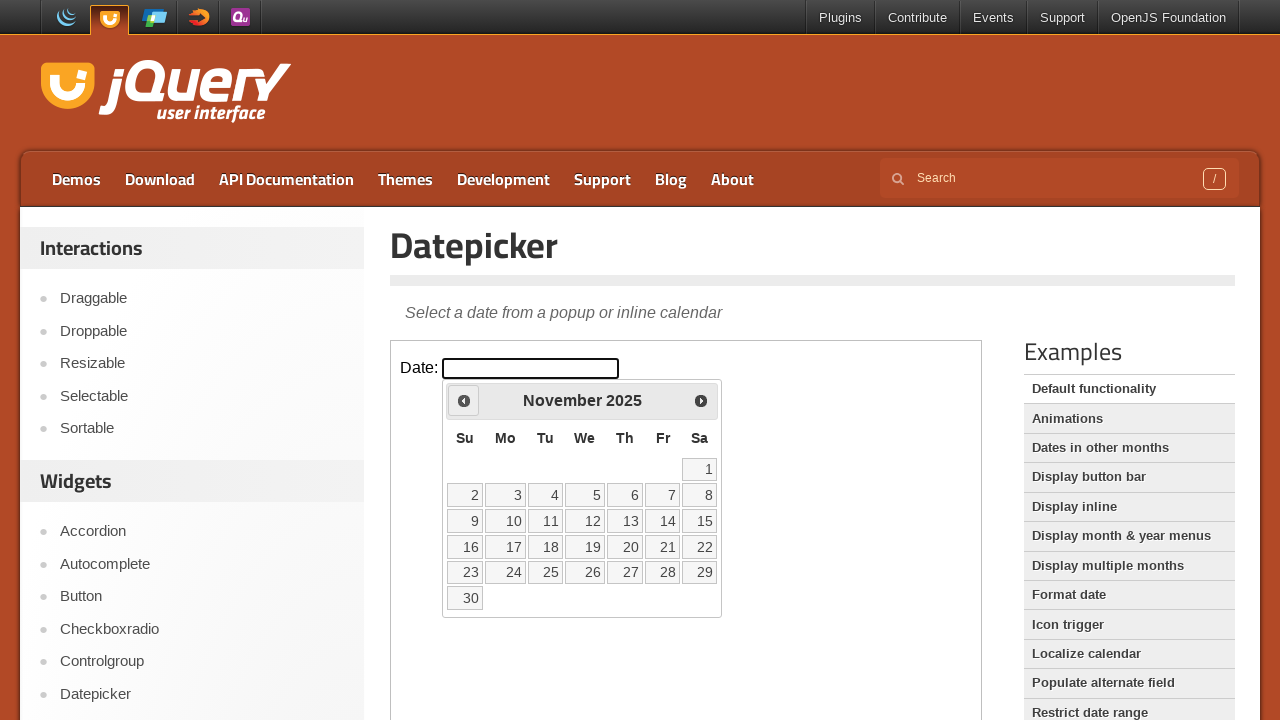

Retrieved calendar state: Year=2025, Month=November
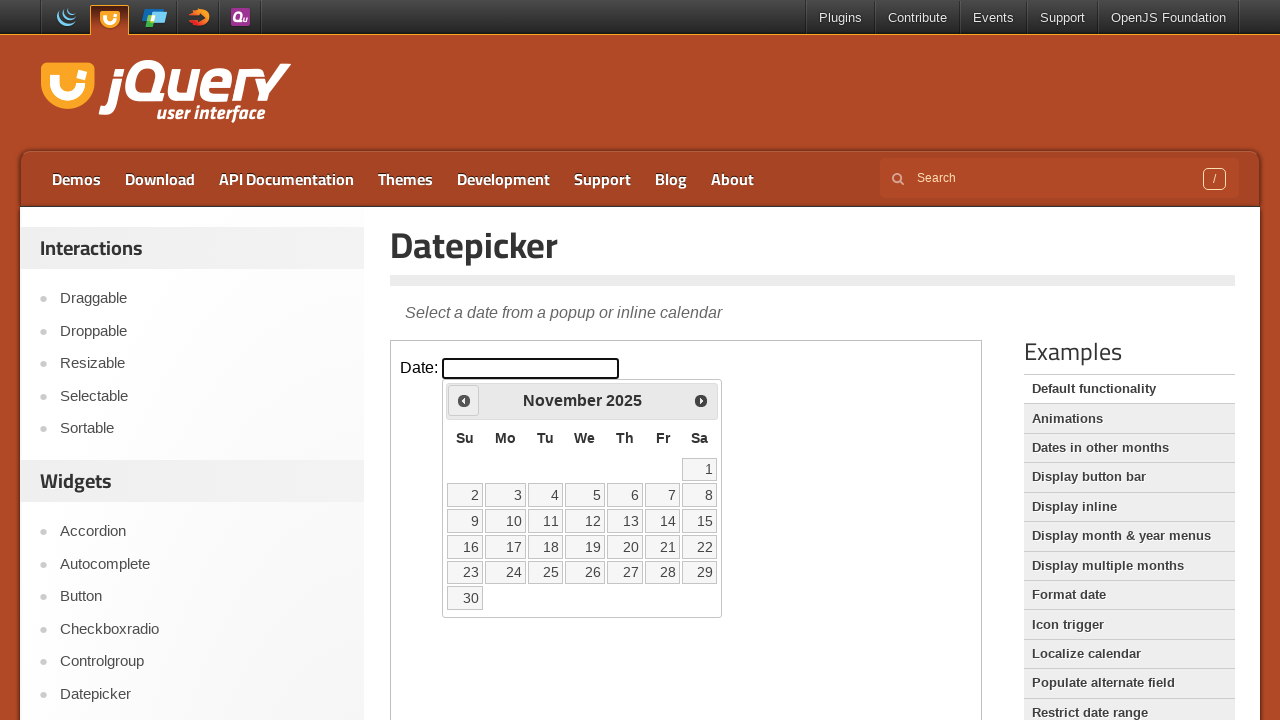

Clicked previous month button to navigate backwards at (464, 400) on .demo-frame >> internal:control=enter-frame >> .ui-datepicker-prev.ui-corner-all
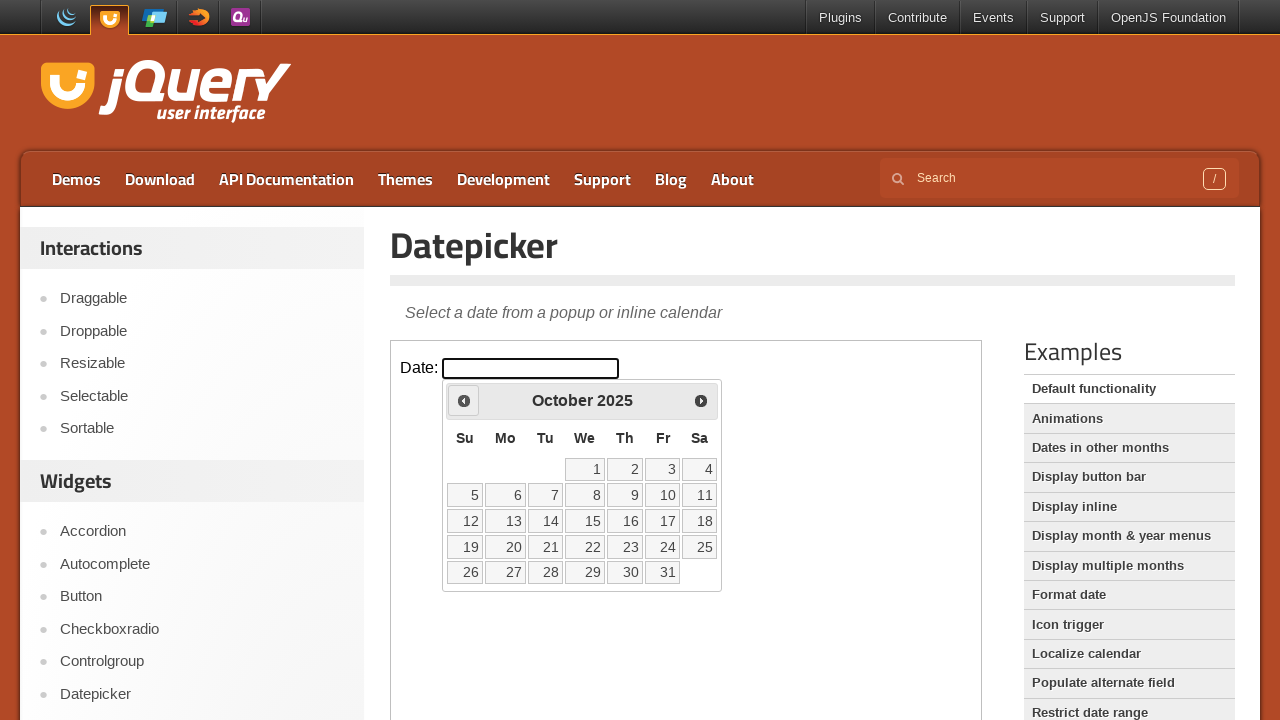

Retrieved calendar state: Year=2025, Month=October
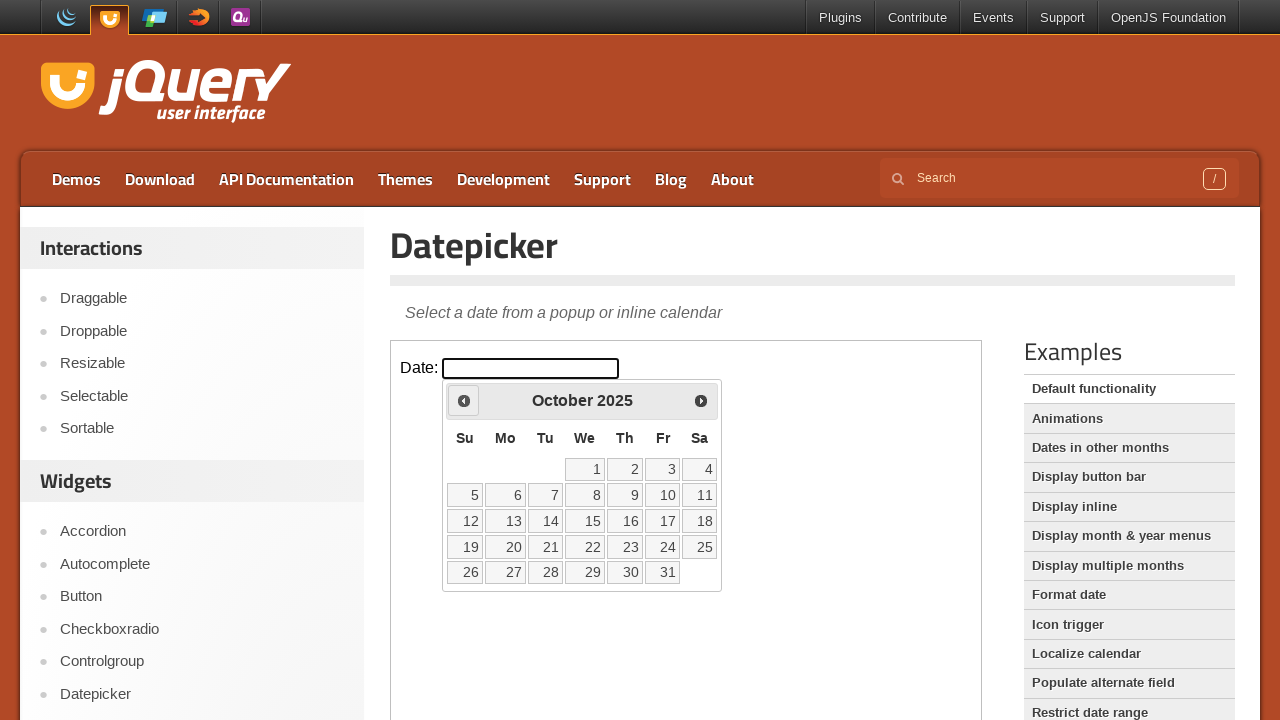

Clicked previous month button to navigate backwards at (464, 400) on .demo-frame >> internal:control=enter-frame >> .ui-datepicker-prev.ui-corner-all
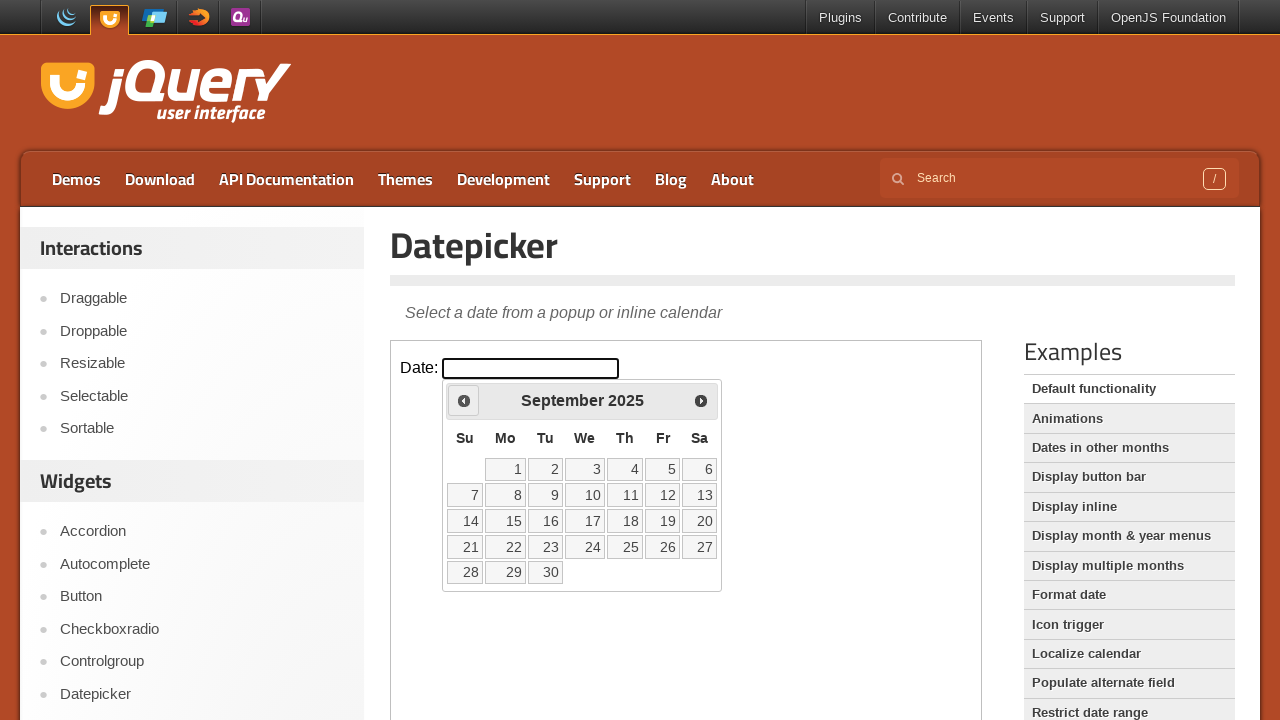

Retrieved calendar state: Year=2025, Month=September
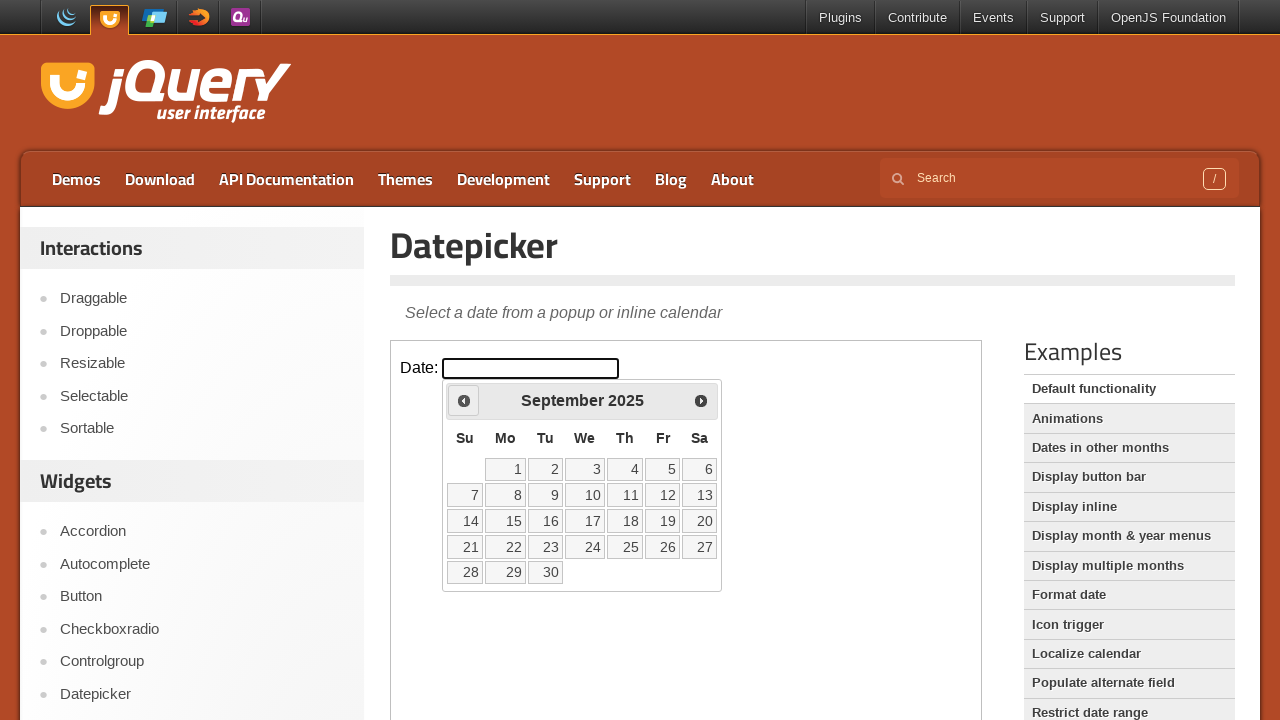

Clicked previous month button to navigate backwards at (464, 400) on .demo-frame >> internal:control=enter-frame >> .ui-datepicker-prev.ui-corner-all
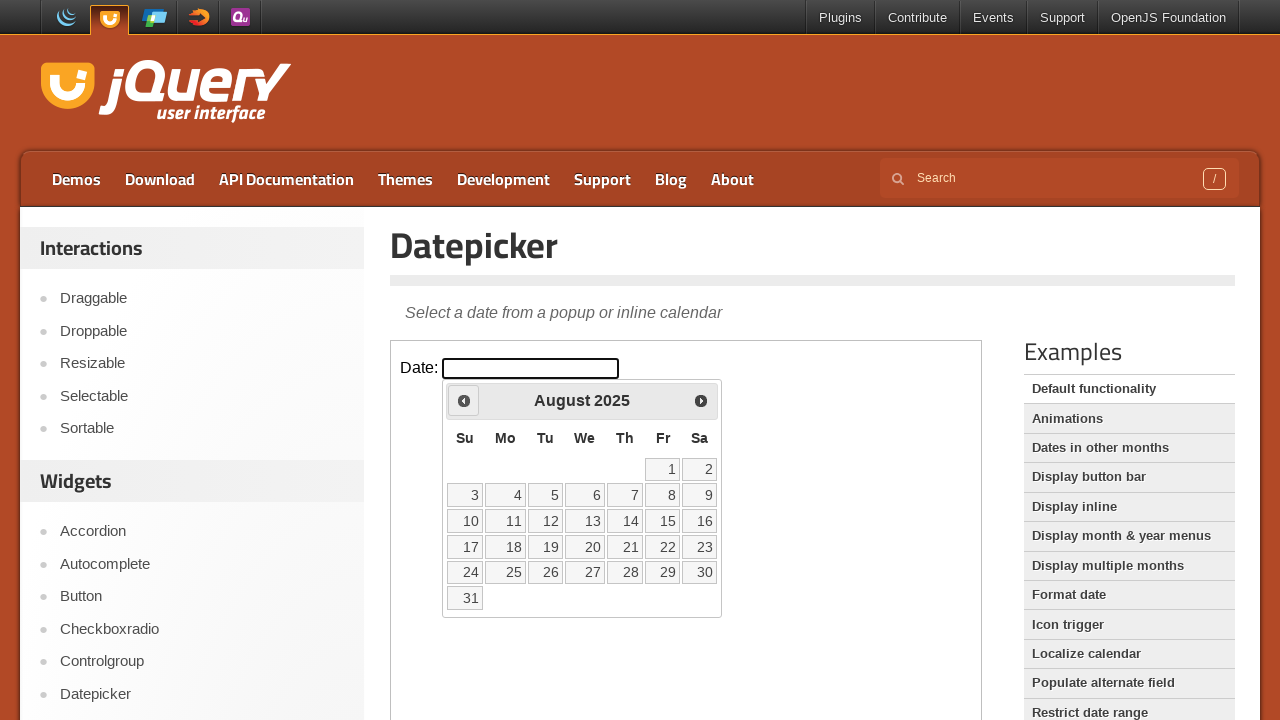

Retrieved calendar state: Year=2025, Month=August
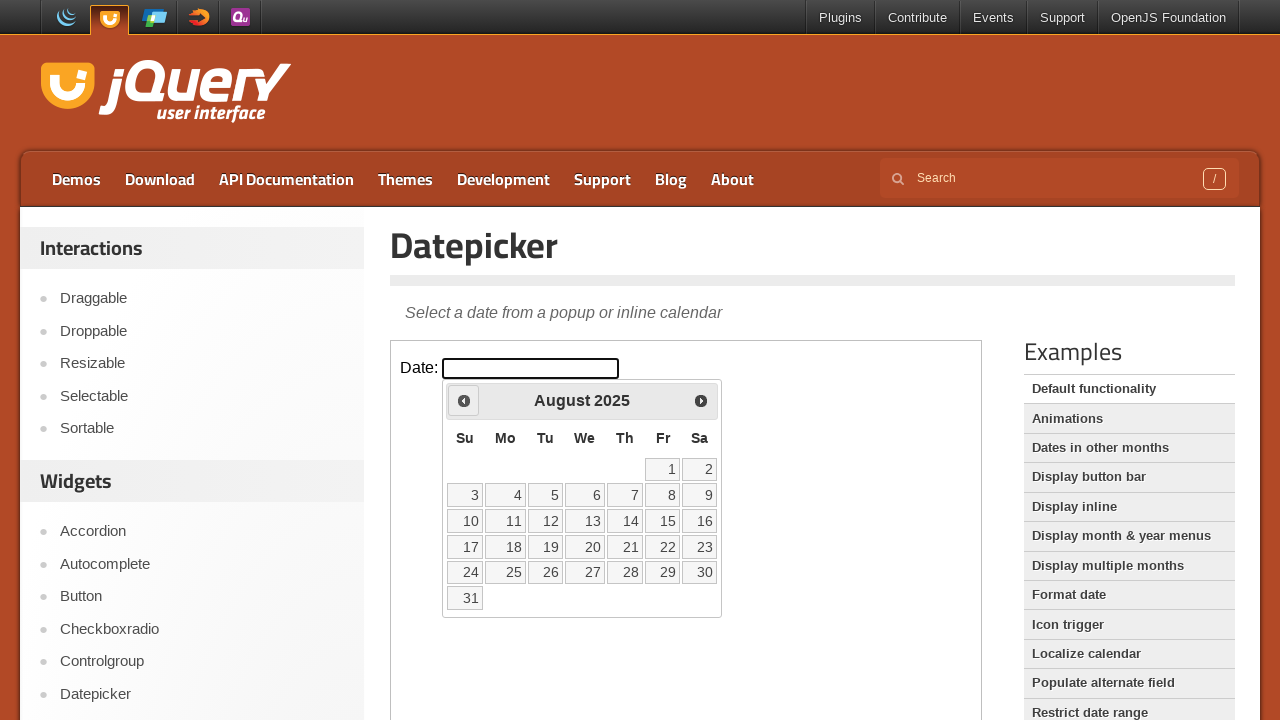

Clicked previous month button to navigate backwards at (464, 400) on .demo-frame >> internal:control=enter-frame >> .ui-datepicker-prev.ui-corner-all
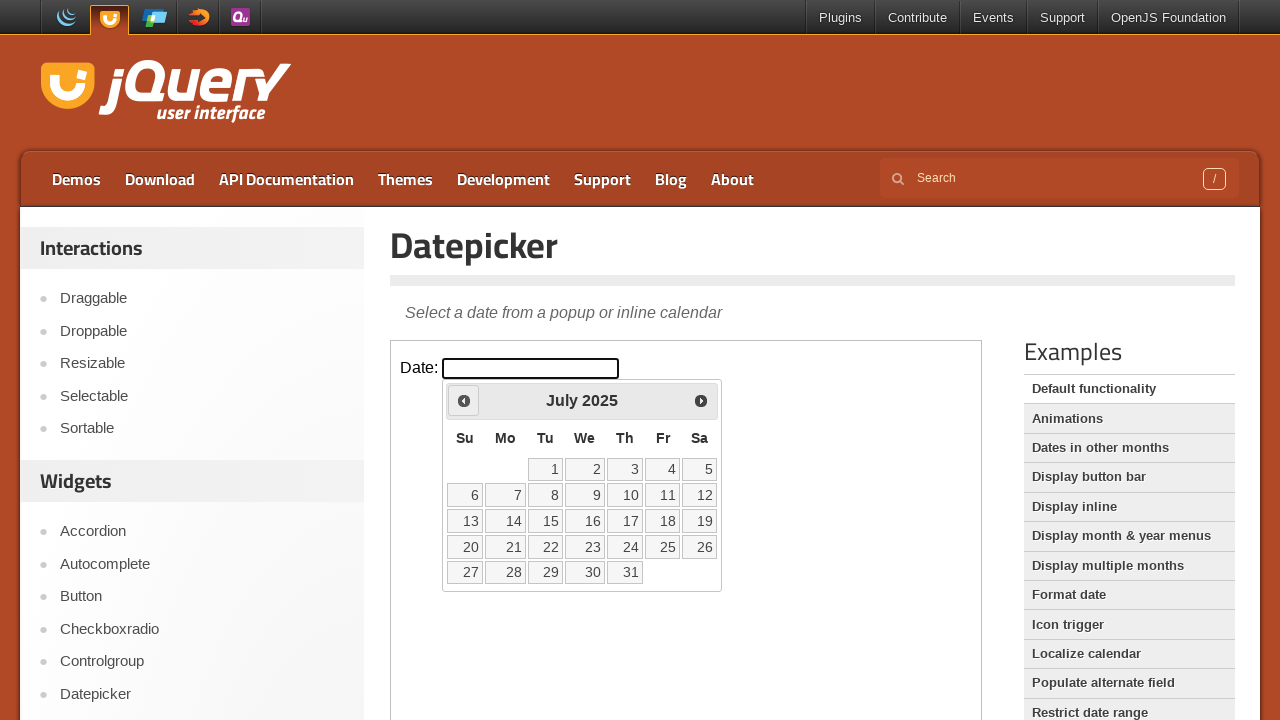

Retrieved calendar state: Year=2025, Month=July
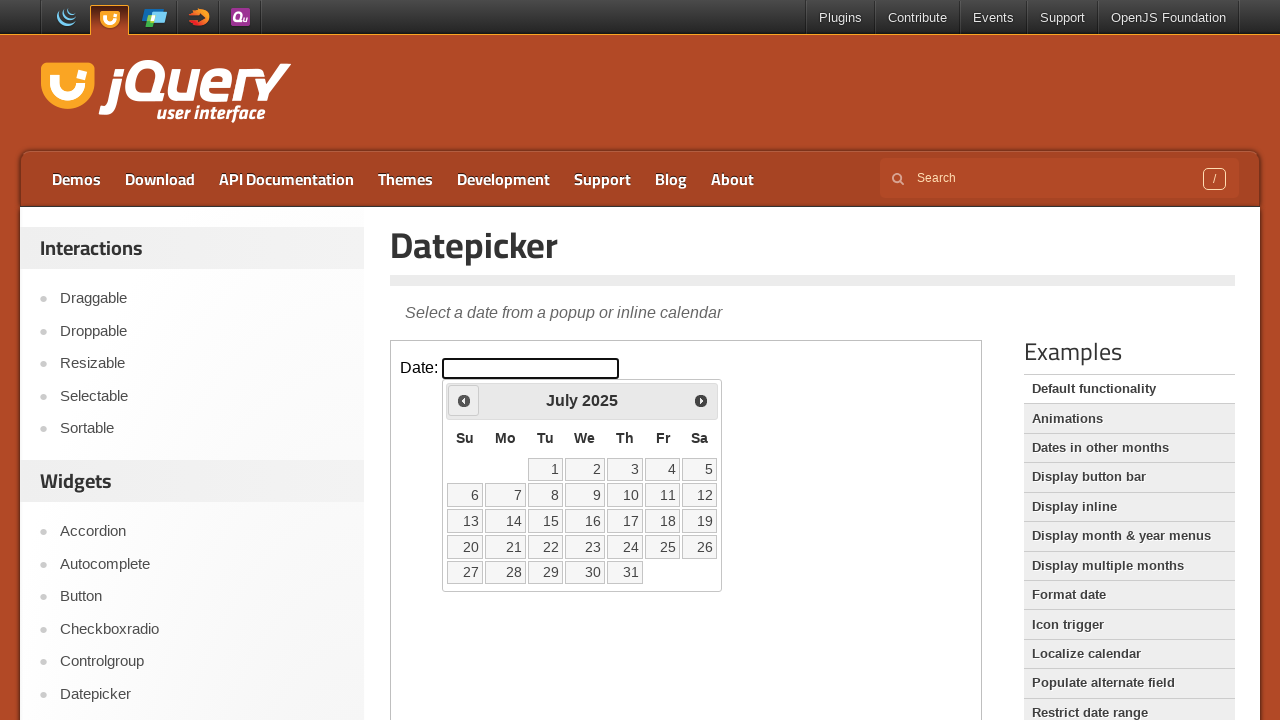

Clicked previous month button to navigate backwards at (464, 400) on .demo-frame >> internal:control=enter-frame >> .ui-datepicker-prev.ui-corner-all
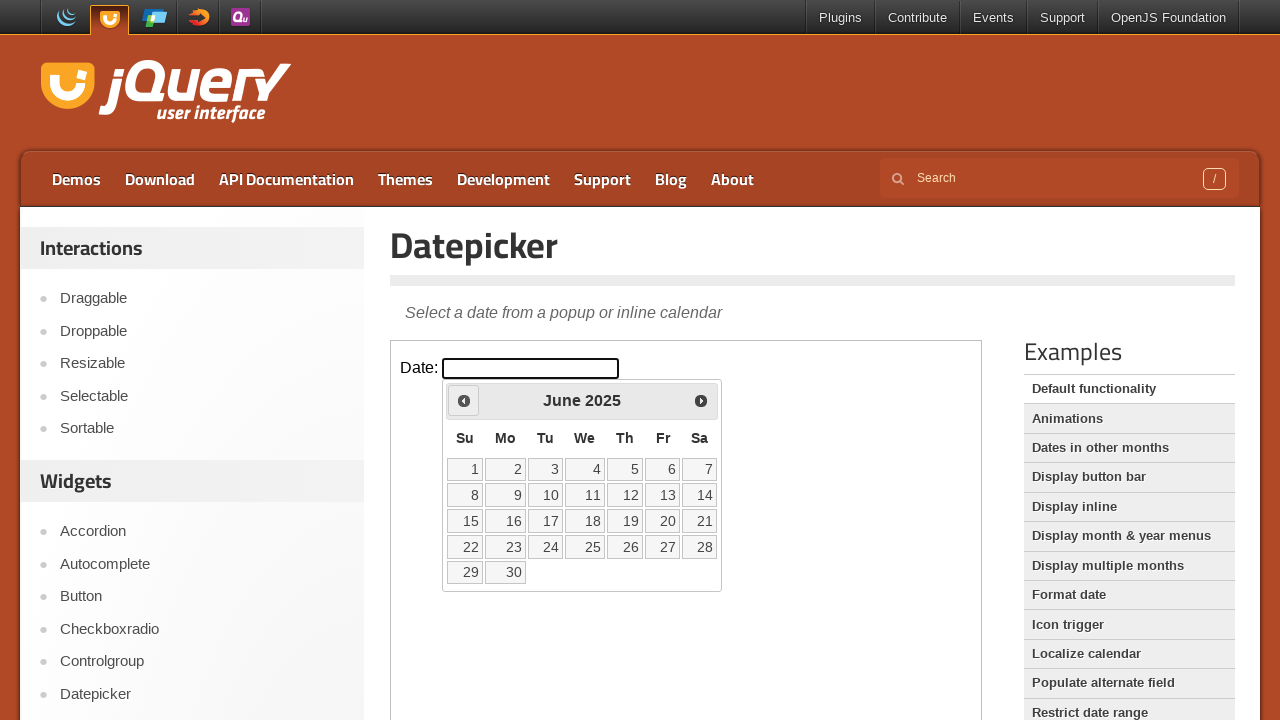

Retrieved calendar state: Year=2025, Month=June
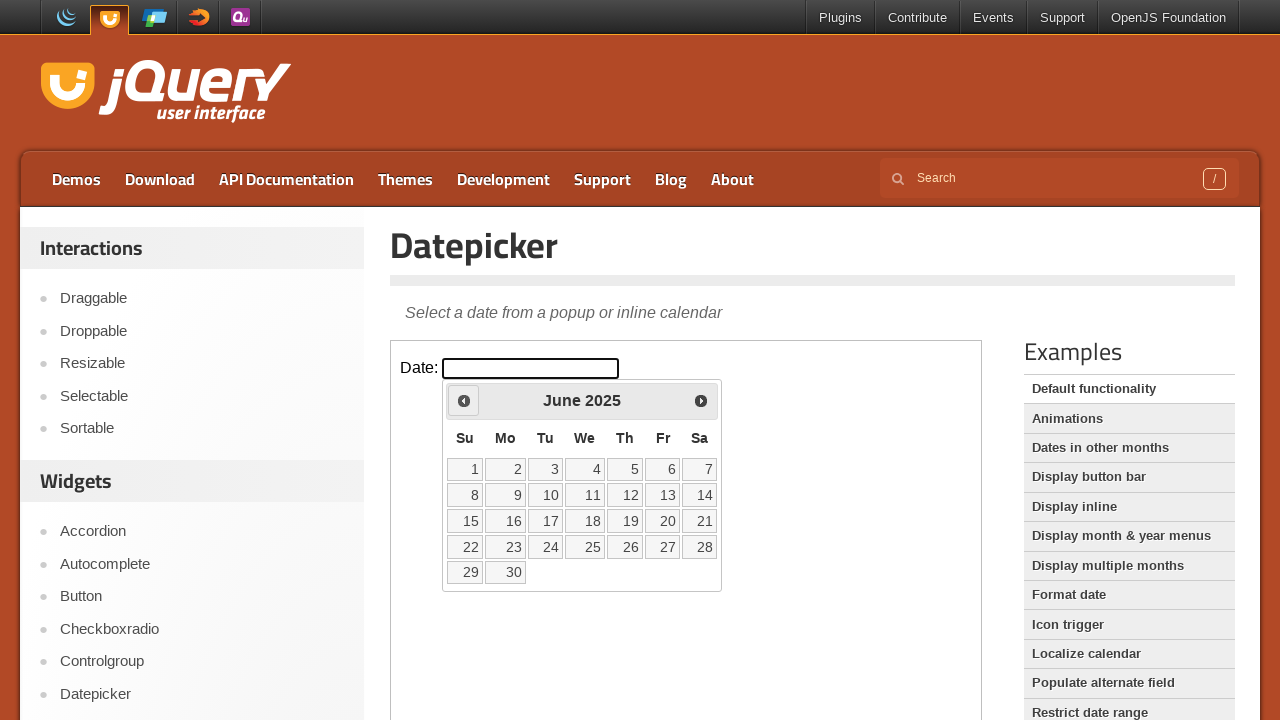

Clicked previous month button to navigate backwards at (464, 400) on .demo-frame >> internal:control=enter-frame >> .ui-datepicker-prev.ui-corner-all
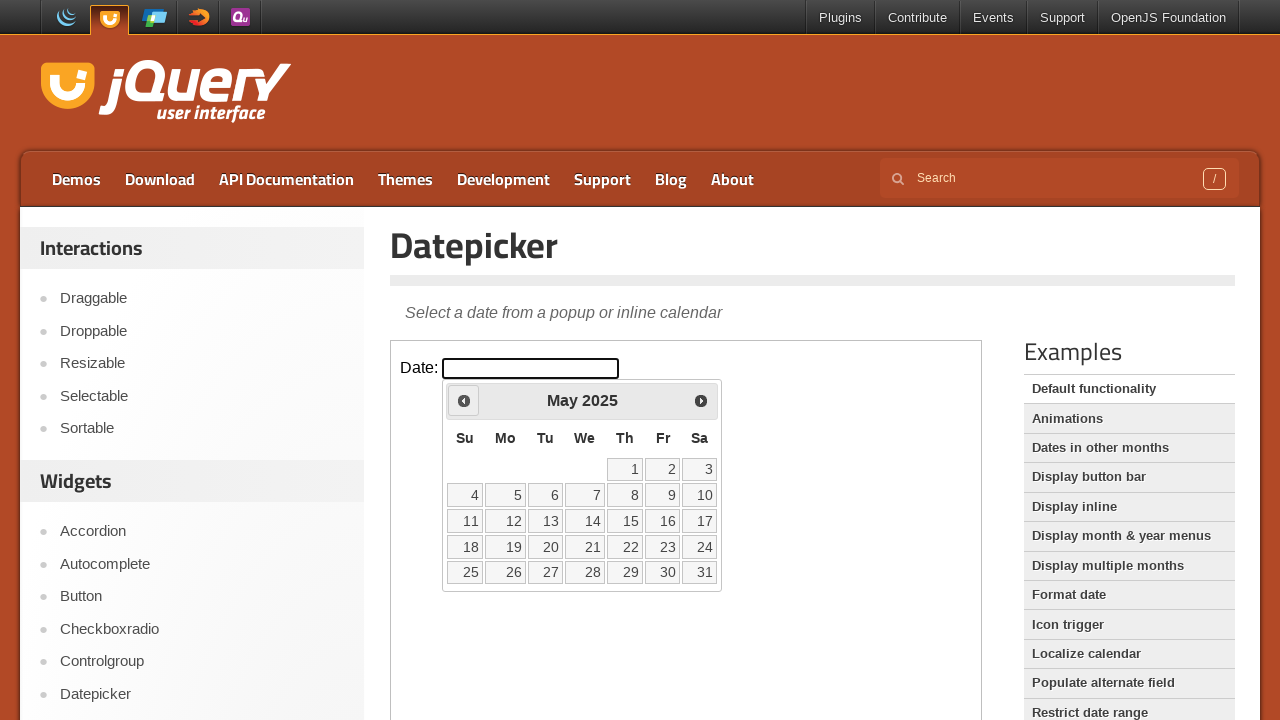

Retrieved calendar state: Year=2025, Month=May
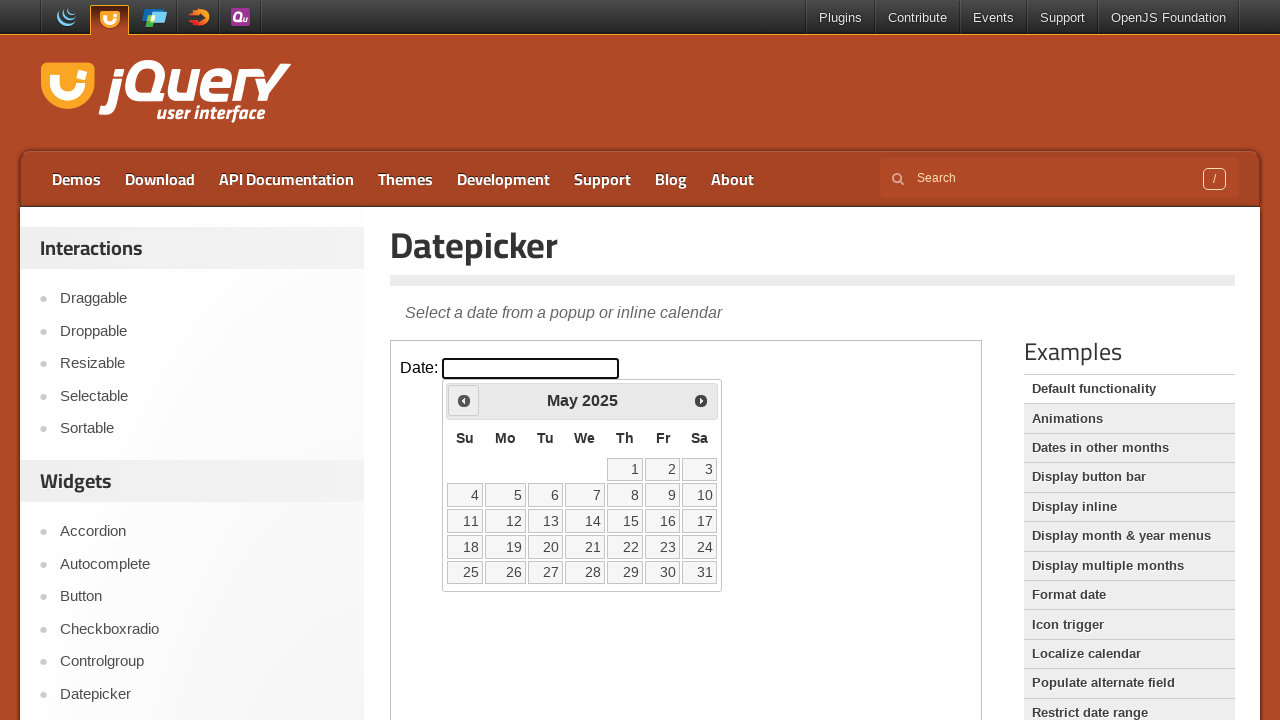

Clicked previous month button to navigate backwards at (464, 400) on .demo-frame >> internal:control=enter-frame >> .ui-datepicker-prev.ui-corner-all
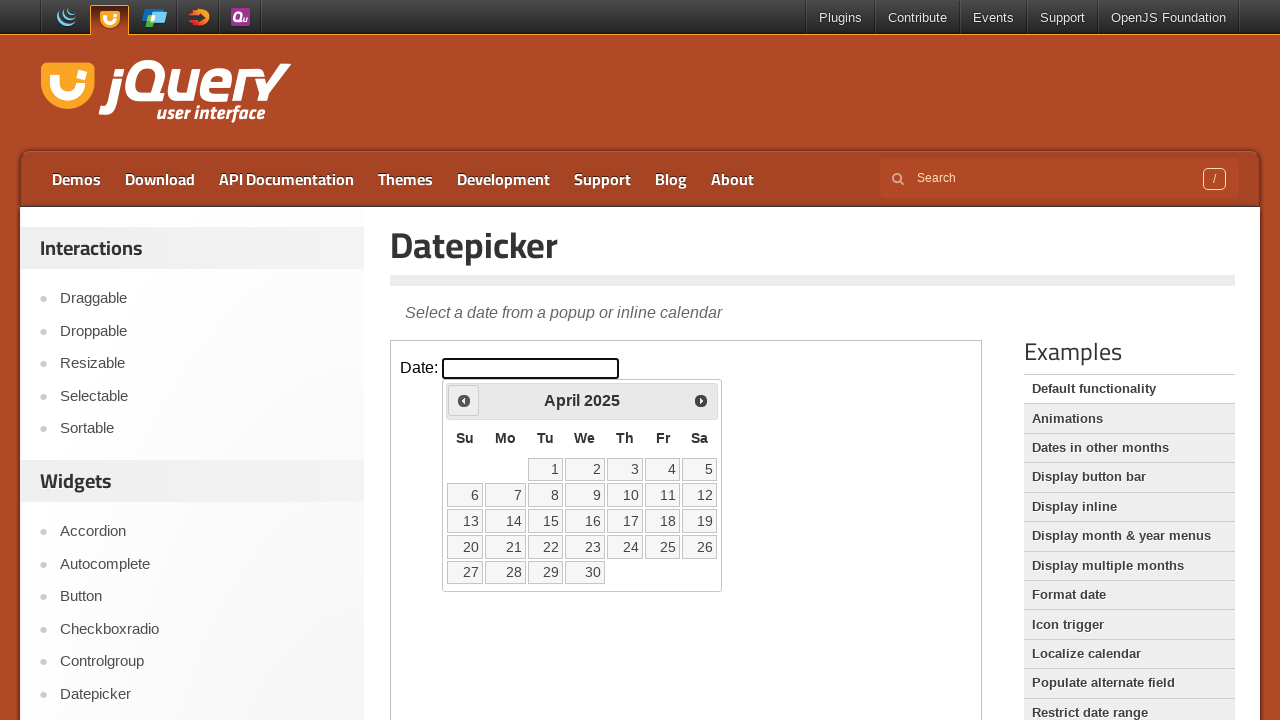

Retrieved calendar state: Year=2025, Month=April
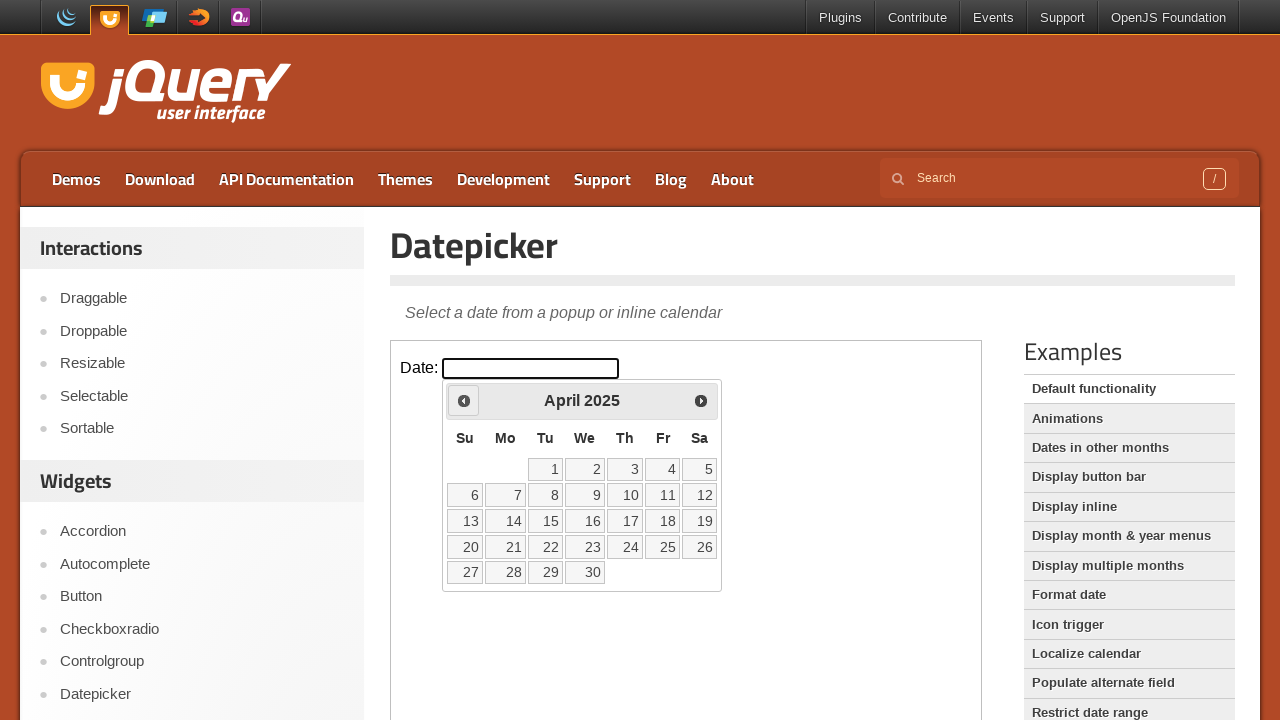

Clicked previous month button to navigate backwards at (464, 400) on .demo-frame >> internal:control=enter-frame >> .ui-datepicker-prev.ui-corner-all
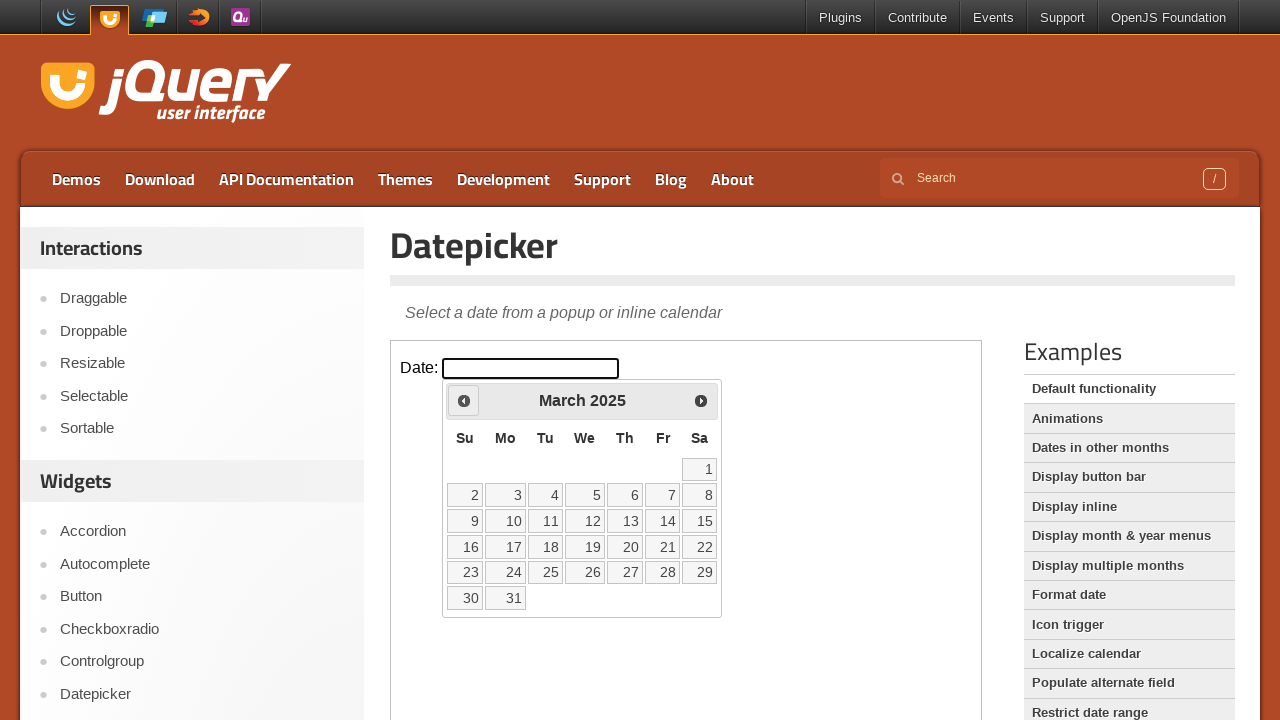

Retrieved calendar state: Year=2025, Month=March
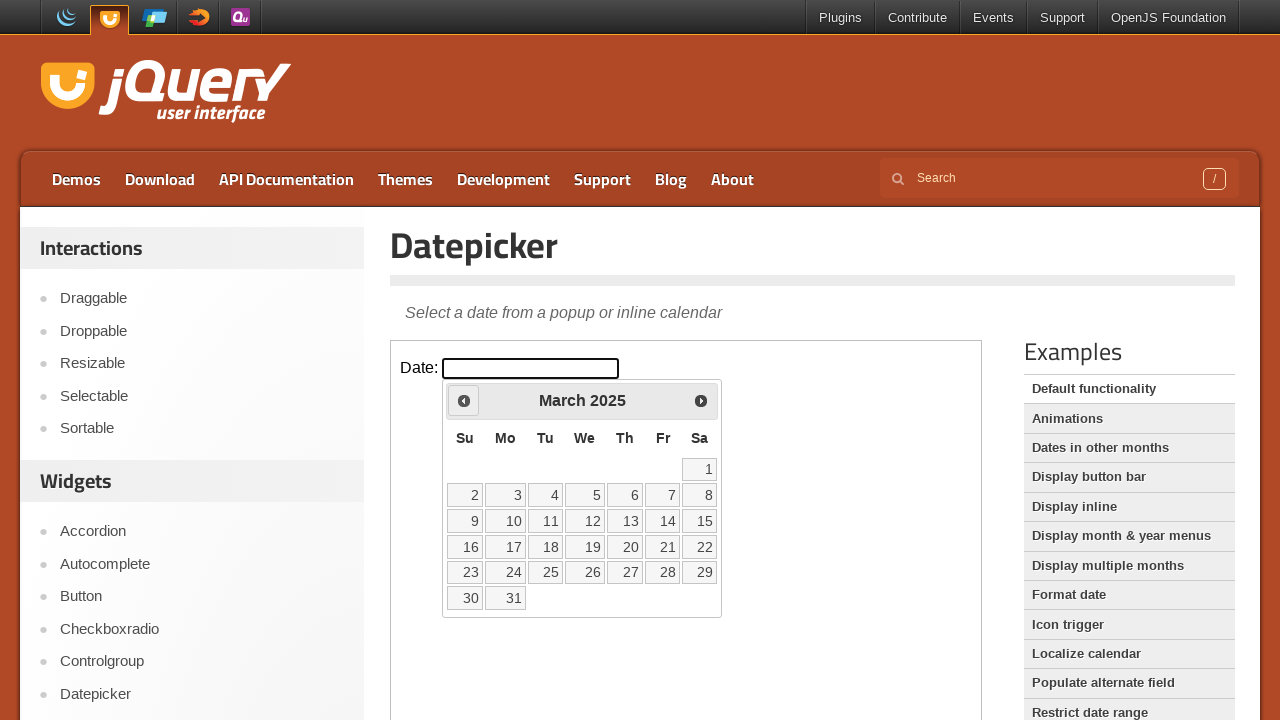

Clicked previous month button to navigate backwards at (464, 400) on .demo-frame >> internal:control=enter-frame >> .ui-datepicker-prev.ui-corner-all
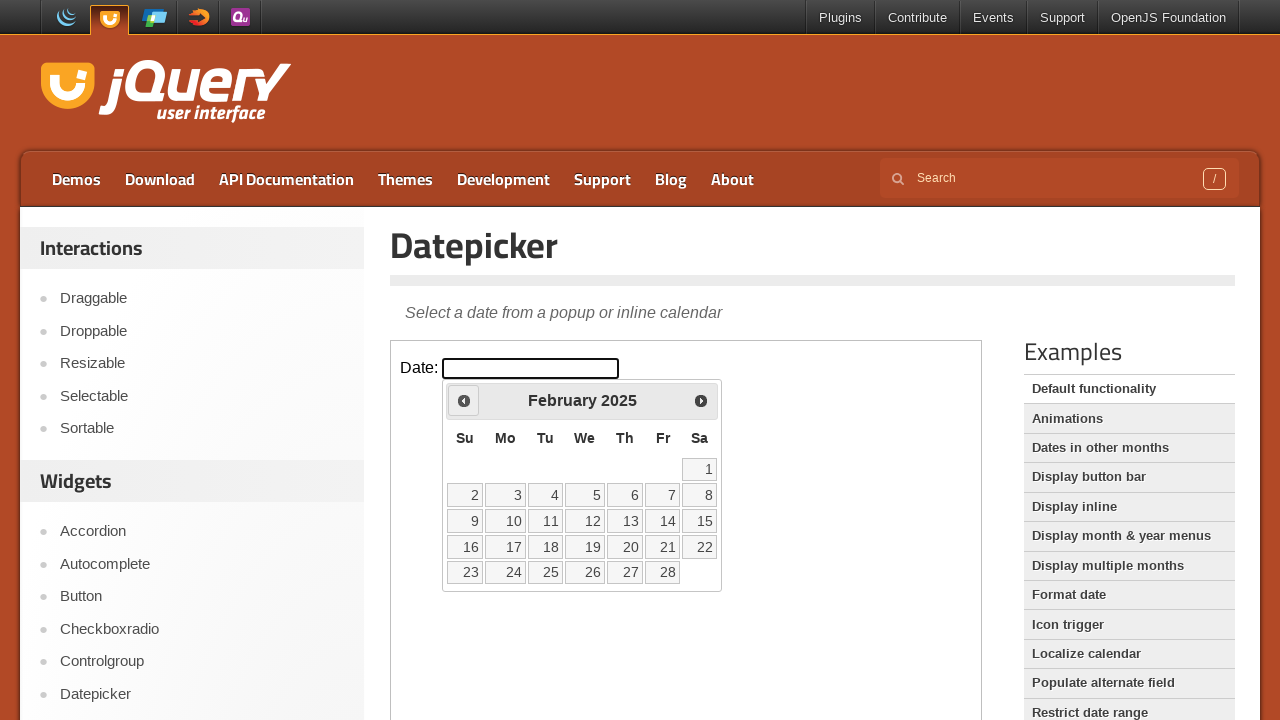

Retrieved calendar state: Year=2025, Month=February
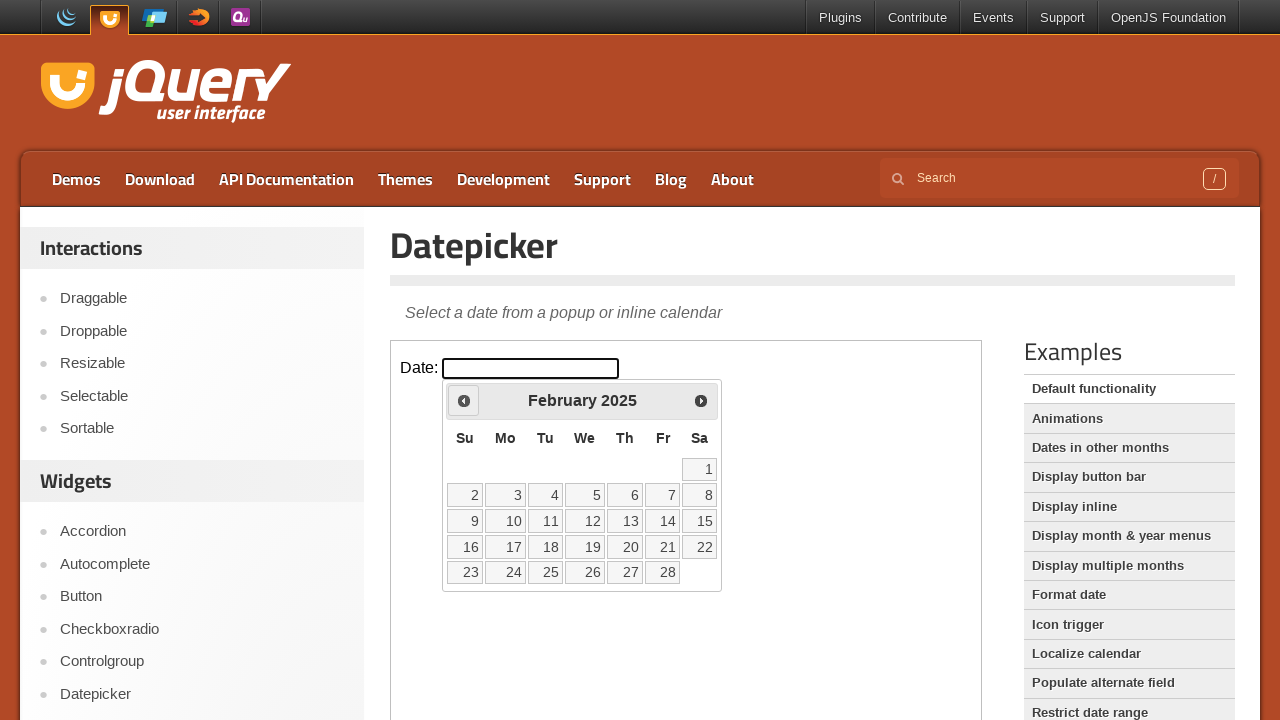

Clicked previous month button to navigate backwards at (464, 400) on .demo-frame >> internal:control=enter-frame >> .ui-datepicker-prev.ui-corner-all
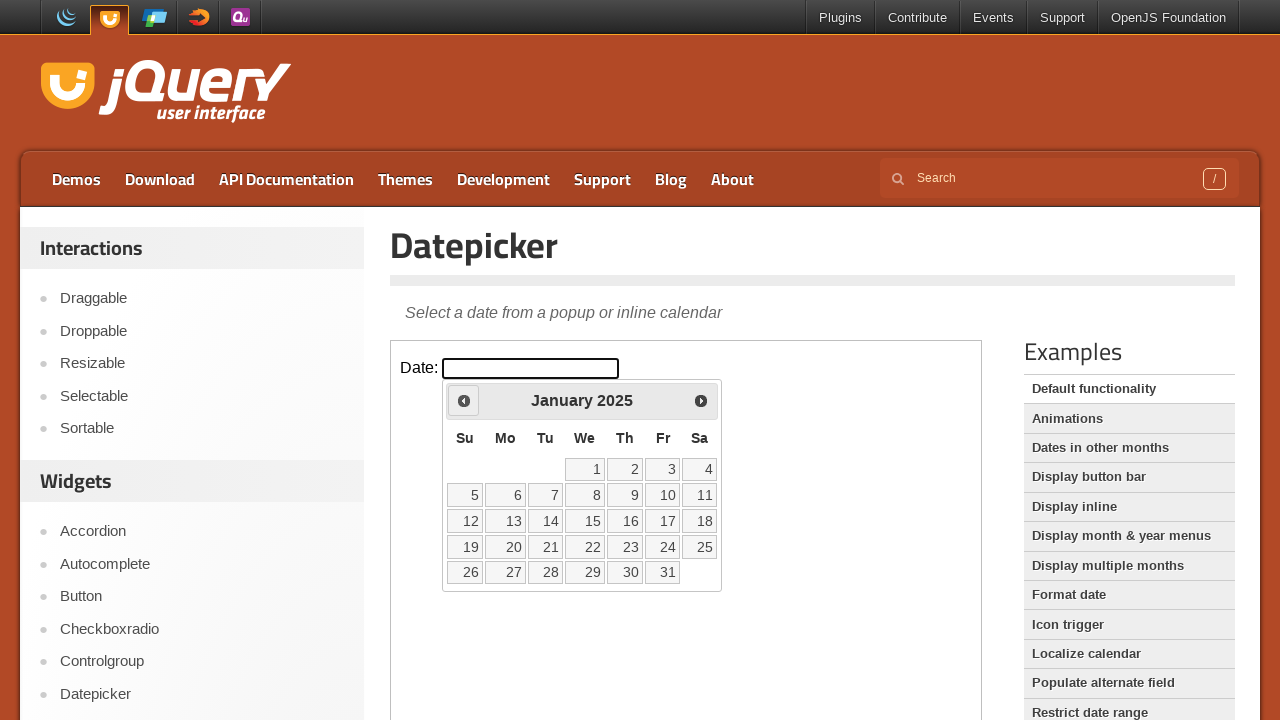

Retrieved calendar state: Year=2025, Month=January
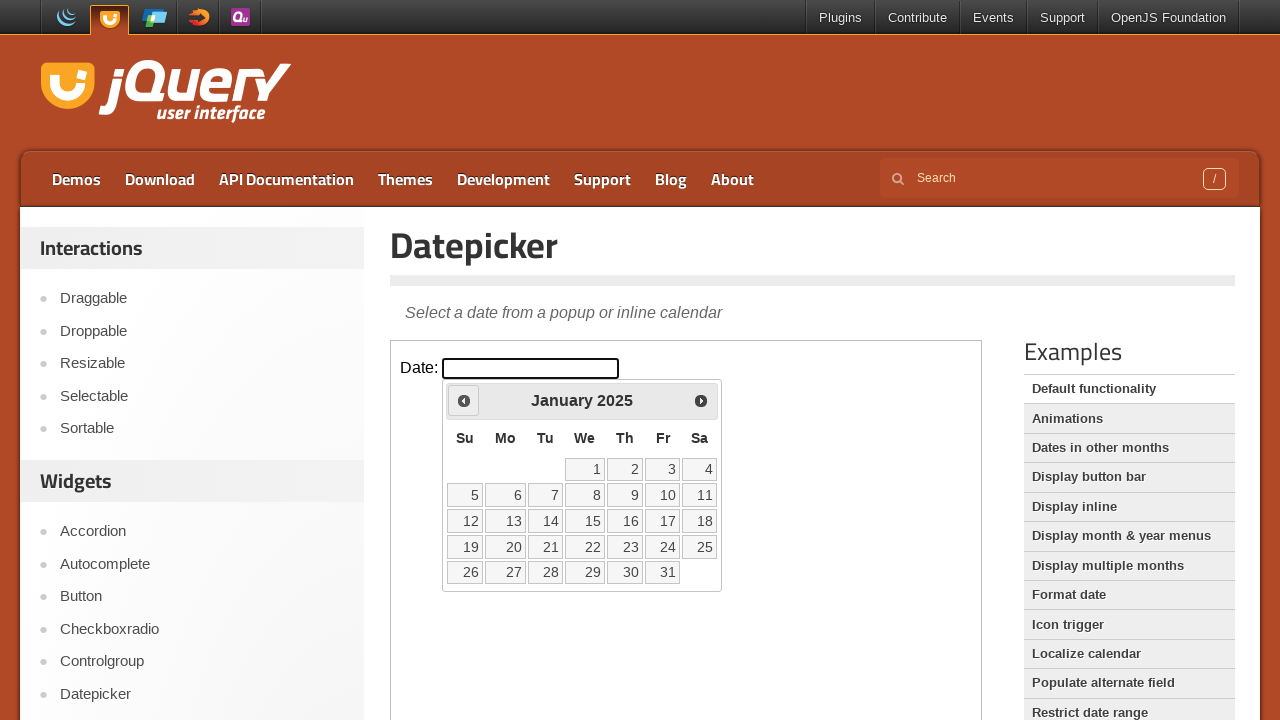

Clicked previous month button to navigate backwards at (464, 400) on .demo-frame >> internal:control=enter-frame >> .ui-datepicker-prev.ui-corner-all
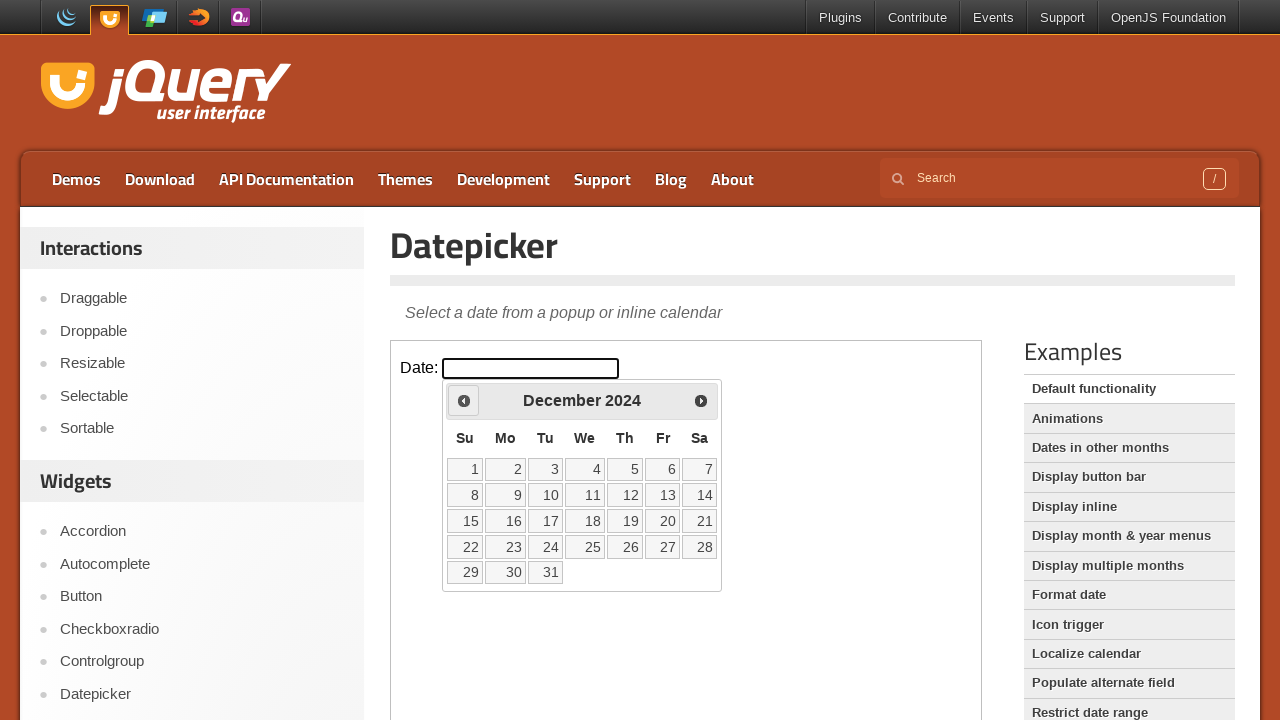

Retrieved calendar state: Year=2024, Month=December
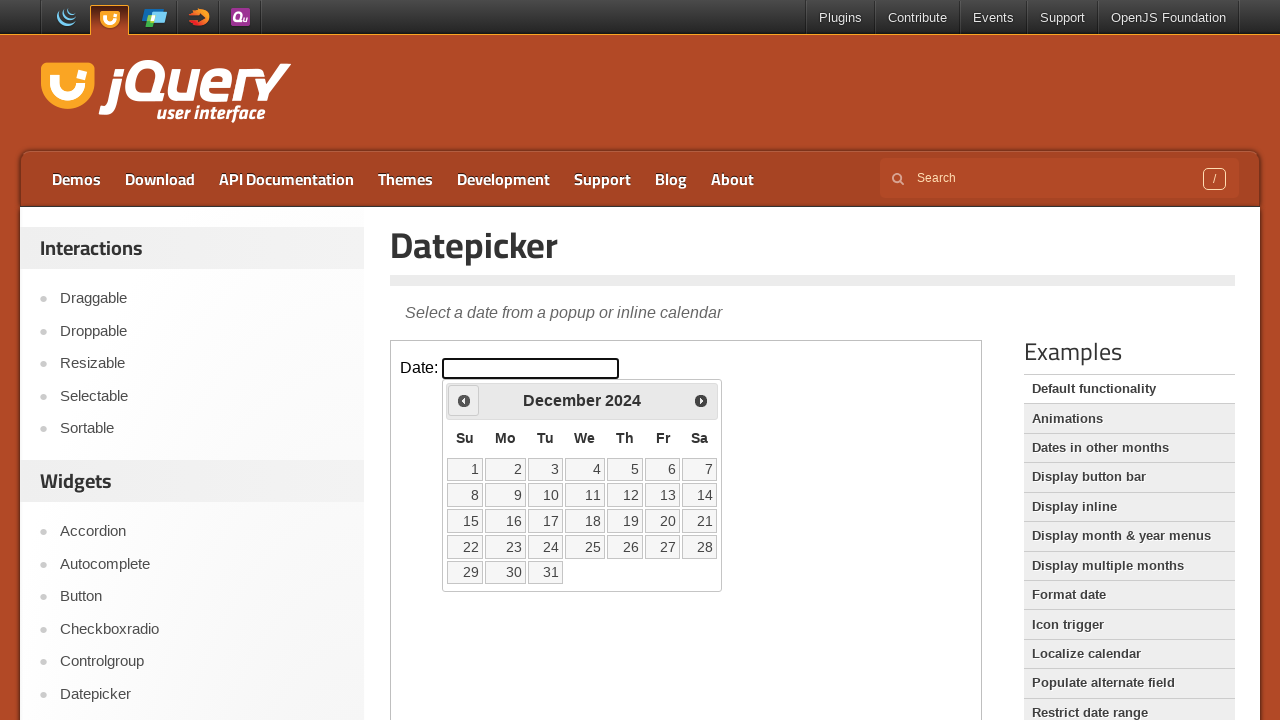

Clicked previous month button to navigate backwards at (464, 400) on .demo-frame >> internal:control=enter-frame >> .ui-datepicker-prev.ui-corner-all
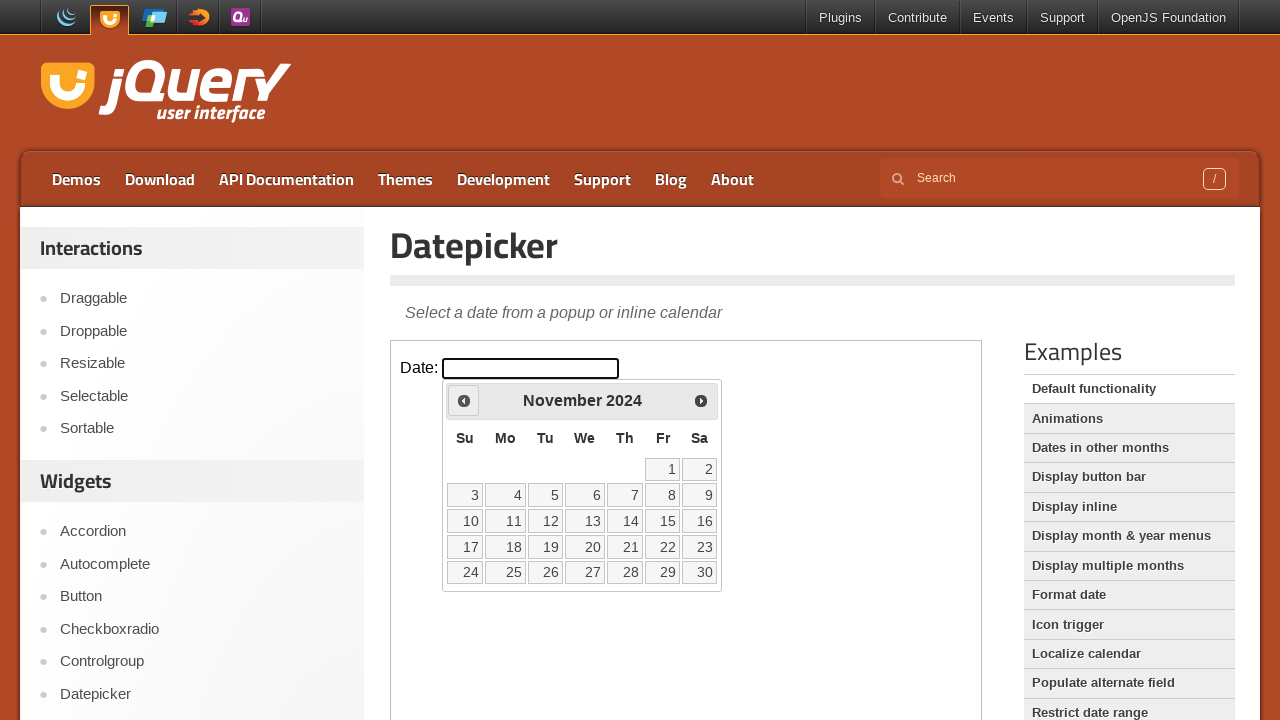

Retrieved calendar state: Year=2024, Month=November
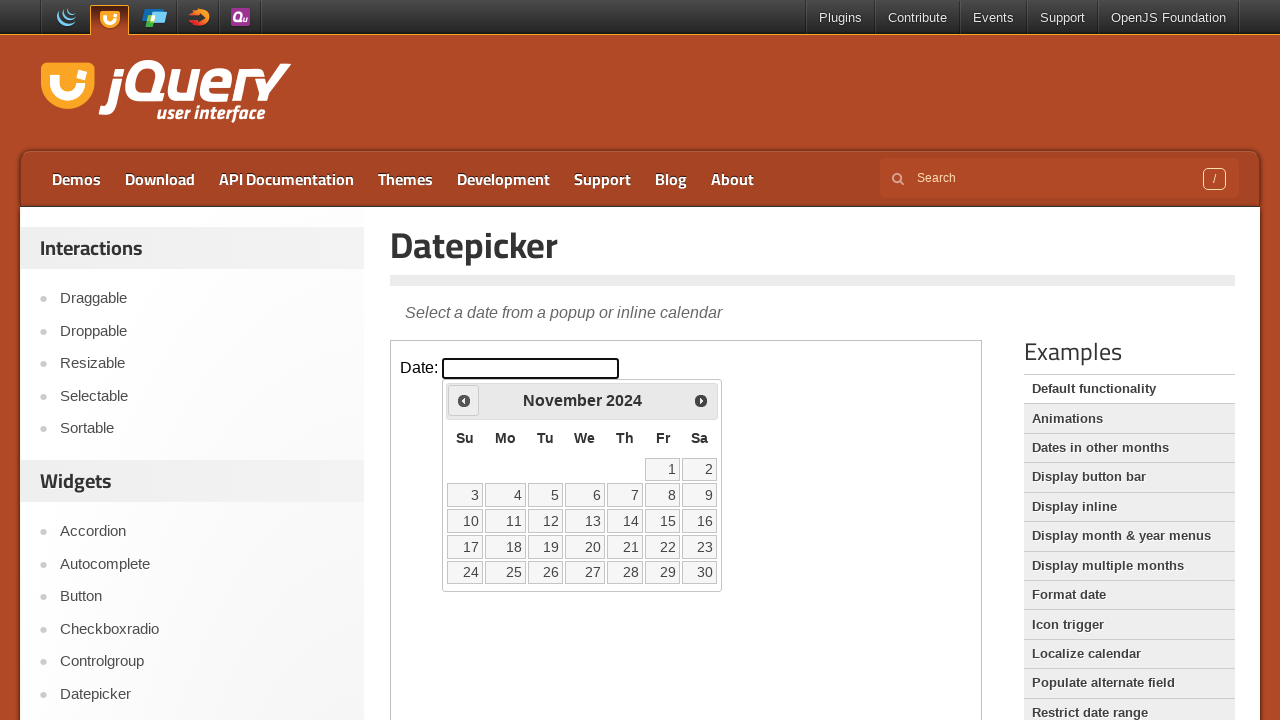

Clicked previous month button to navigate backwards at (464, 400) on .demo-frame >> internal:control=enter-frame >> .ui-datepicker-prev.ui-corner-all
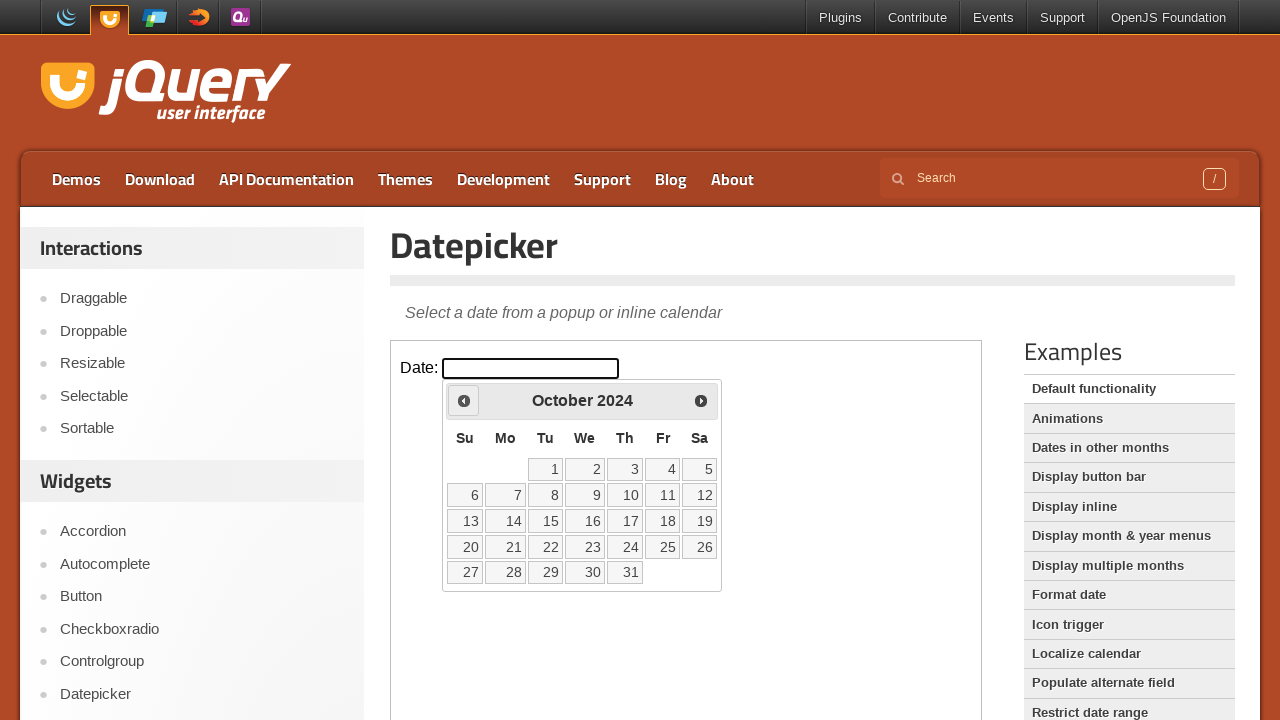

Retrieved calendar state: Year=2024, Month=October
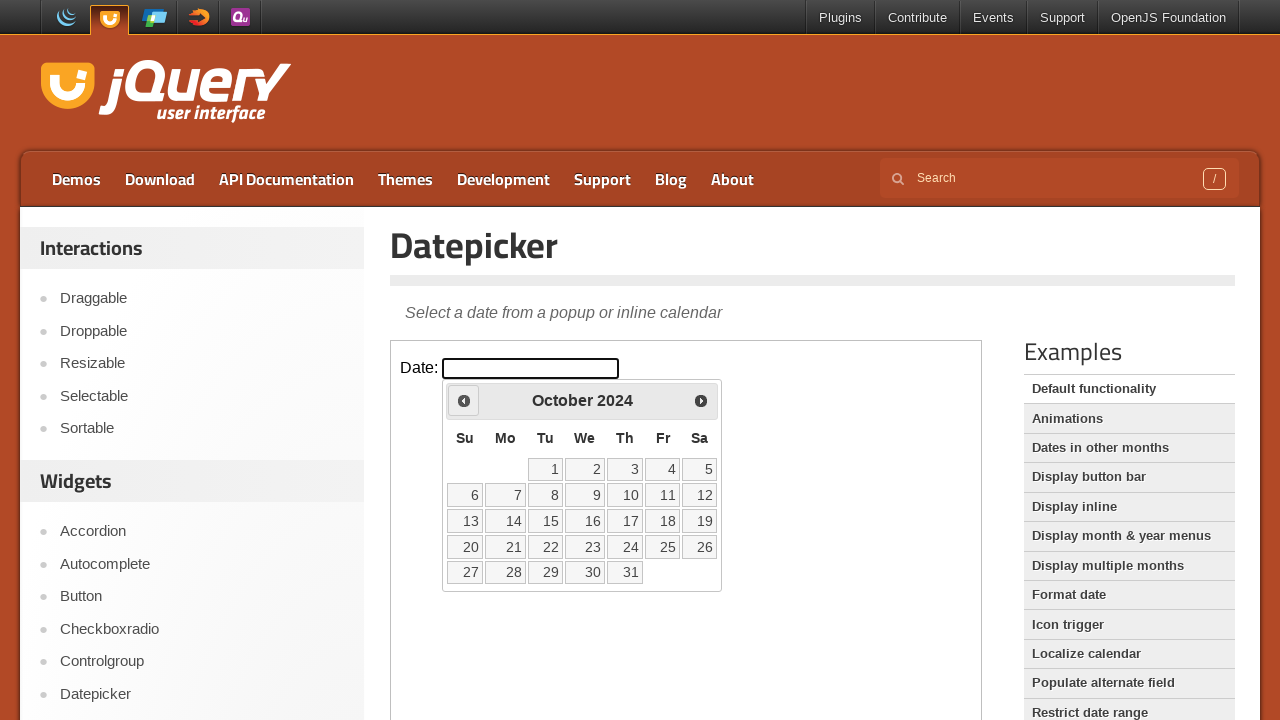

Clicked previous month button to navigate backwards at (464, 400) on .demo-frame >> internal:control=enter-frame >> .ui-datepicker-prev.ui-corner-all
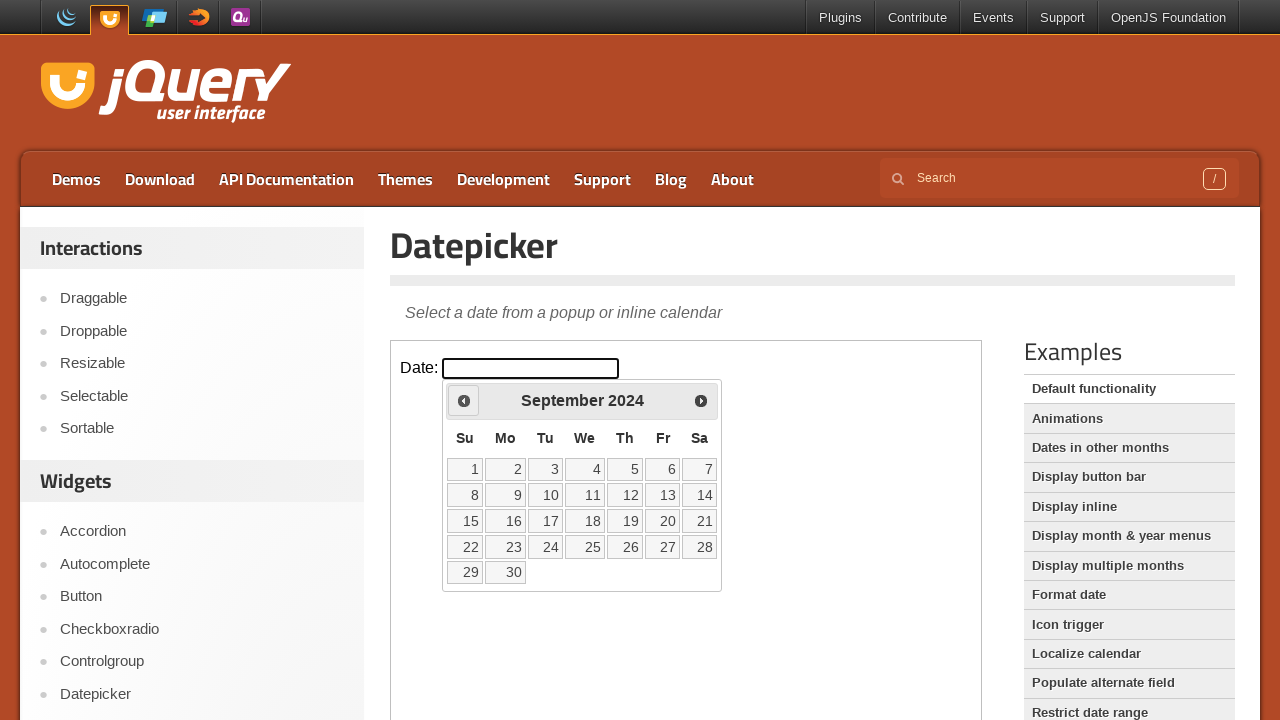

Retrieved calendar state: Year=2024, Month=September
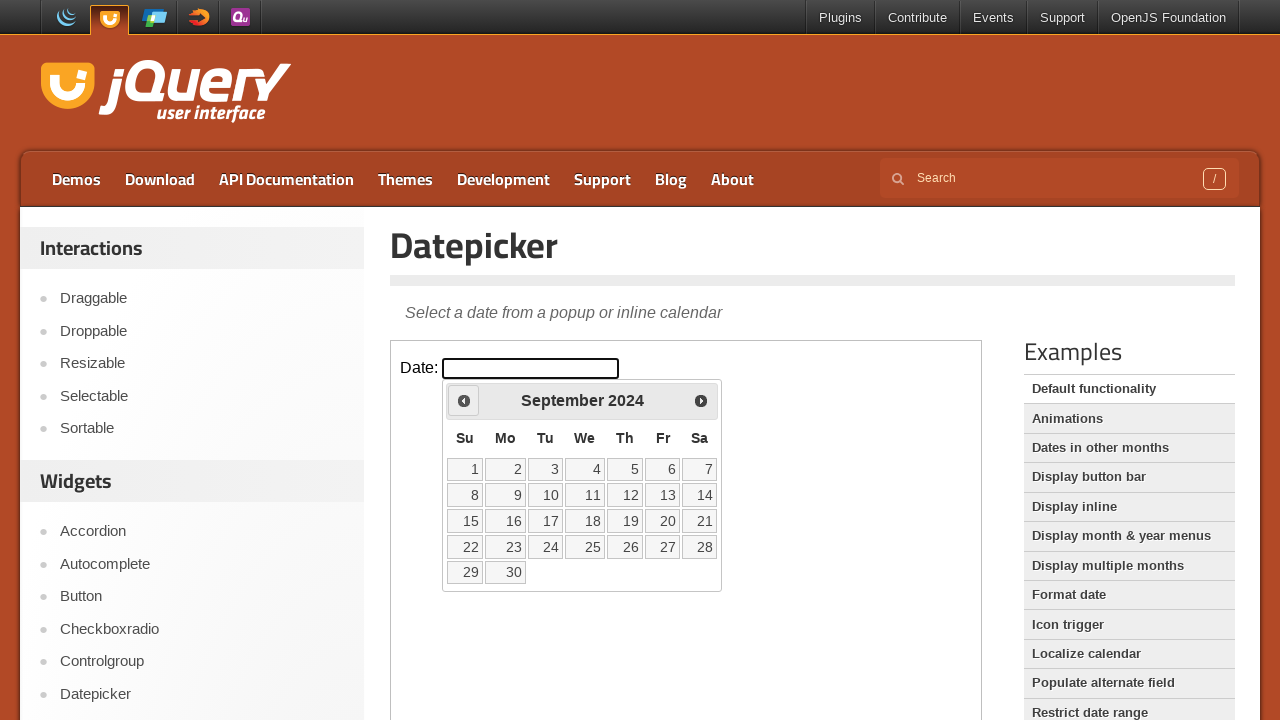

Clicked previous month button to navigate backwards at (464, 400) on .demo-frame >> internal:control=enter-frame >> .ui-datepicker-prev.ui-corner-all
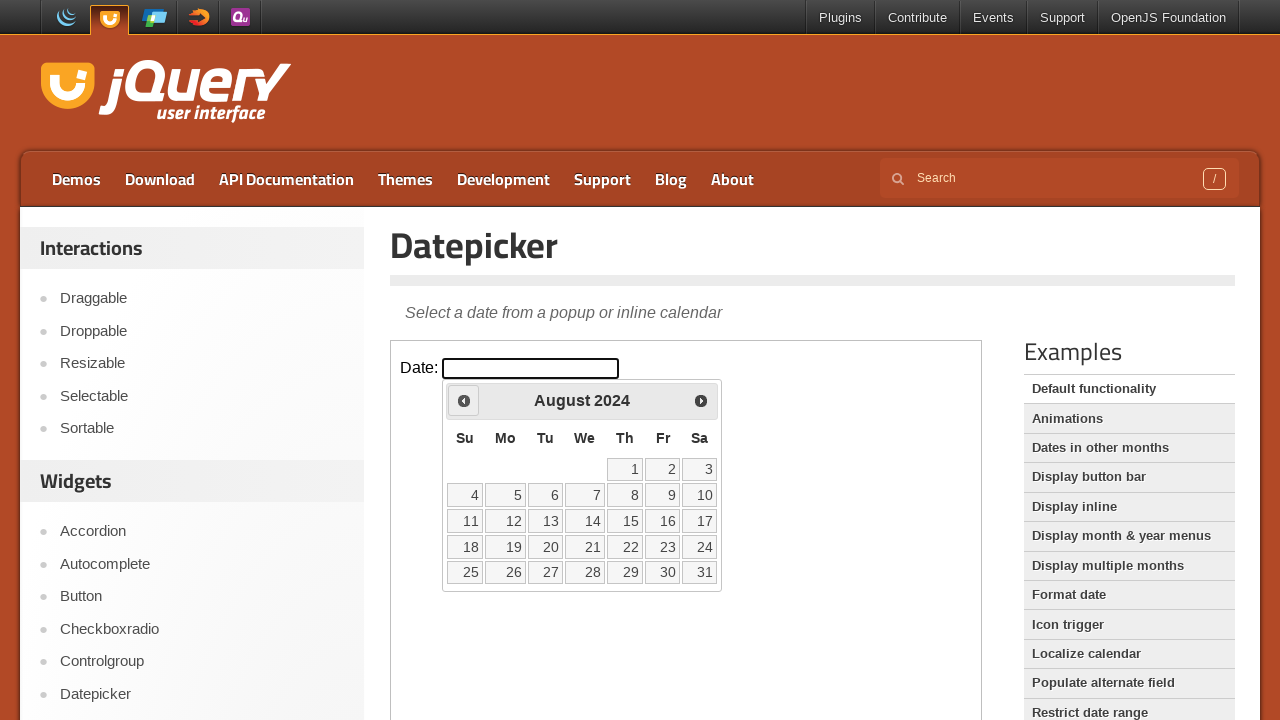

Retrieved calendar state: Year=2024, Month=August
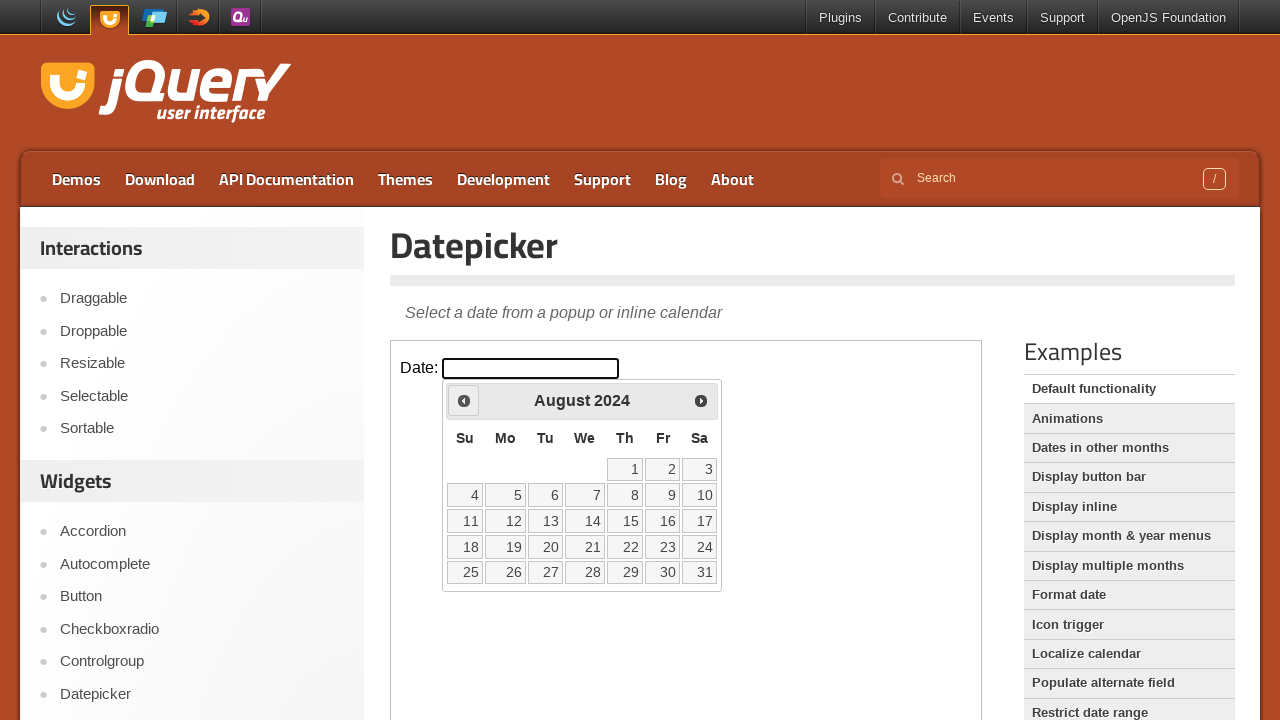

Clicked previous month button to navigate backwards at (464, 400) on .demo-frame >> internal:control=enter-frame >> .ui-datepicker-prev.ui-corner-all
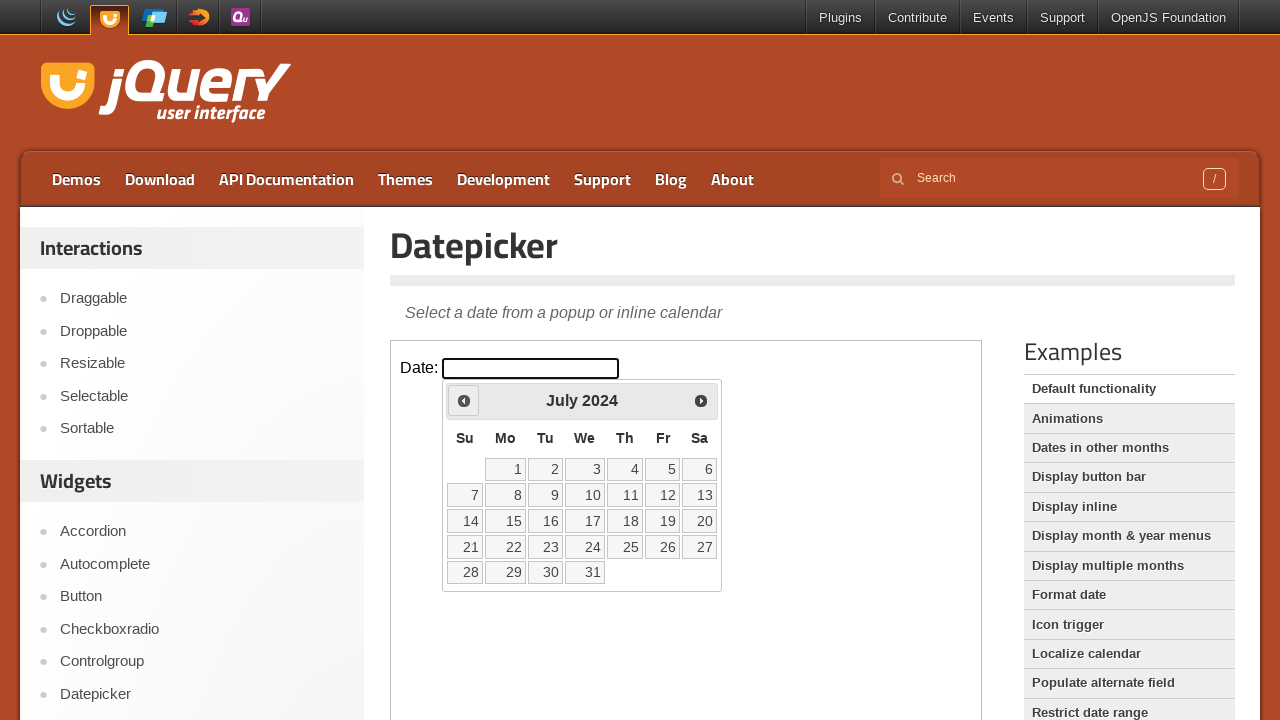

Retrieved calendar state: Year=2024, Month=July
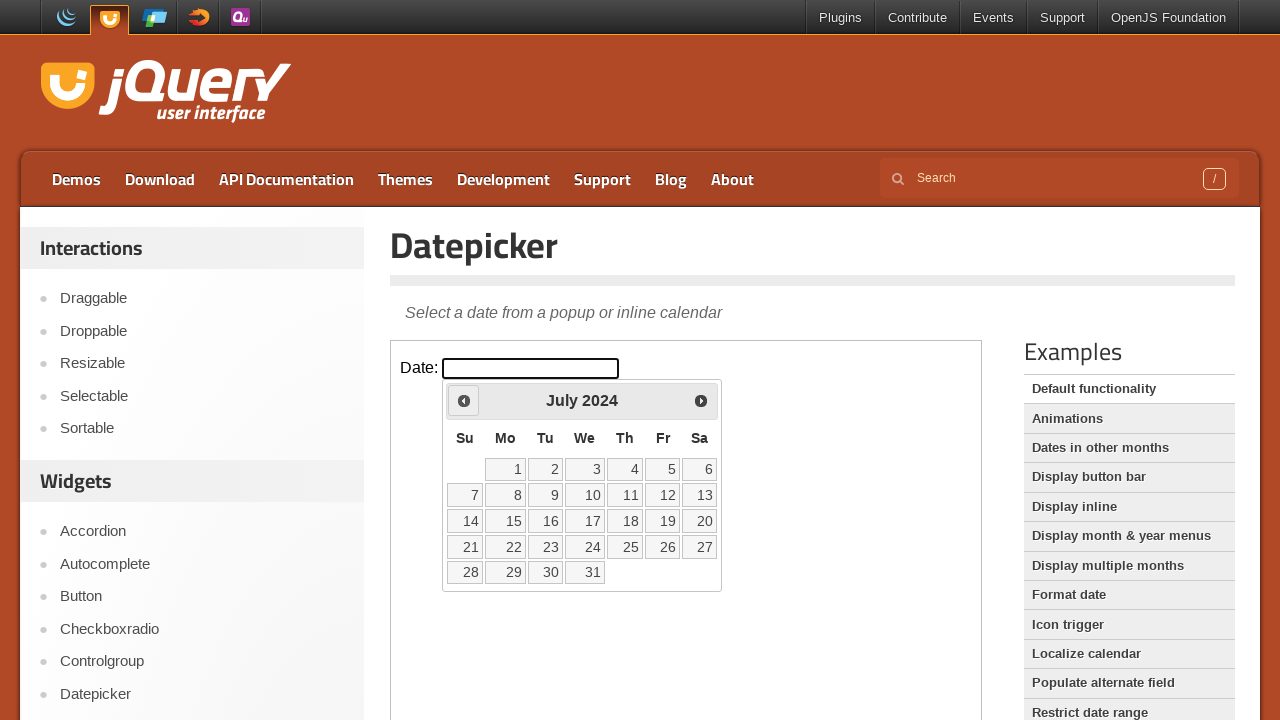

Clicked previous month button to navigate backwards at (464, 400) on .demo-frame >> internal:control=enter-frame >> .ui-datepicker-prev.ui-corner-all
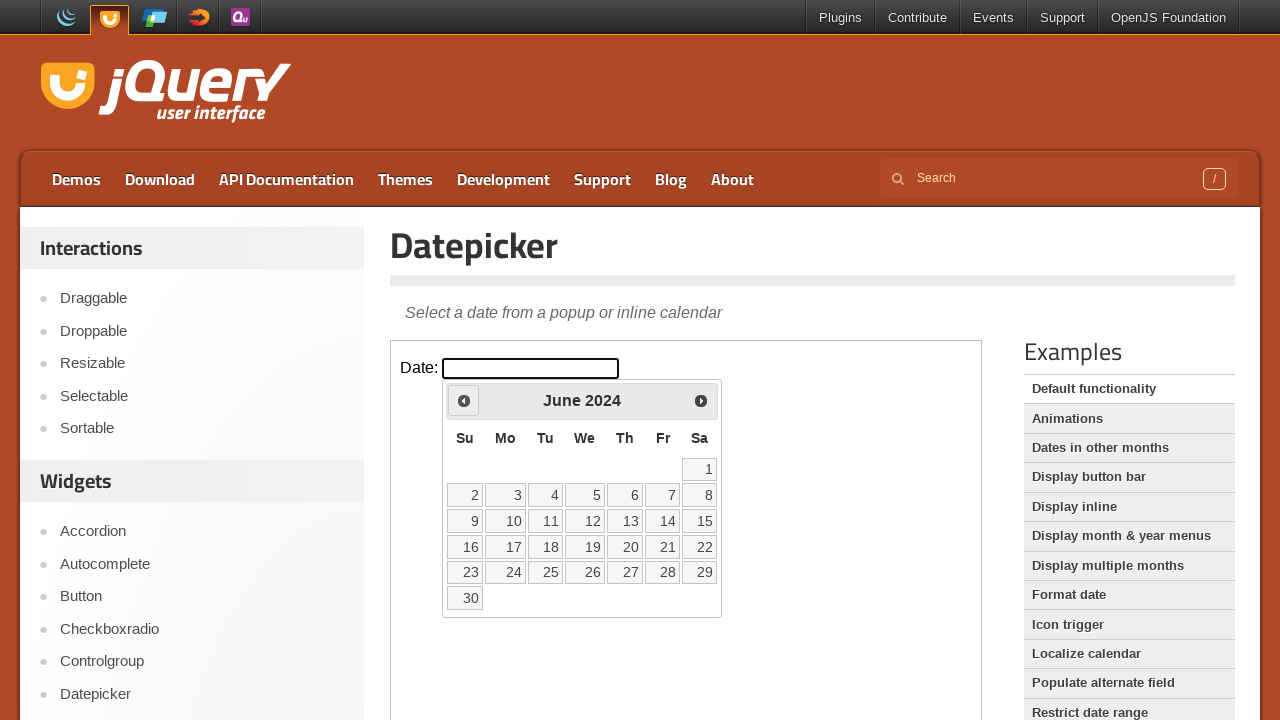

Retrieved calendar state: Year=2024, Month=June
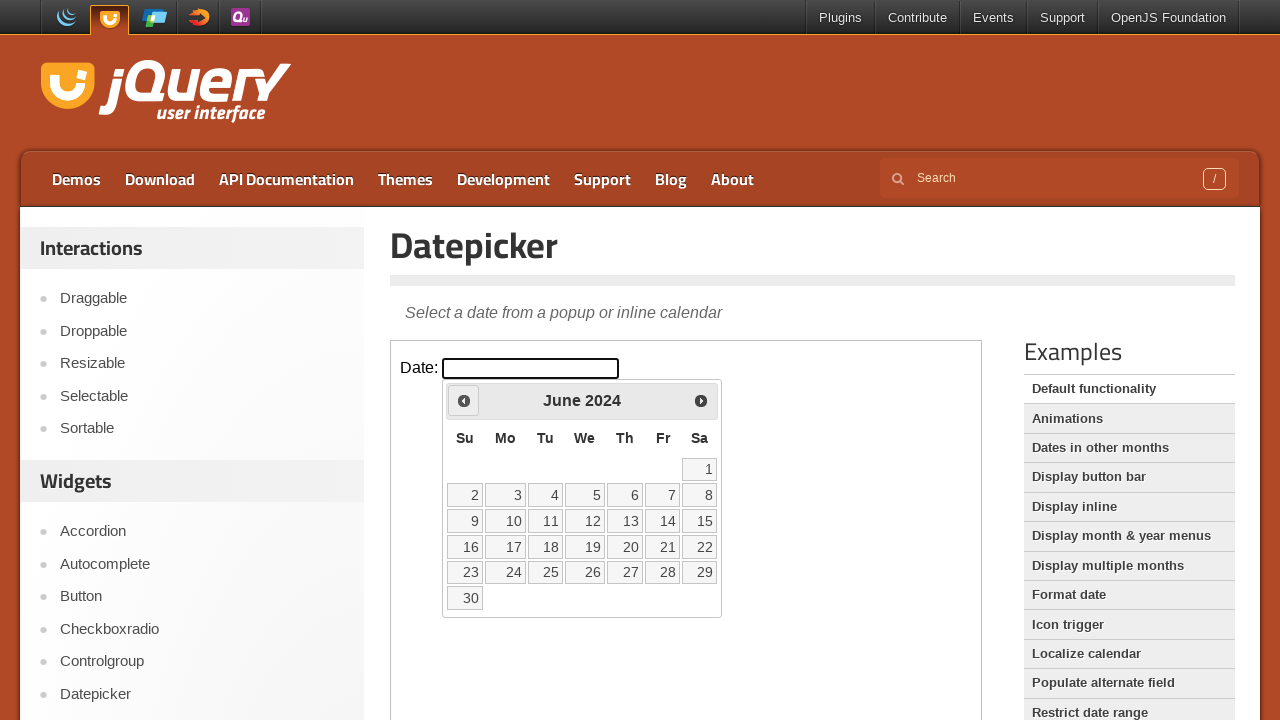

Clicked previous month button to navigate backwards at (464, 400) on .demo-frame >> internal:control=enter-frame >> .ui-datepicker-prev.ui-corner-all
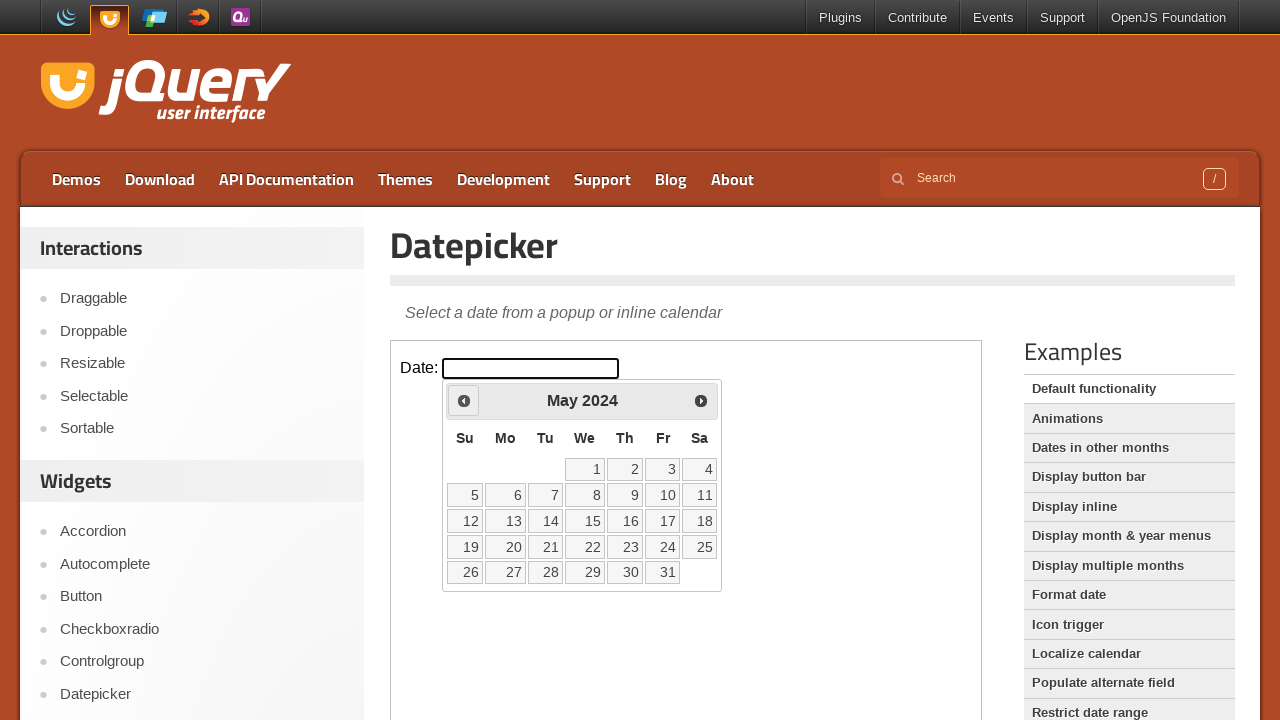

Retrieved calendar state: Year=2024, Month=May
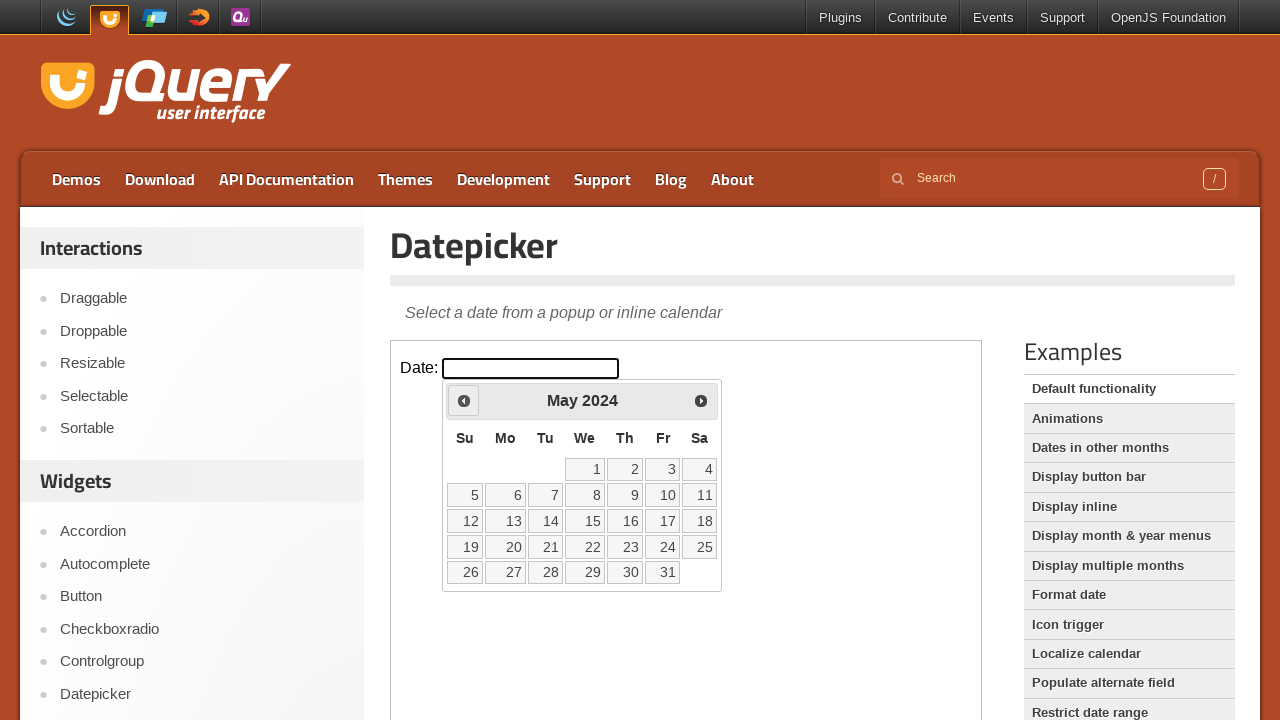

Clicked previous month button to navigate backwards at (464, 400) on .demo-frame >> internal:control=enter-frame >> .ui-datepicker-prev.ui-corner-all
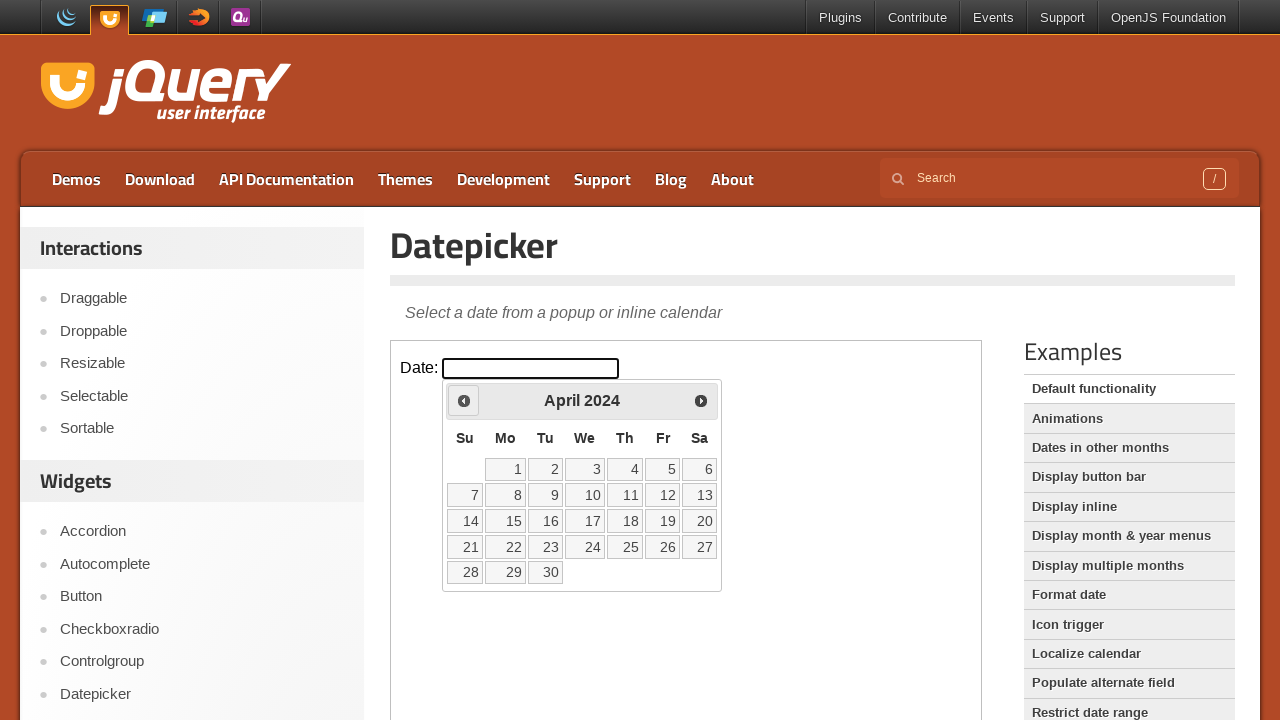

Retrieved calendar state: Year=2024, Month=April
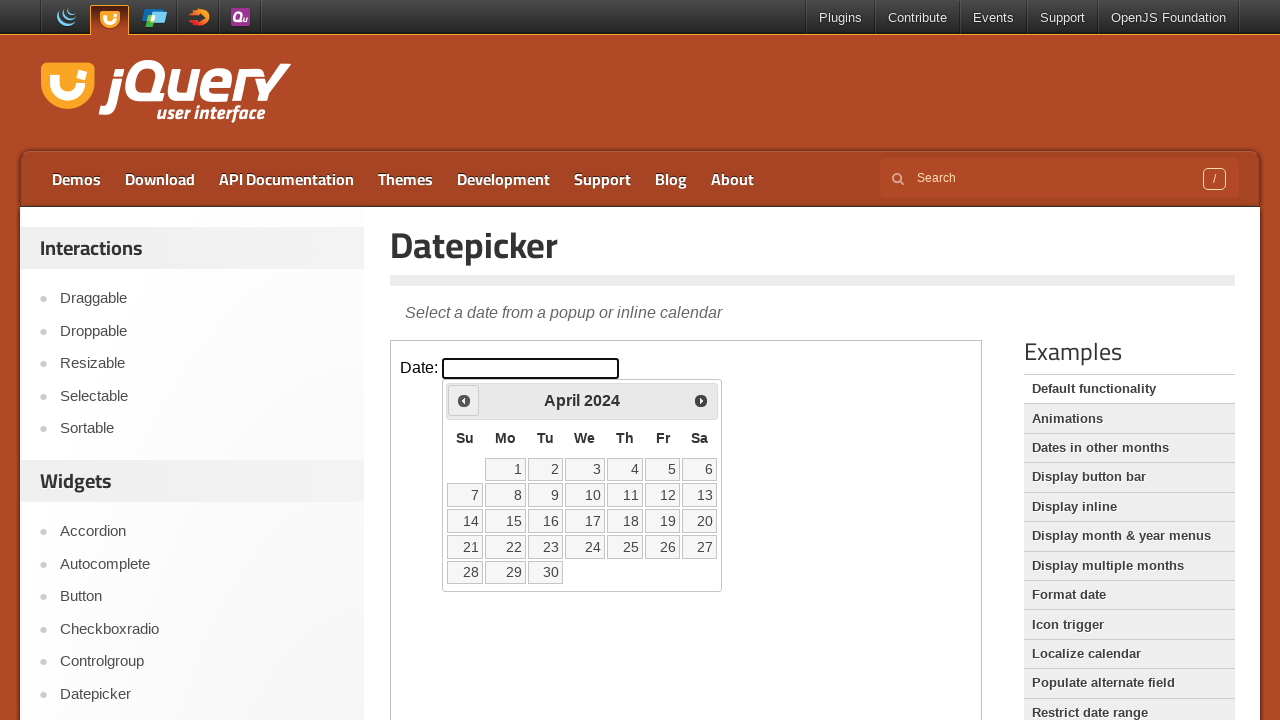

Clicked previous month button to navigate backwards at (464, 400) on .demo-frame >> internal:control=enter-frame >> .ui-datepicker-prev.ui-corner-all
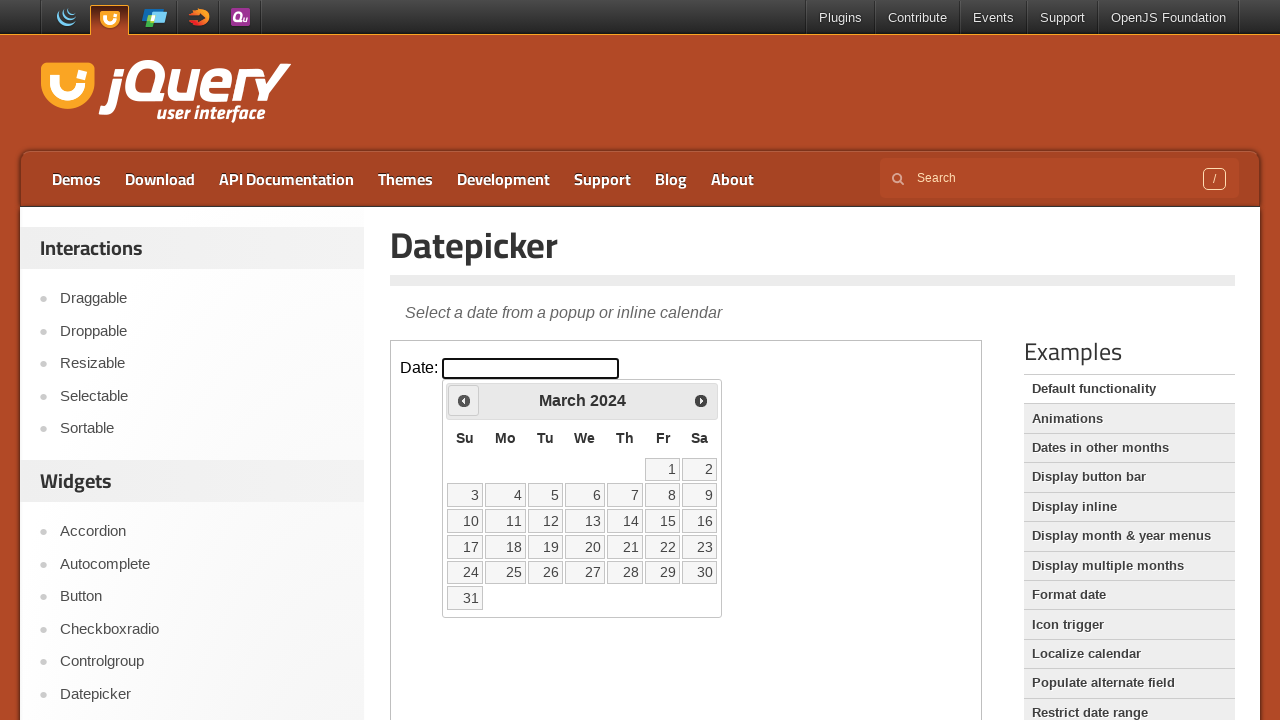

Retrieved calendar state: Year=2024, Month=March
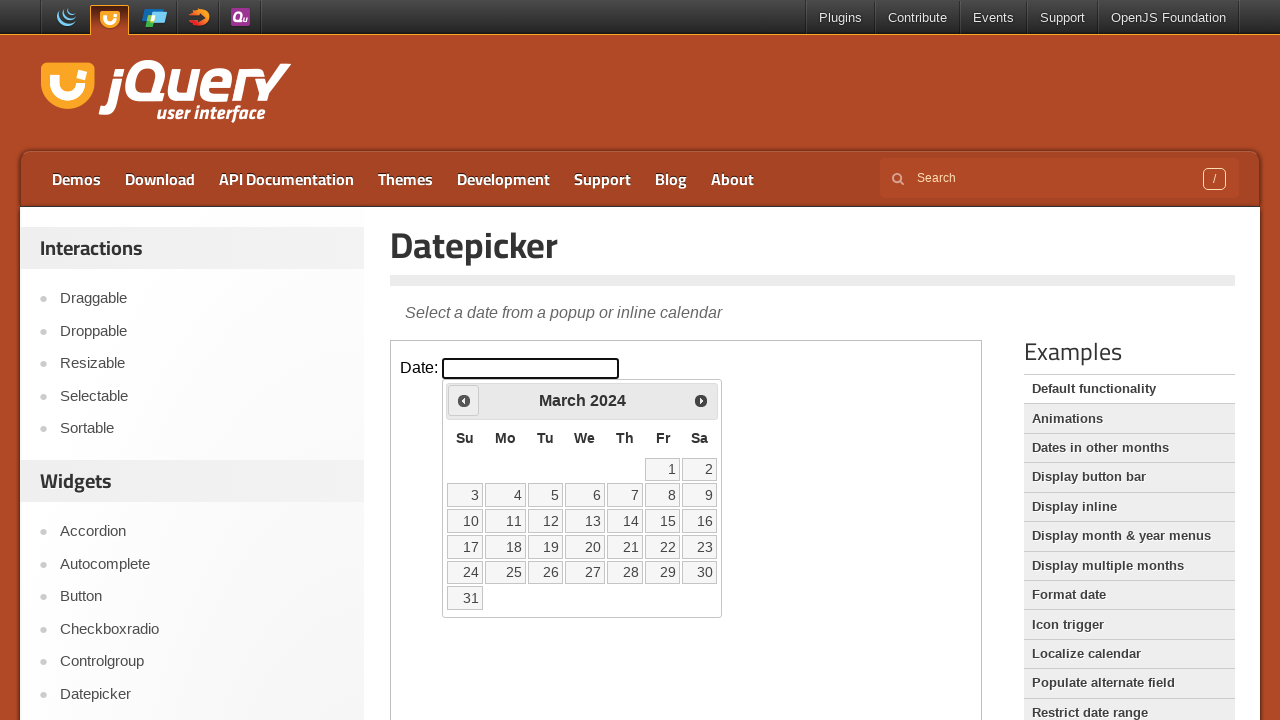

Clicked previous month button to navigate backwards at (464, 400) on .demo-frame >> internal:control=enter-frame >> .ui-datepicker-prev.ui-corner-all
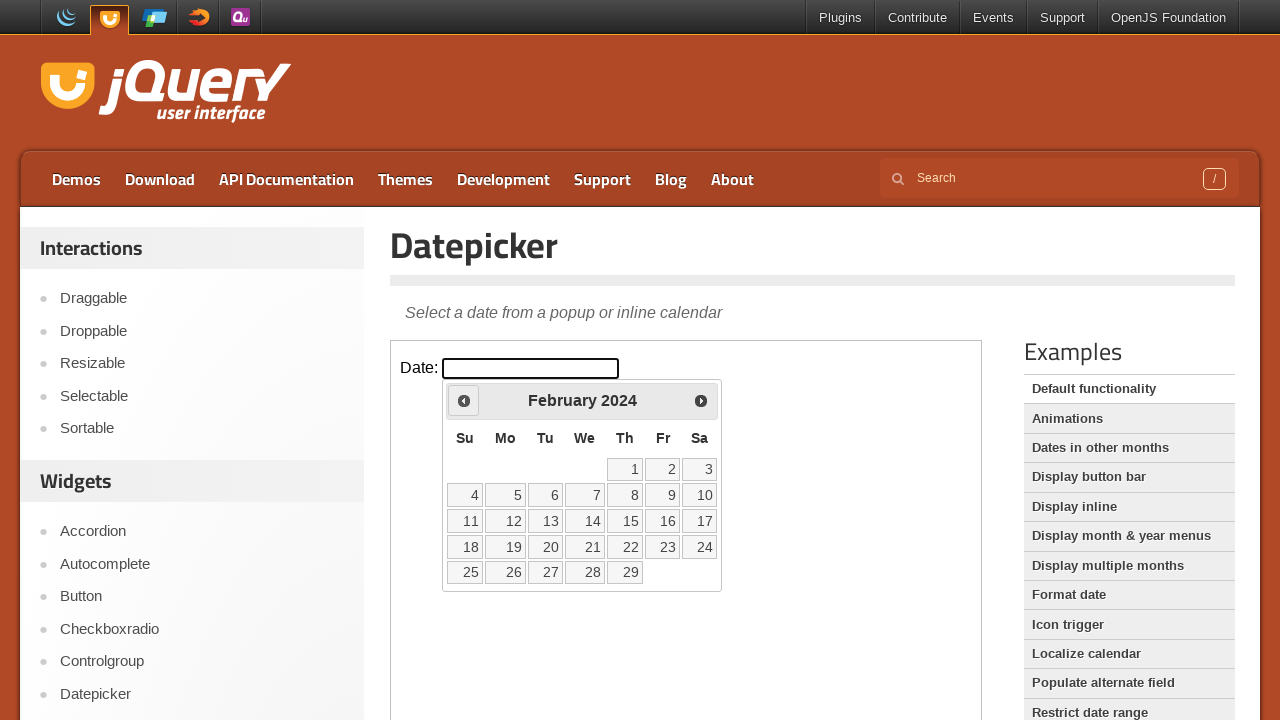

Retrieved calendar state: Year=2024, Month=February
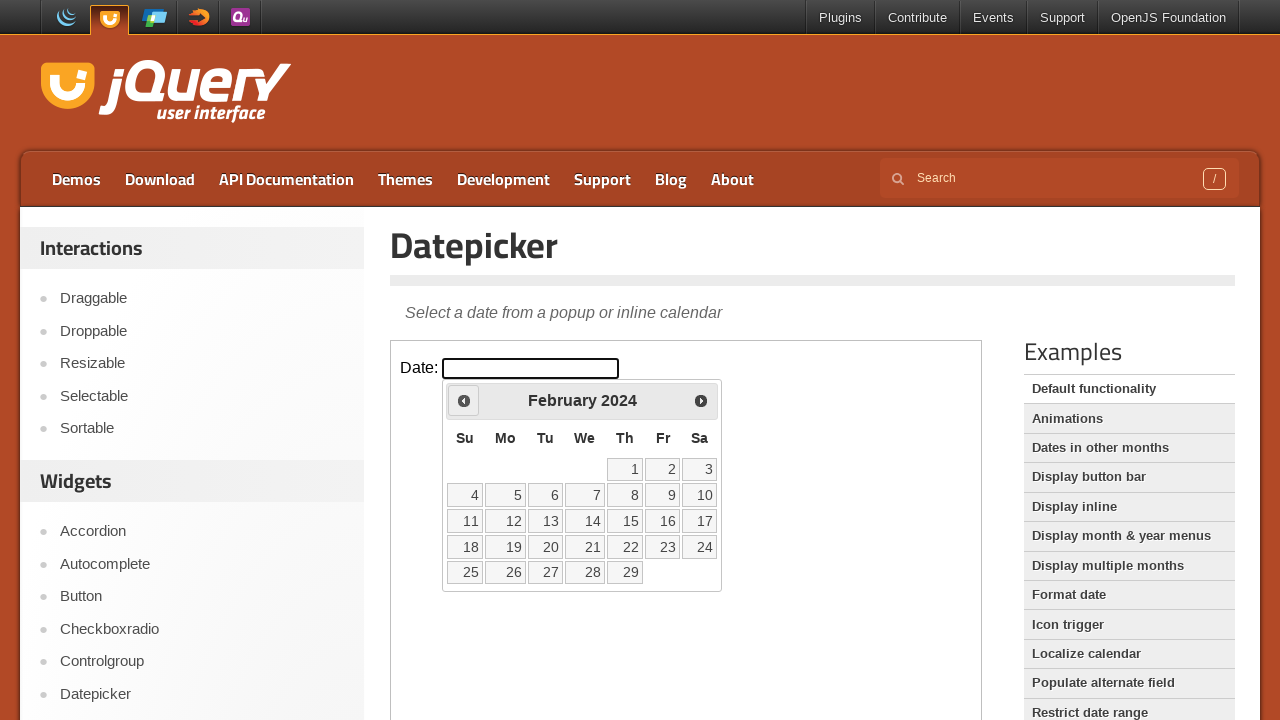

Clicked previous month button to navigate backwards at (464, 400) on .demo-frame >> internal:control=enter-frame >> .ui-datepicker-prev.ui-corner-all
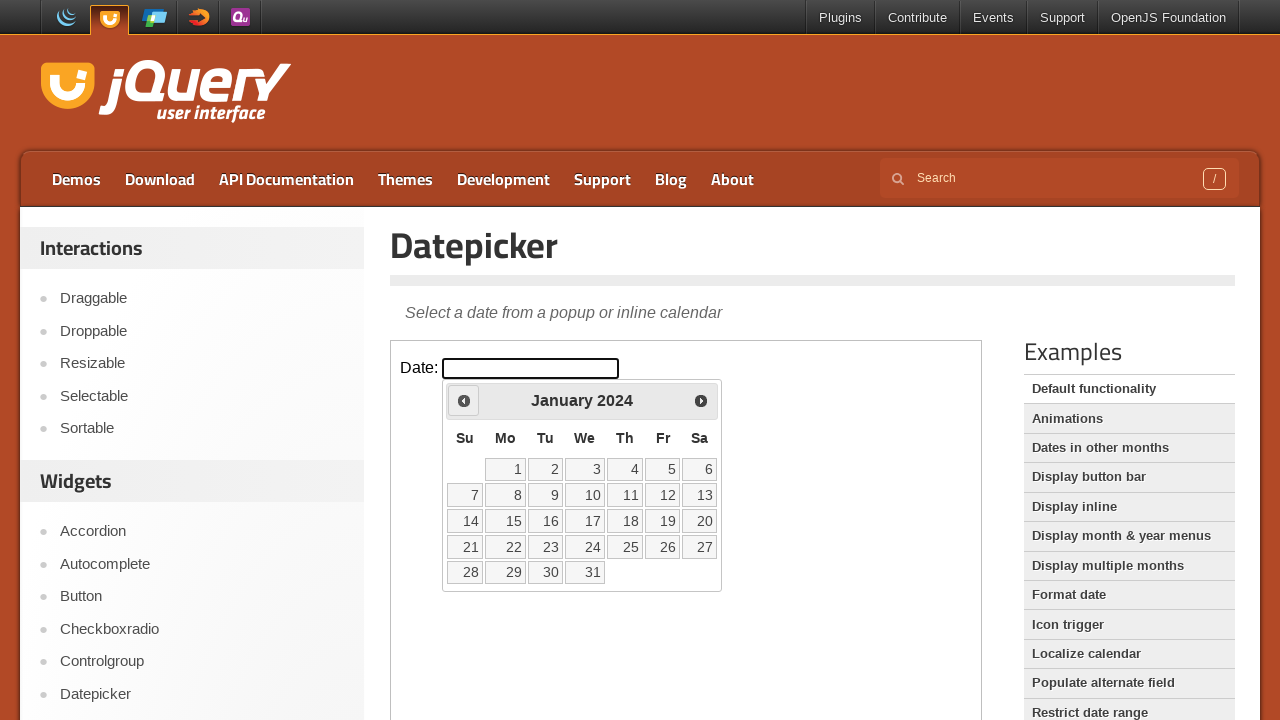

Retrieved calendar state: Year=2024, Month=January
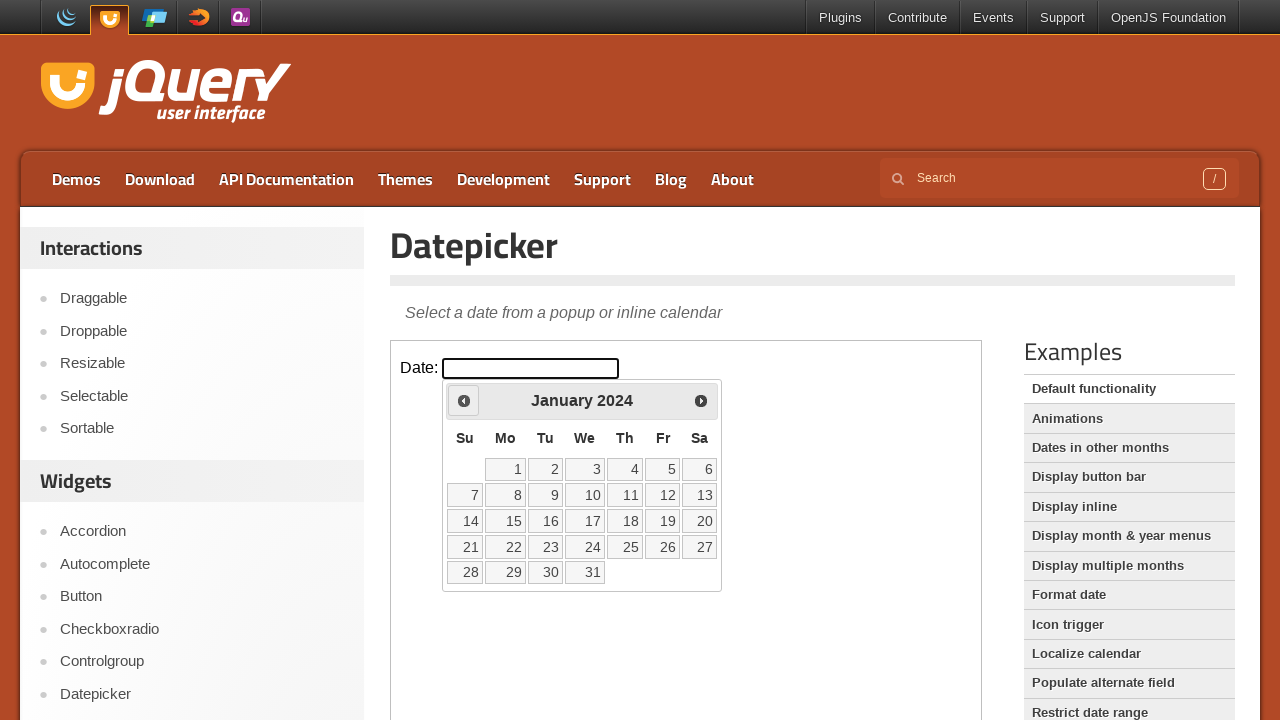

Clicked previous month button to navigate backwards at (464, 400) on .demo-frame >> internal:control=enter-frame >> .ui-datepicker-prev.ui-corner-all
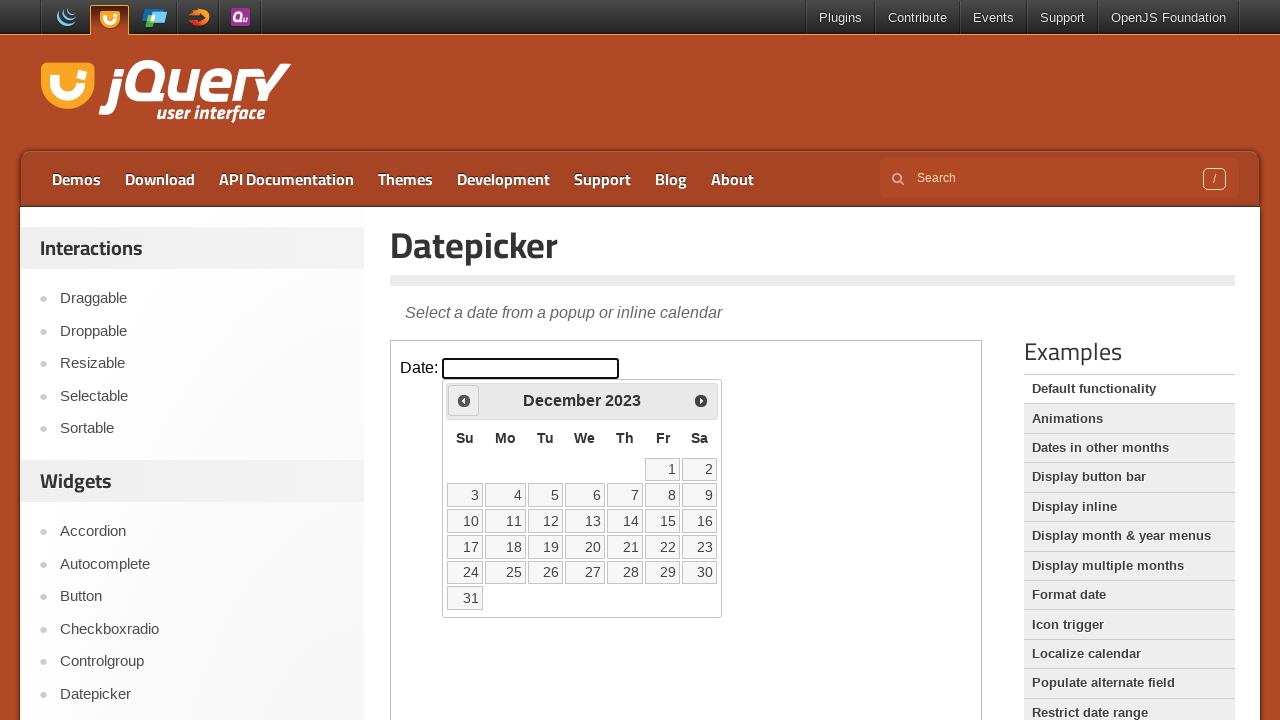

Retrieved calendar state: Year=2023, Month=December
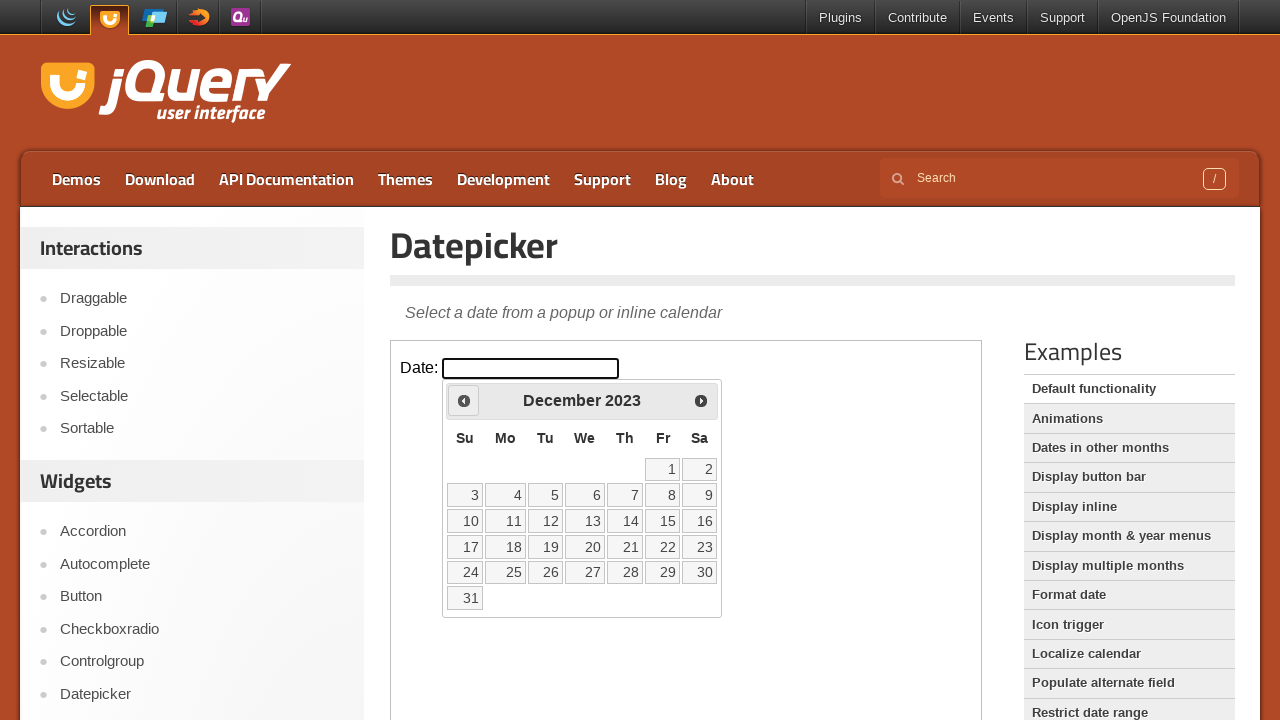

Clicked previous month button to navigate backwards at (464, 400) on .demo-frame >> internal:control=enter-frame >> .ui-datepicker-prev.ui-corner-all
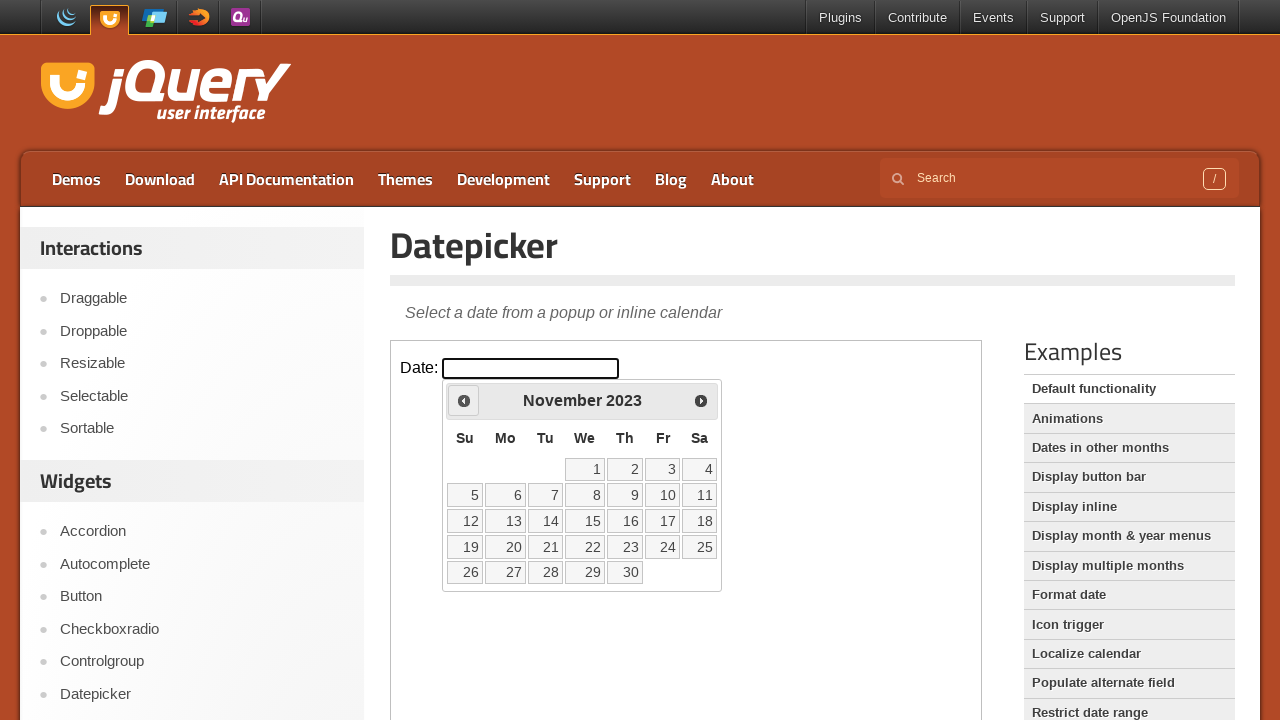

Retrieved calendar state: Year=2023, Month=November
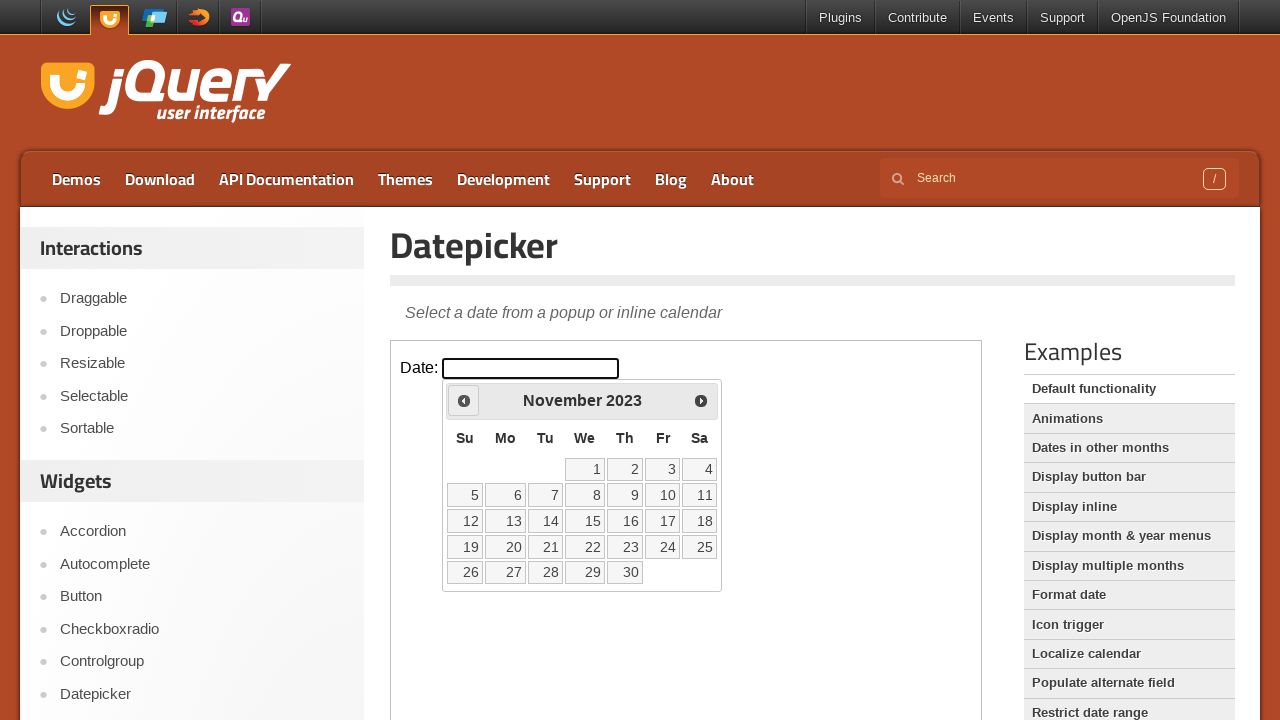

Clicked previous month button to navigate backwards at (464, 400) on .demo-frame >> internal:control=enter-frame >> .ui-datepicker-prev.ui-corner-all
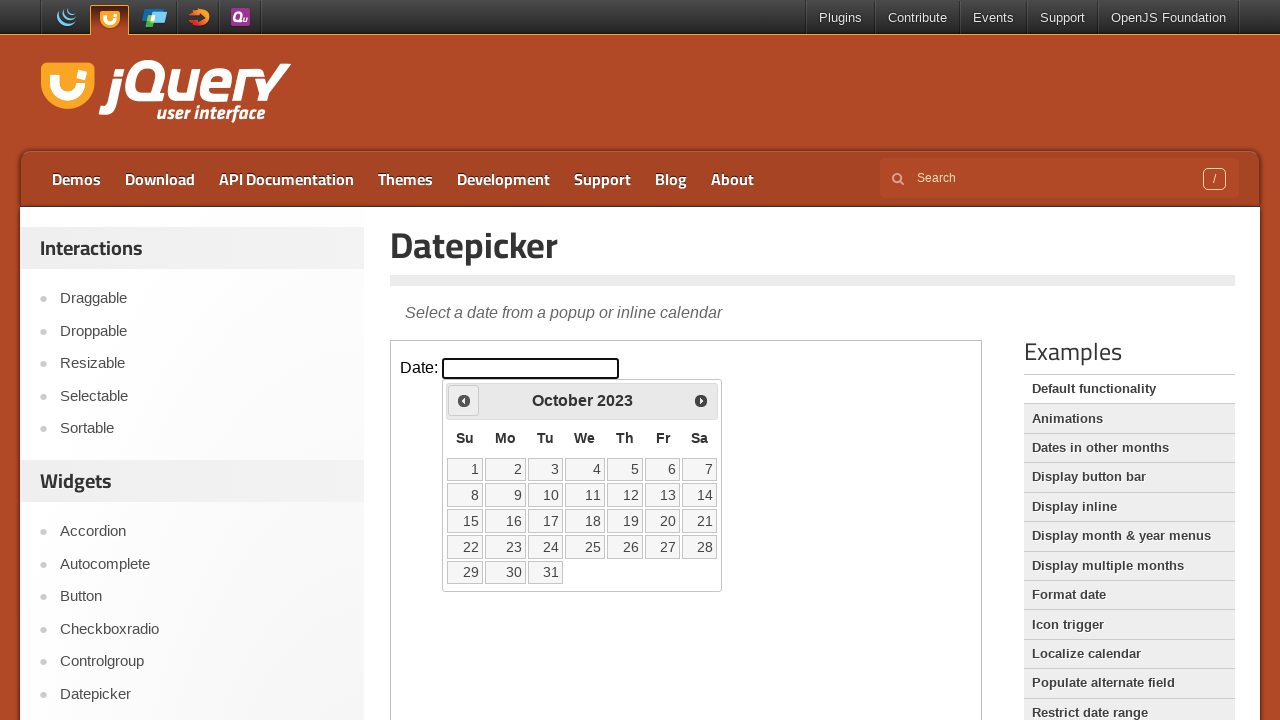

Retrieved calendar state: Year=2023, Month=October
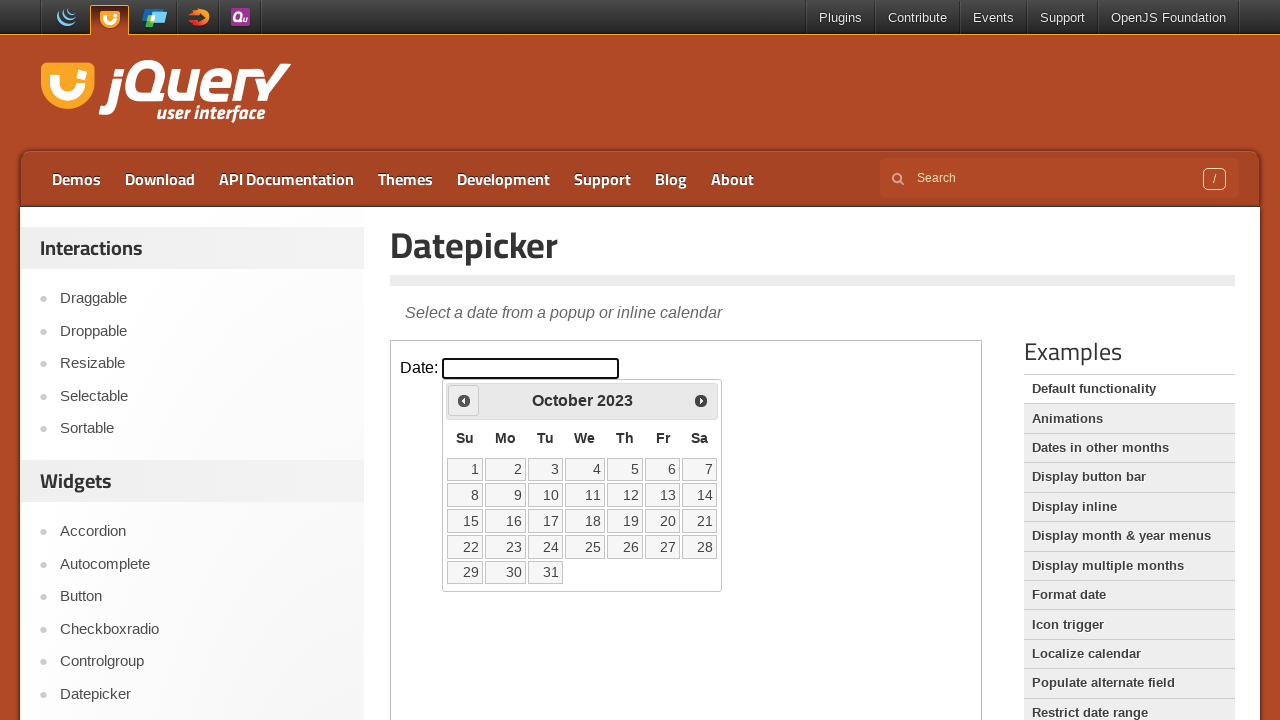

Clicked previous month button to navigate backwards at (464, 400) on .demo-frame >> internal:control=enter-frame >> .ui-datepicker-prev.ui-corner-all
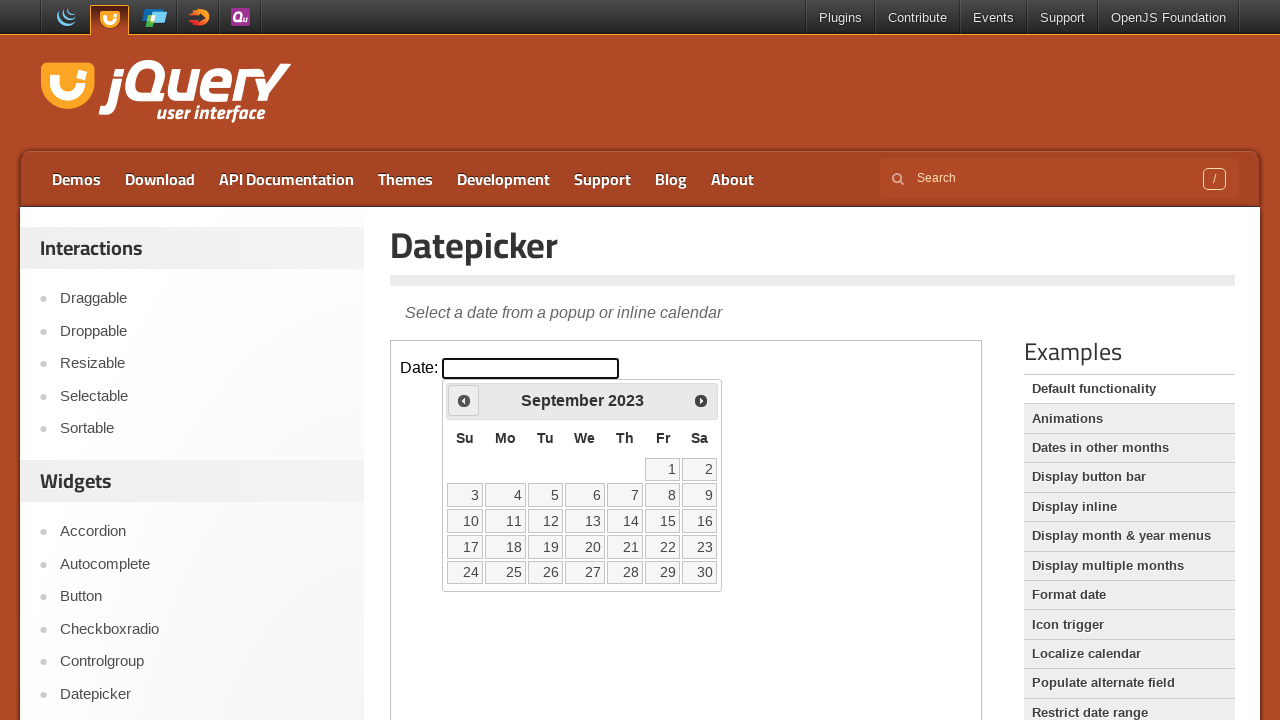

Retrieved calendar state: Year=2023, Month=September
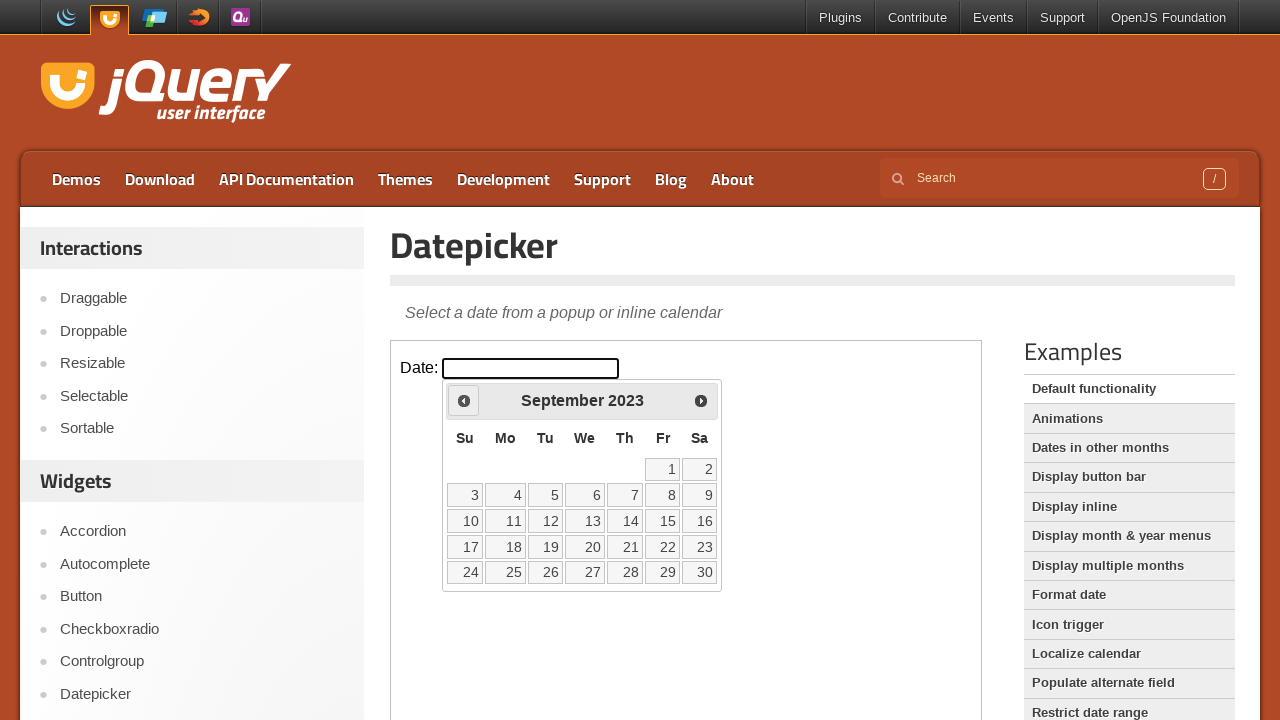

Clicked previous month button to navigate backwards at (464, 400) on .demo-frame >> internal:control=enter-frame >> .ui-datepicker-prev.ui-corner-all
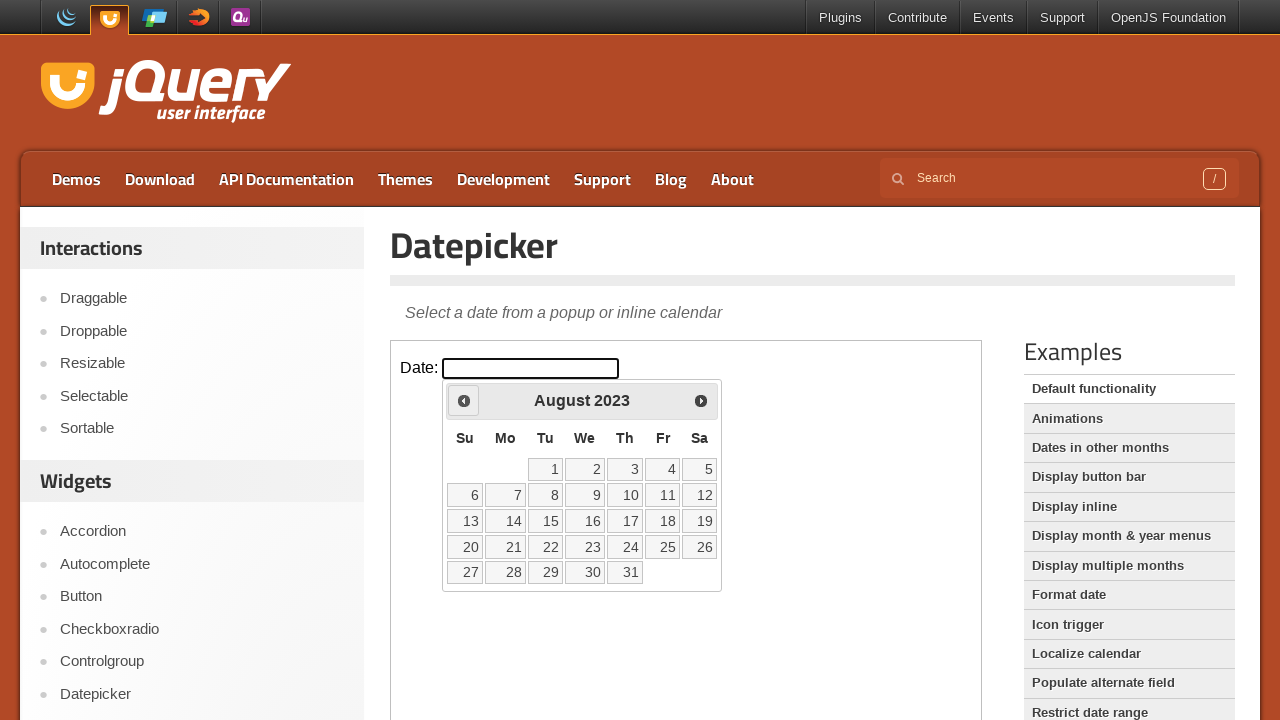

Retrieved calendar state: Year=2023, Month=August
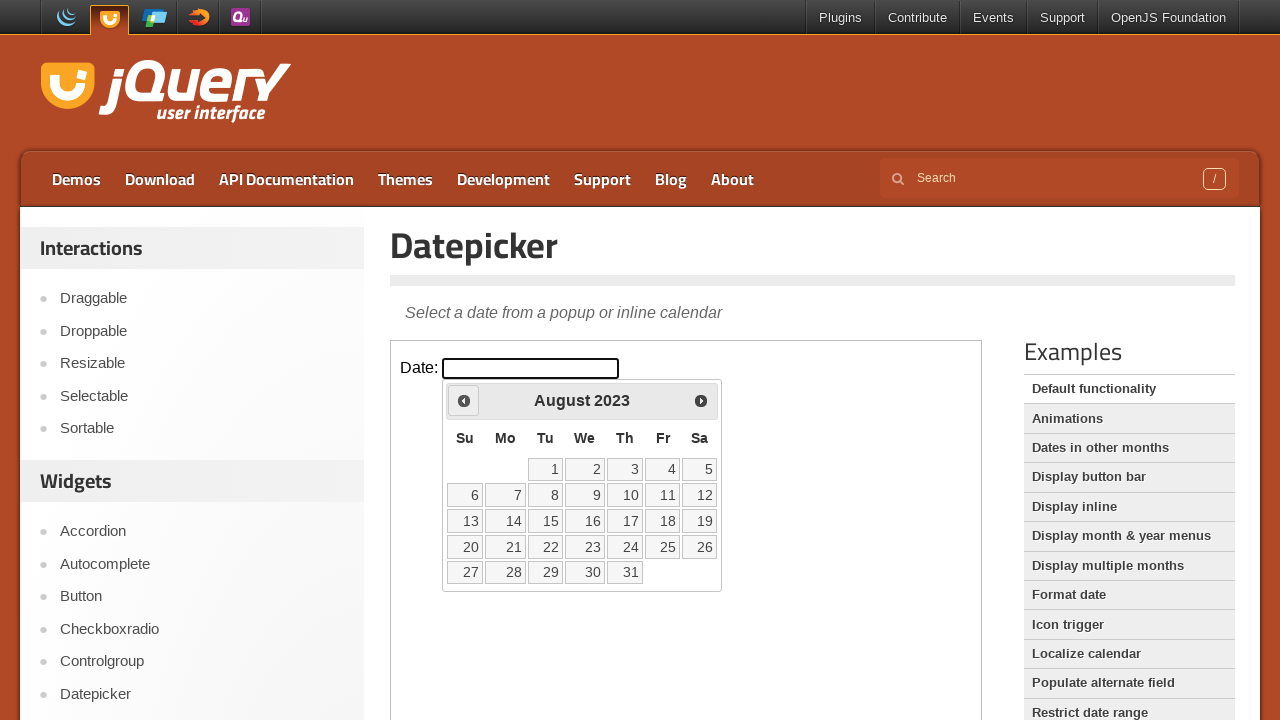

Clicked previous month button to navigate backwards at (464, 400) on .demo-frame >> internal:control=enter-frame >> .ui-datepicker-prev.ui-corner-all
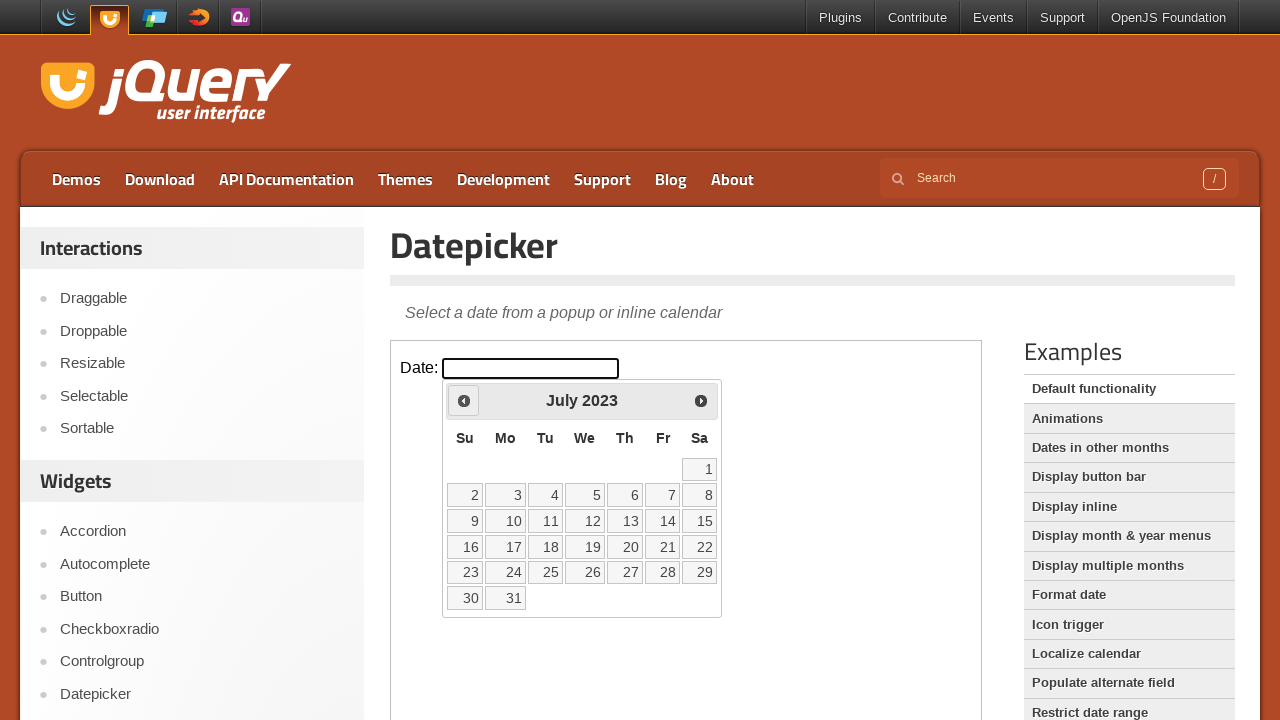

Retrieved calendar state: Year=2023, Month=July
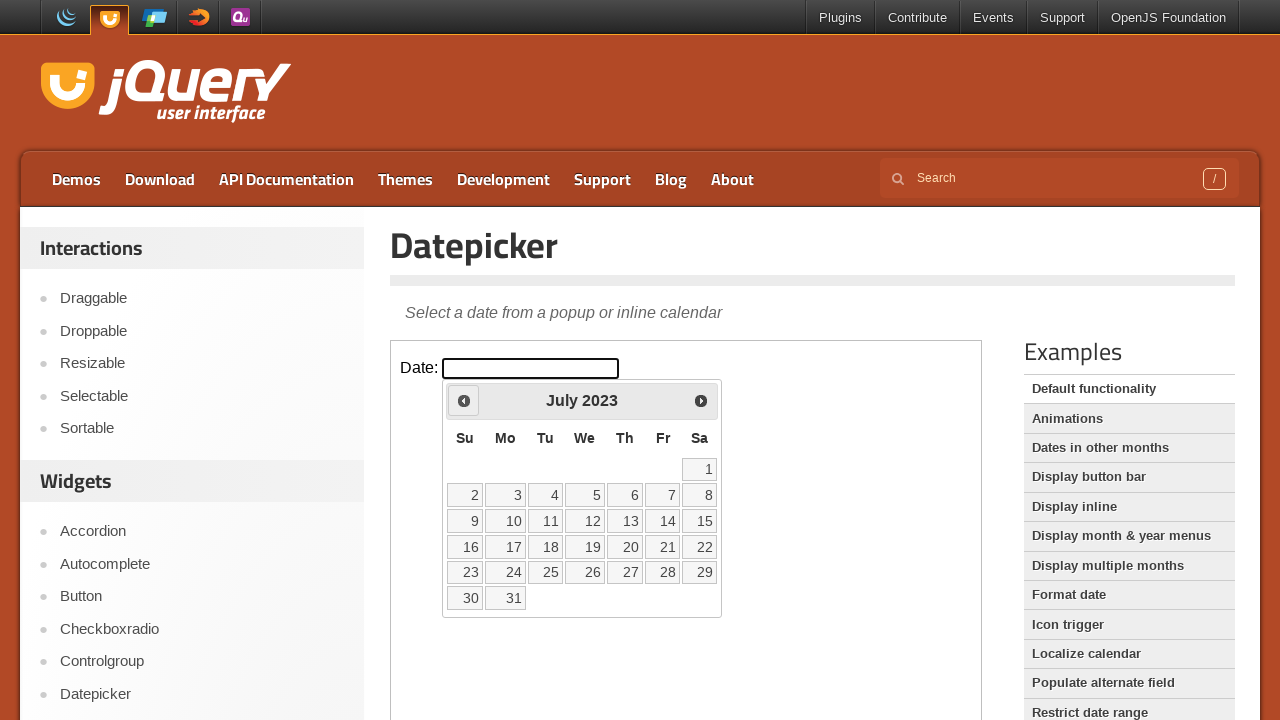

Clicked previous month button to navigate backwards at (464, 400) on .demo-frame >> internal:control=enter-frame >> .ui-datepicker-prev.ui-corner-all
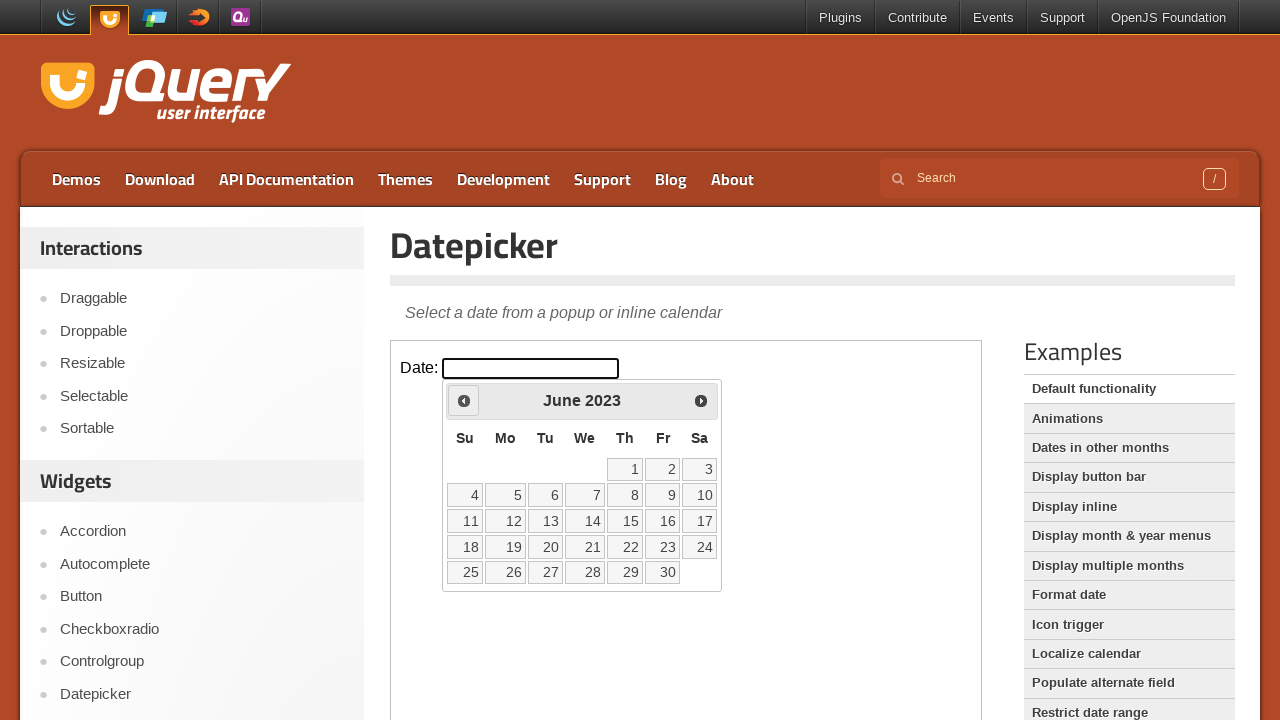

Retrieved calendar state: Year=2023, Month=June
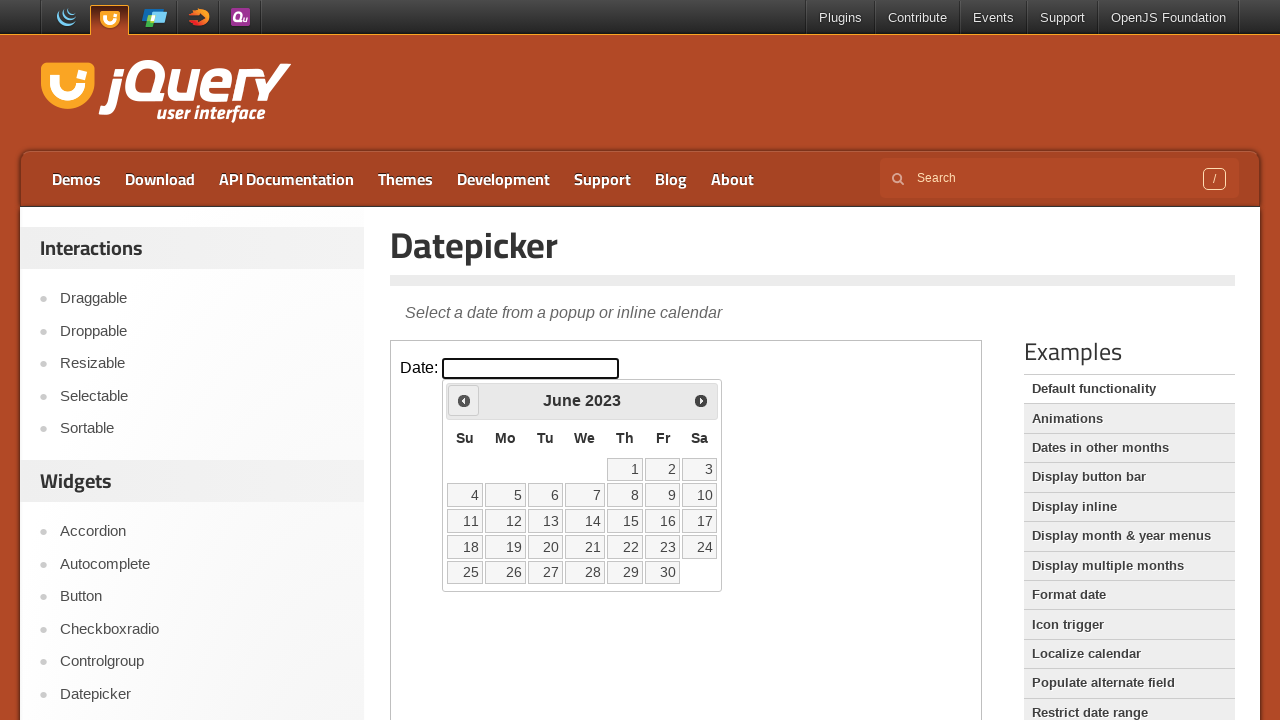

Clicked previous month button to navigate backwards at (464, 400) on .demo-frame >> internal:control=enter-frame >> .ui-datepicker-prev.ui-corner-all
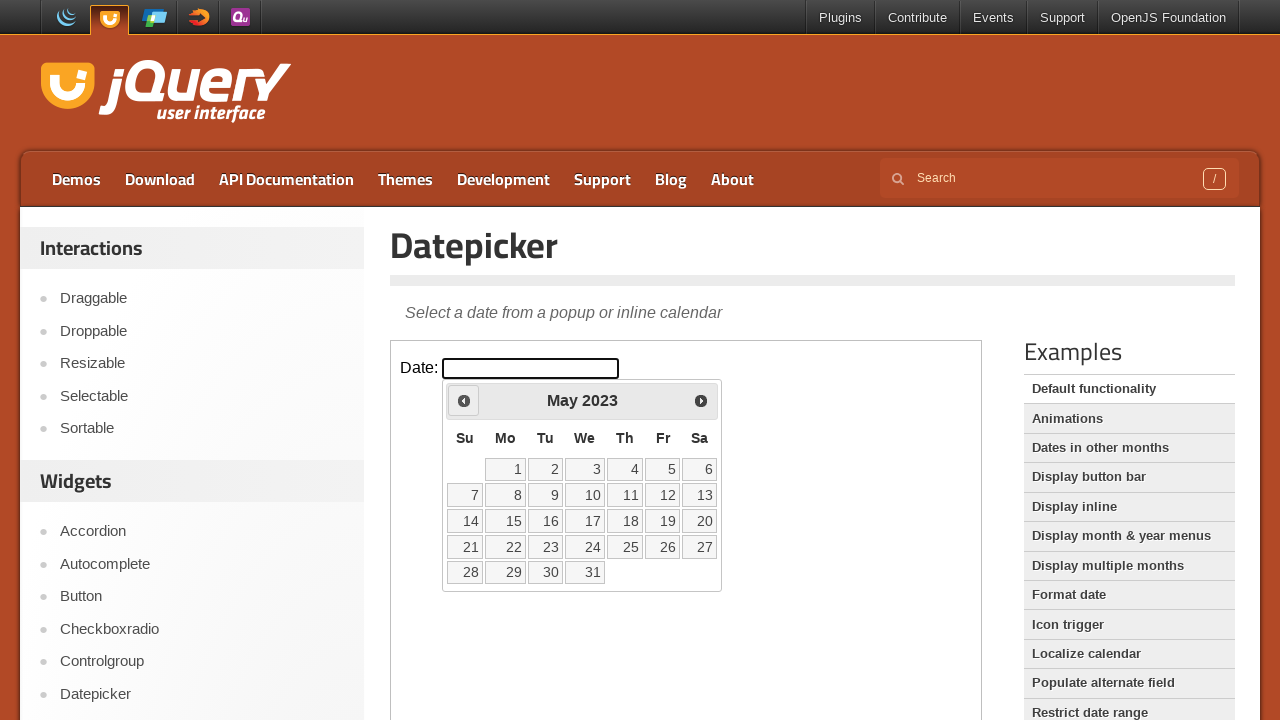

Retrieved calendar state: Year=2023, Month=May
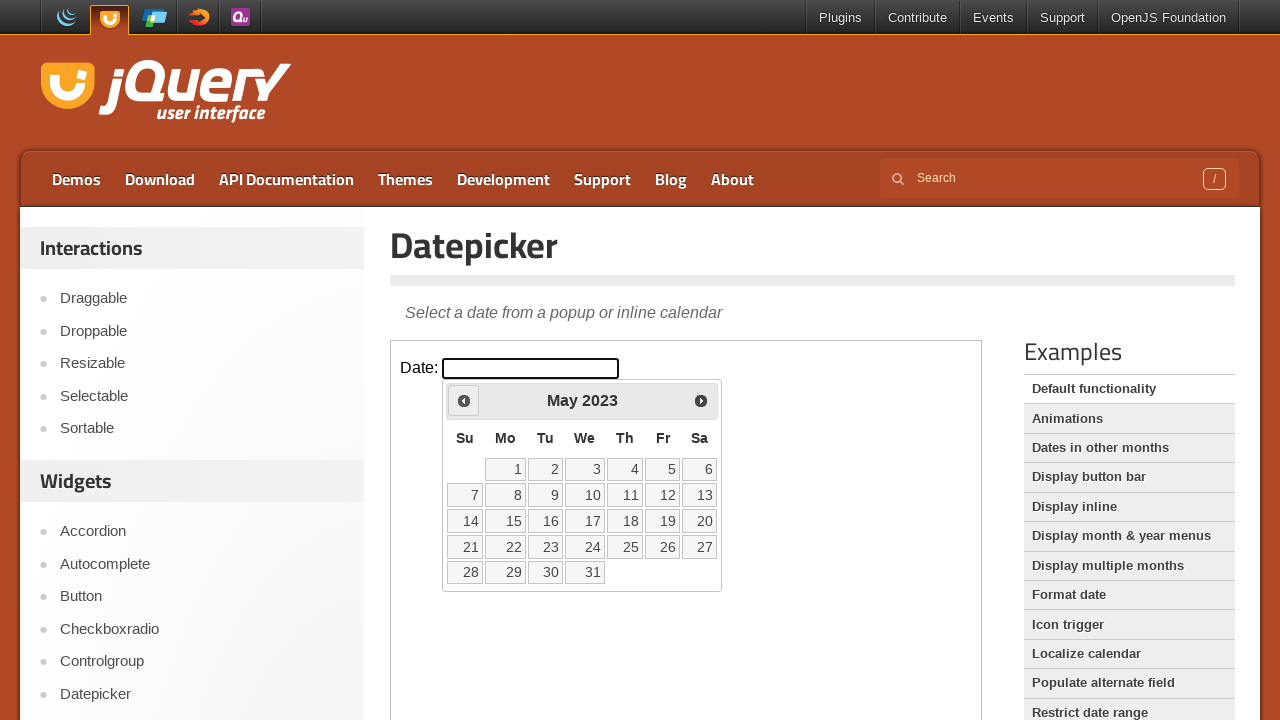

Clicked previous month button to navigate backwards at (464, 400) on .demo-frame >> internal:control=enter-frame >> .ui-datepicker-prev.ui-corner-all
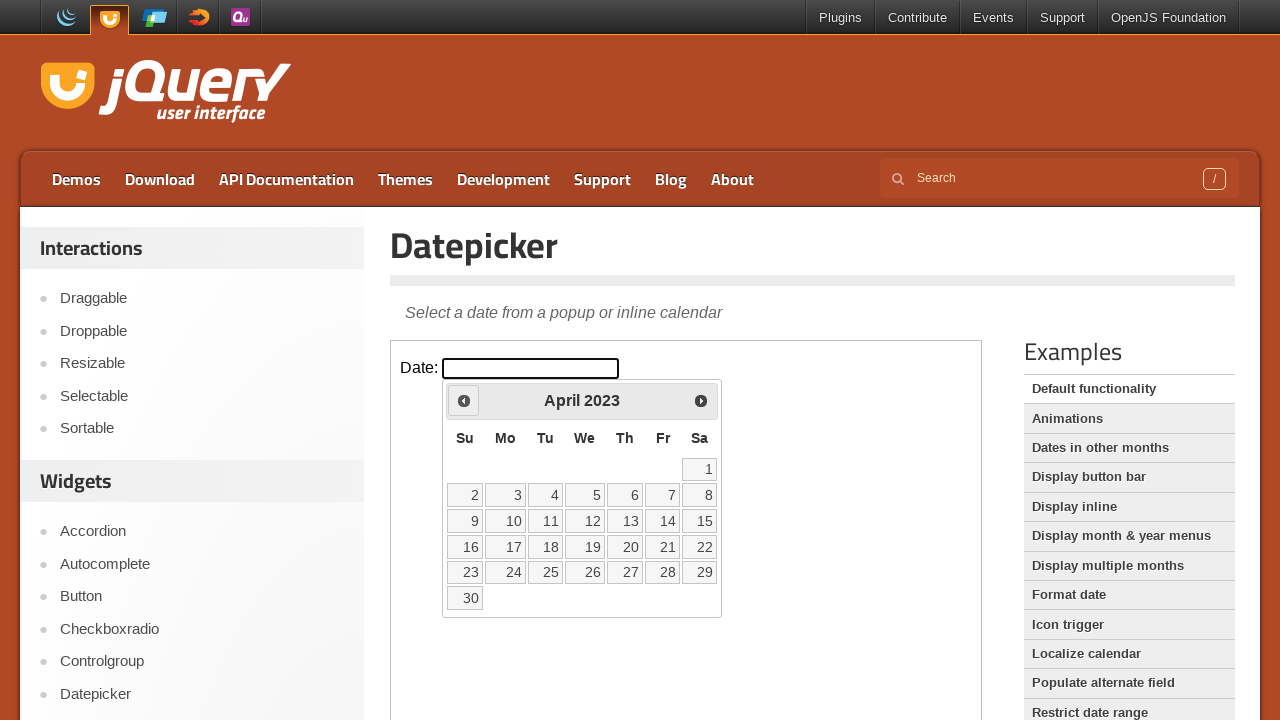

Retrieved calendar state: Year=2023, Month=April
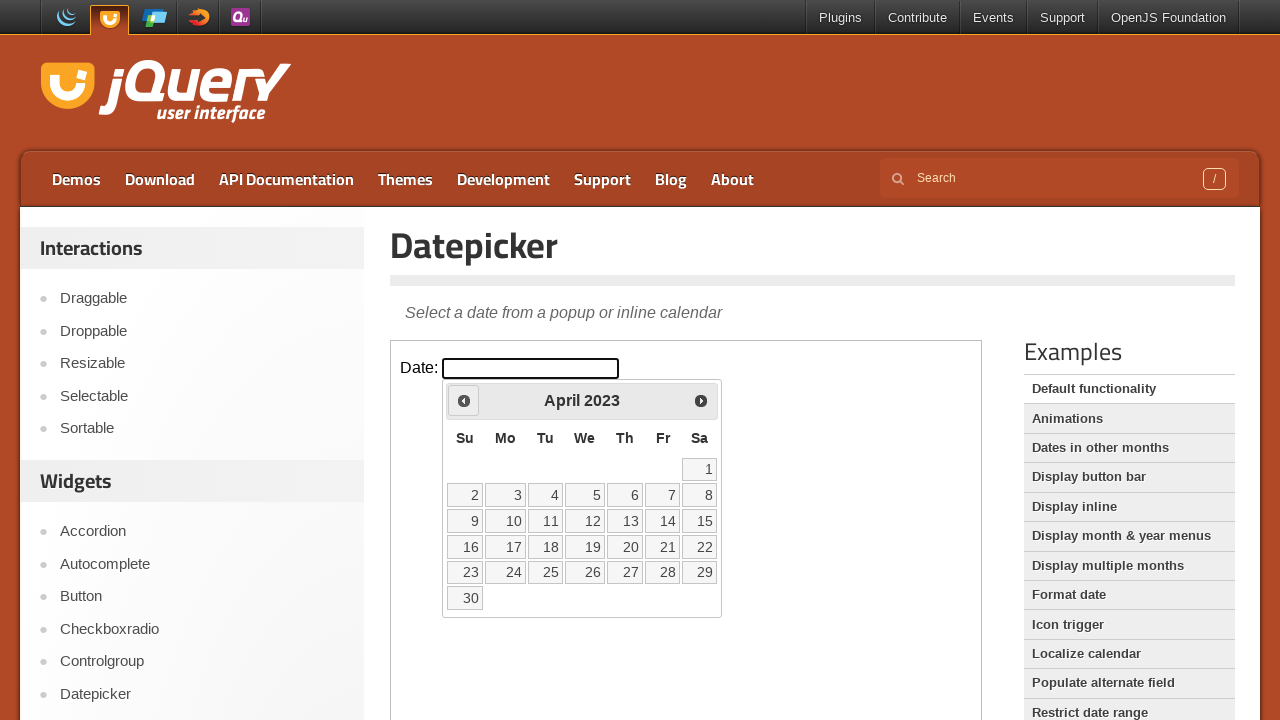

Clicked previous month button to navigate backwards at (464, 400) on .demo-frame >> internal:control=enter-frame >> .ui-datepicker-prev.ui-corner-all
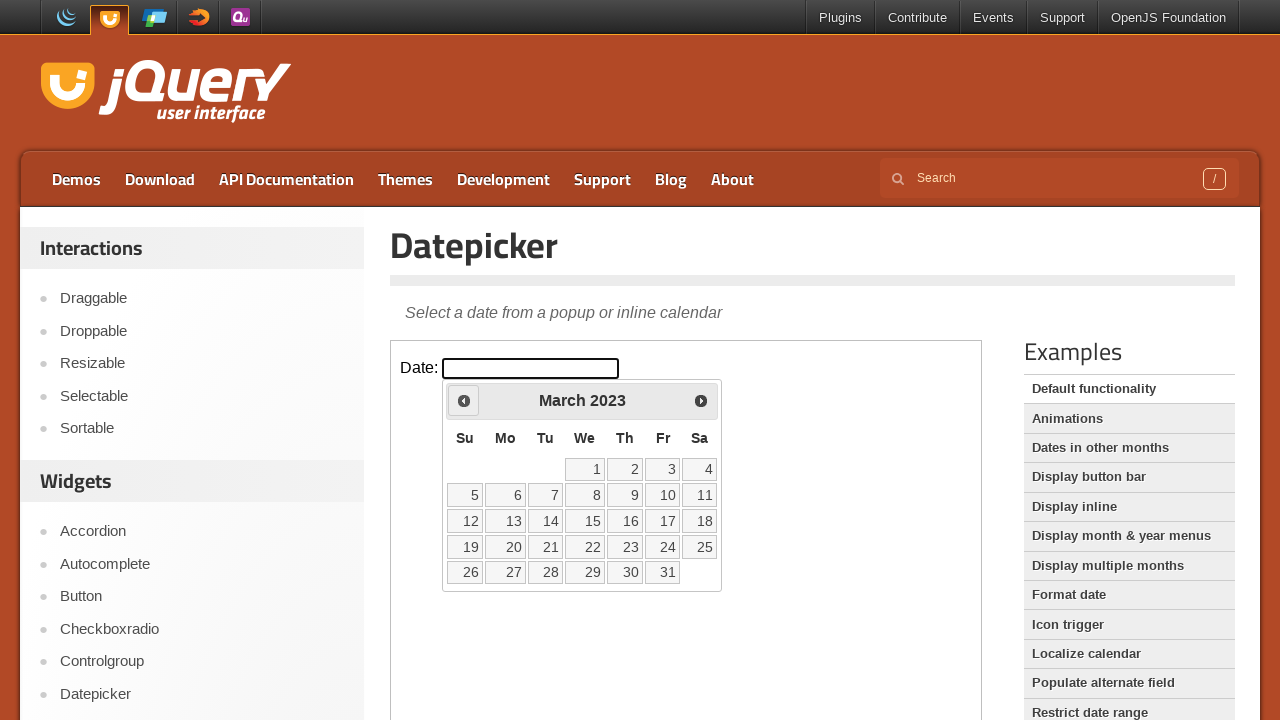

Retrieved calendar state: Year=2023, Month=March
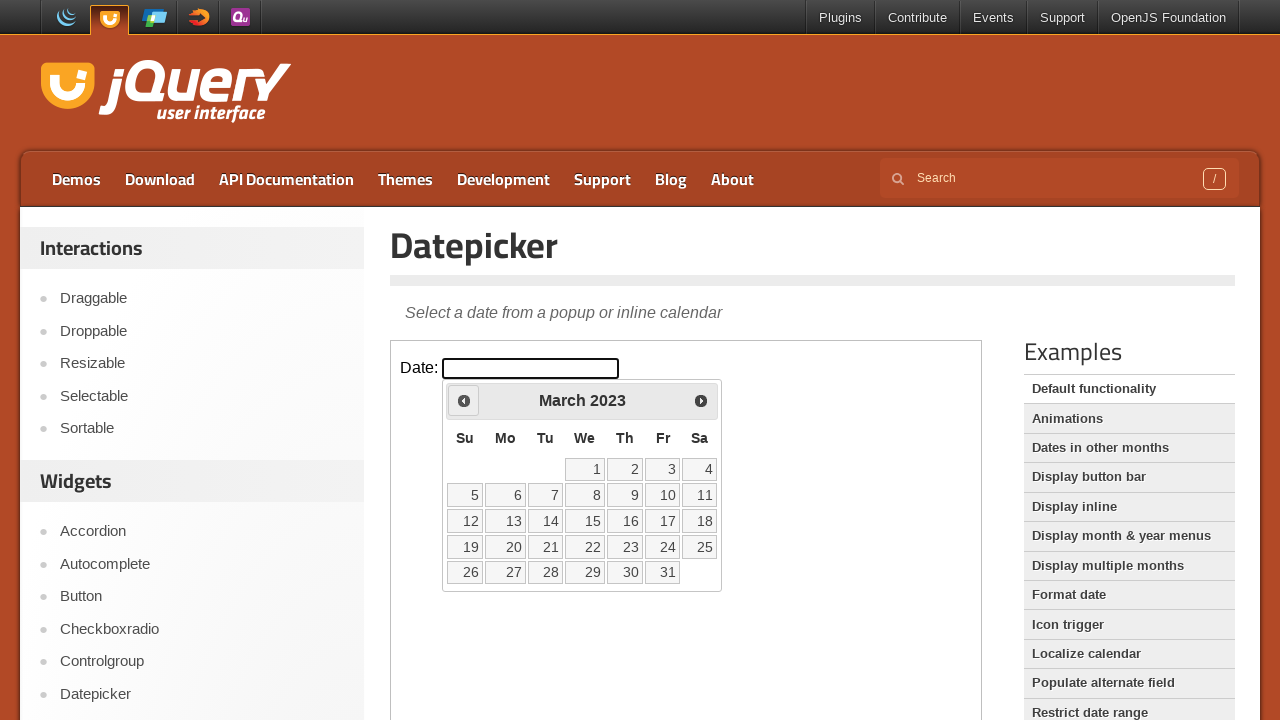

Clicked previous month button to navigate backwards at (464, 400) on .demo-frame >> internal:control=enter-frame >> .ui-datepicker-prev.ui-corner-all
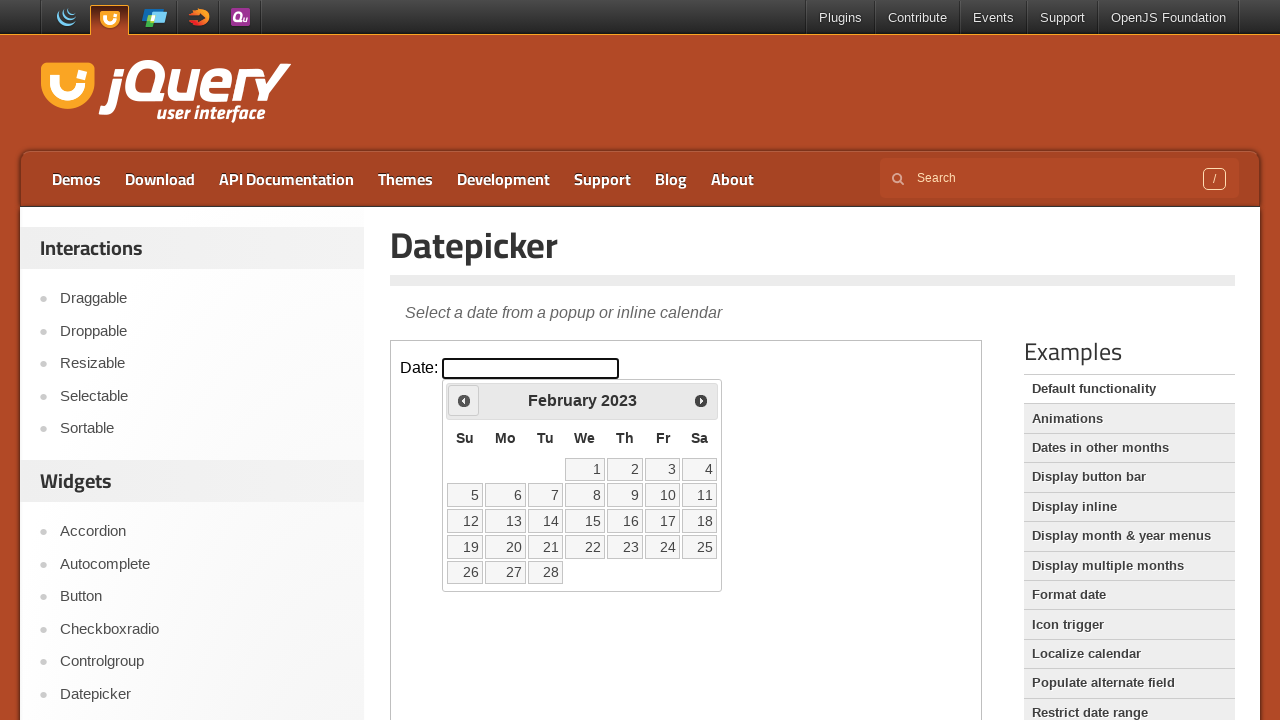

Retrieved calendar state: Year=2023, Month=February
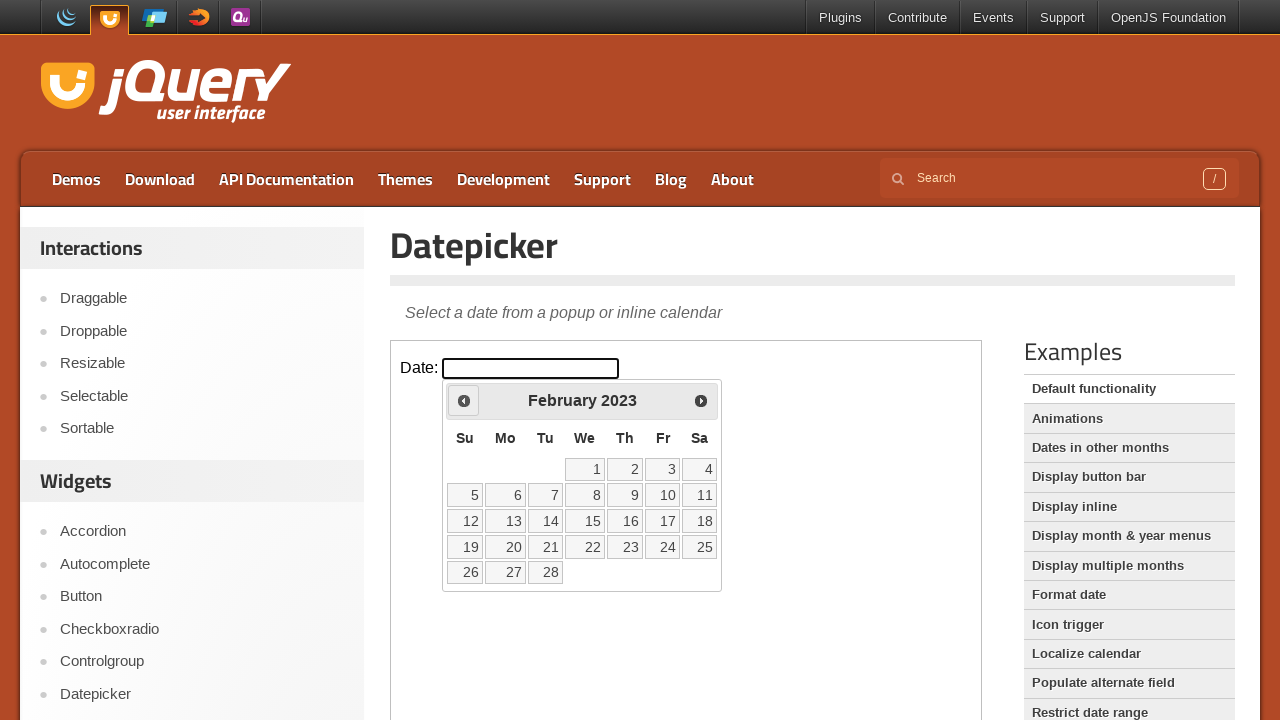

Clicked previous month button to navigate backwards at (464, 400) on .demo-frame >> internal:control=enter-frame >> .ui-datepicker-prev.ui-corner-all
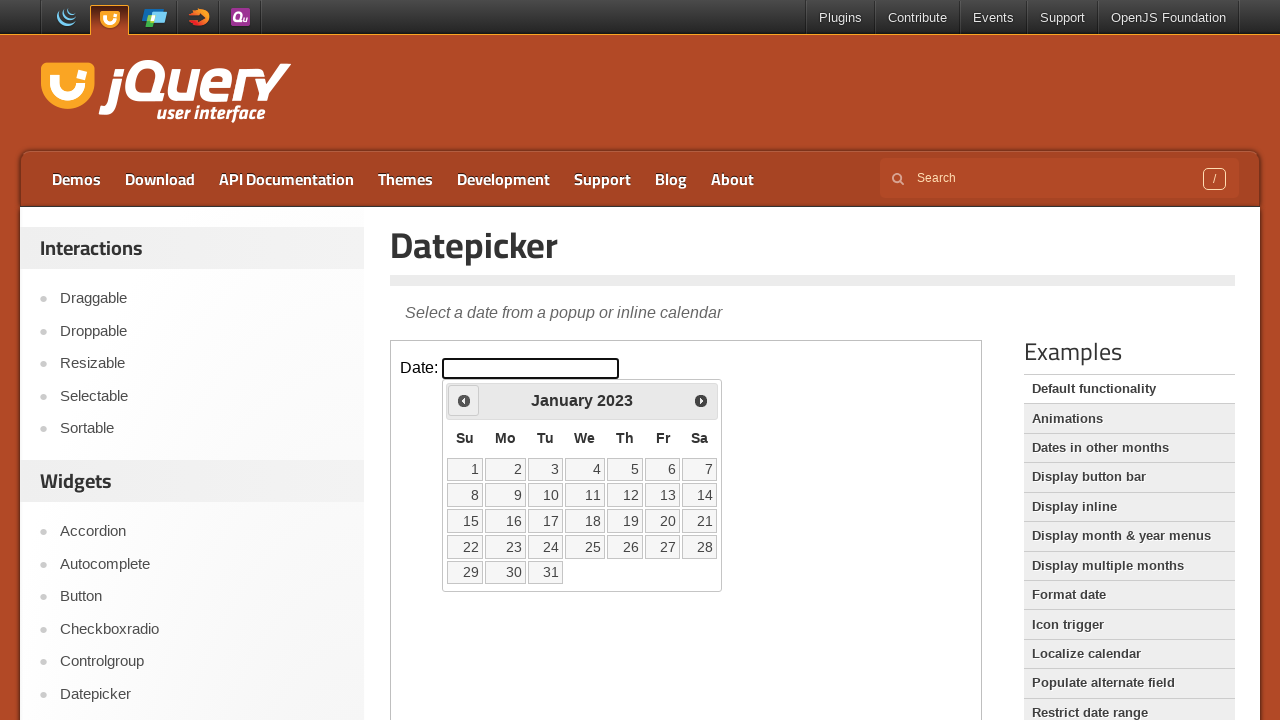

Retrieved calendar state: Year=2023, Month=January
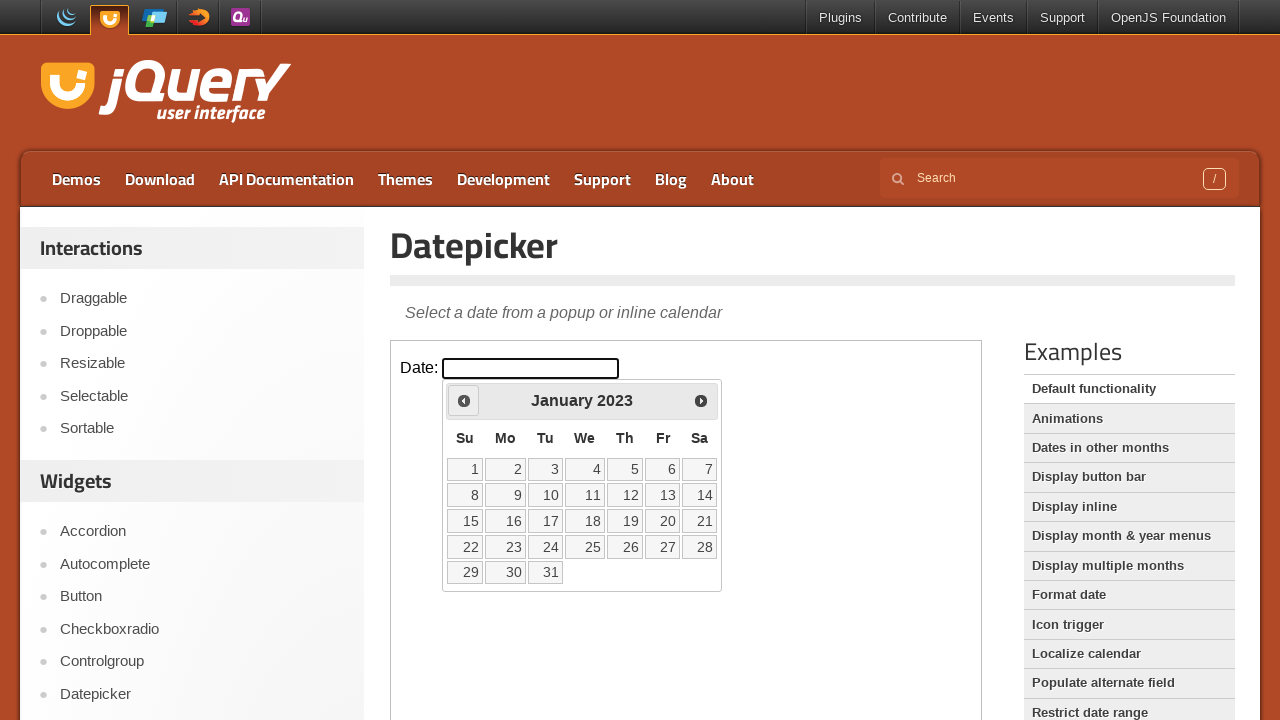

Clicked previous month button to navigate backwards at (464, 400) on .demo-frame >> internal:control=enter-frame >> .ui-datepicker-prev.ui-corner-all
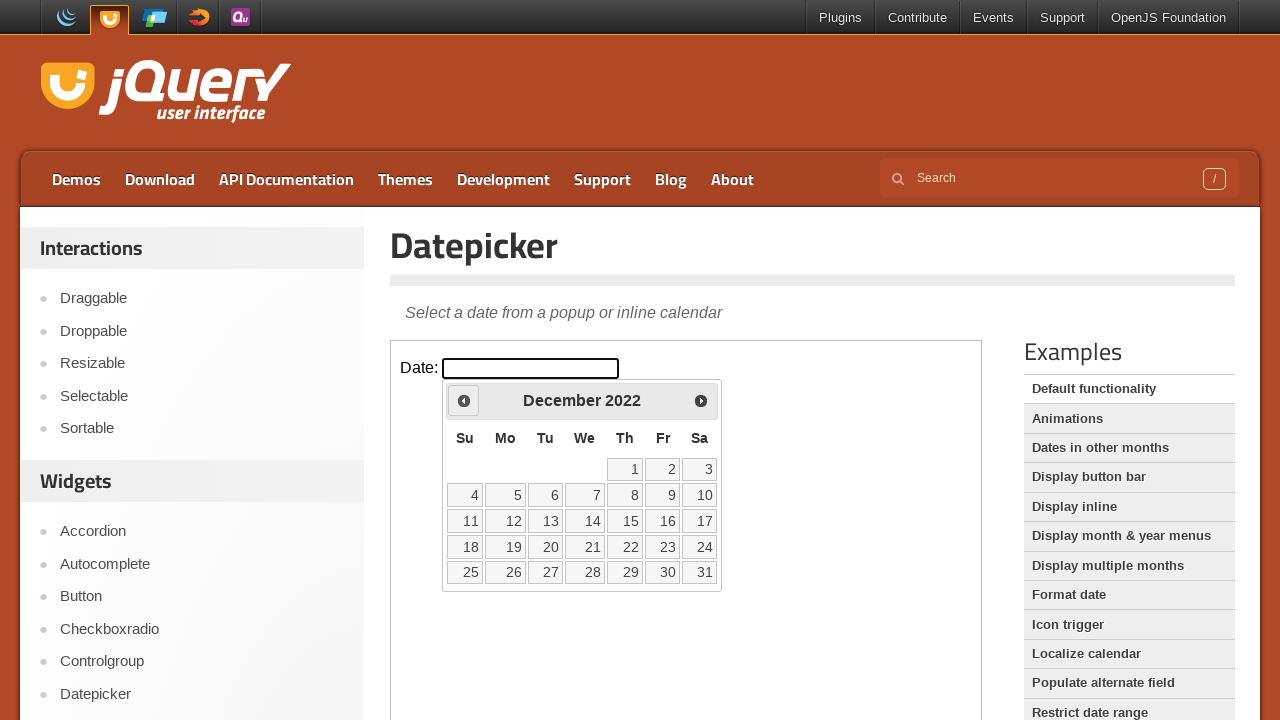

Retrieved calendar state: Year=2022, Month=December
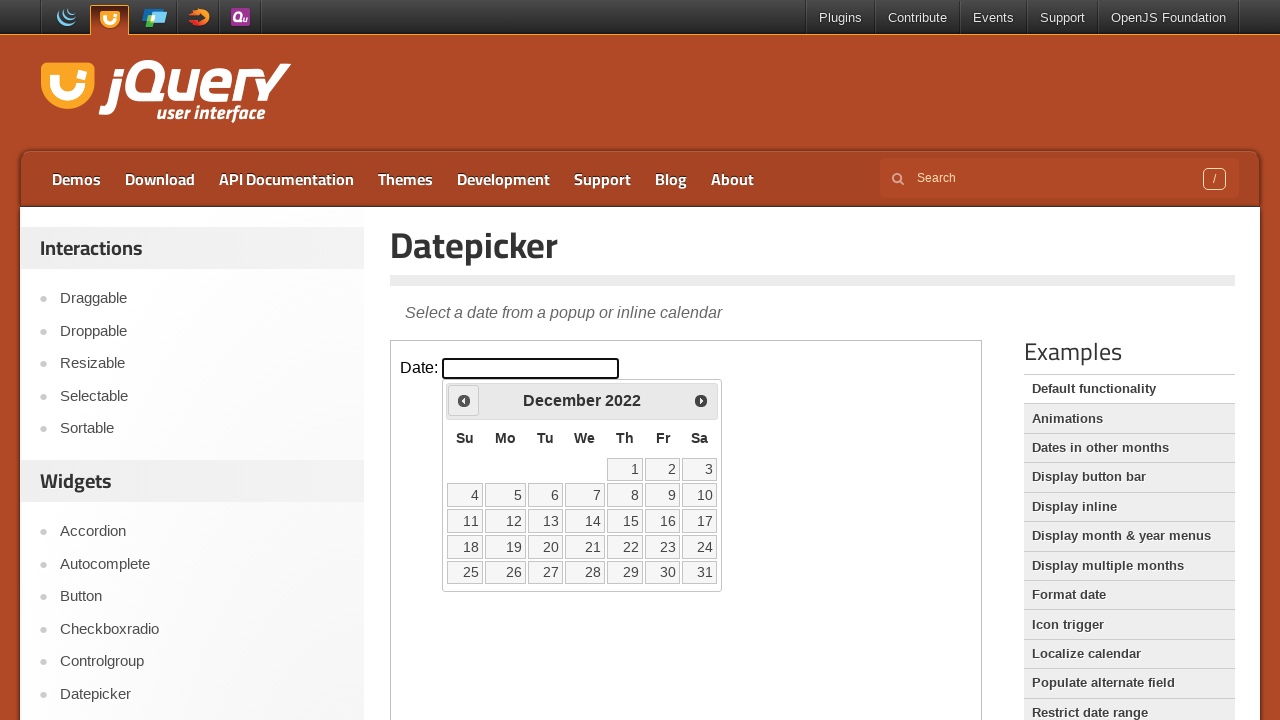

Clicked previous month button to navigate backwards at (464, 400) on .demo-frame >> internal:control=enter-frame >> .ui-datepicker-prev.ui-corner-all
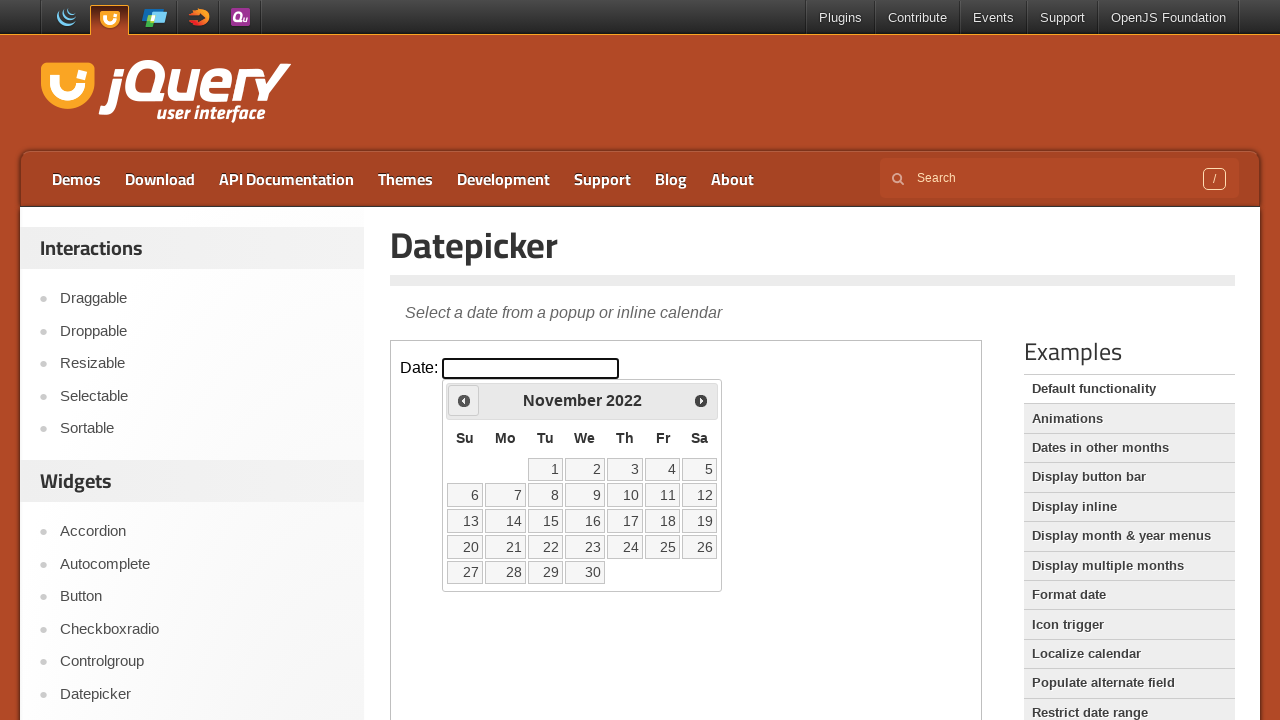

Retrieved calendar state: Year=2022, Month=November
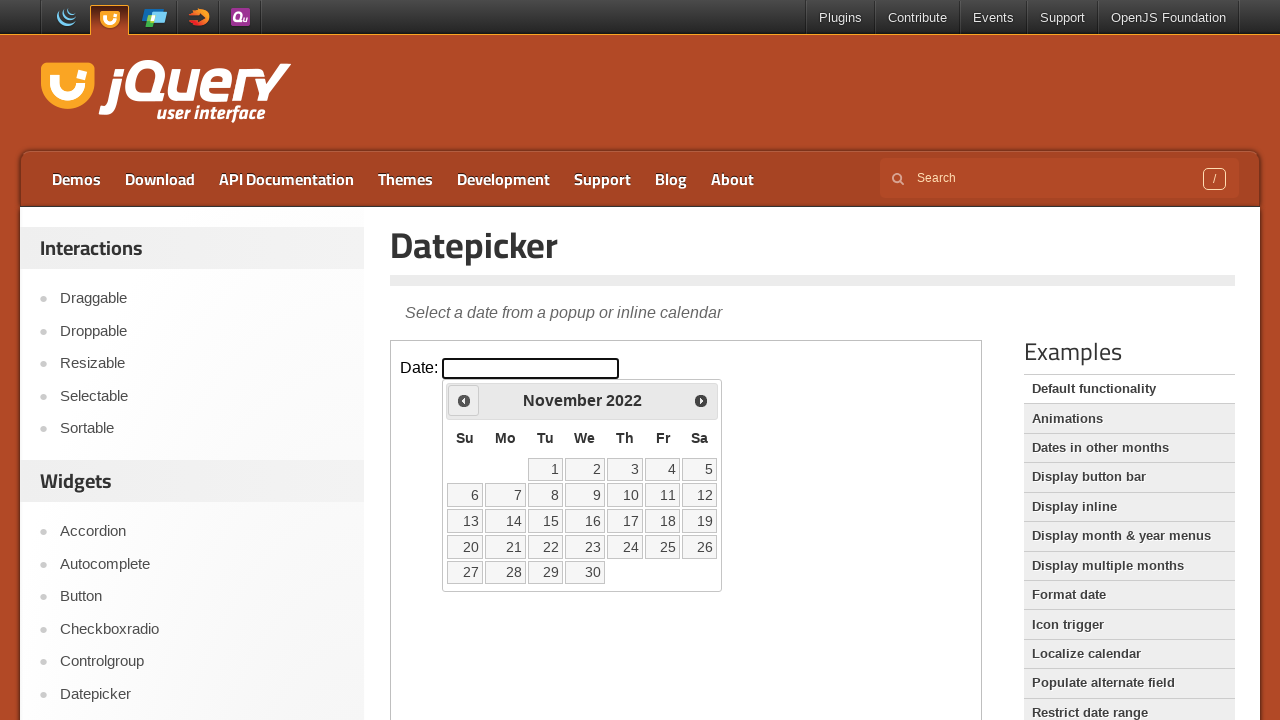

Clicked previous month button to navigate backwards at (464, 400) on .demo-frame >> internal:control=enter-frame >> .ui-datepicker-prev.ui-corner-all
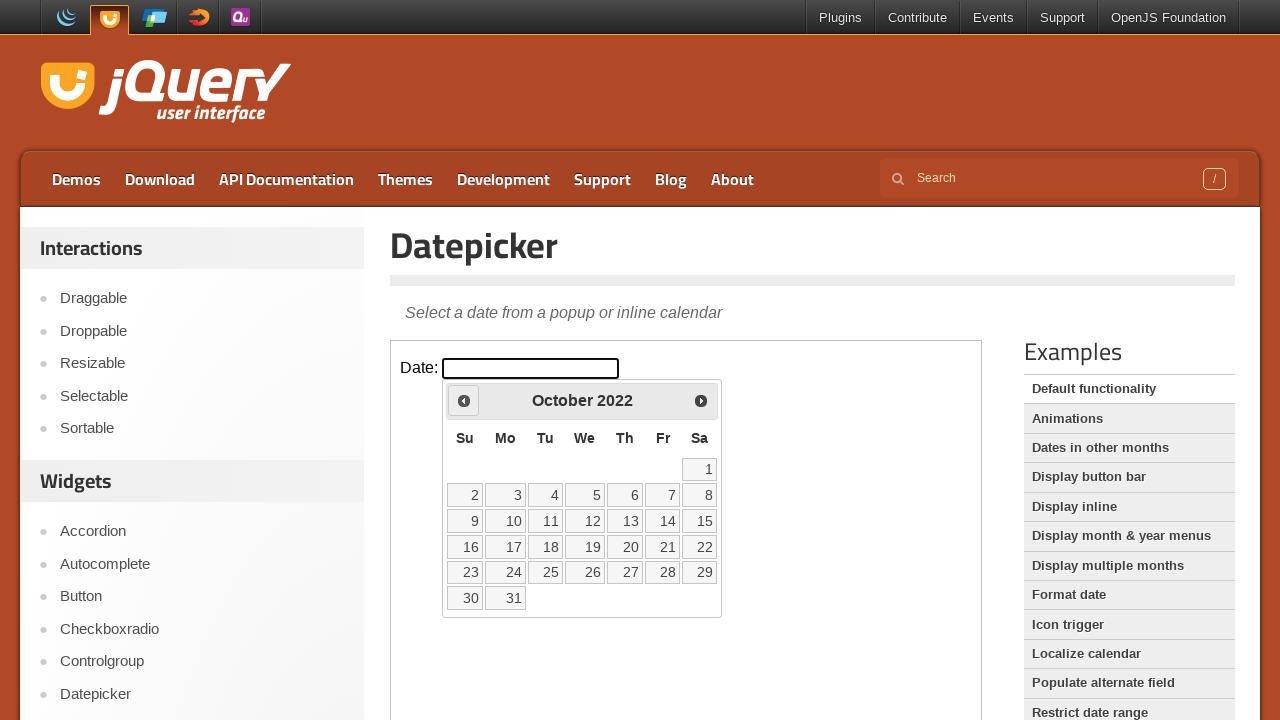

Retrieved calendar state: Year=2022, Month=October
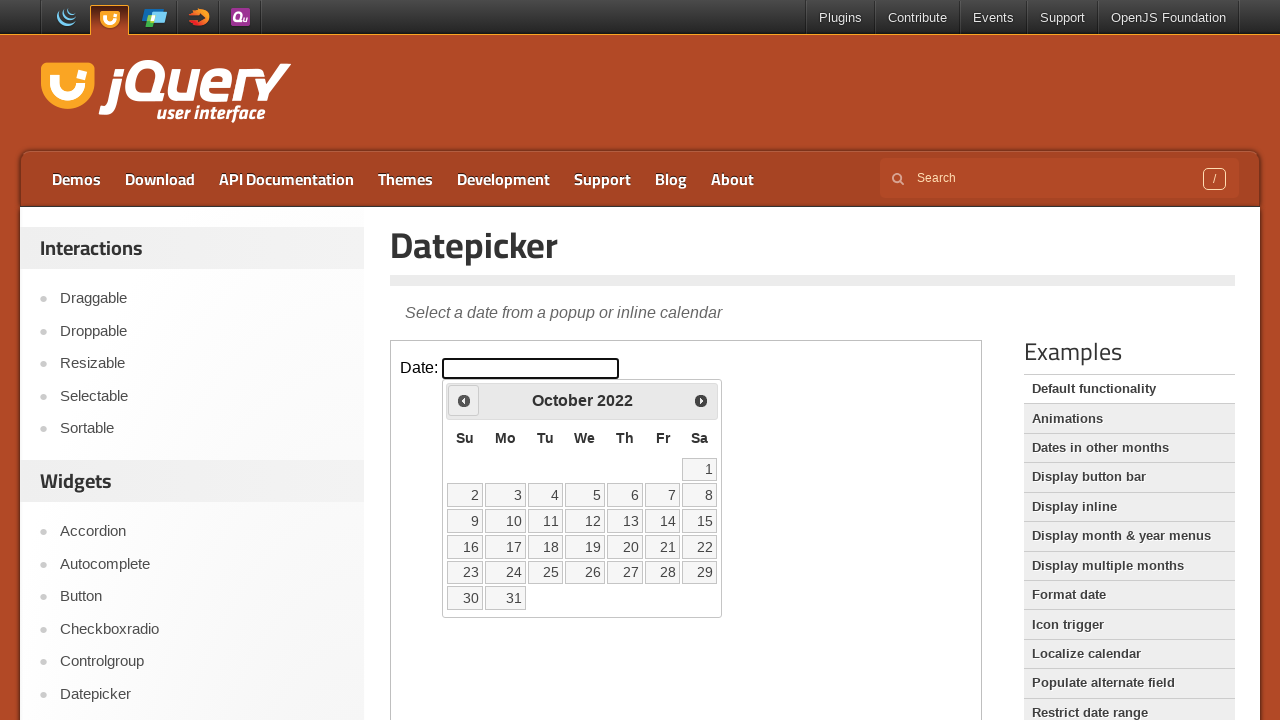

Clicked previous month button to navigate backwards at (464, 400) on .demo-frame >> internal:control=enter-frame >> .ui-datepicker-prev.ui-corner-all
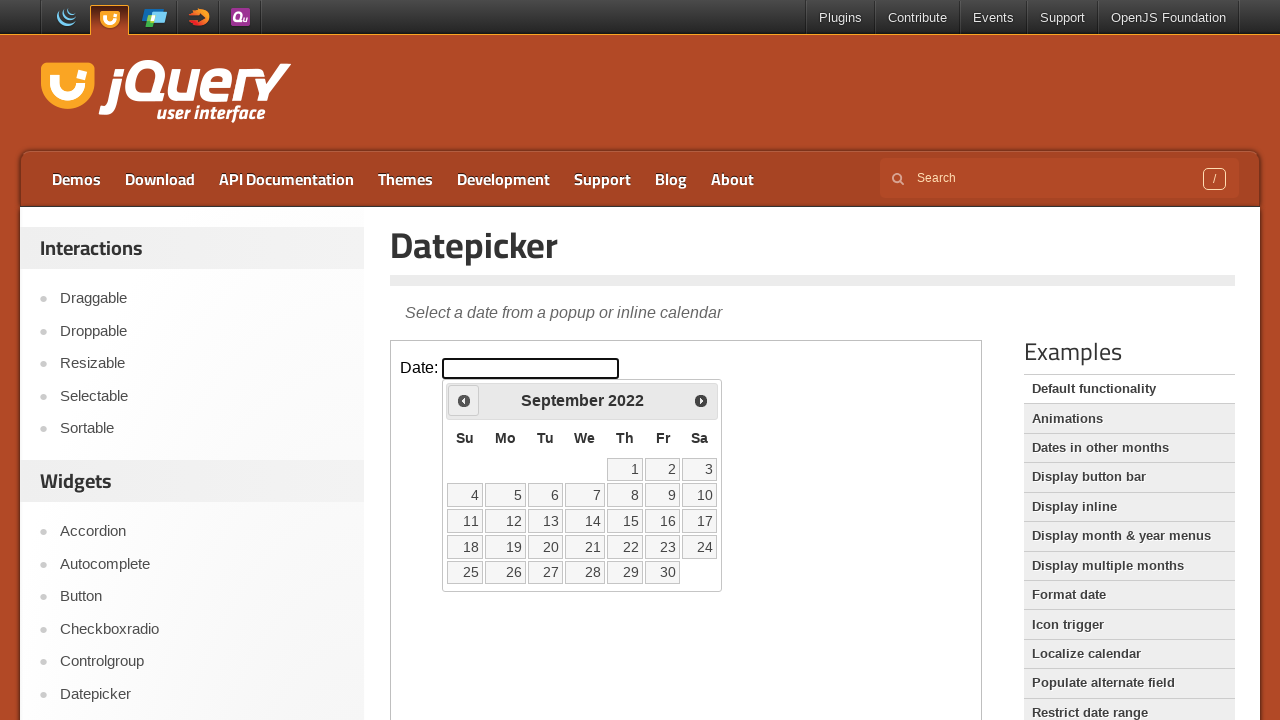

Retrieved calendar state: Year=2022, Month=September
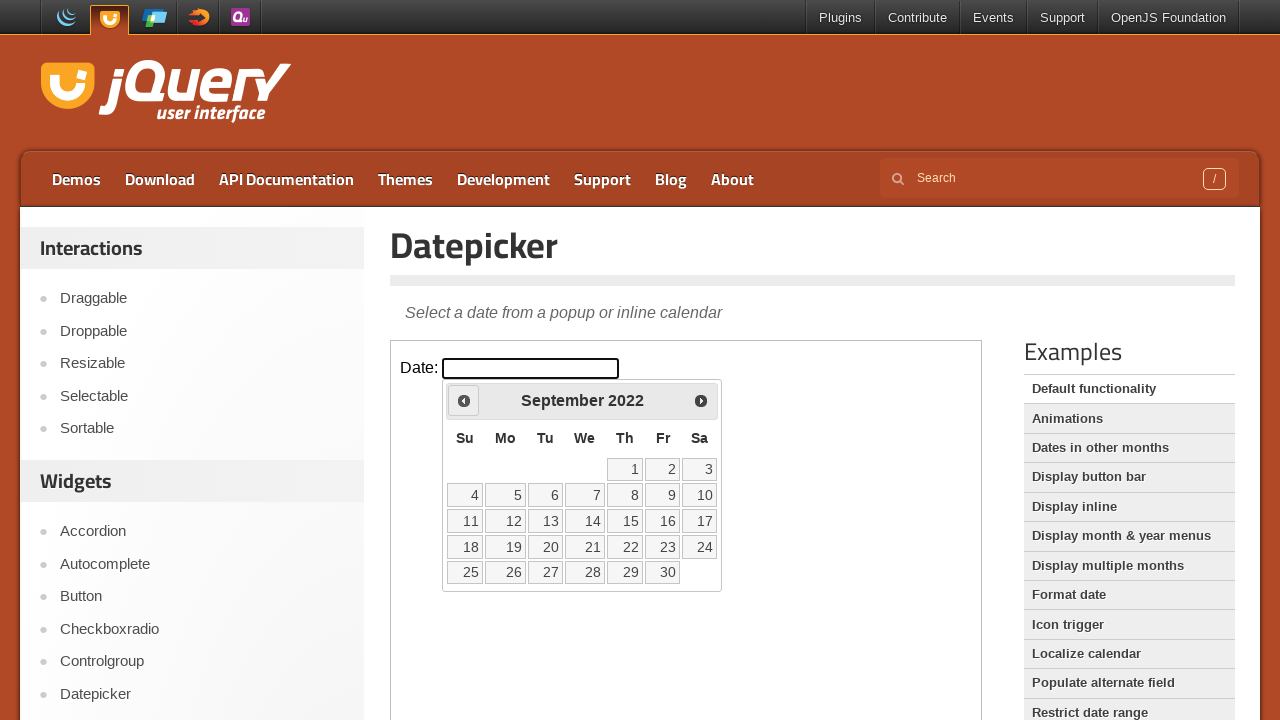

Clicked previous month button to navigate backwards at (464, 400) on .demo-frame >> internal:control=enter-frame >> .ui-datepicker-prev.ui-corner-all
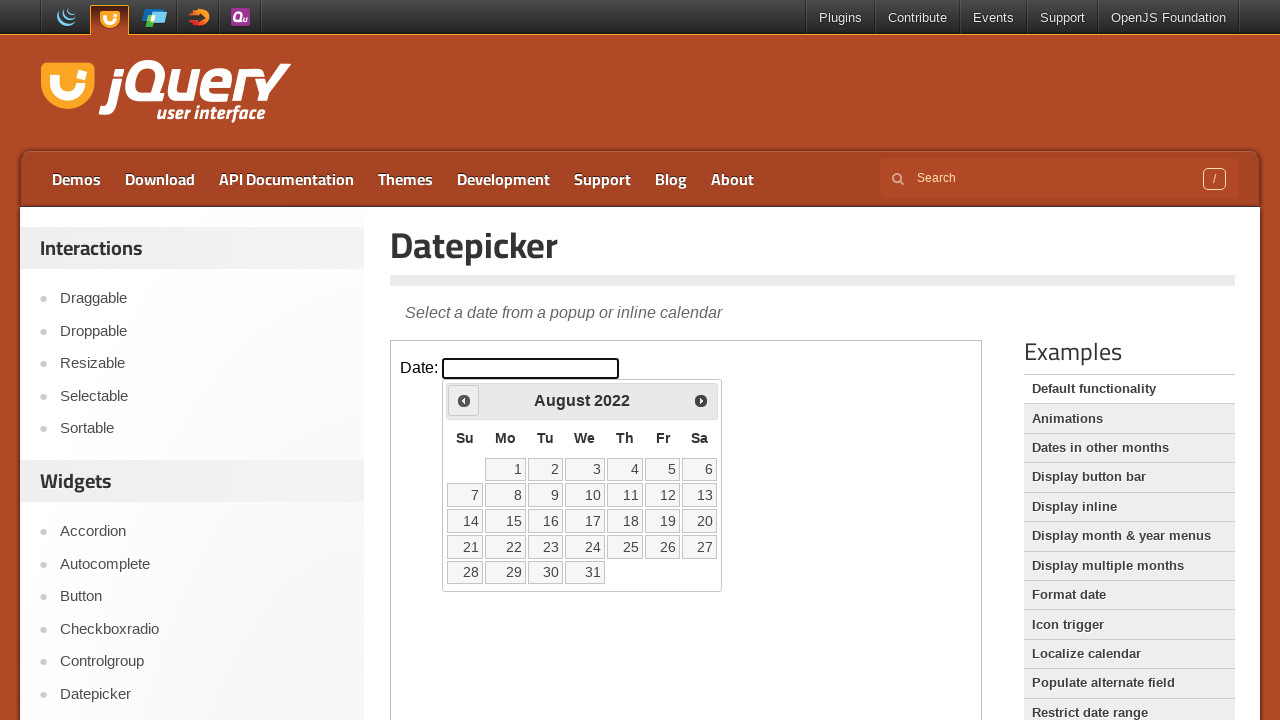

Retrieved calendar state: Year=2022, Month=August
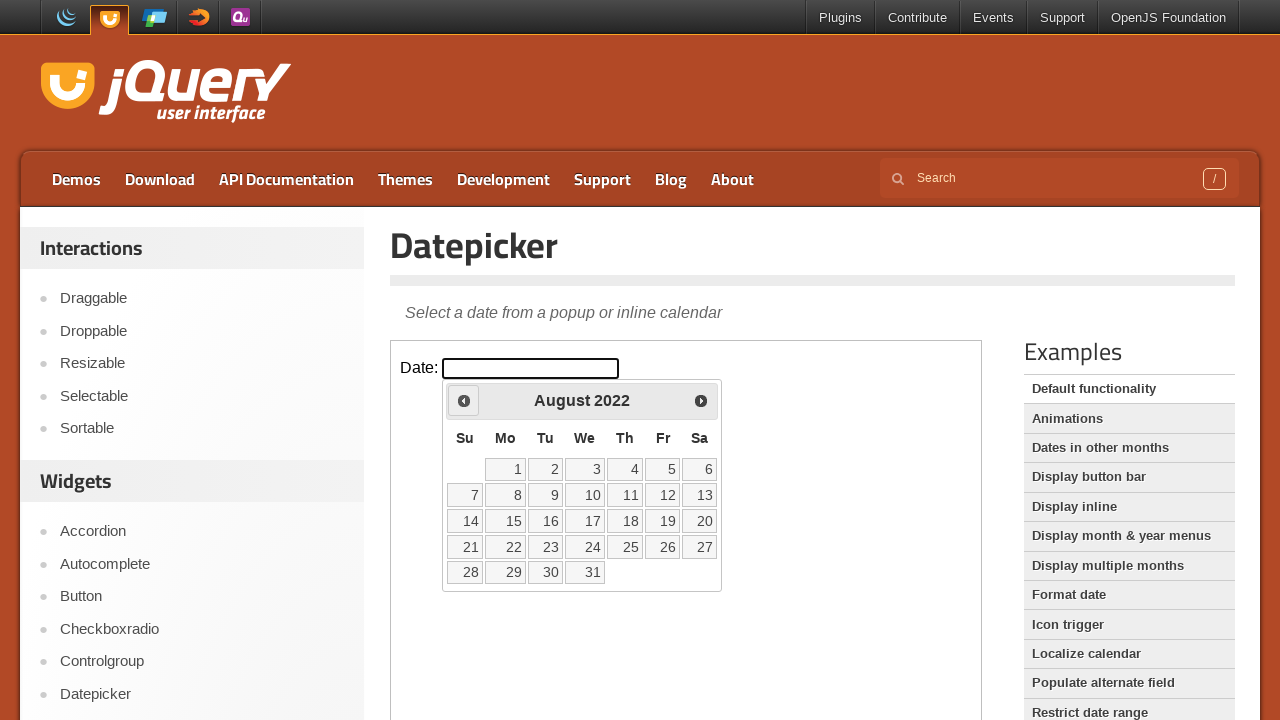

Clicked previous month button to navigate backwards at (464, 400) on .demo-frame >> internal:control=enter-frame >> .ui-datepicker-prev.ui-corner-all
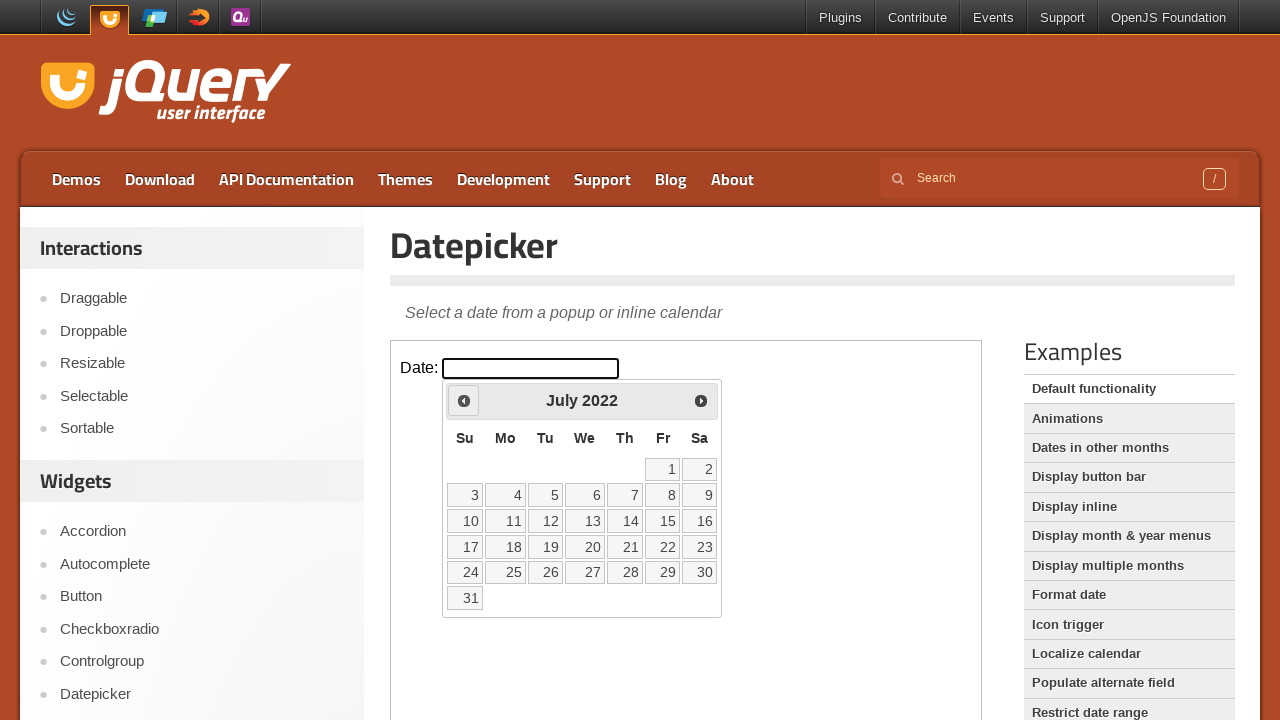

Retrieved calendar state: Year=2022, Month=July
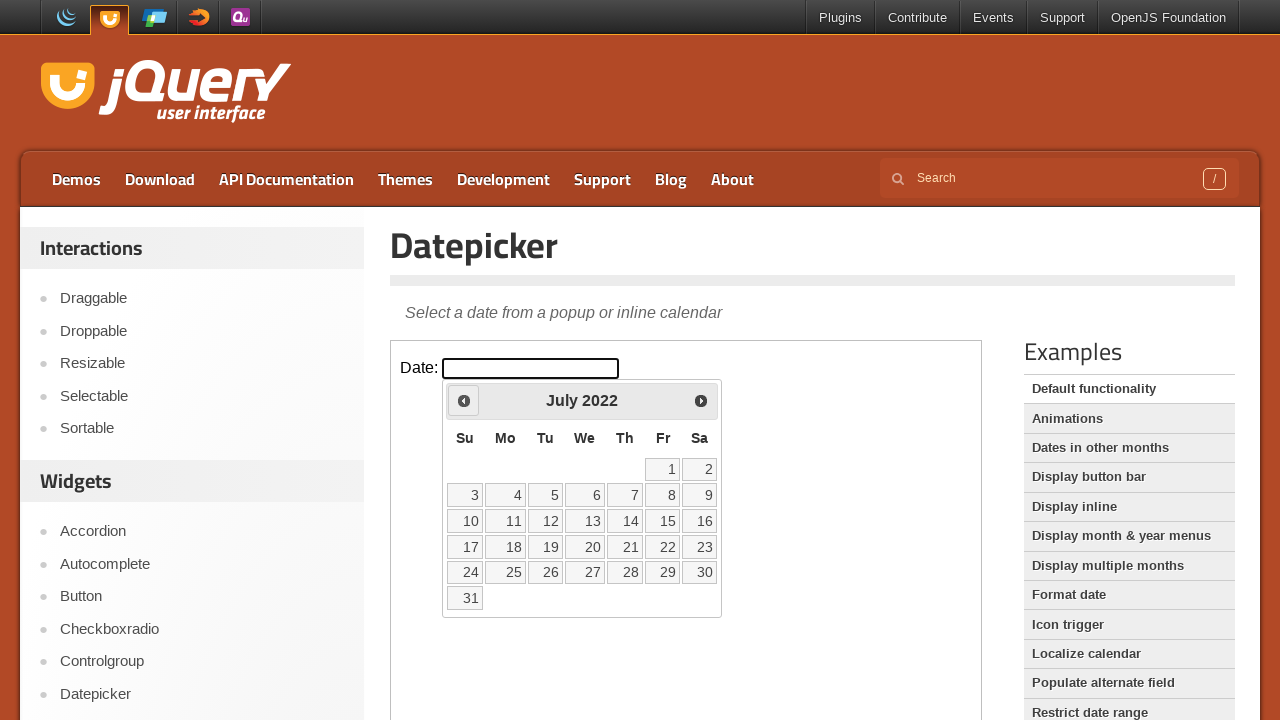

Clicked previous month button to navigate backwards at (464, 400) on .demo-frame >> internal:control=enter-frame >> .ui-datepicker-prev.ui-corner-all
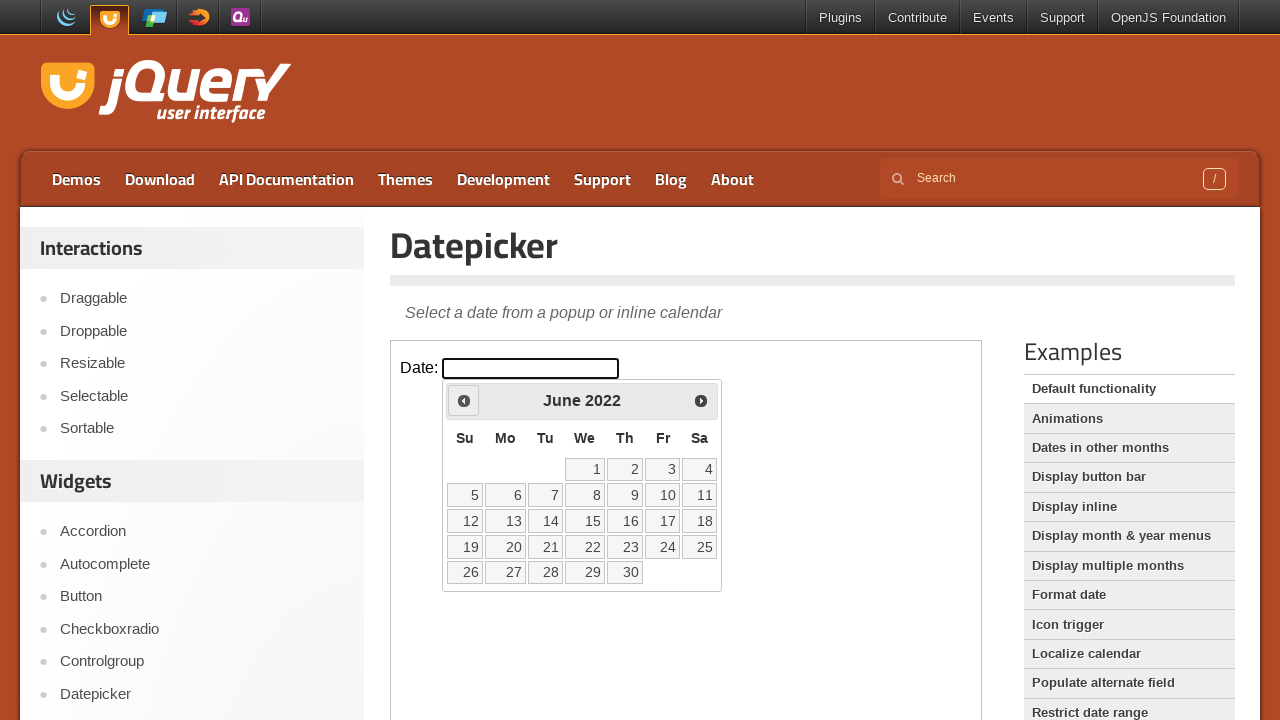

Retrieved calendar state: Year=2022, Month=June
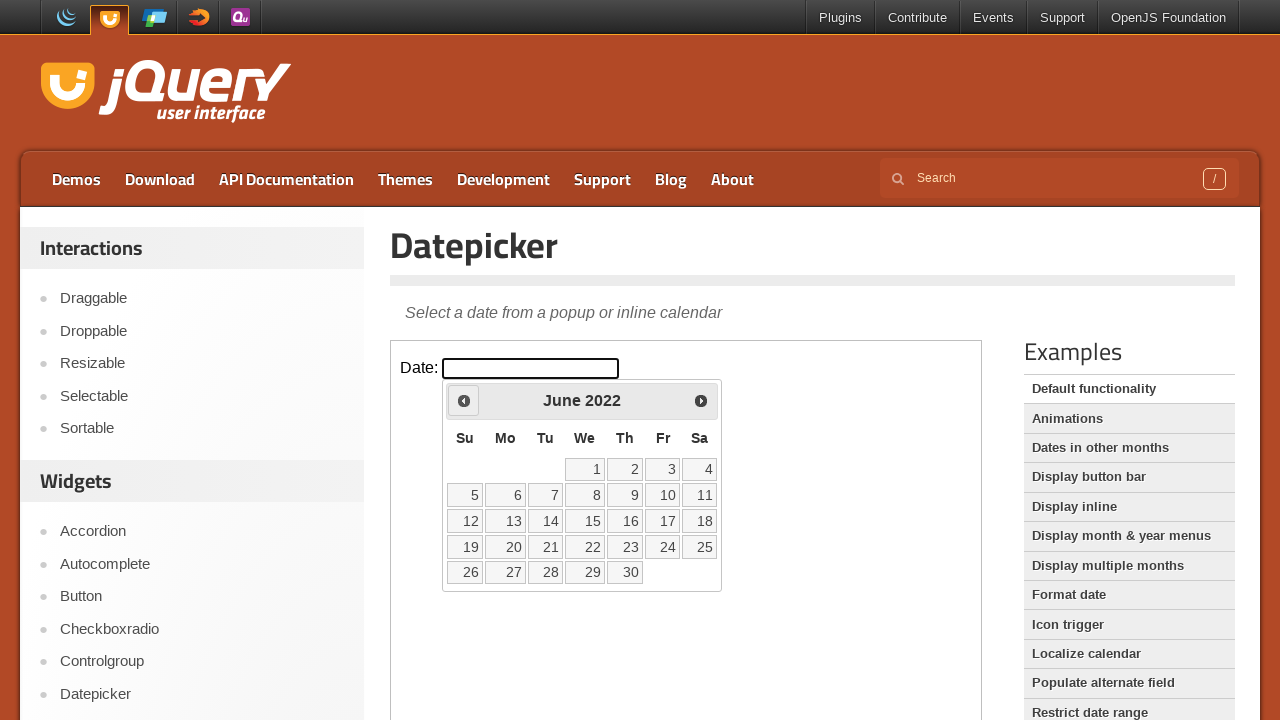

Clicked previous month button to navigate backwards at (464, 400) on .demo-frame >> internal:control=enter-frame >> .ui-datepicker-prev.ui-corner-all
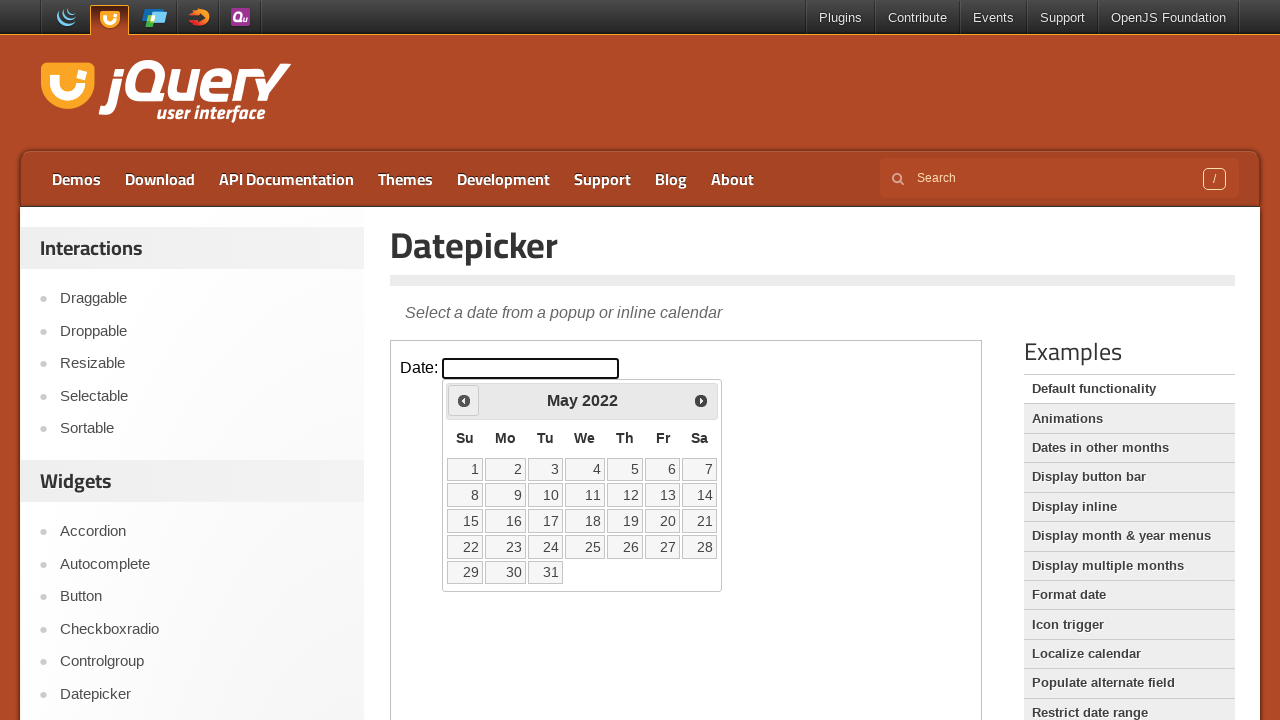

Retrieved calendar state: Year=2022, Month=May
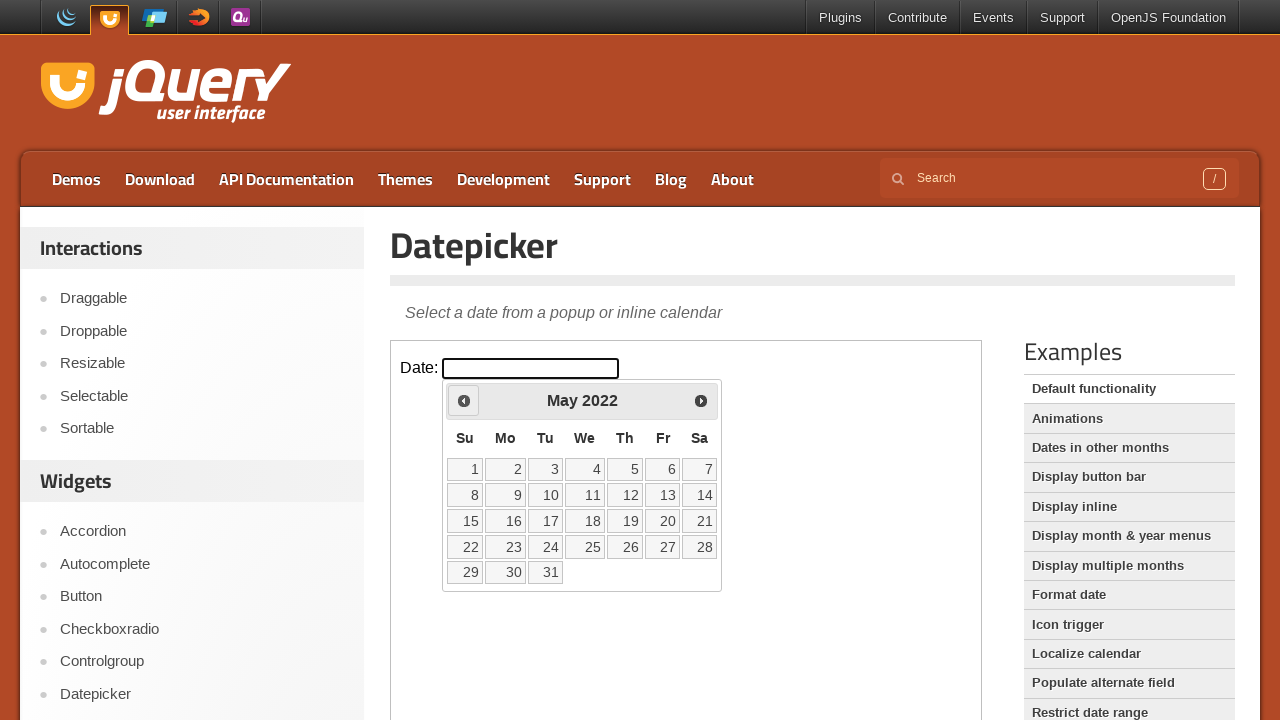

Clicked previous month button to navigate backwards at (464, 400) on .demo-frame >> internal:control=enter-frame >> .ui-datepicker-prev.ui-corner-all
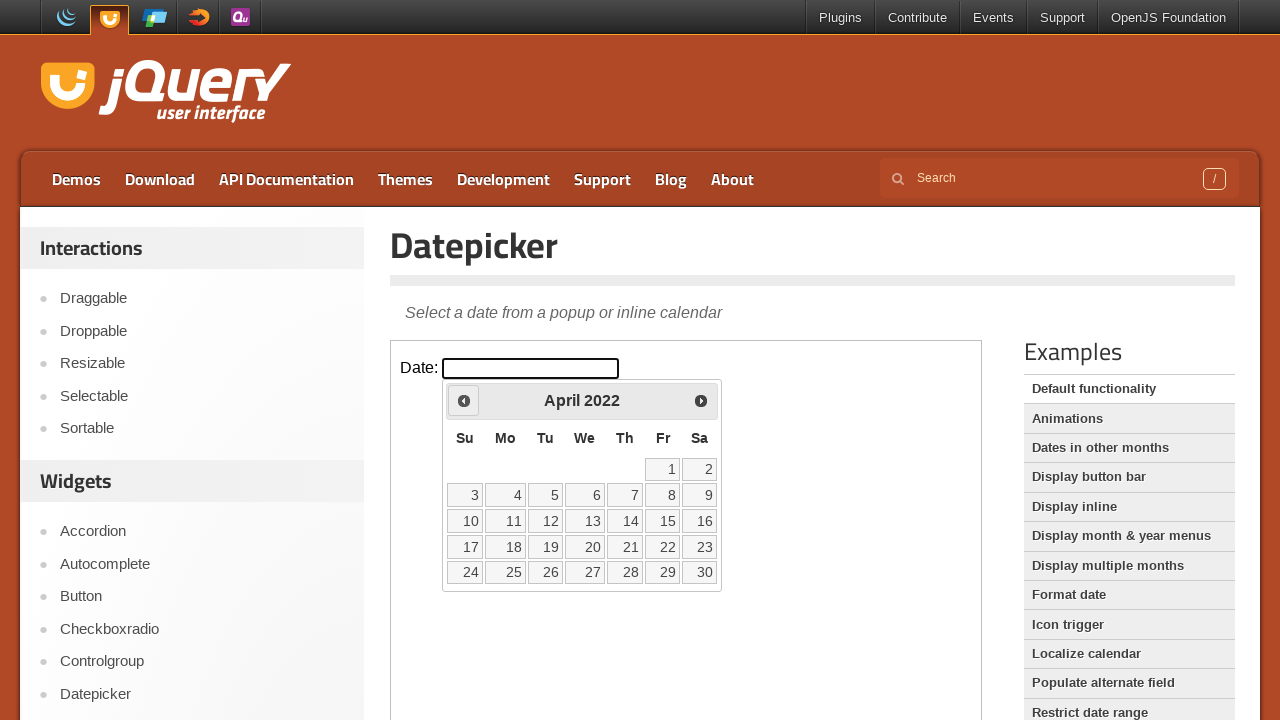

Retrieved calendar state: Year=2022, Month=April
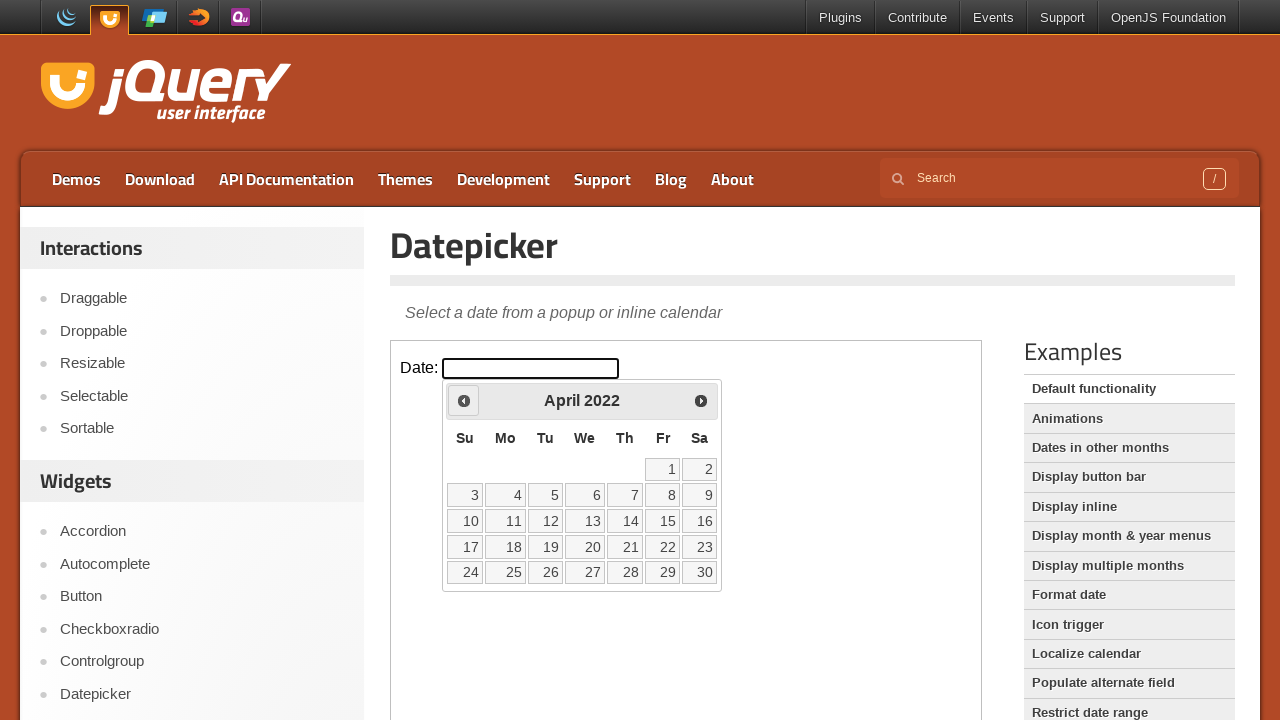

Clicked previous month button to navigate backwards at (464, 400) on .demo-frame >> internal:control=enter-frame >> .ui-datepicker-prev.ui-corner-all
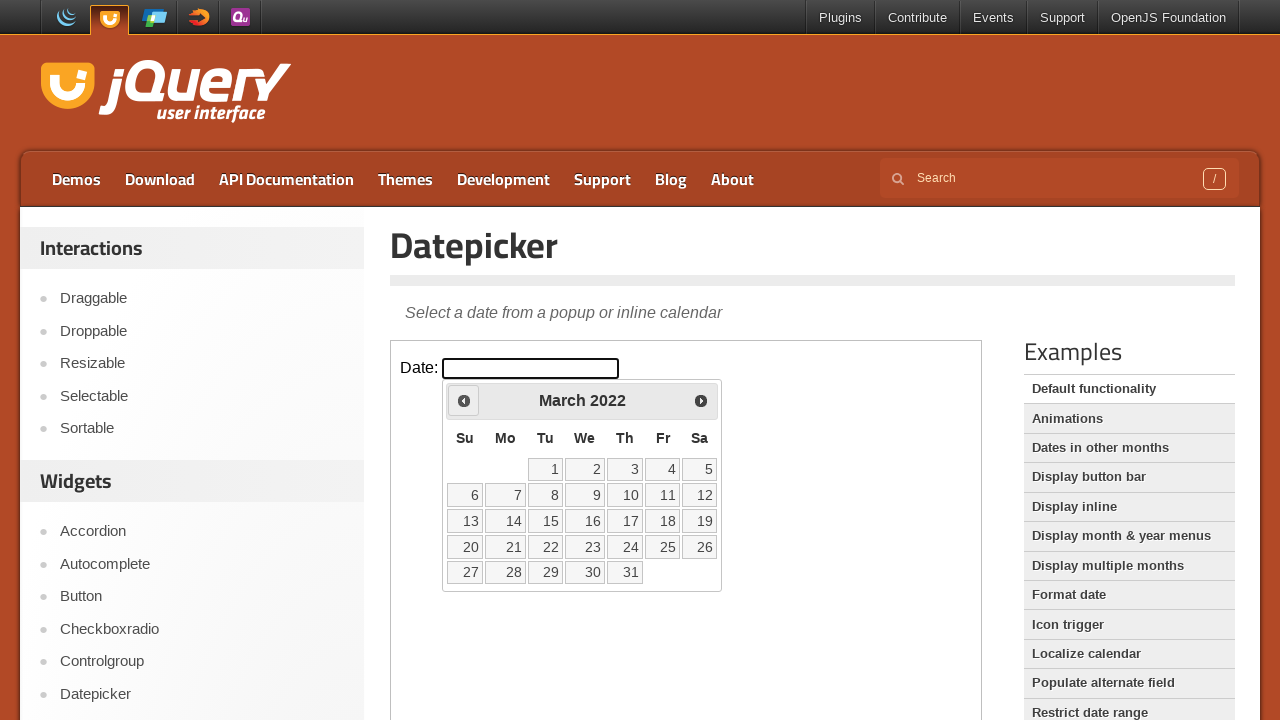

Retrieved calendar state: Year=2022, Month=March
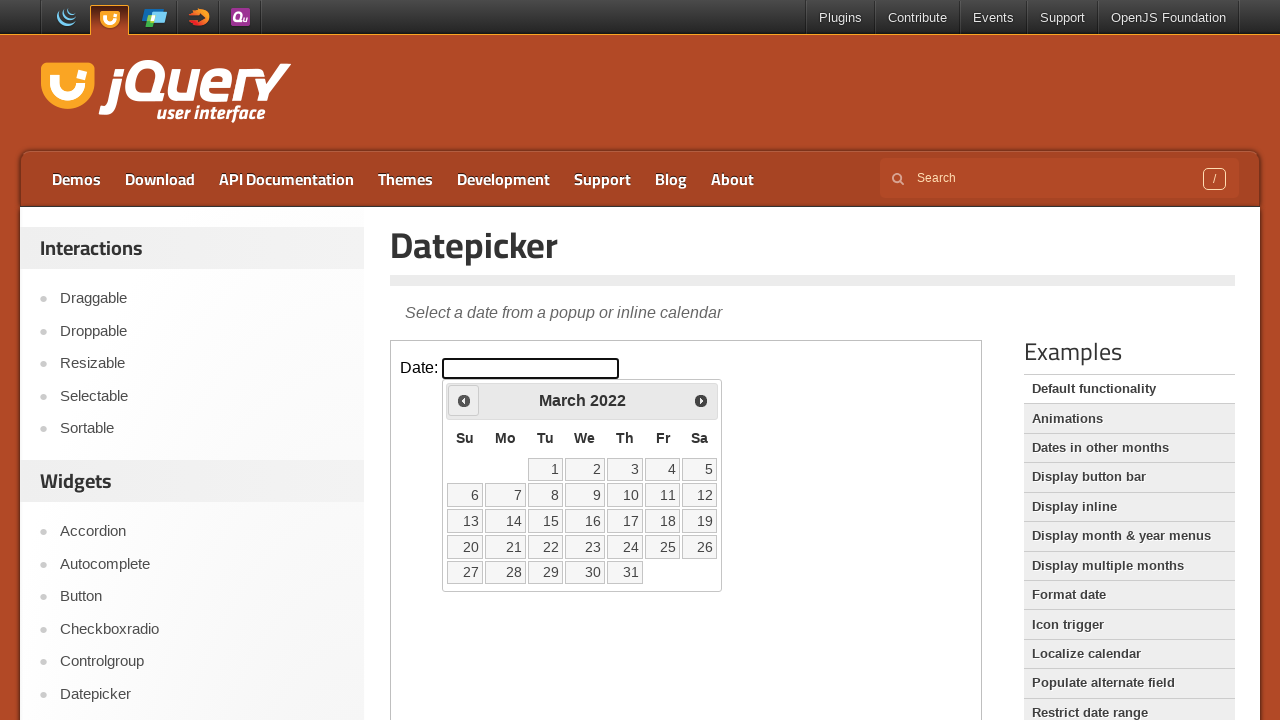

Clicked previous month button to navigate backwards at (464, 400) on .demo-frame >> internal:control=enter-frame >> .ui-datepicker-prev.ui-corner-all
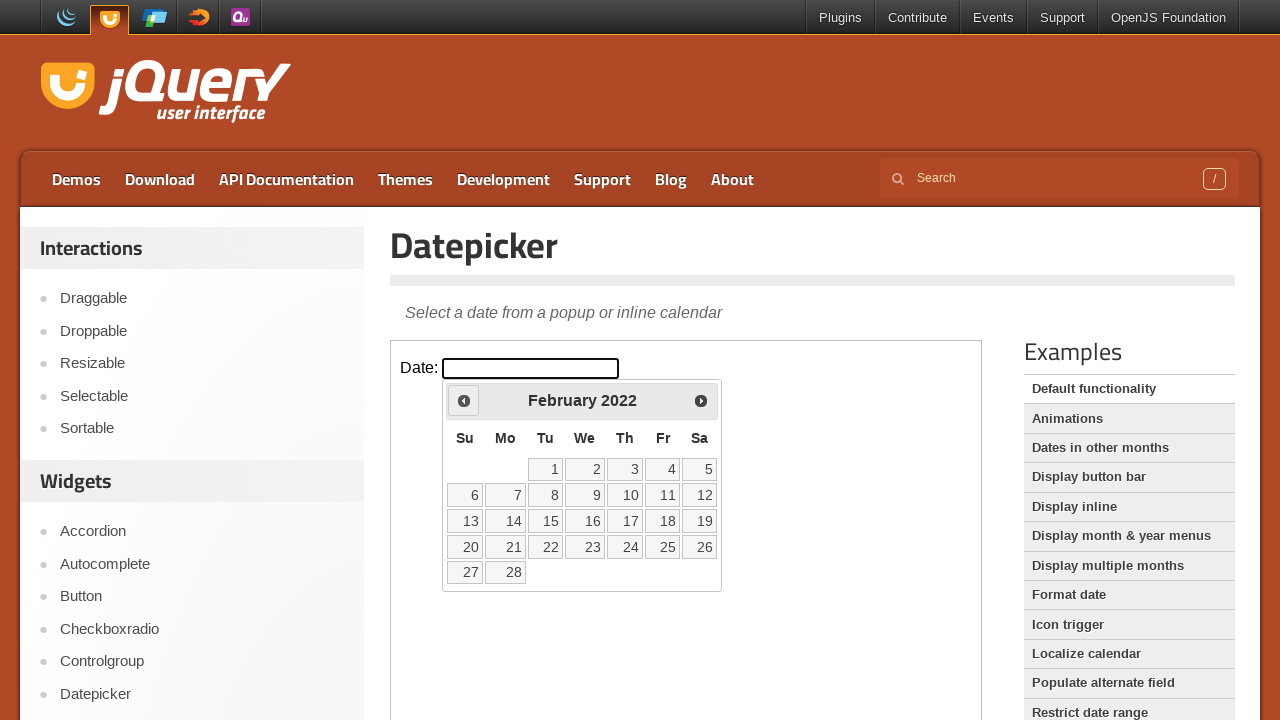

Retrieved calendar state: Year=2022, Month=February
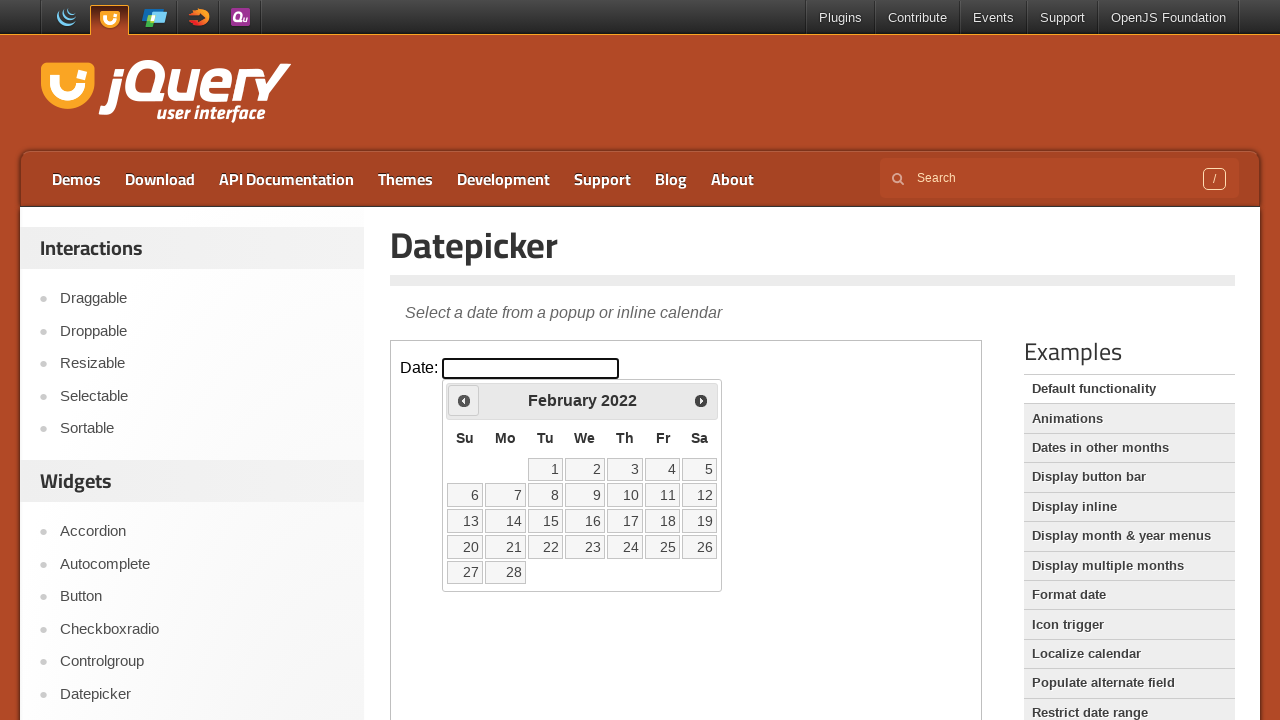

Clicked previous month button to navigate backwards at (464, 400) on .demo-frame >> internal:control=enter-frame >> .ui-datepicker-prev.ui-corner-all
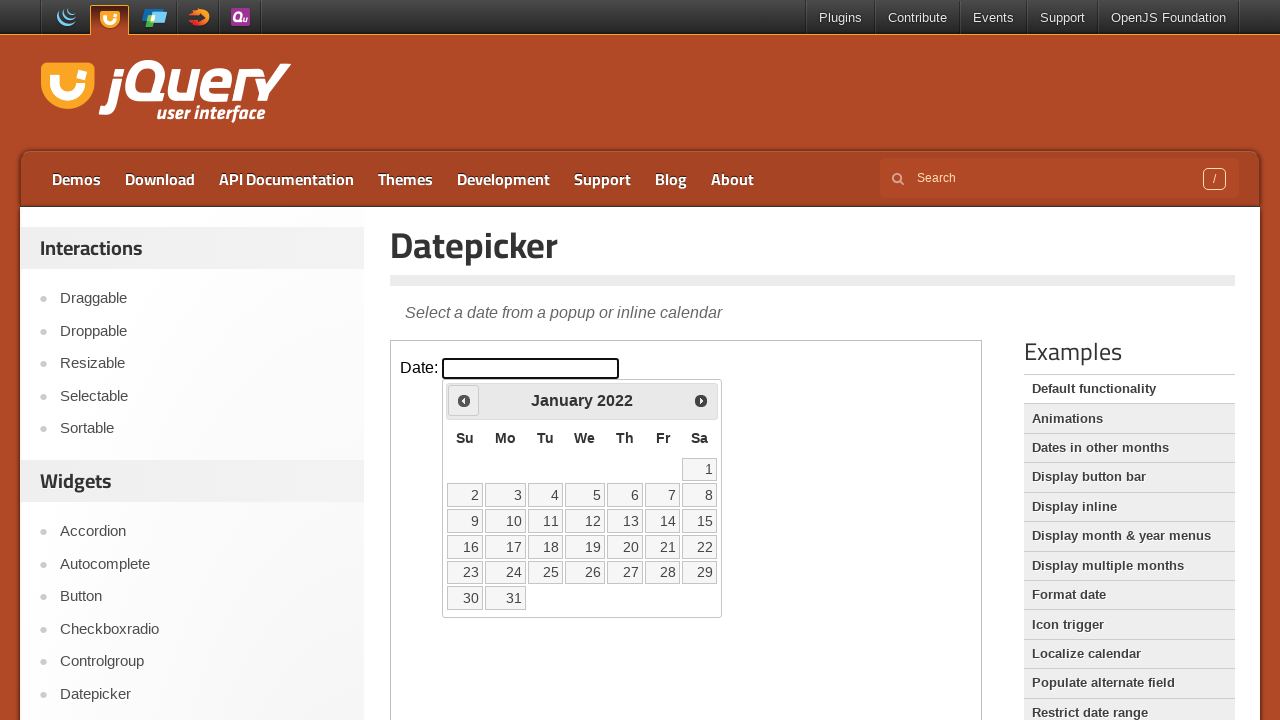

Retrieved calendar state: Year=2022, Month=January
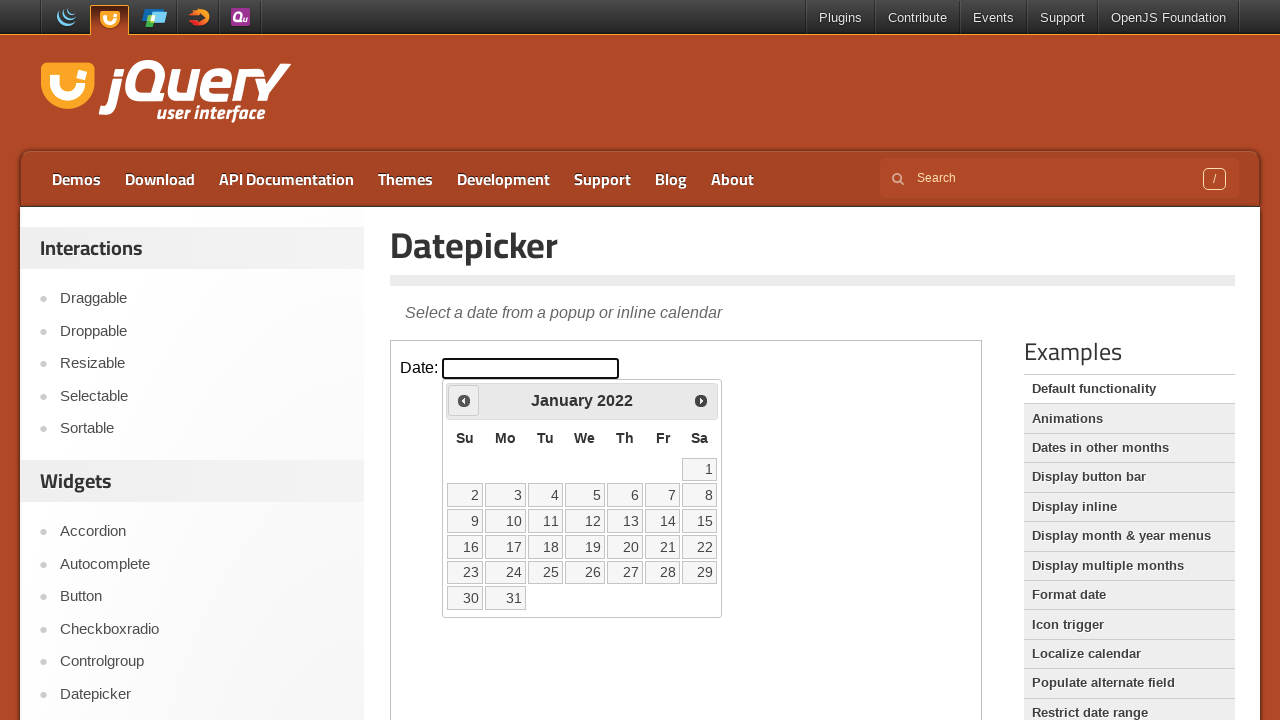

Clicked previous month button to navigate backwards at (464, 400) on .demo-frame >> internal:control=enter-frame >> .ui-datepicker-prev.ui-corner-all
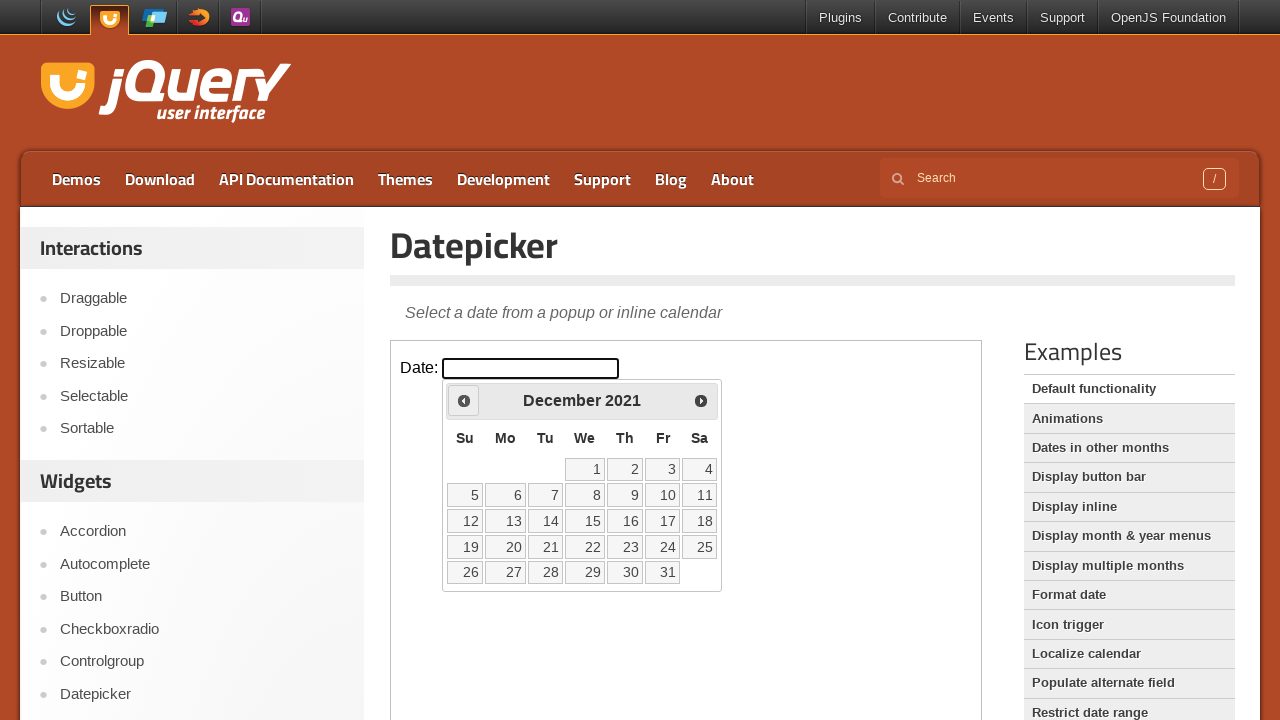

Retrieved calendar state: Year=2021, Month=December
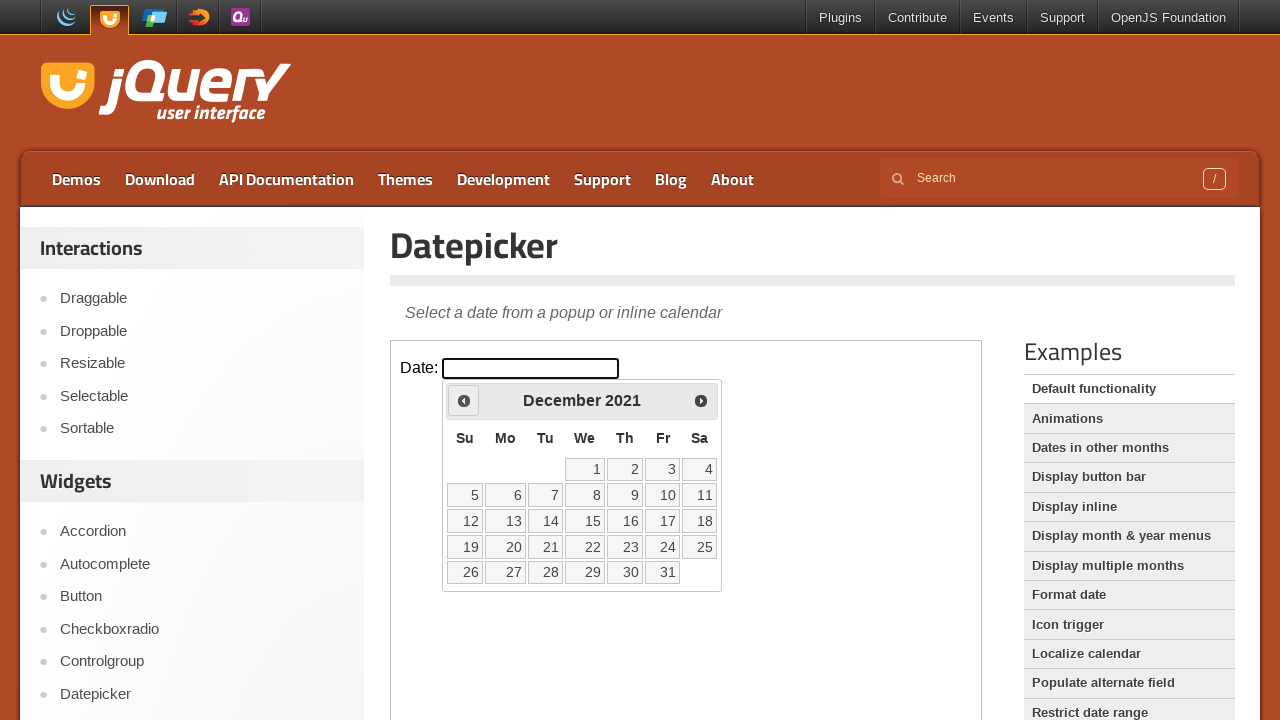

Clicked previous month button to navigate backwards at (464, 400) on .demo-frame >> internal:control=enter-frame >> .ui-datepicker-prev.ui-corner-all
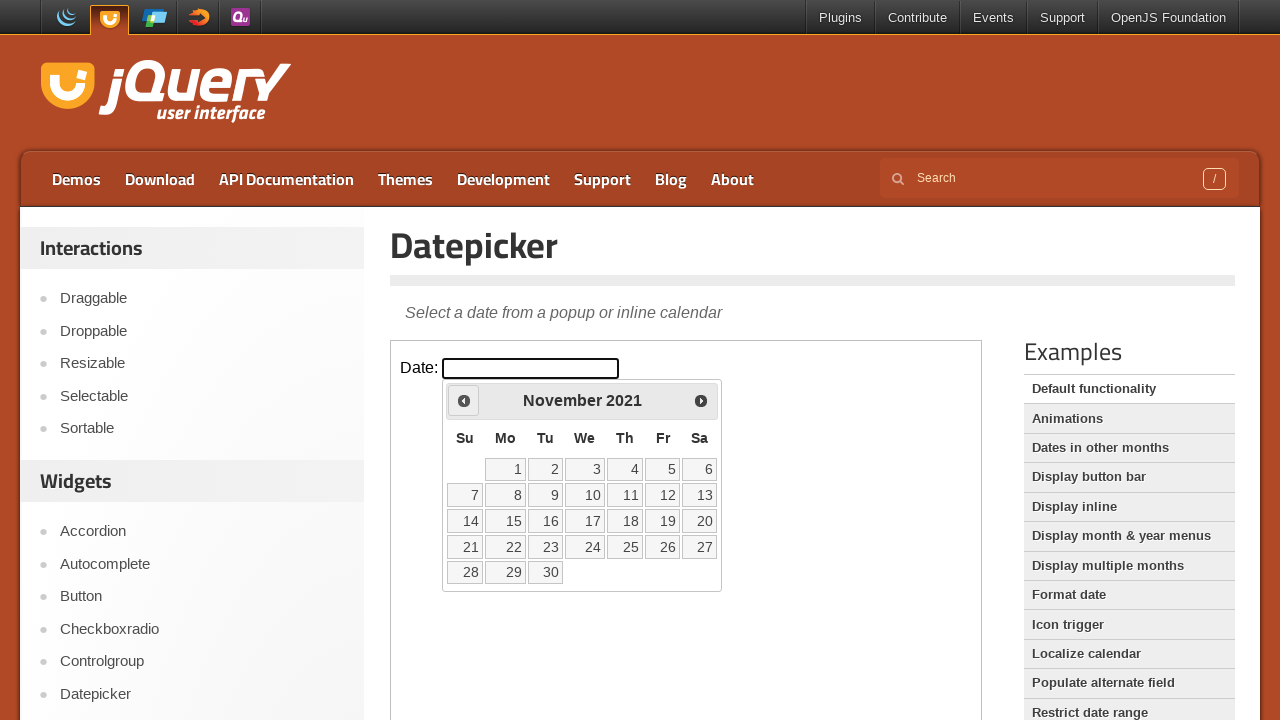

Retrieved calendar state: Year=2021, Month=November
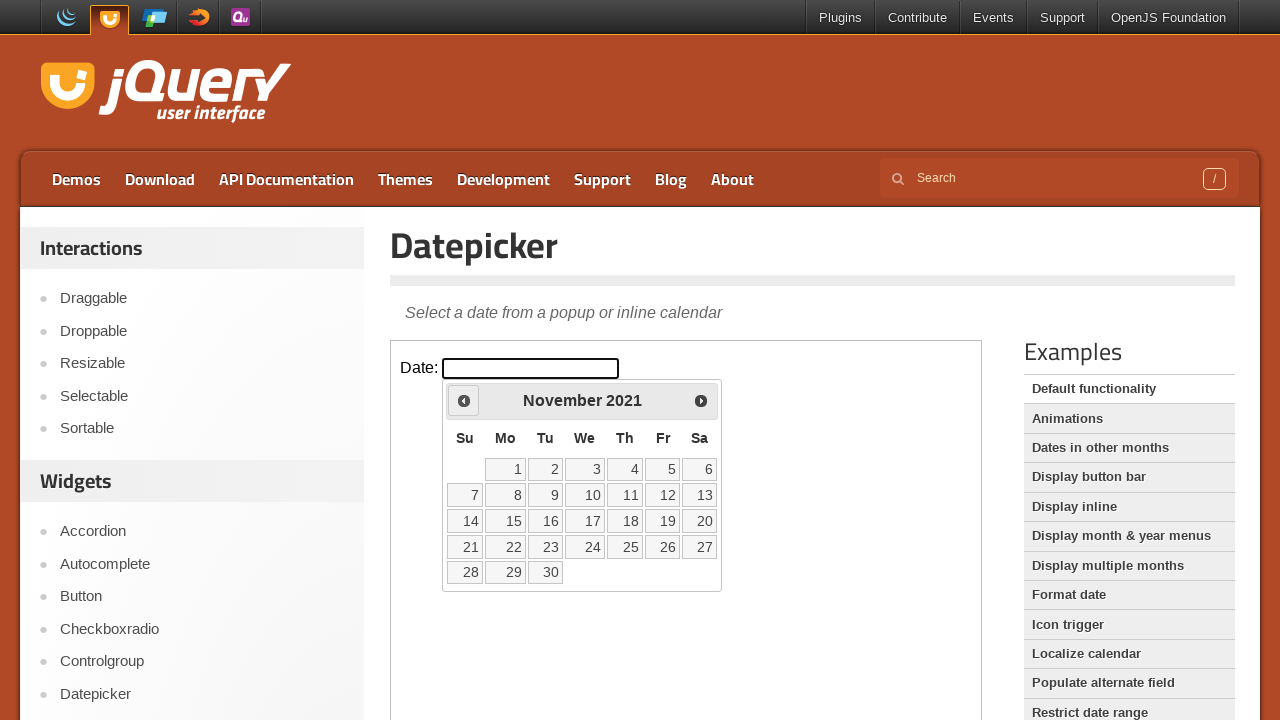

Clicked previous month button to navigate backwards at (464, 400) on .demo-frame >> internal:control=enter-frame >> .ui-datepicker-prev.ui-corner-all
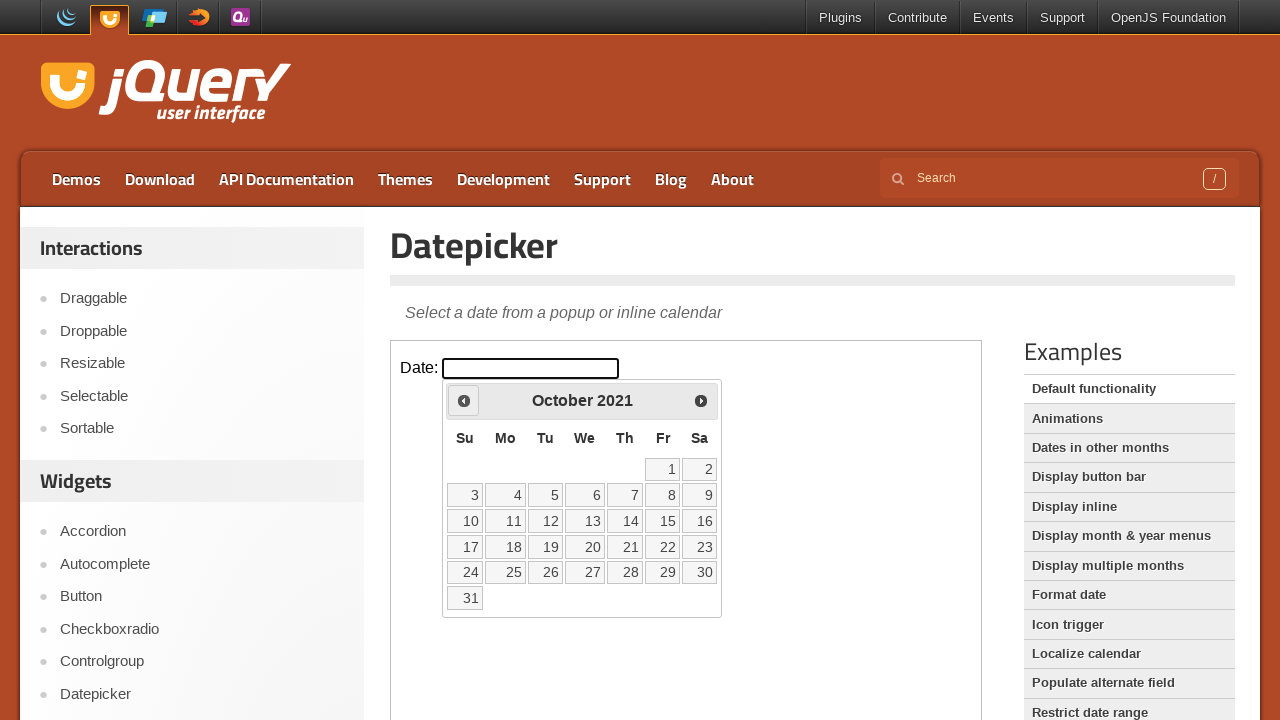

Retrieved calendar state: Year=2021, Month=October
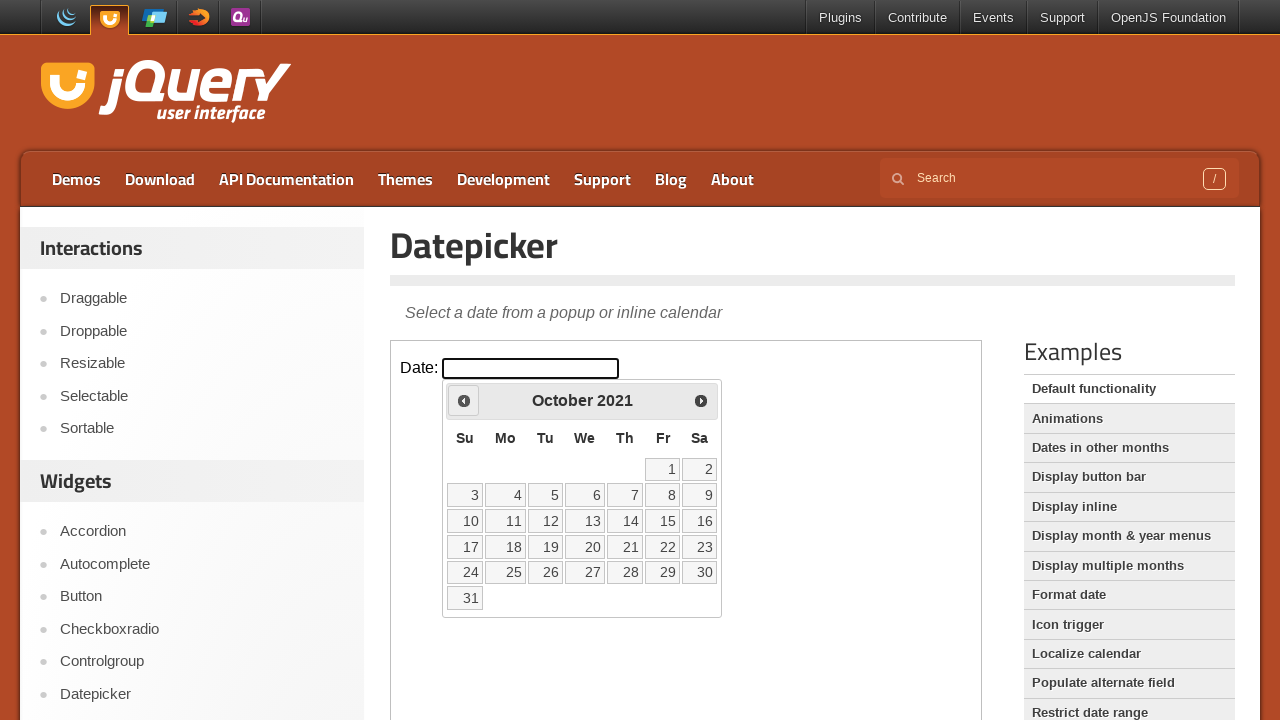

Clicked previous month button to navigate backwards at (464, 400) on .demo-frame >> internal:control=enter-frame >> .ui-datepicker-prev.ui-corner-all
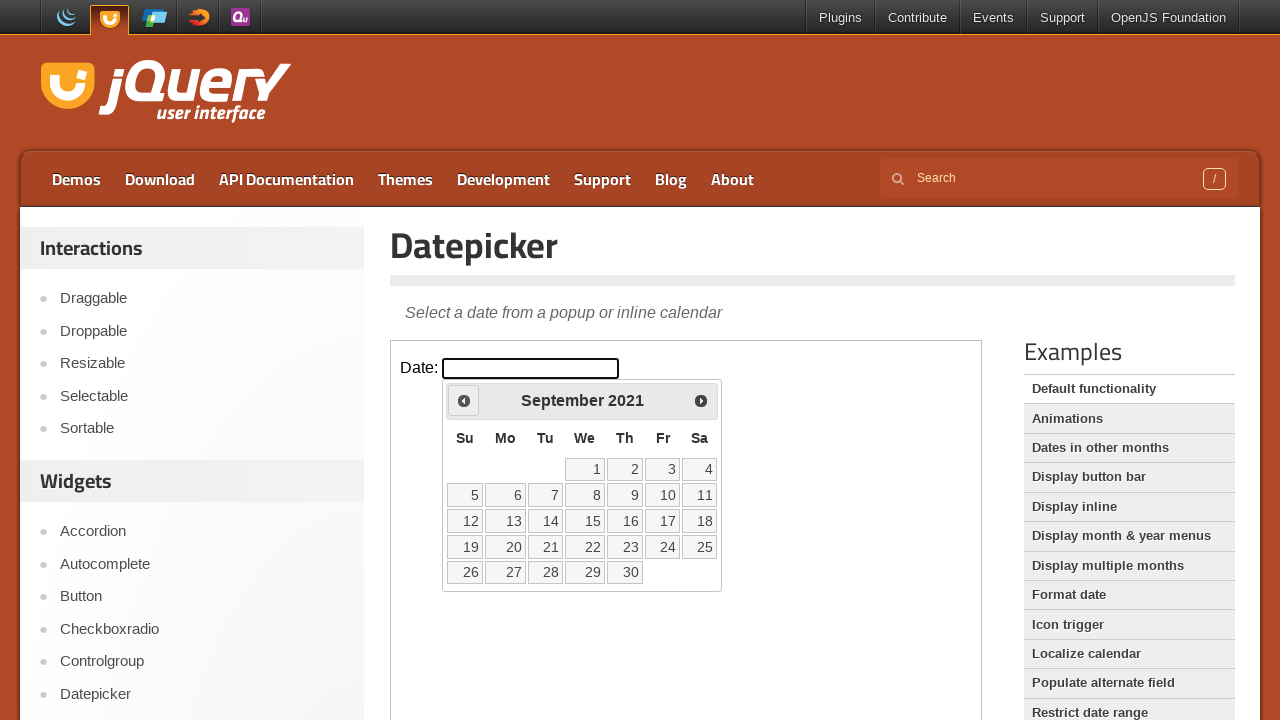

Retrieved calendar state: Year=2021, Month=September
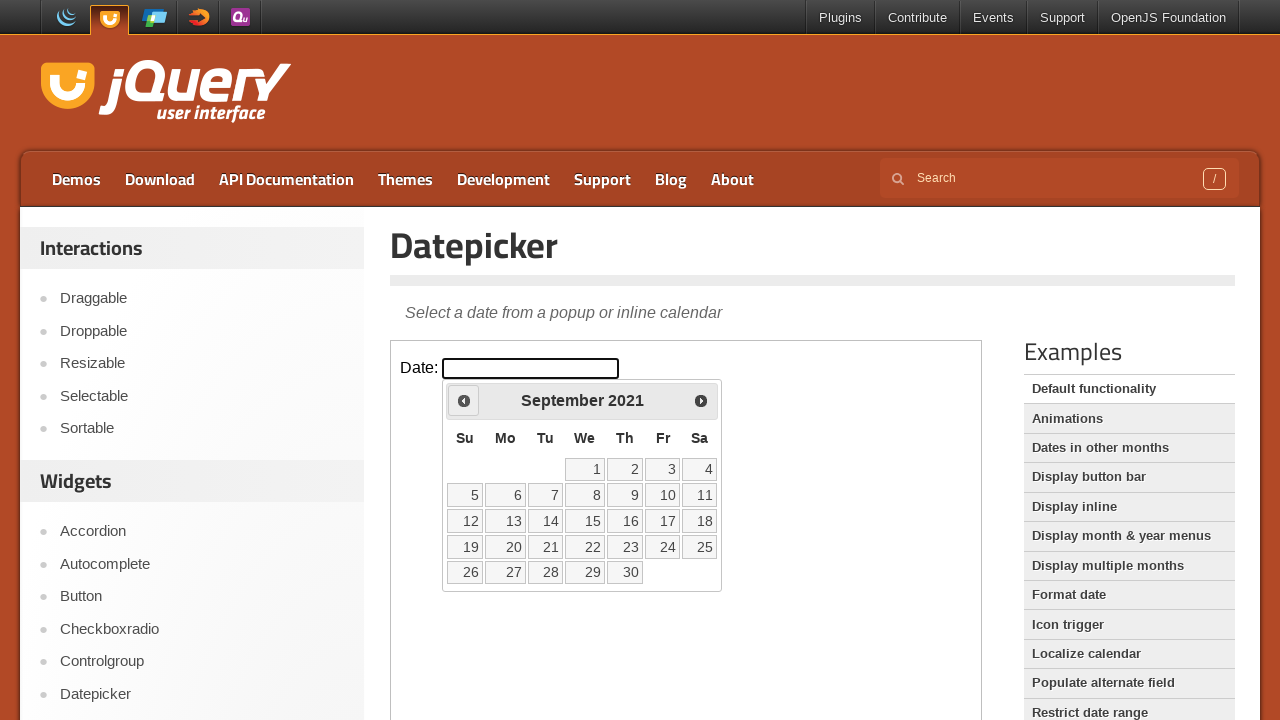

Clicked previous month button to navigate backwards at (464, 400) on .demo-frame >> internal:control=enter-frame >> .ui-datepicker-prev.ui-corner-all
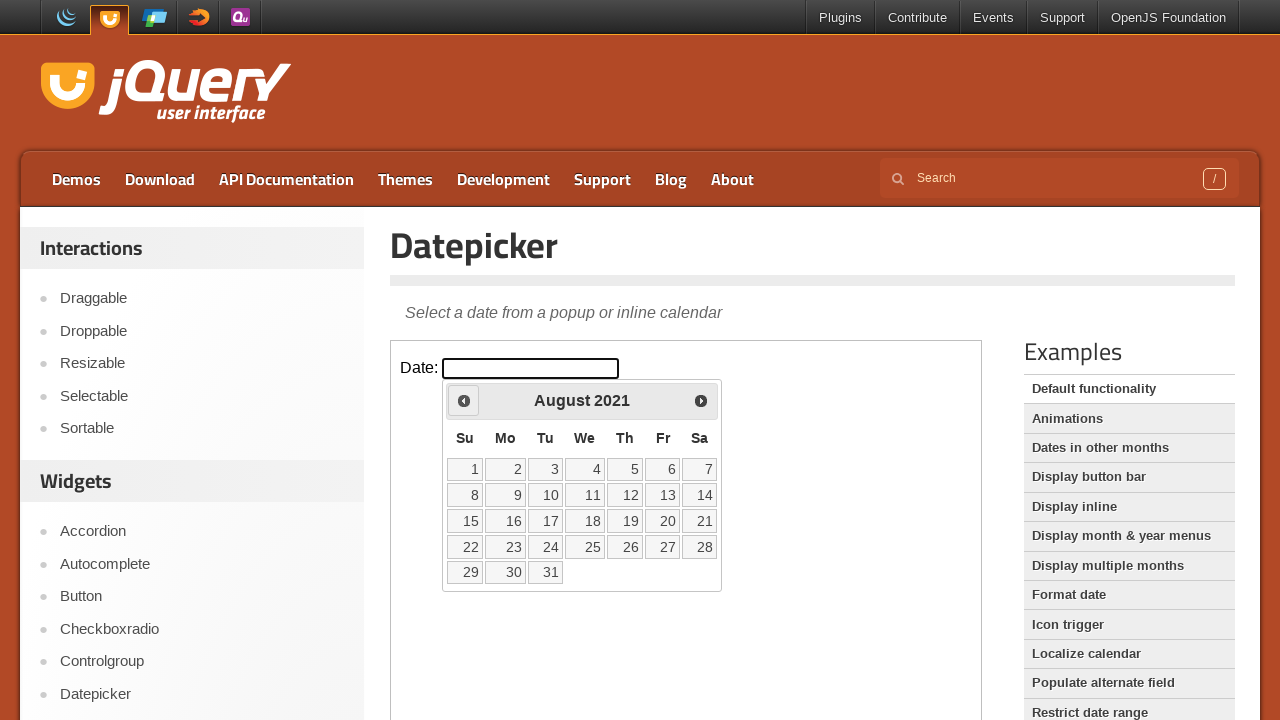

Retrieved calendar state: Year=2021, Month=August
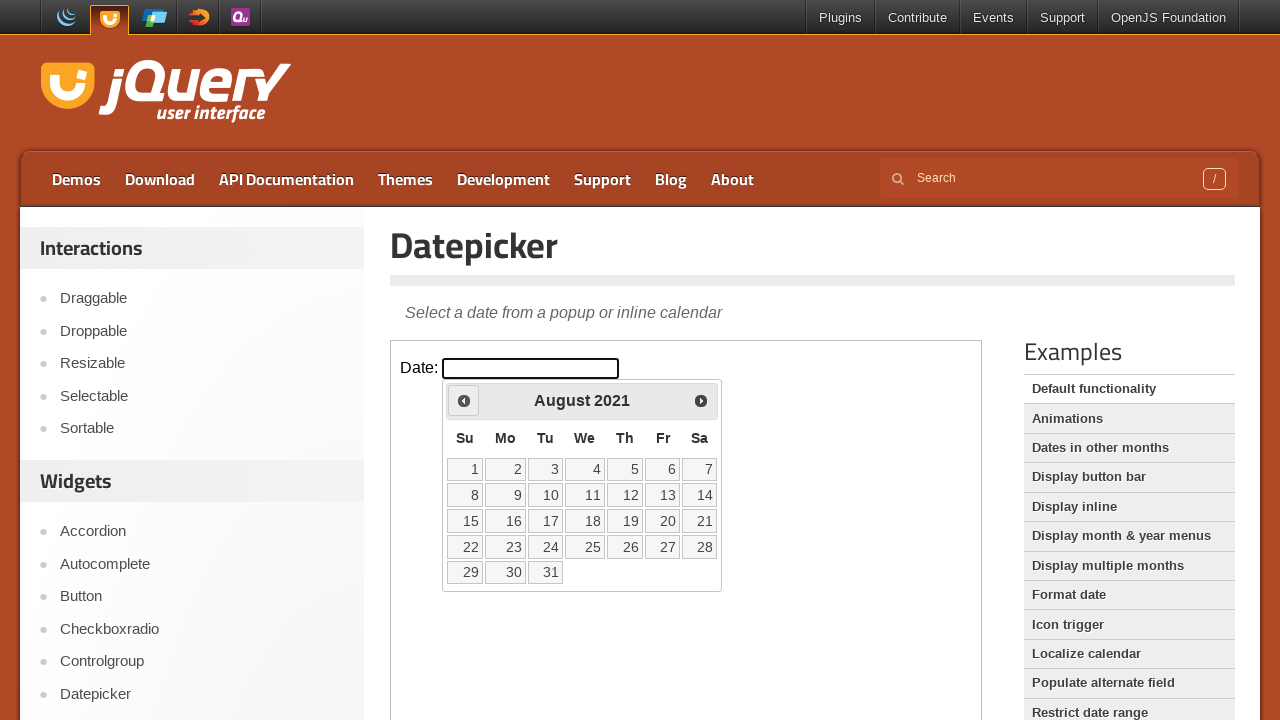

Clicked previous month button to navigate backwards at (464, 400) on .demo-frame >> internal:control=enter-frame >> .ui-datepicker-prev.ui-corner-all
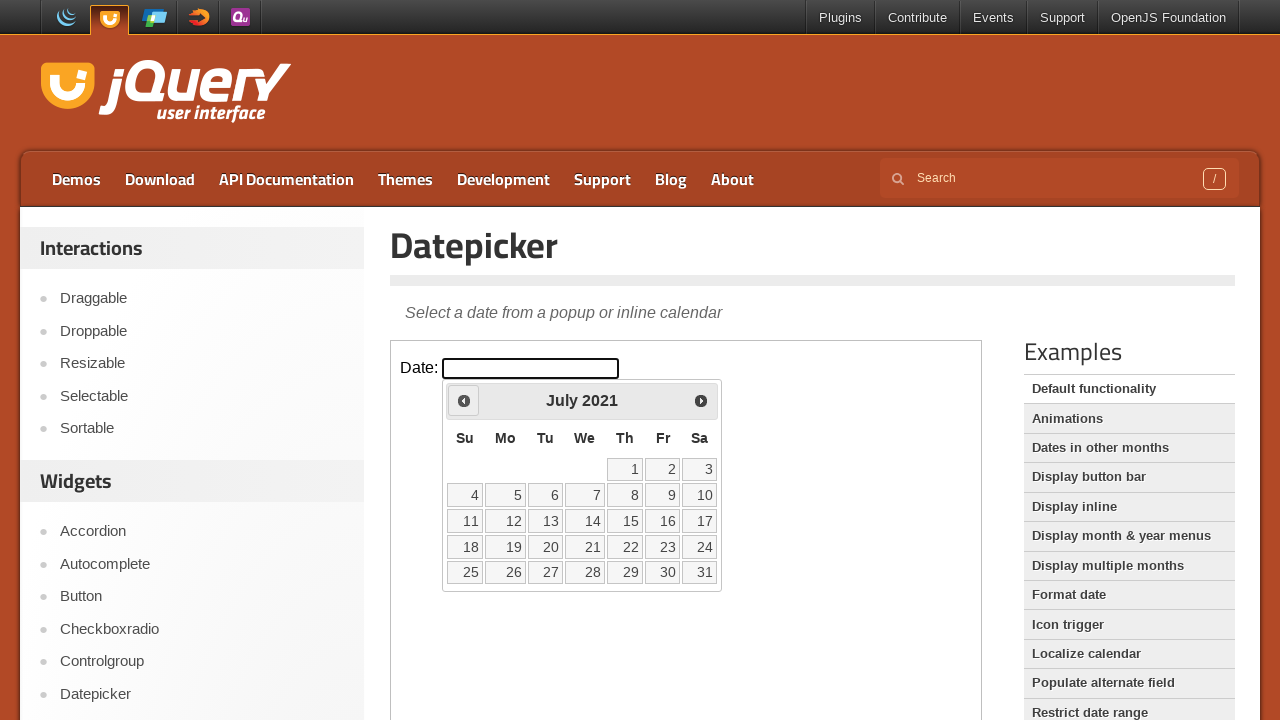

Retrieved calendar state: Year=2021, Month=July
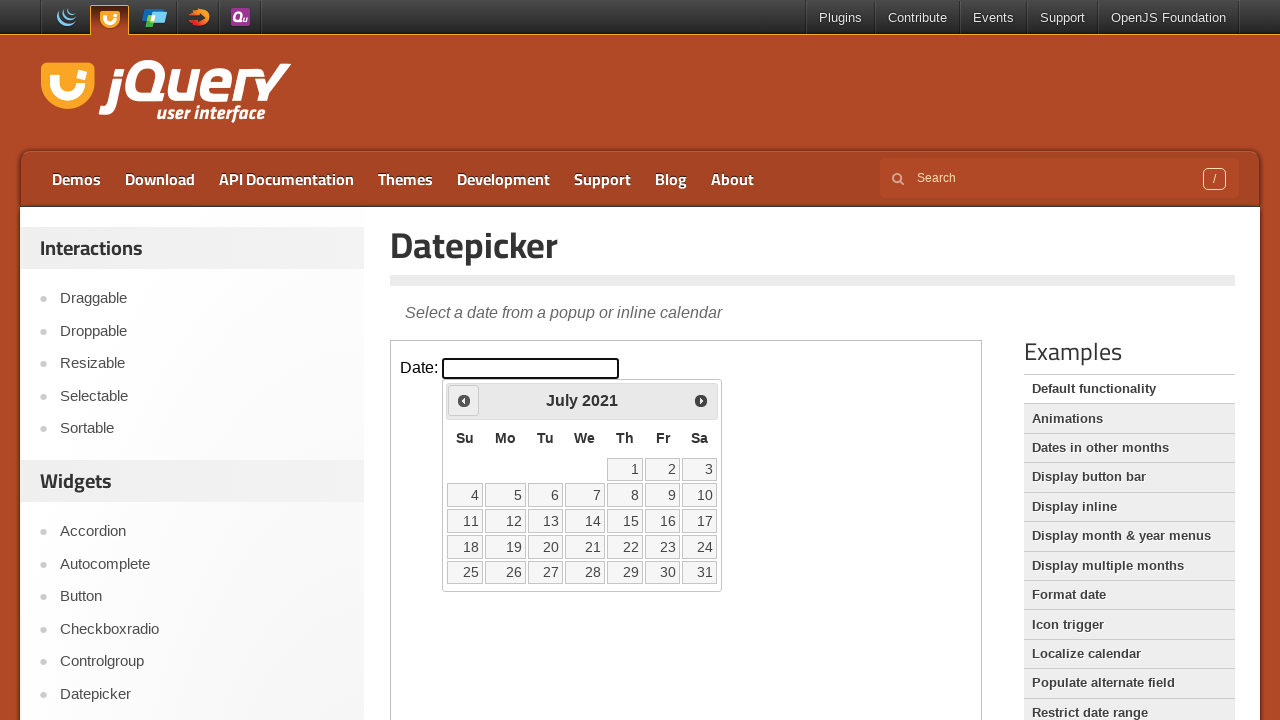

Clicked previous month button to navigate backwards at (464, 400) on .demo-frame >> internal:control=enter-frame >> .ui-datepicker-prev.ui-corner-all
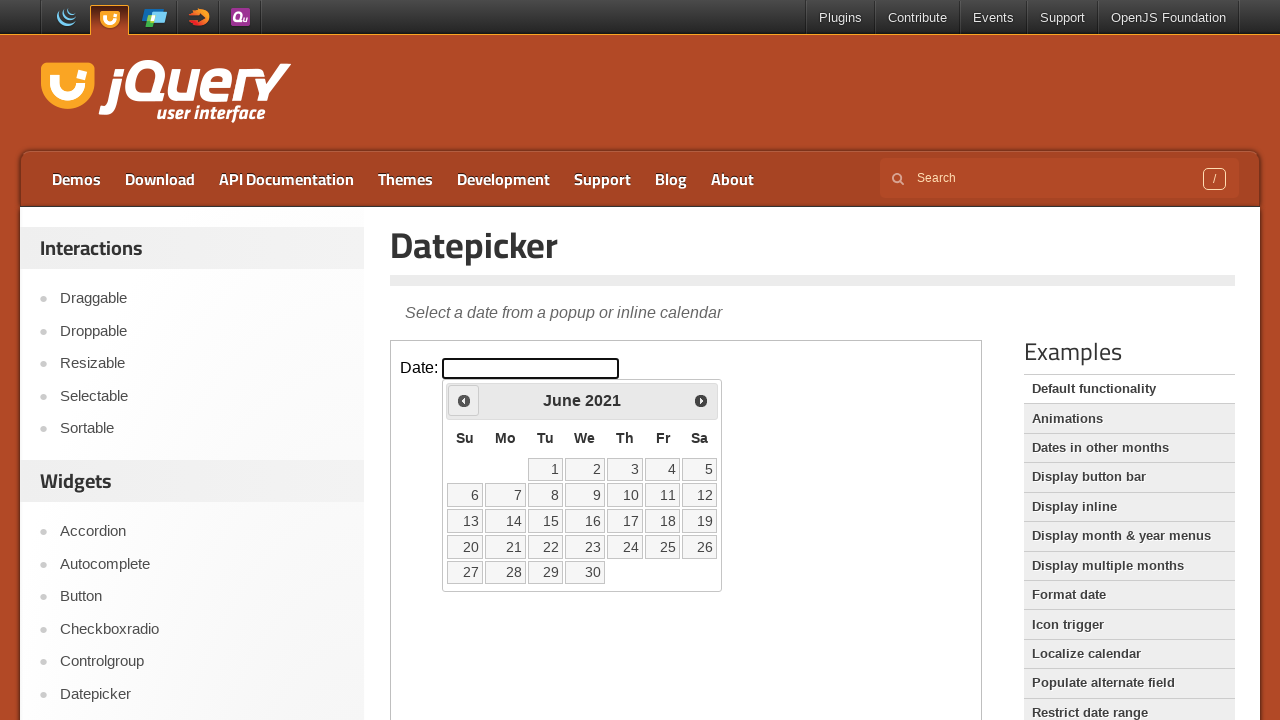

Retrieved calendar state: Year=2021, Month=June
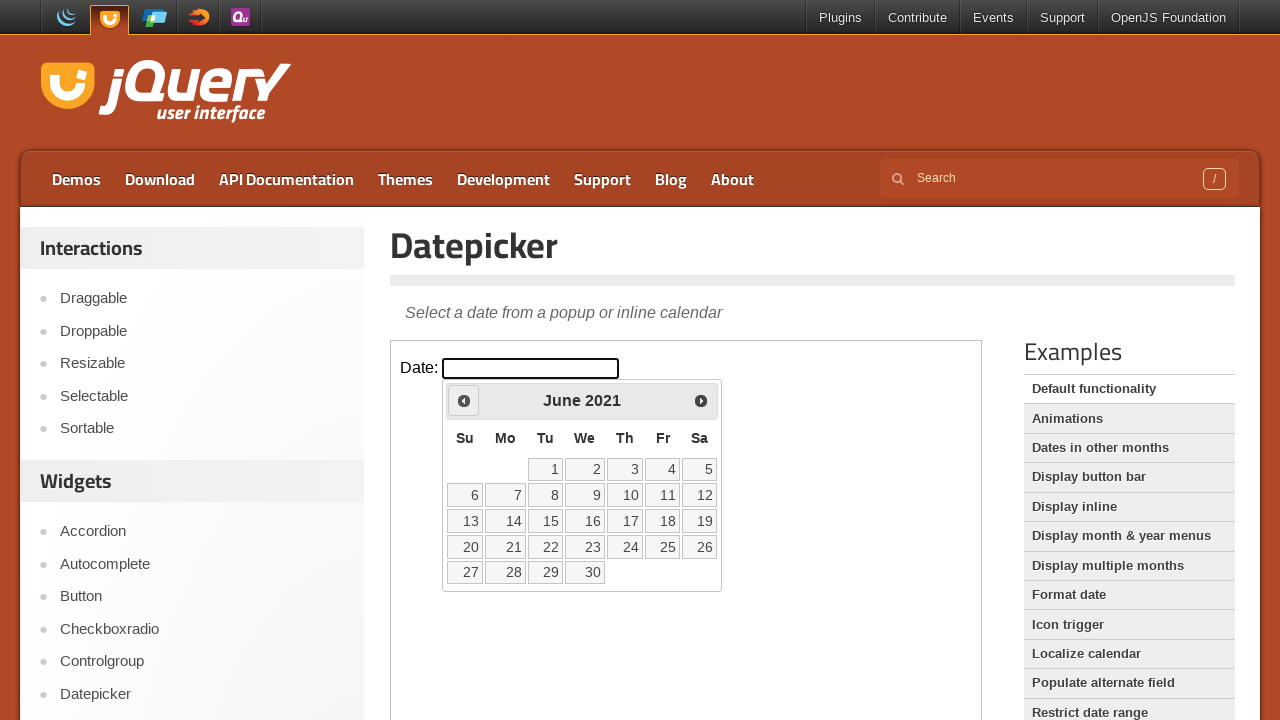

Clicked previous month button to navigate backwards at (464, 400) on .demo-frame >> internal:control=enter-frame >> .ui-datepicker-prev.ui-corner-all
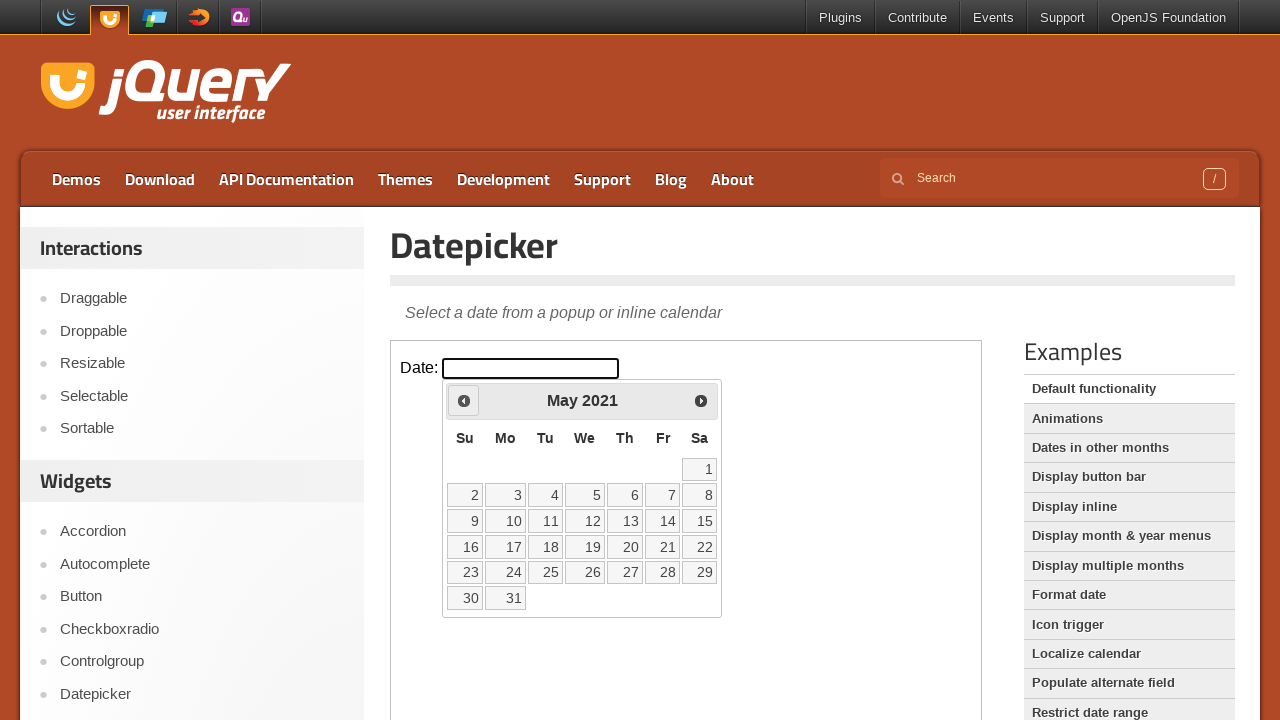

Retrieved calendar state: Year=2021, Month=May
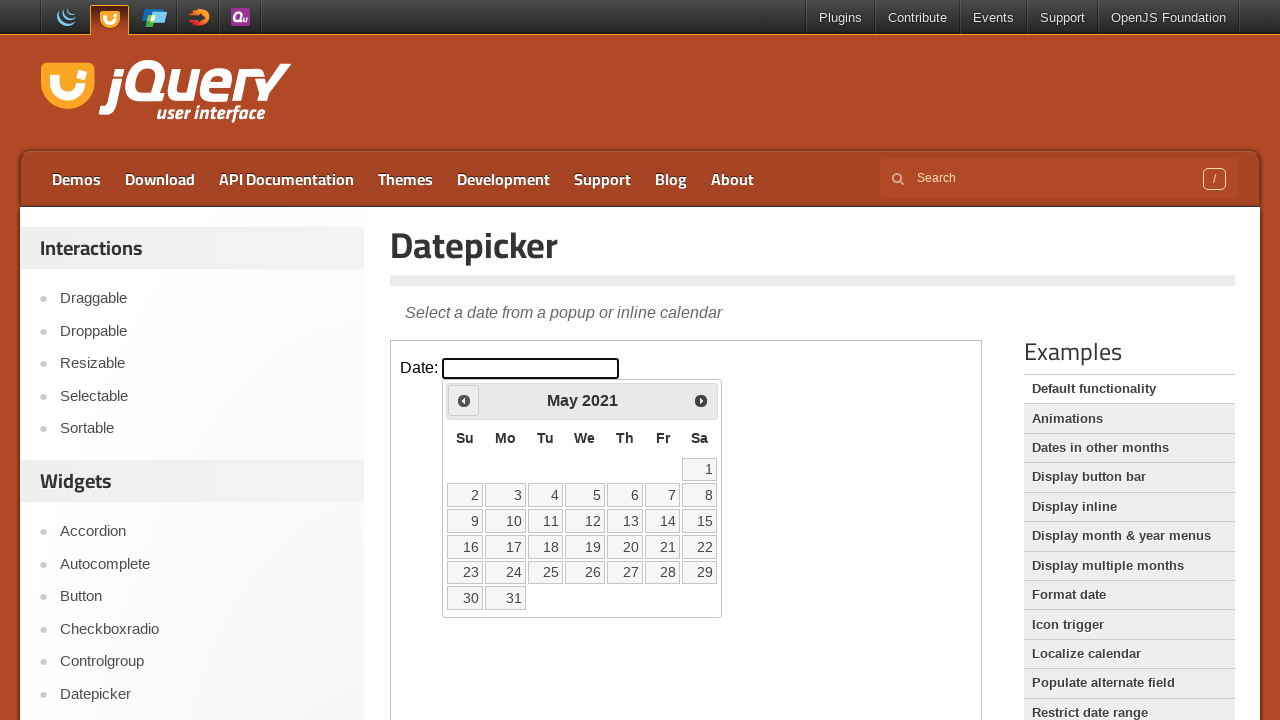

Clicked previous month button to navigate backwards at (464, 400) on .demo-frame >> internal:control=enter-frame >> .ui-datepicker-prev.ui-corner-all
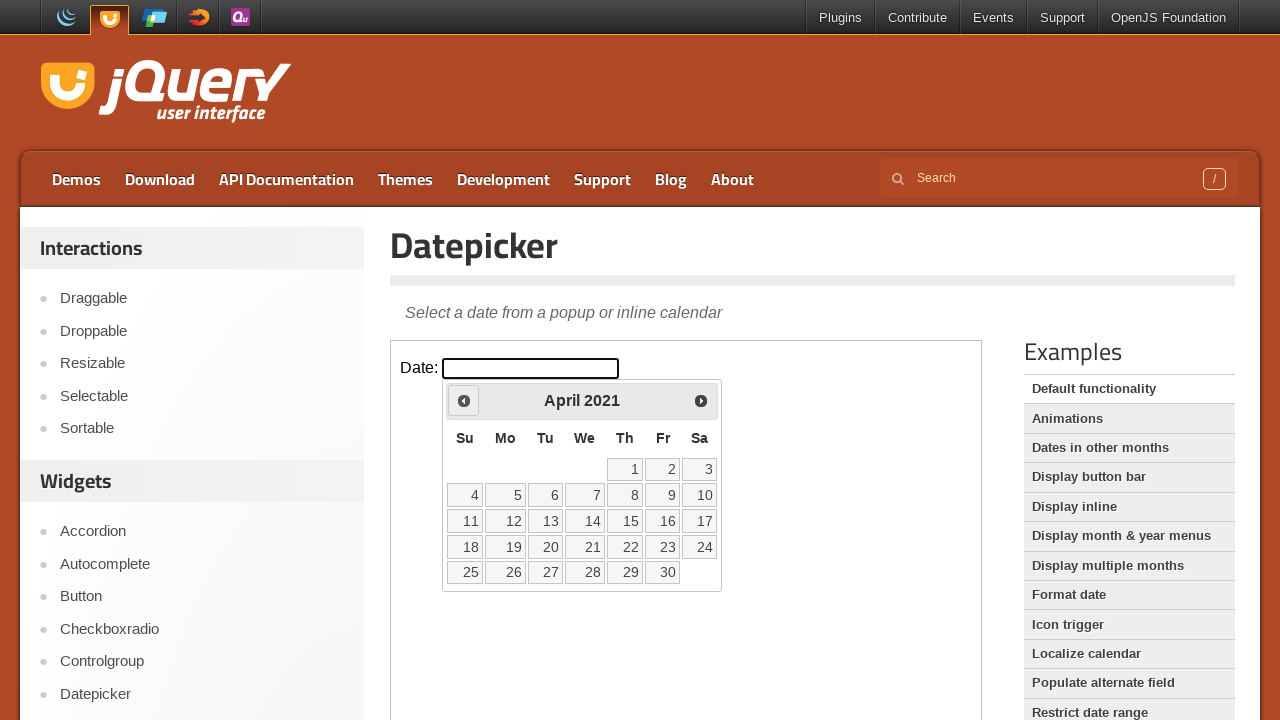

Retrieved calendar state: Year=2021, Month=April
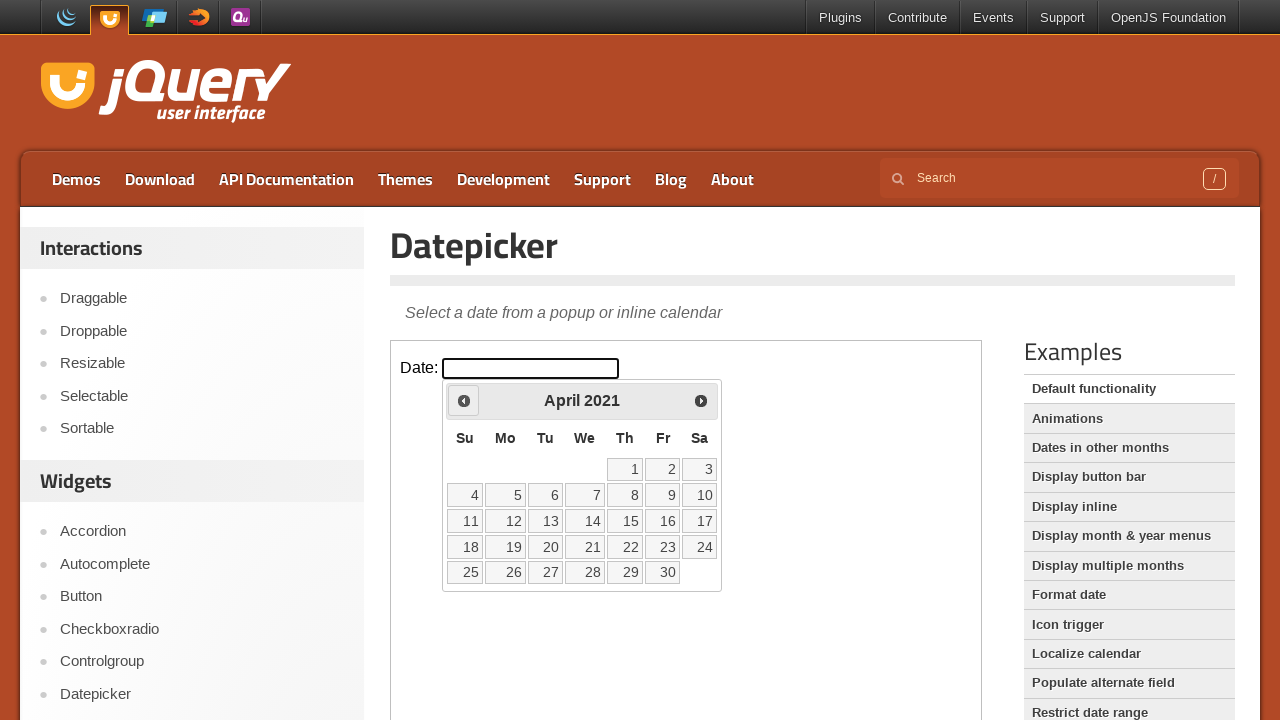

Clicked previous month button to navigate backwards at (464, 400) on .demo-frame >> internal:control=enter-frame >> .ui-datepicker-prev.ui-corner-all
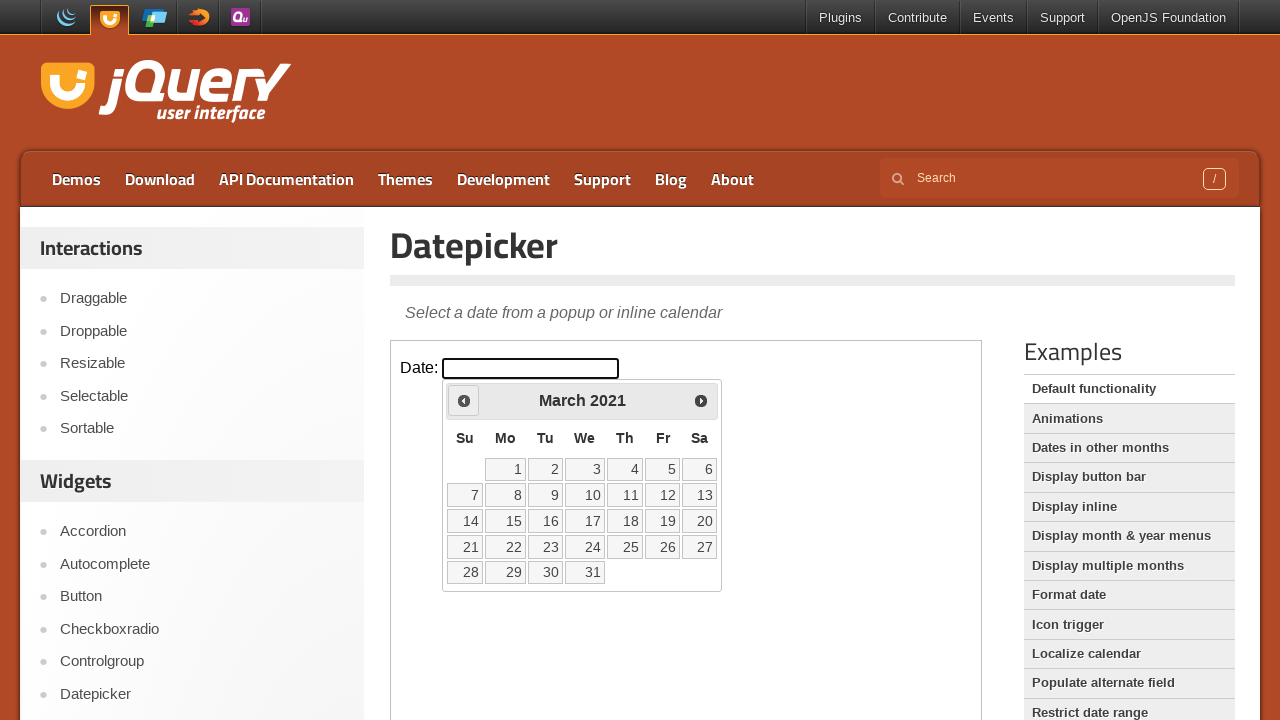

Retrieved calendar state: Year=2021, Month=March
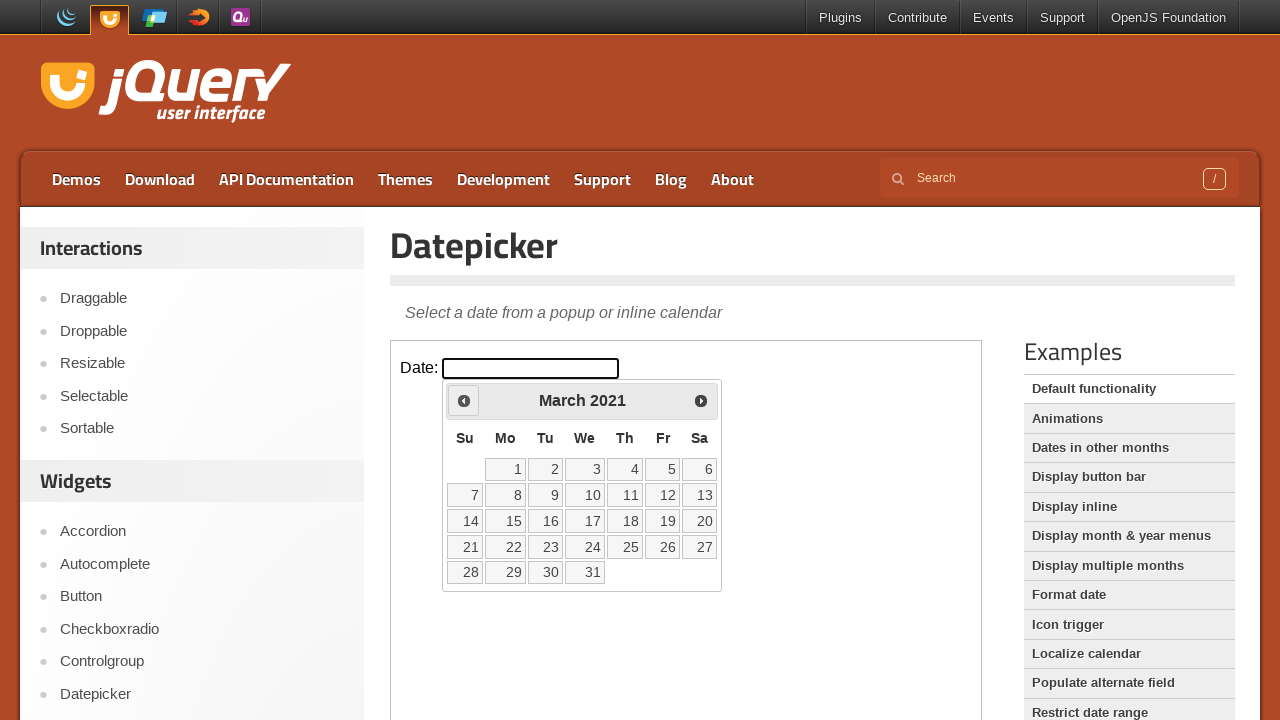

Clicked previous month button to navigate backwards at (464, 400) on .demo-frame >> internal:control=enter-frame >> .ui-datepicker-prev.ui-corner-all
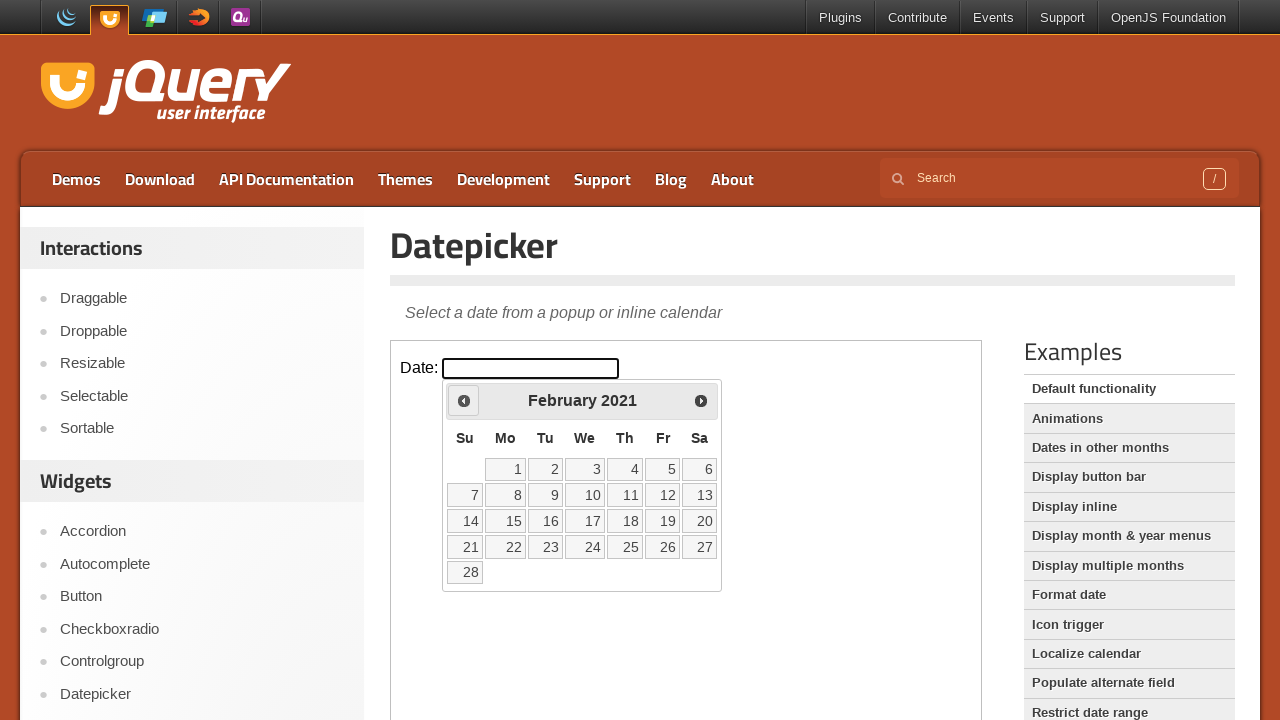

Retrieved calendar state: Year=2021, Month=February
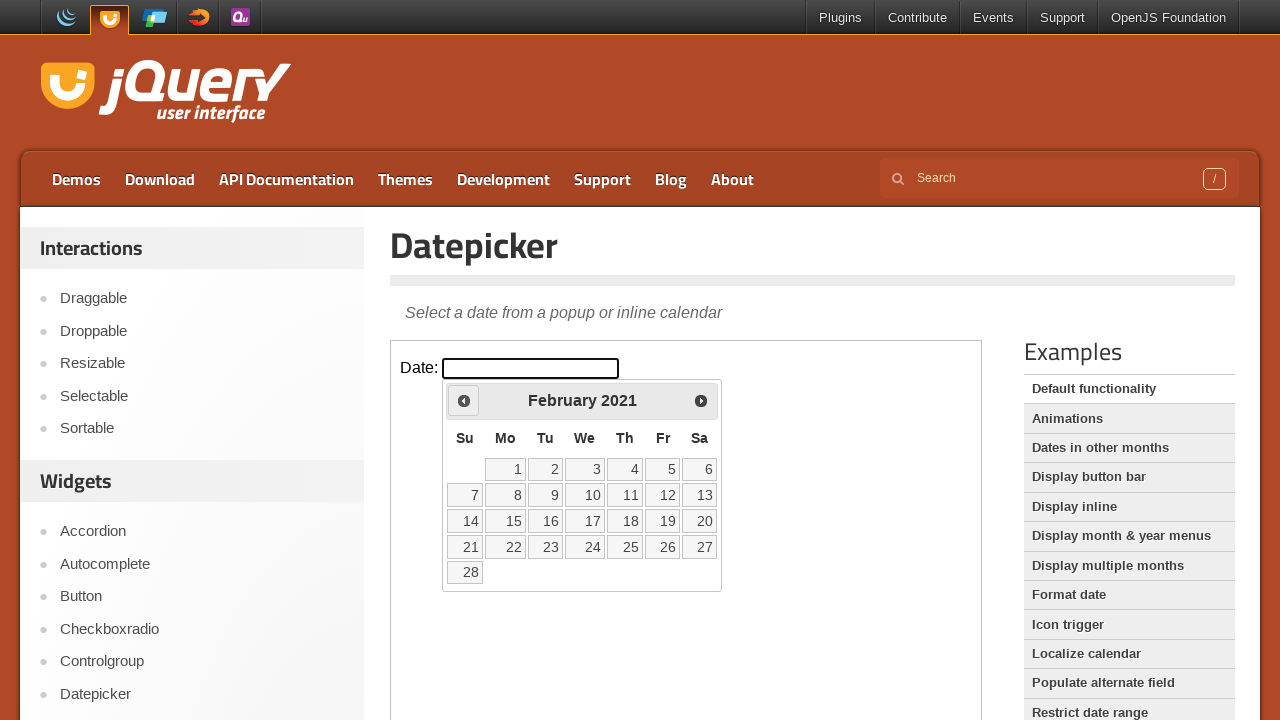

Clicked previous month button to navigate backwards at (464, 400) on .demo-frame >> internal:control=enter-frame >> .ui-datepicker-prev.ui-corner-all
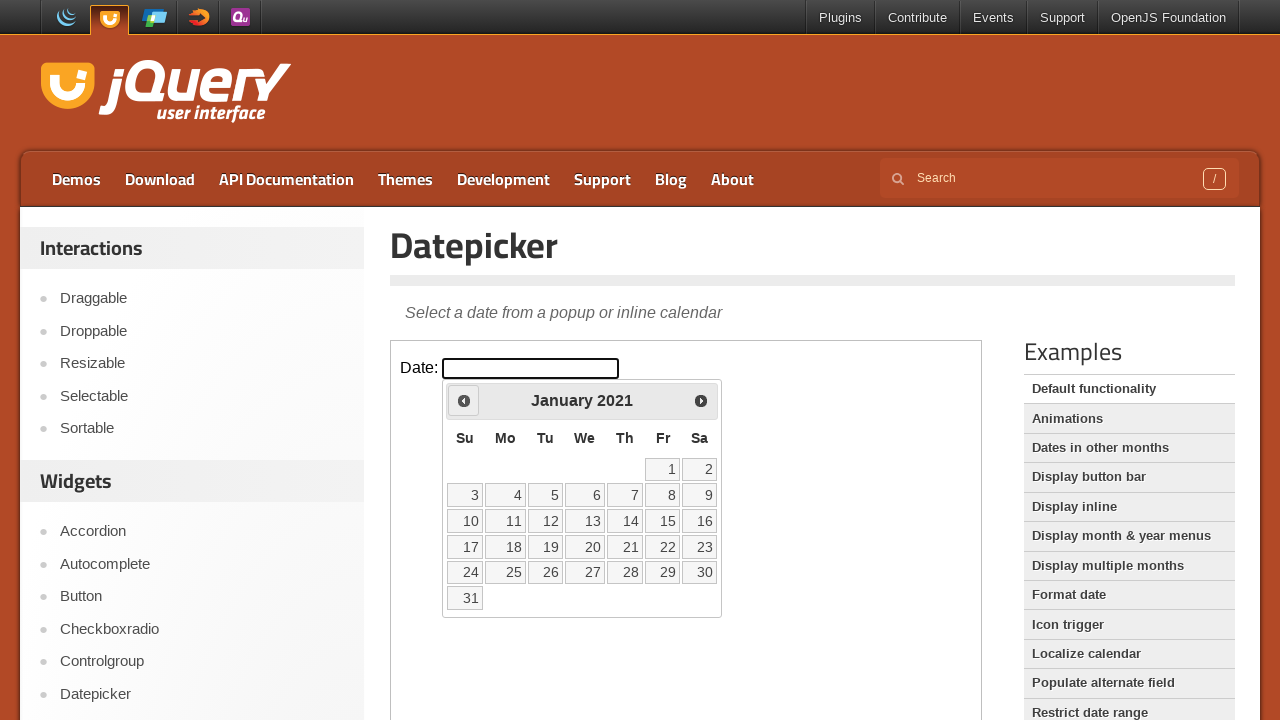

Retrieved calendar state: Year=2021, Month=January
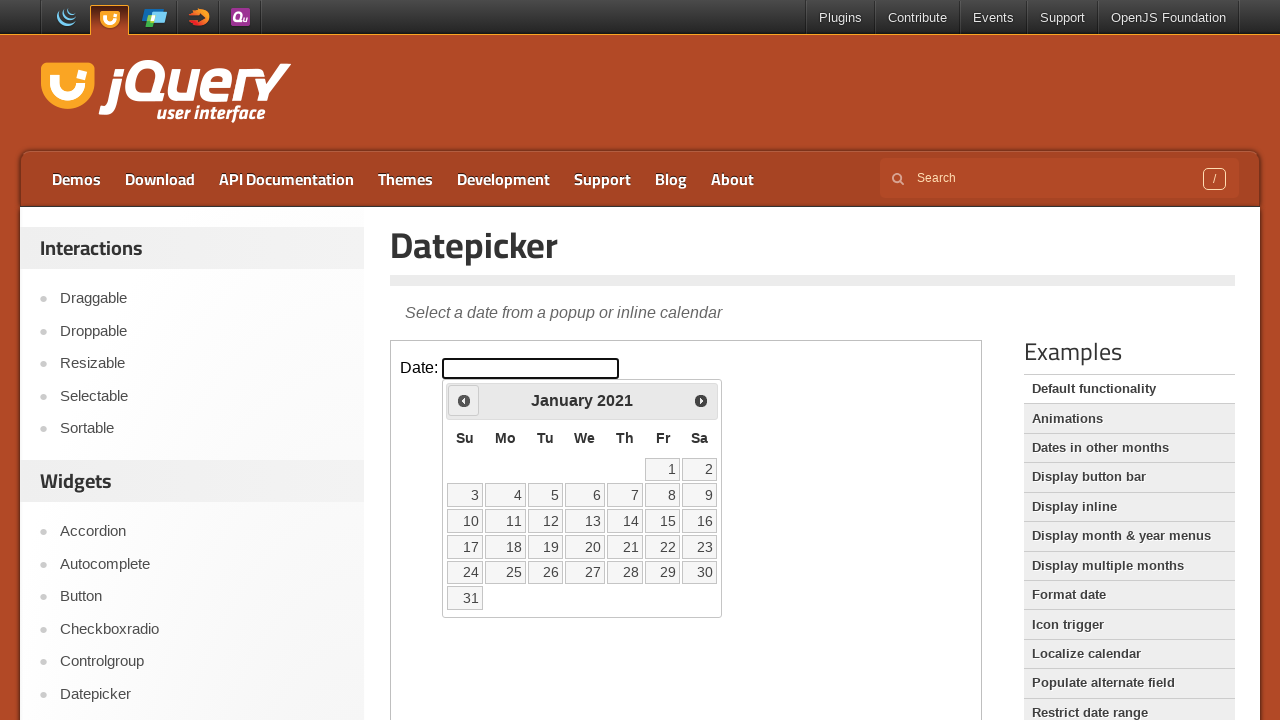

Clicked previous month button to navigate backwards at (464, 400) on .demo-frame >> internal:control=enter-frame >> .ui-datepicker-prev.ui-corner-all
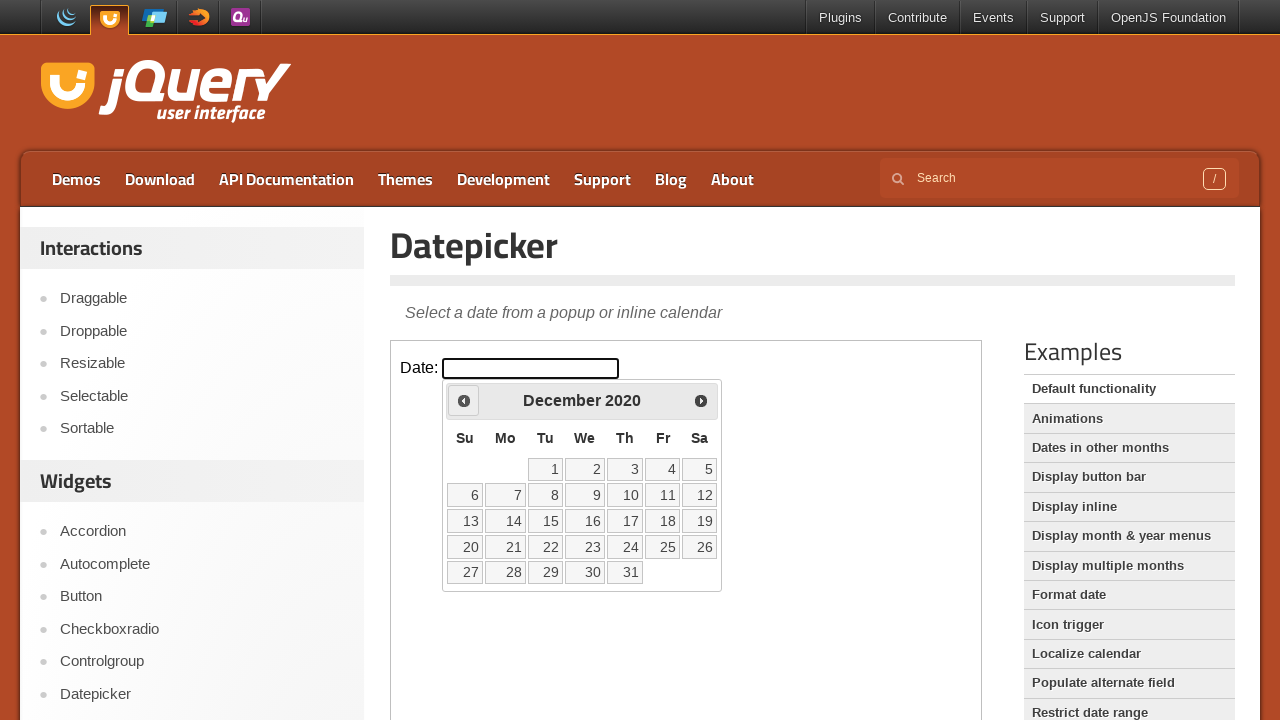

Retrieved calendar state: Year=2020, Month=December
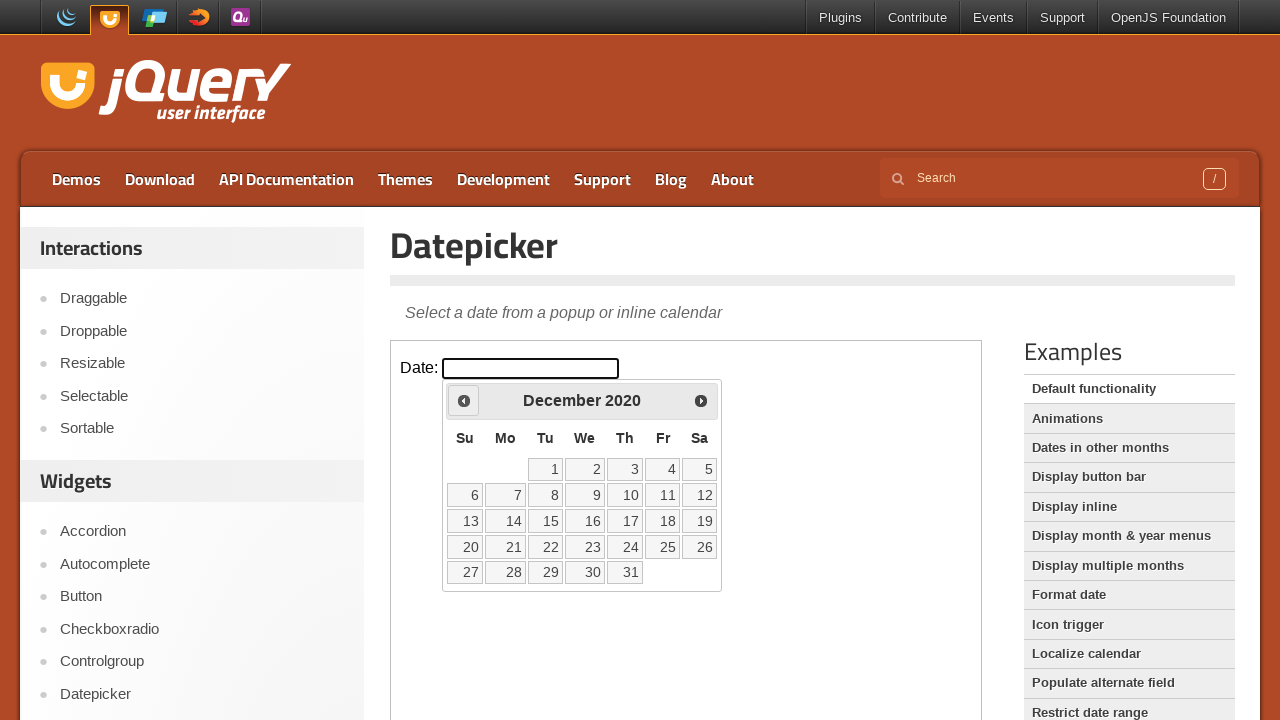

Clicked previous month button to navigate backwards at (464, 400) on .demo-frame >> internal:control=enter-frame >> .ui-datepicker-prev.ui-corner-all
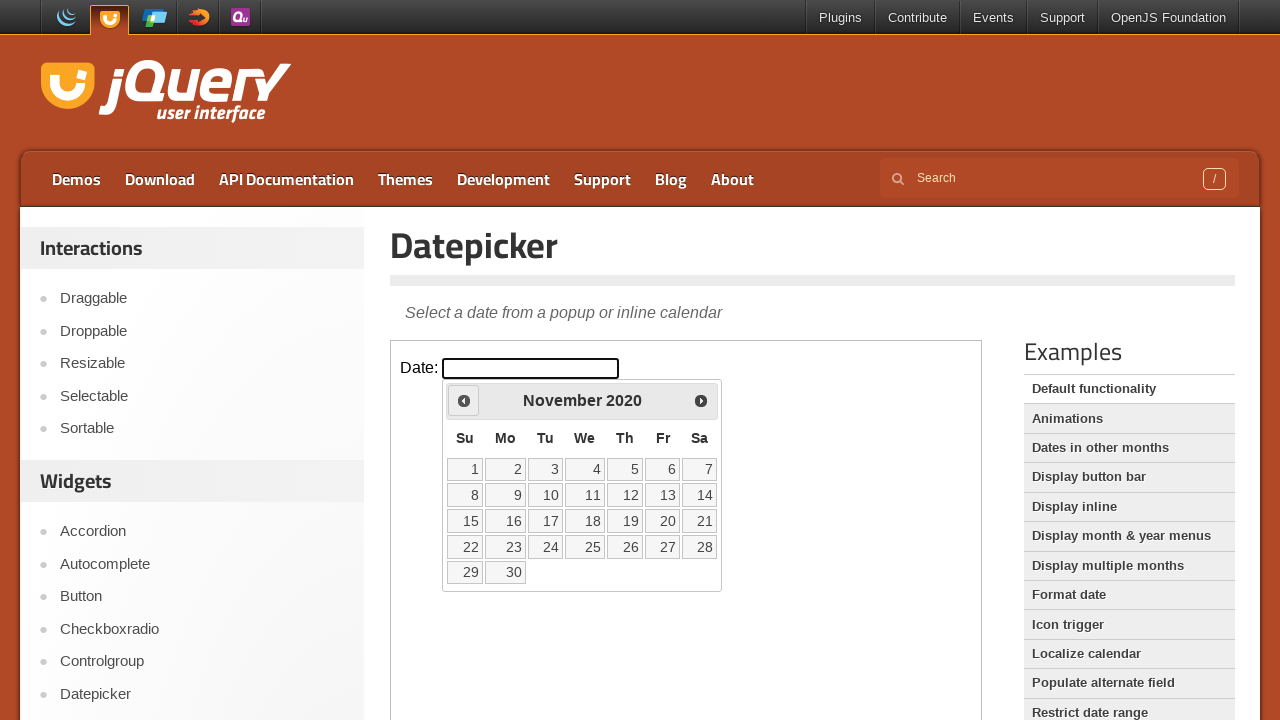

Retrieved calendar state: Year=2020, Month=November
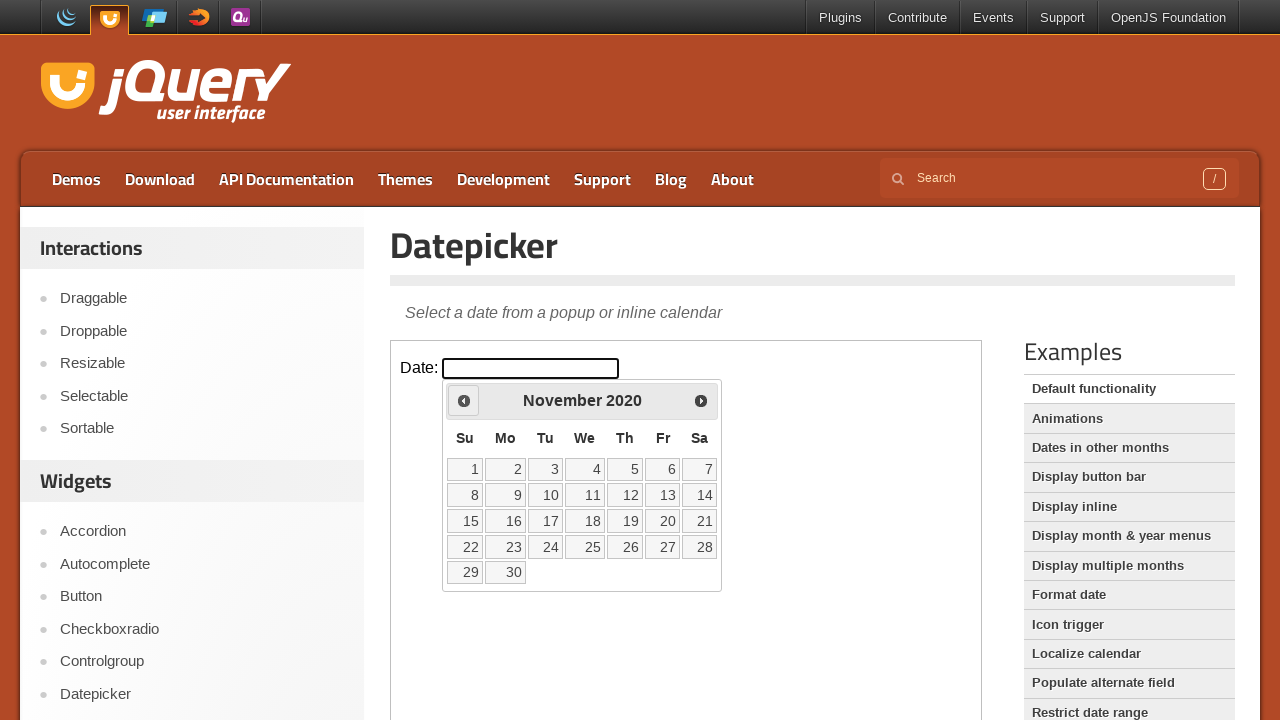

Clicked previous month button to navigate backwards at (464, 400) on .demo-frame >> internal:control=enter-frame >> .ui-datepicker-prev.ui-corner-all
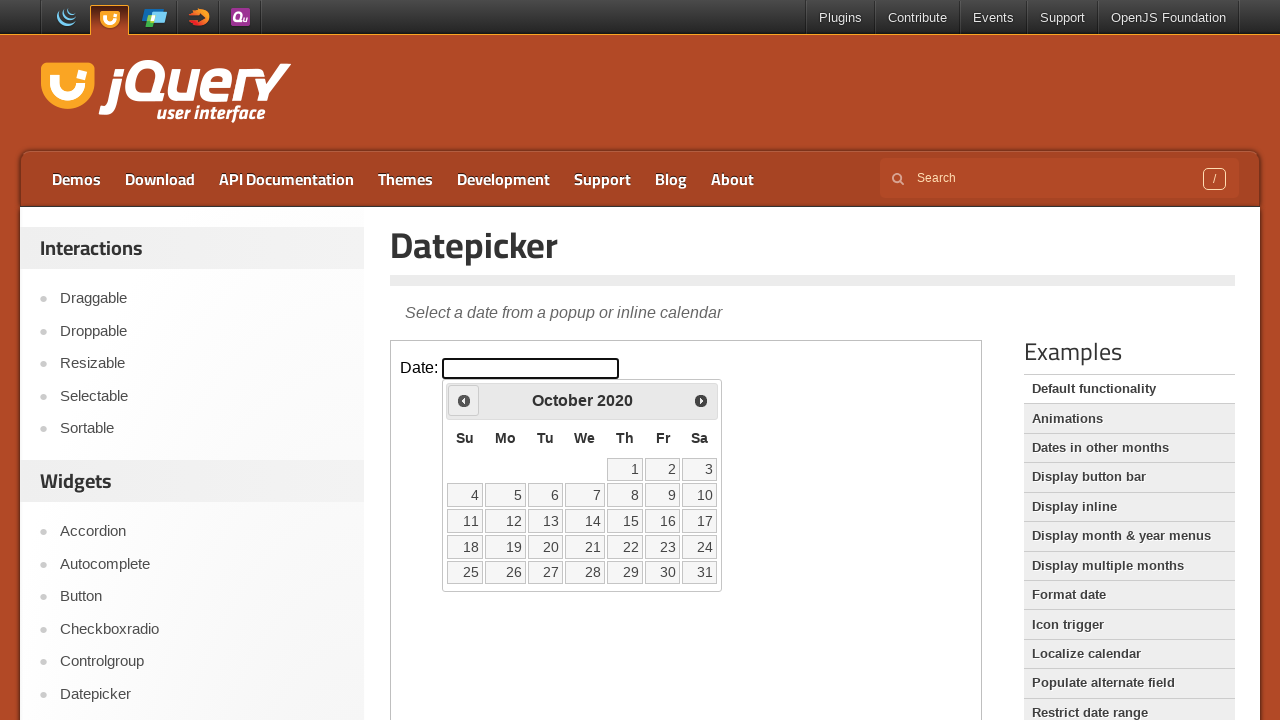

Retrieved calendar state: Year=2020, Month=October
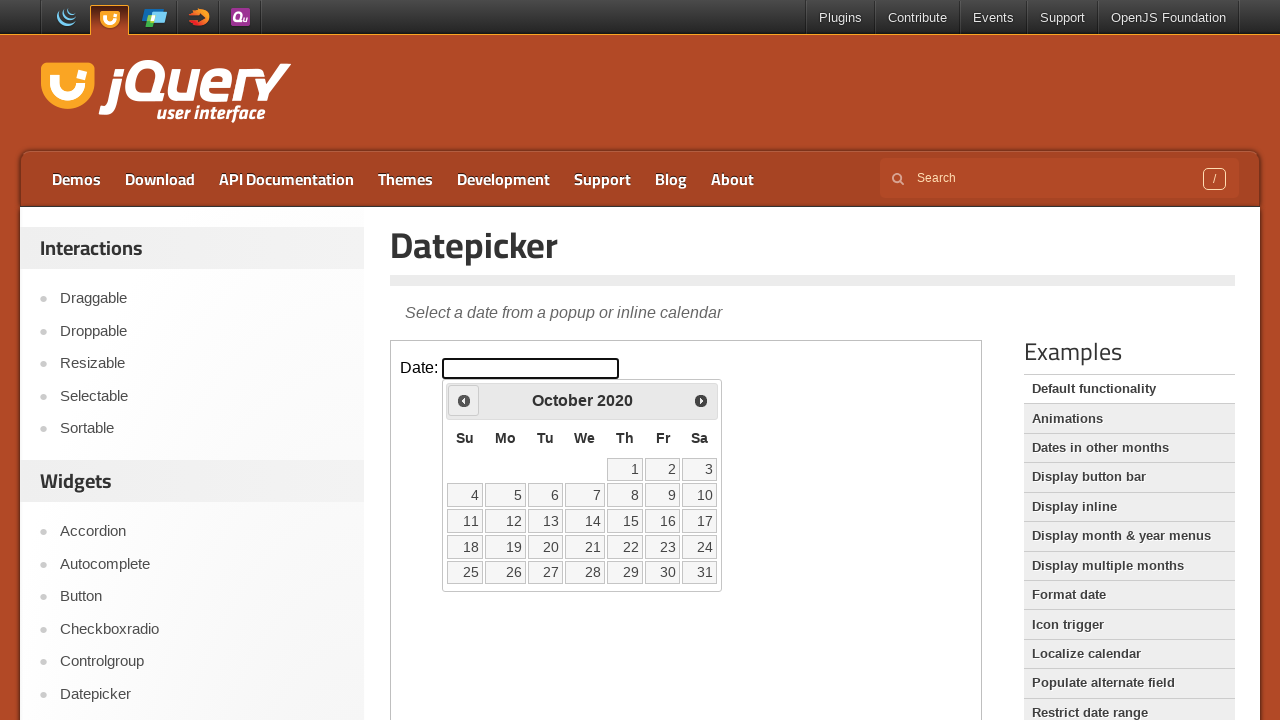

Clicked previous month button to navigate backwards at (464, 400) on .demo-frame >> internal:control=enter-frame >> .ui-datepicker-prev.ui-corner-all
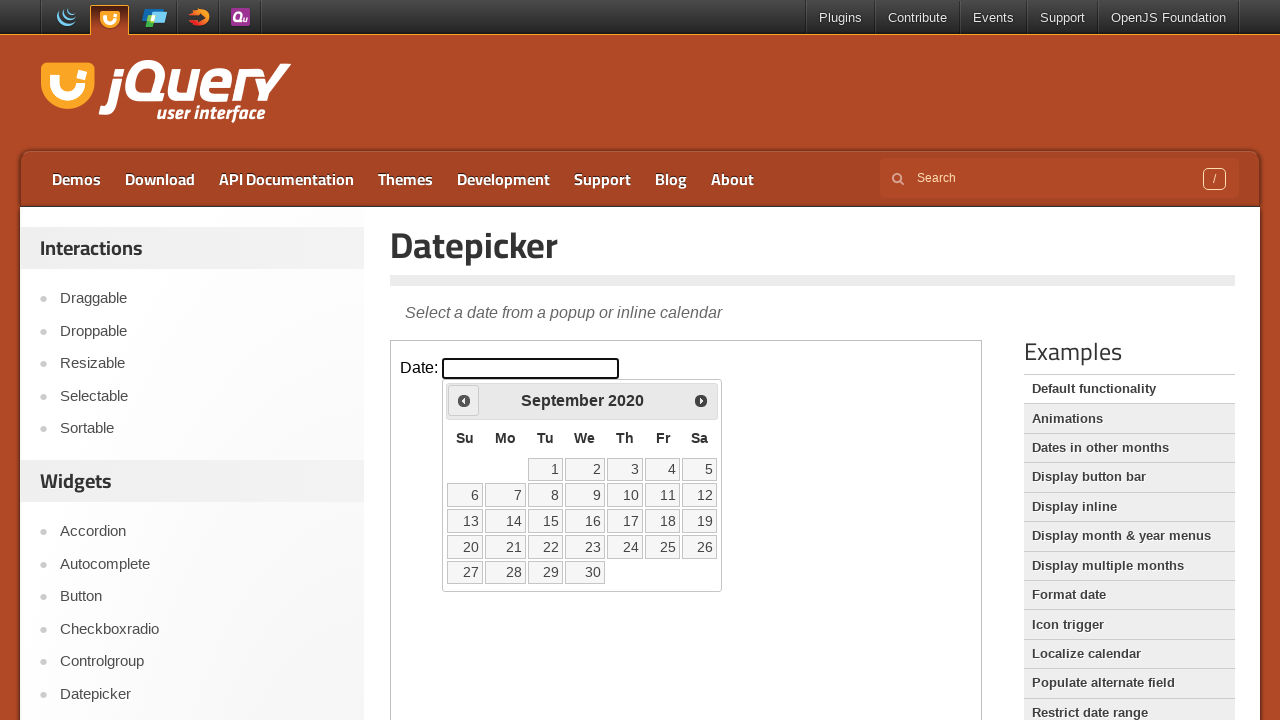

Retrieved calendar state: Year=2020, Month=September
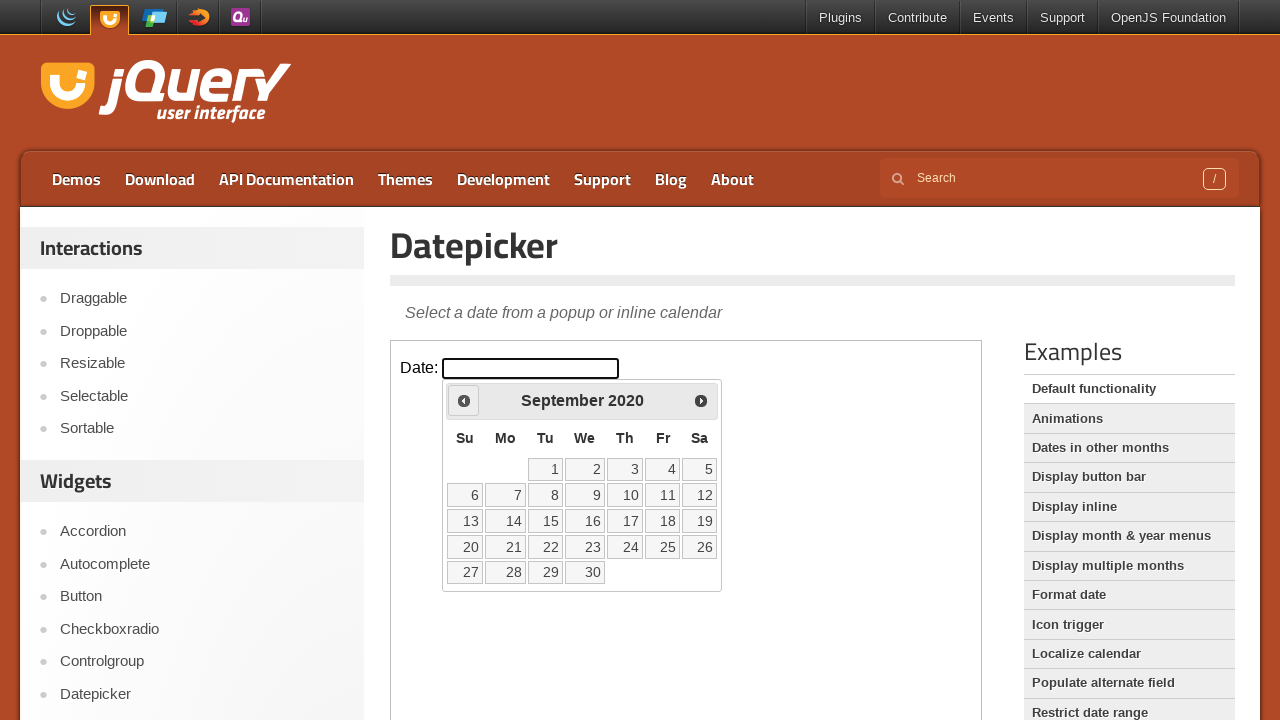

Clicked previous month button to navigate backwards at (464, 400) on .demo-frame >> internal:control=enter-frame >> .ui-datepicker-prev.ui-corner-all
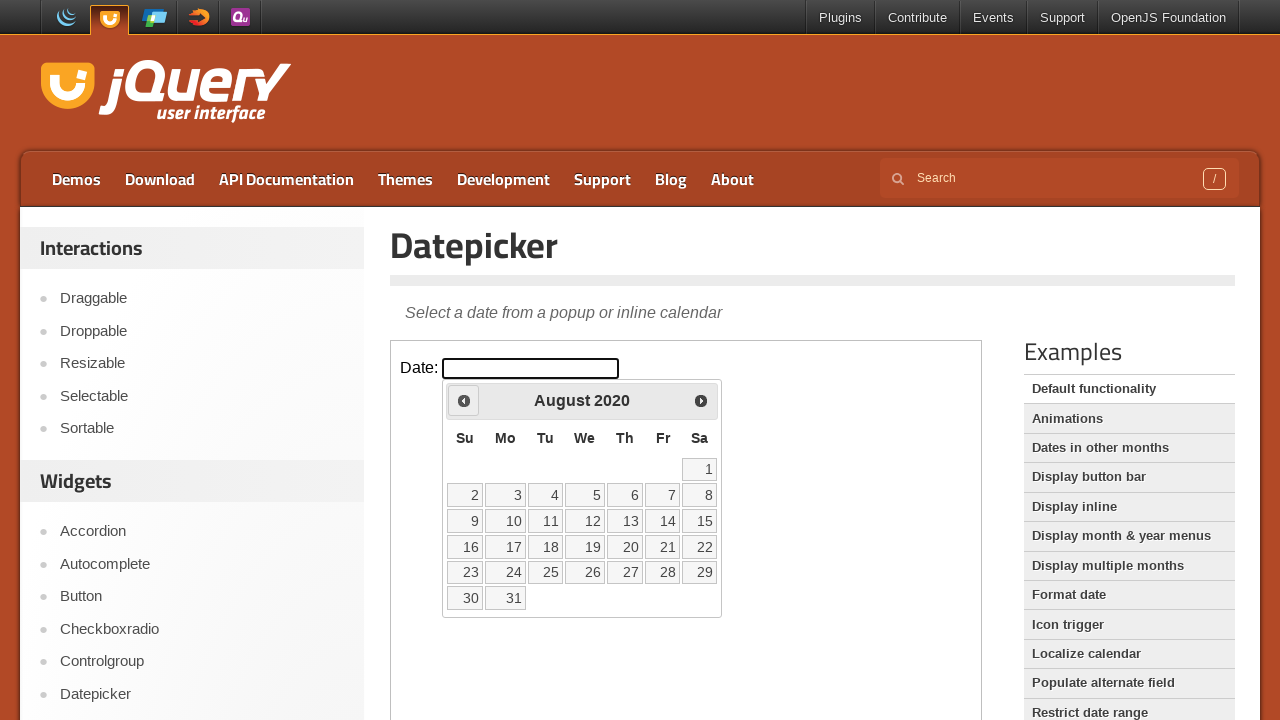

Retrieved calendar state: Year=2020, Month=August
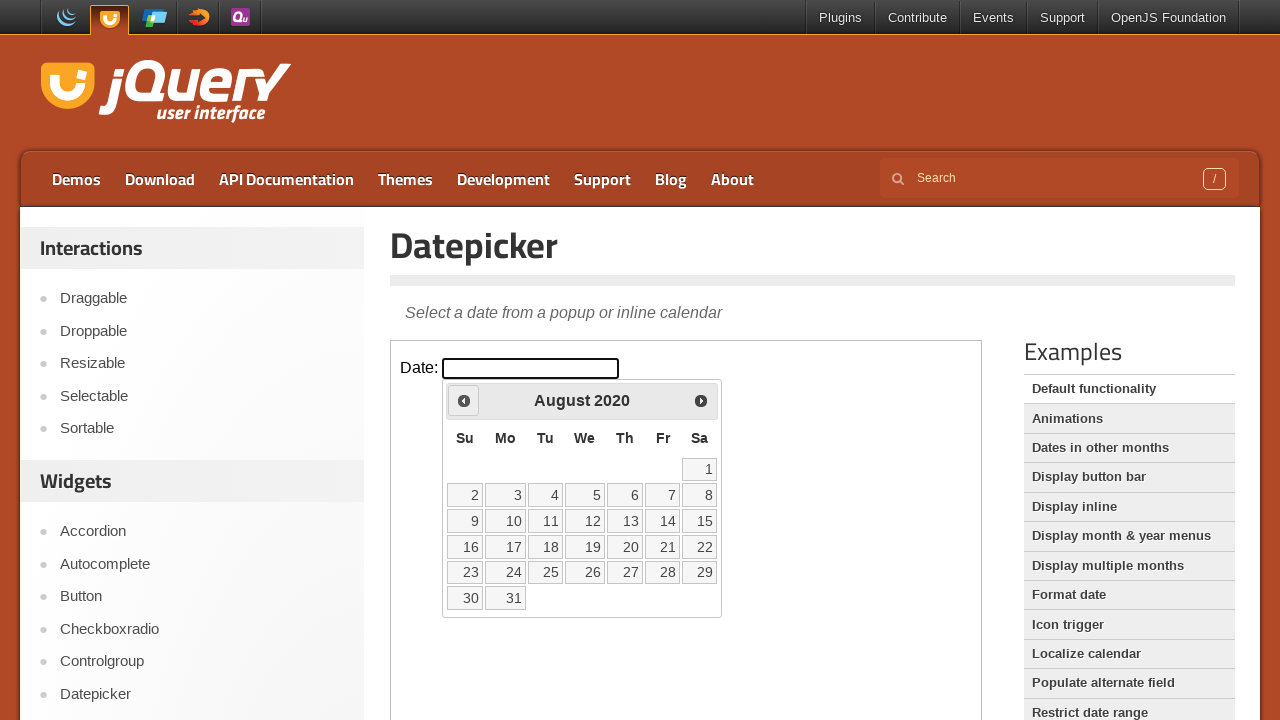

Clicked previous month button to navigate backwards at (464, 400) on .demo-frame >> internal:control=enter-frame >> .ui-datepicker-prev.ui-corner-all
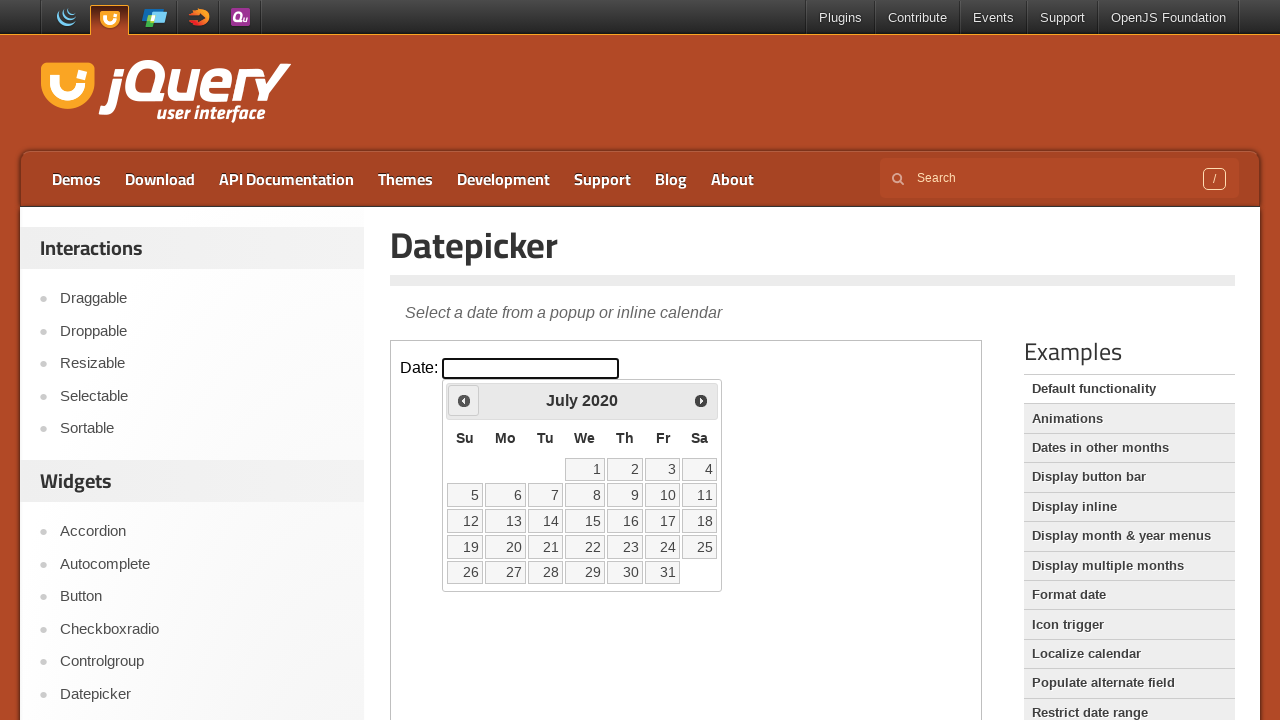

Retrieved calendar state: Year=2020, Month=July
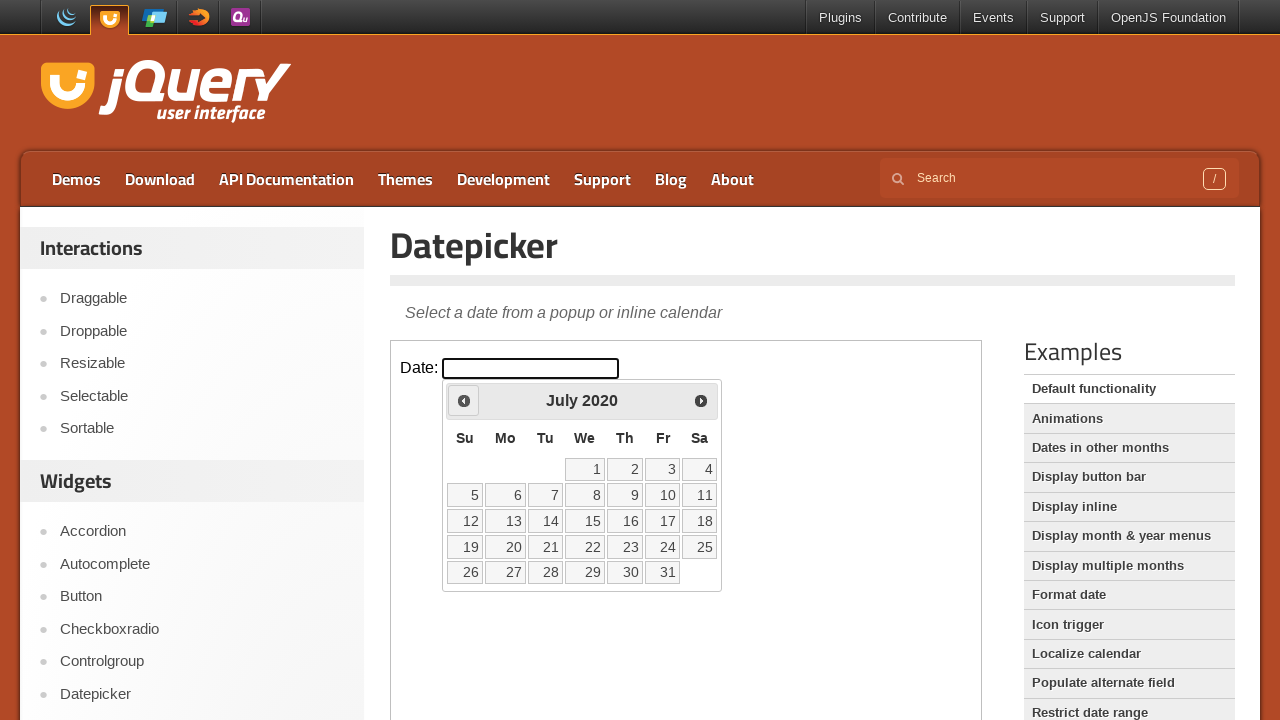

Clicked previous month button to navigate backwards at (464, 400) on .demo-frame >> internal:control=enter-frame >> .ui-datepicker-prev.ui-corner-all
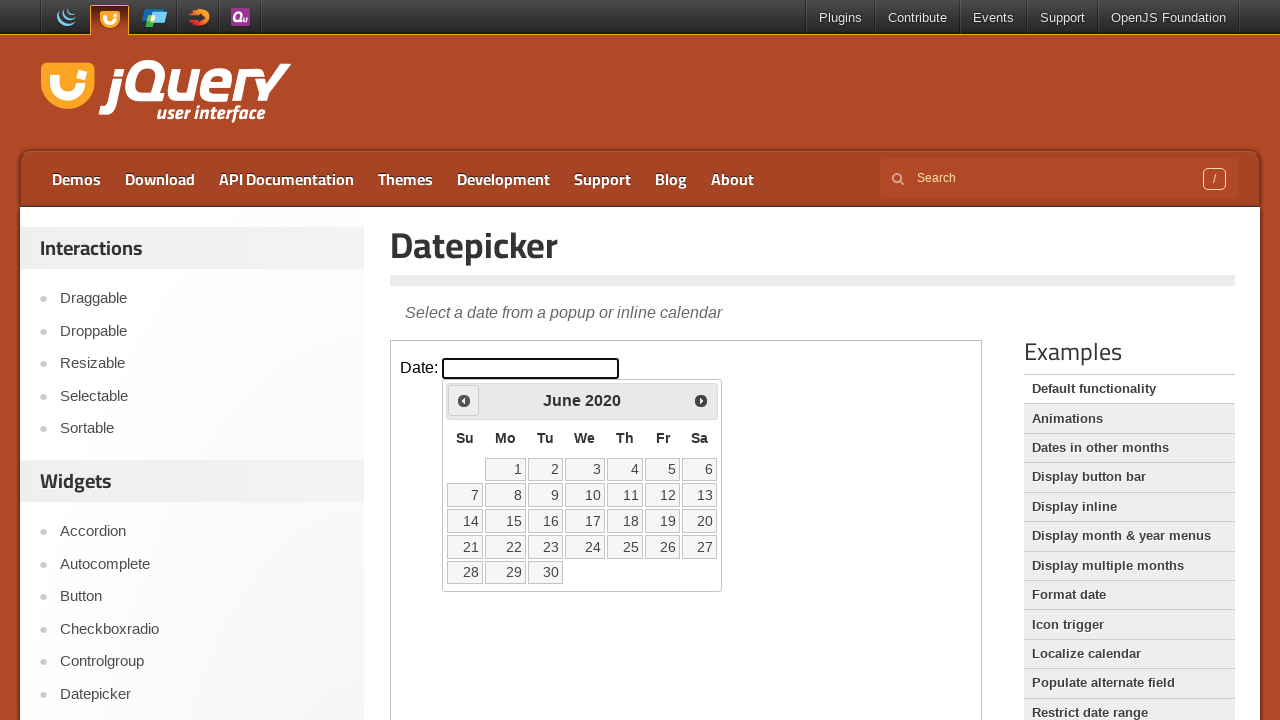

Retrieved calendar state: Year=2020, Month=June
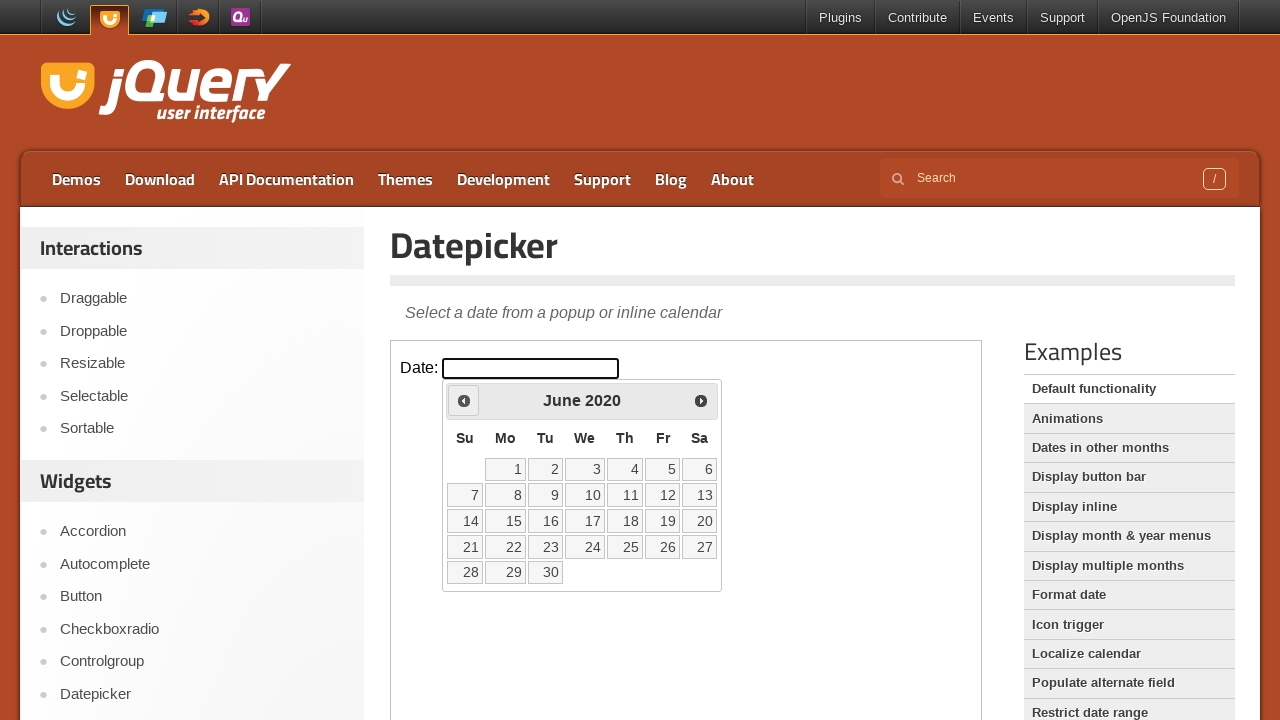

Clicked previous month button to navigate backwards at (464, 400) on .demo-frame >> internal:control=enter-frame >> .ui-datepicker-prev.ui-corner-all
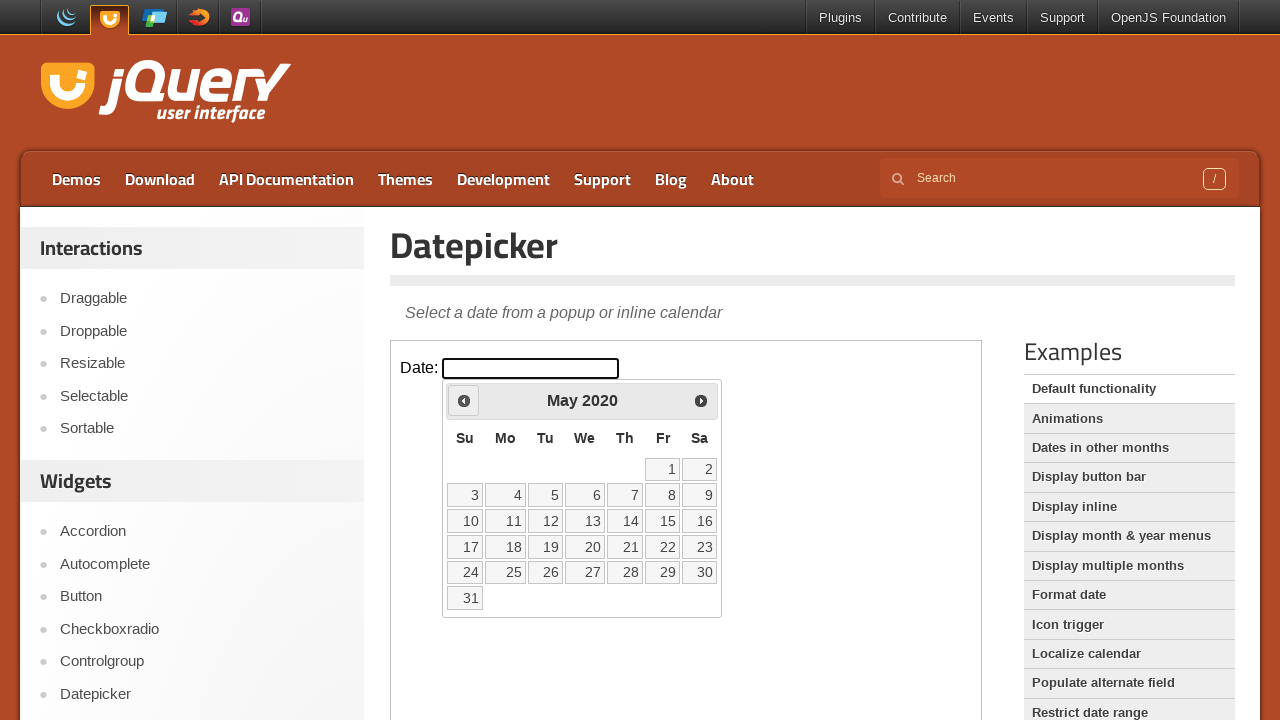

Retrieved calendar state: Year=2020, Month=May
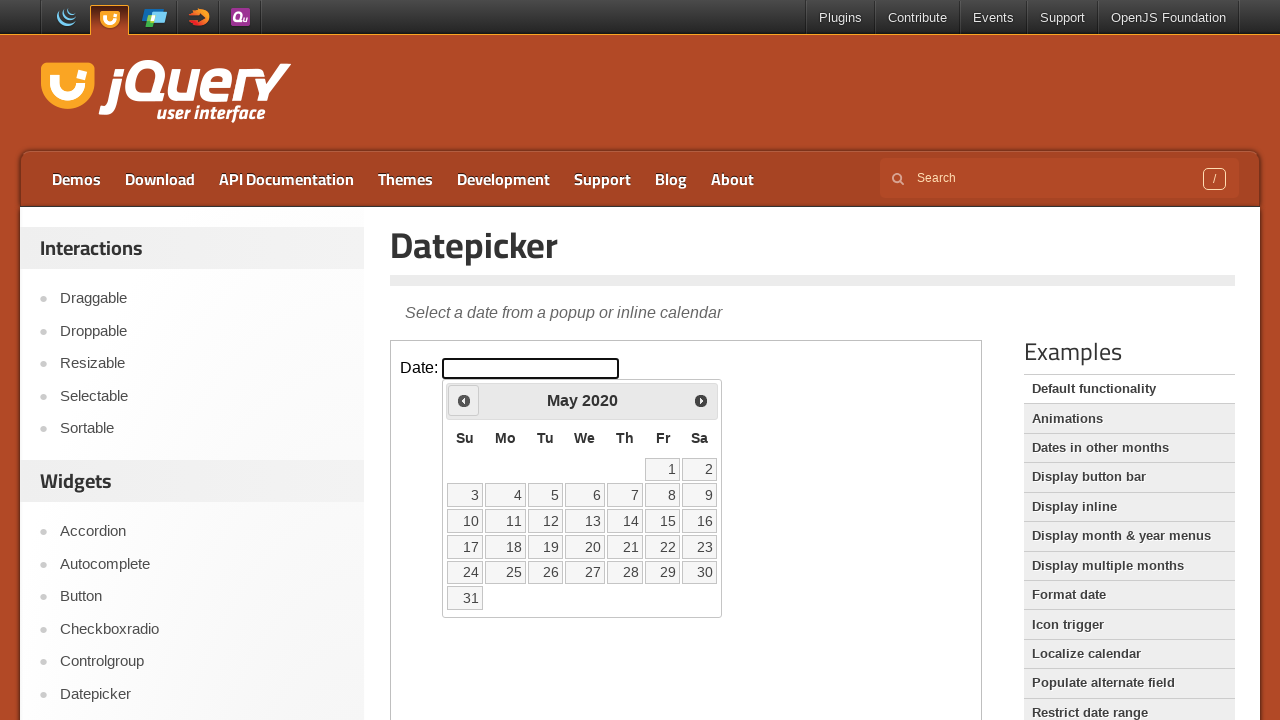

Clicked previous month button to navigate backwards at (464, 400) on .demo-frame >> internal:control=enter-frame >> .ui-datepicker-prev.ui-corner-all
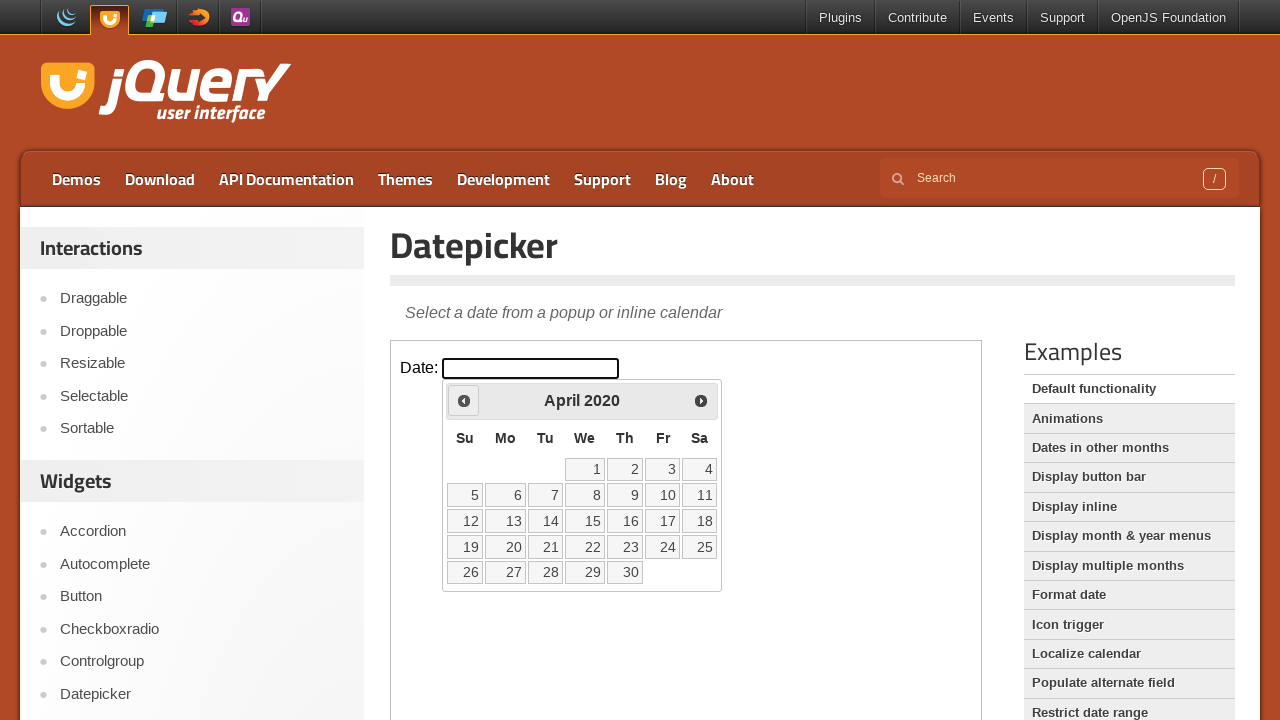

Retrieved calendar state: Year=2020, Month=April
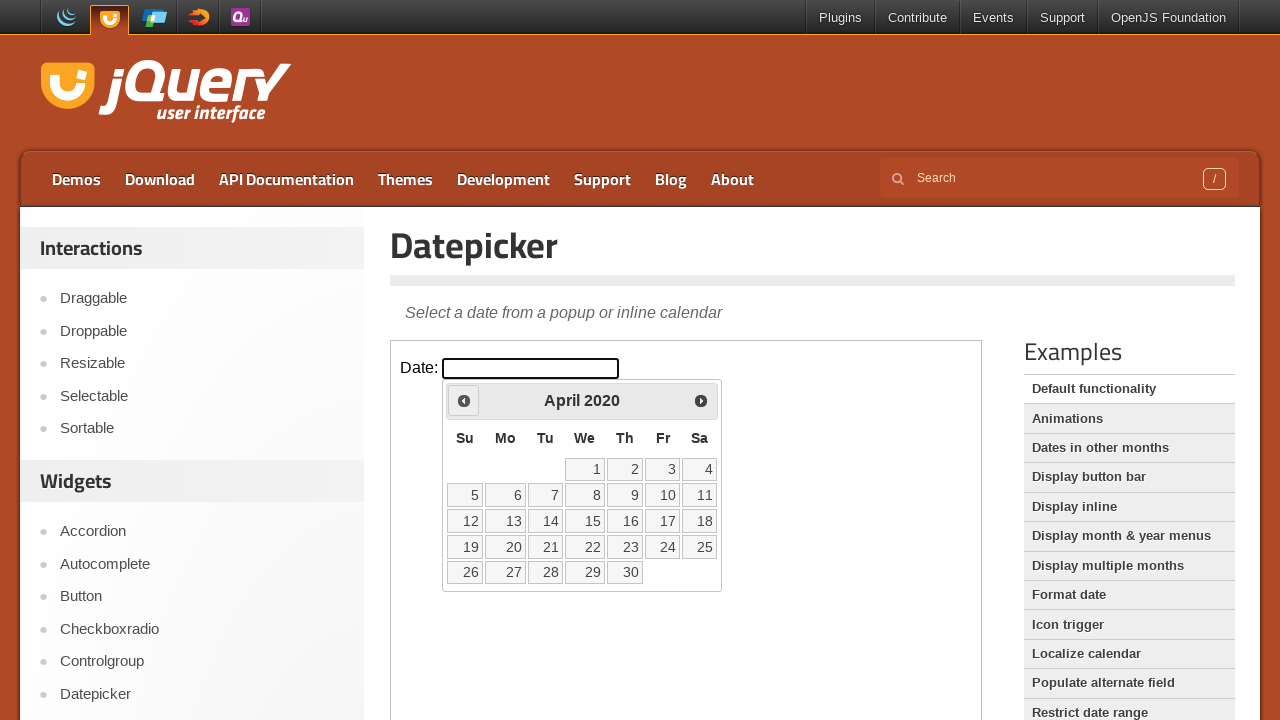

Clicked previous month button to navigate backwards at (464, 400) on .demo-frame >> internal:control=enter-frame >> .ui-datepicker-prev.ui-corner-all
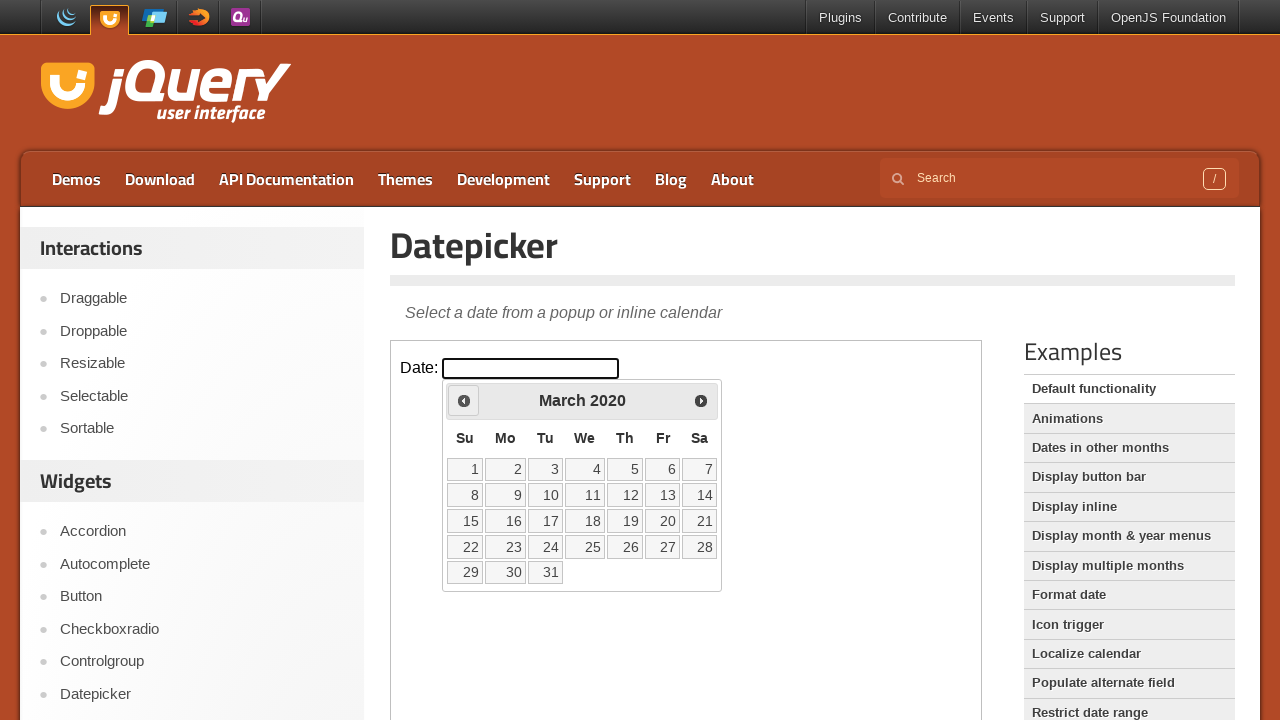

Retrieved calendar state: Year=2020, Month=March
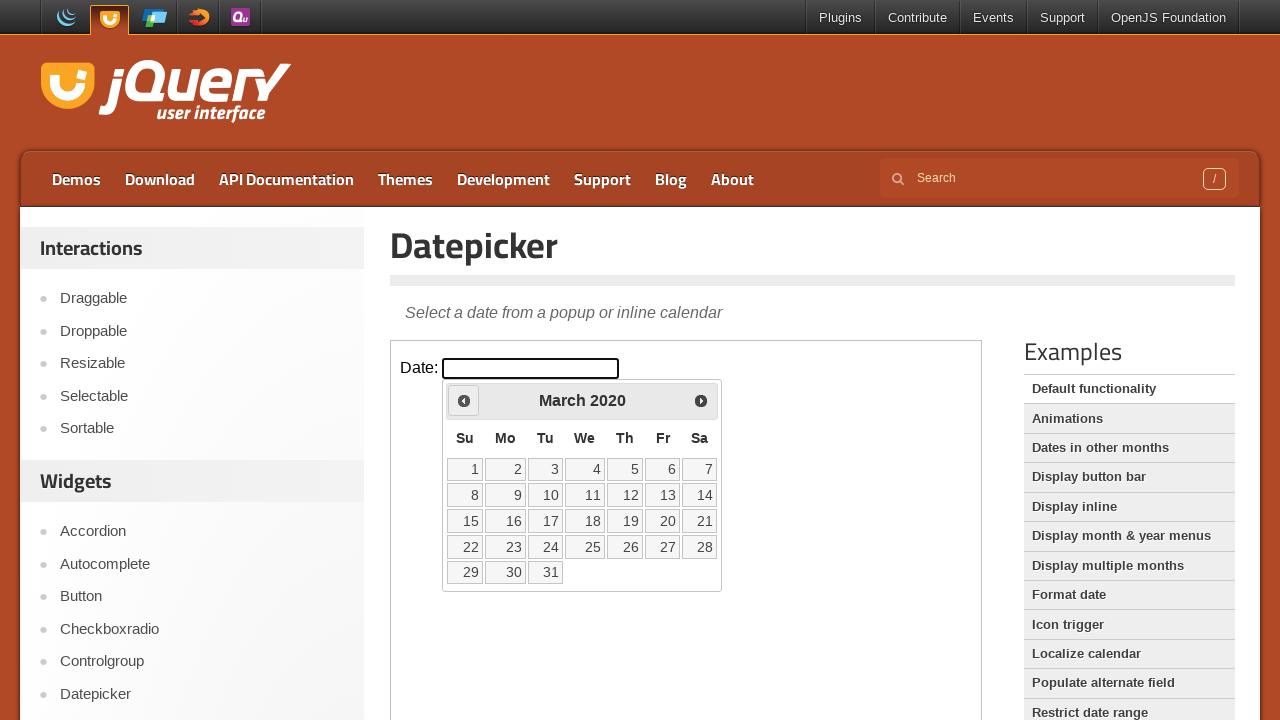

Clicked previous month button to navigate backwards at (464, 400) on .demo-frame >> internal:control=enter-frame >> .ui-datepicker-prev.ui-corner-all
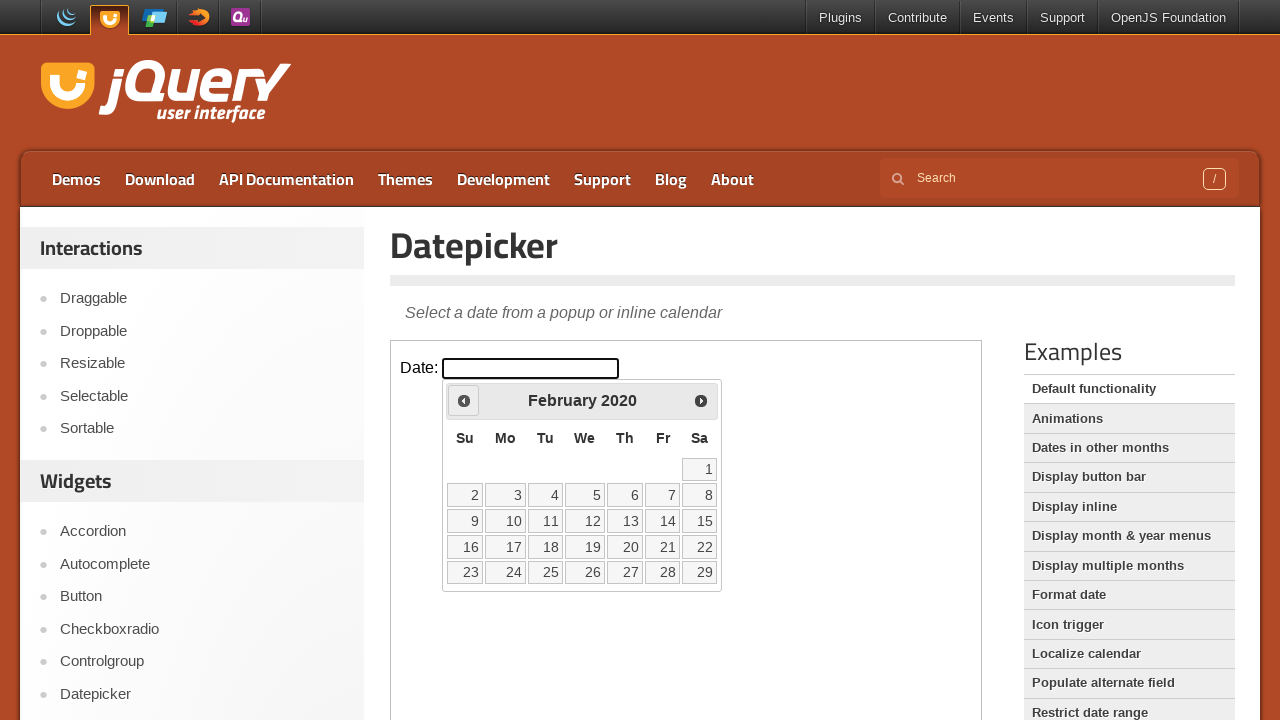

Retrieved calendar state: Year=2020, Month=February
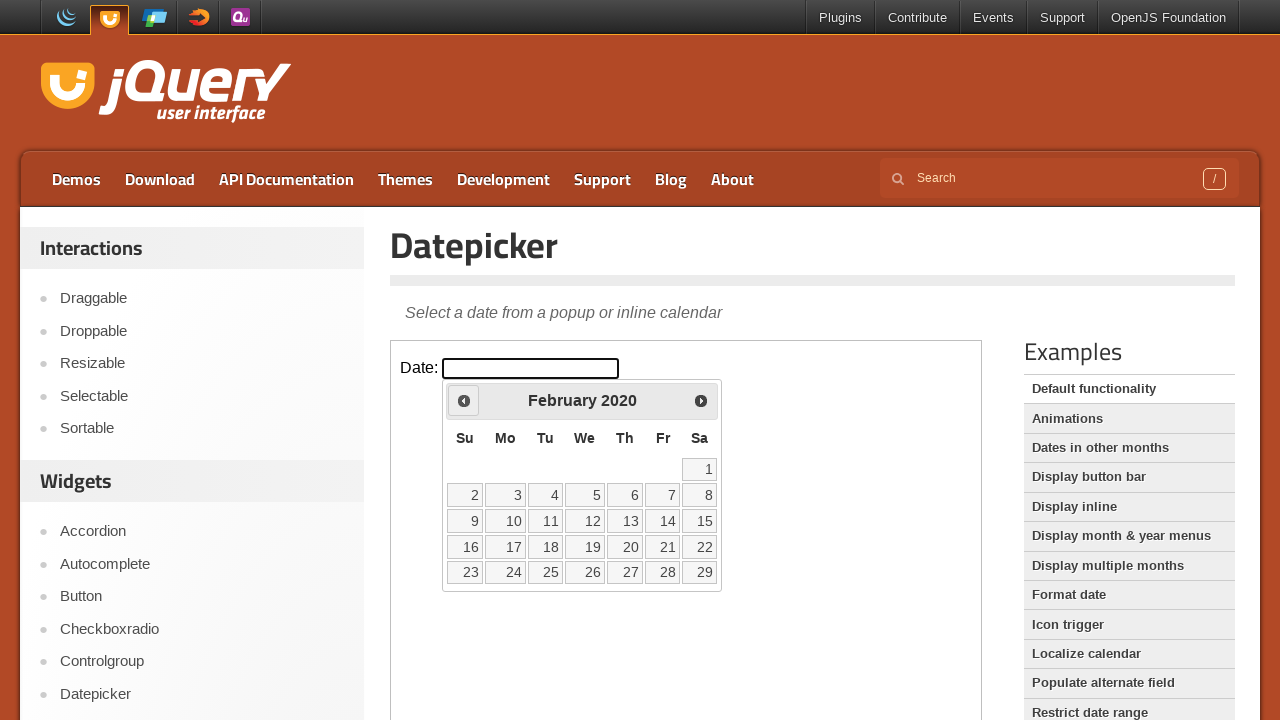

Found target month/year (February 2020), checking 35 date cells
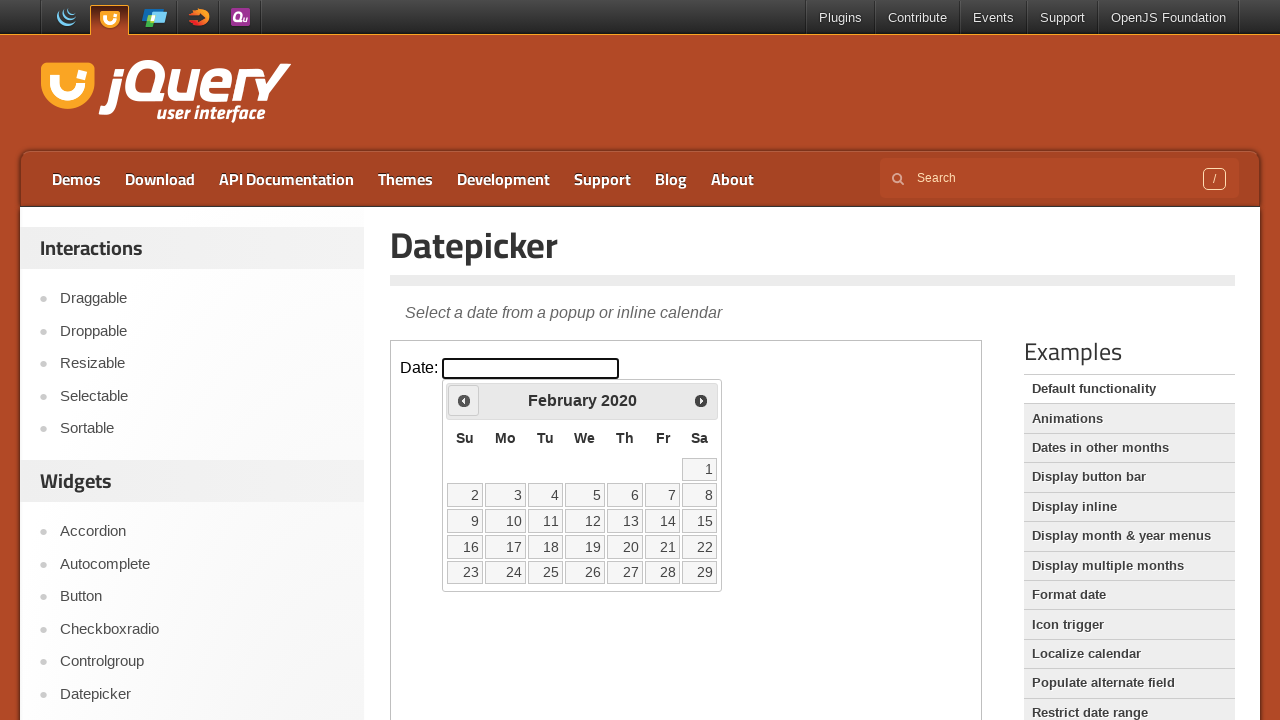

Clicked date 20 in the calendar at (625, 547) on .demo-frame >> internal:control=enter-frame >> tbody tr td >> nth=25
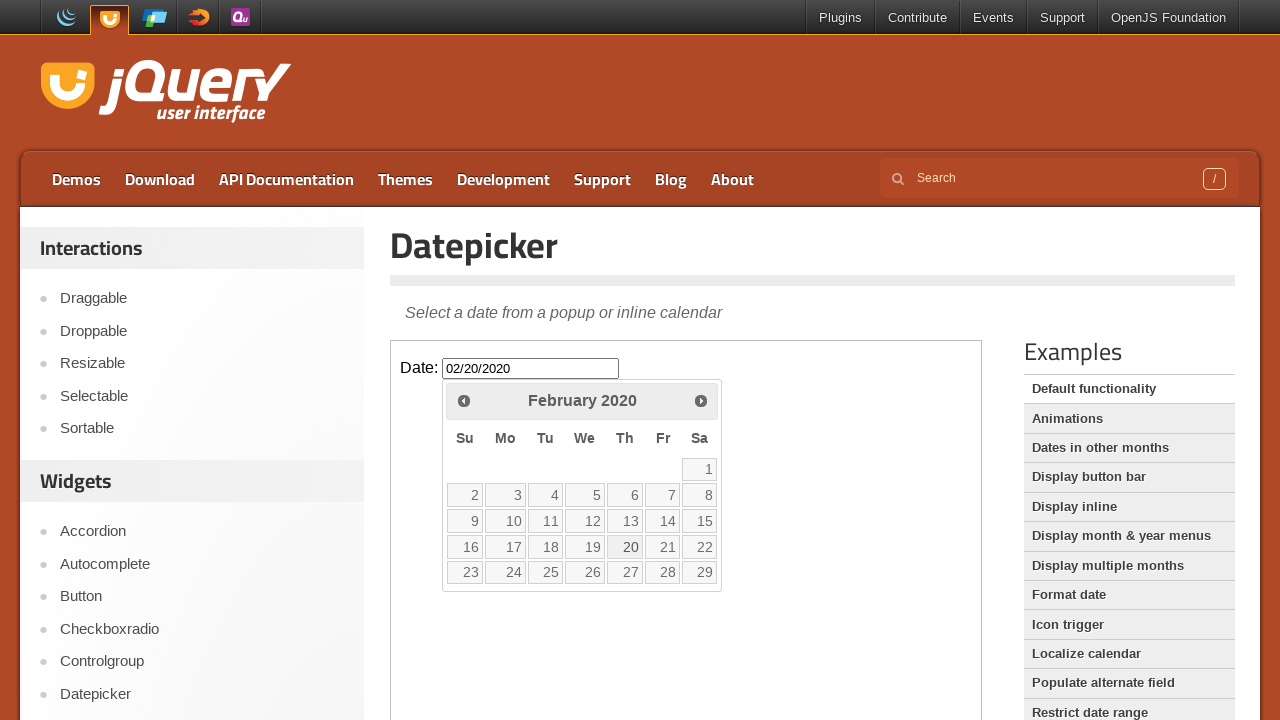

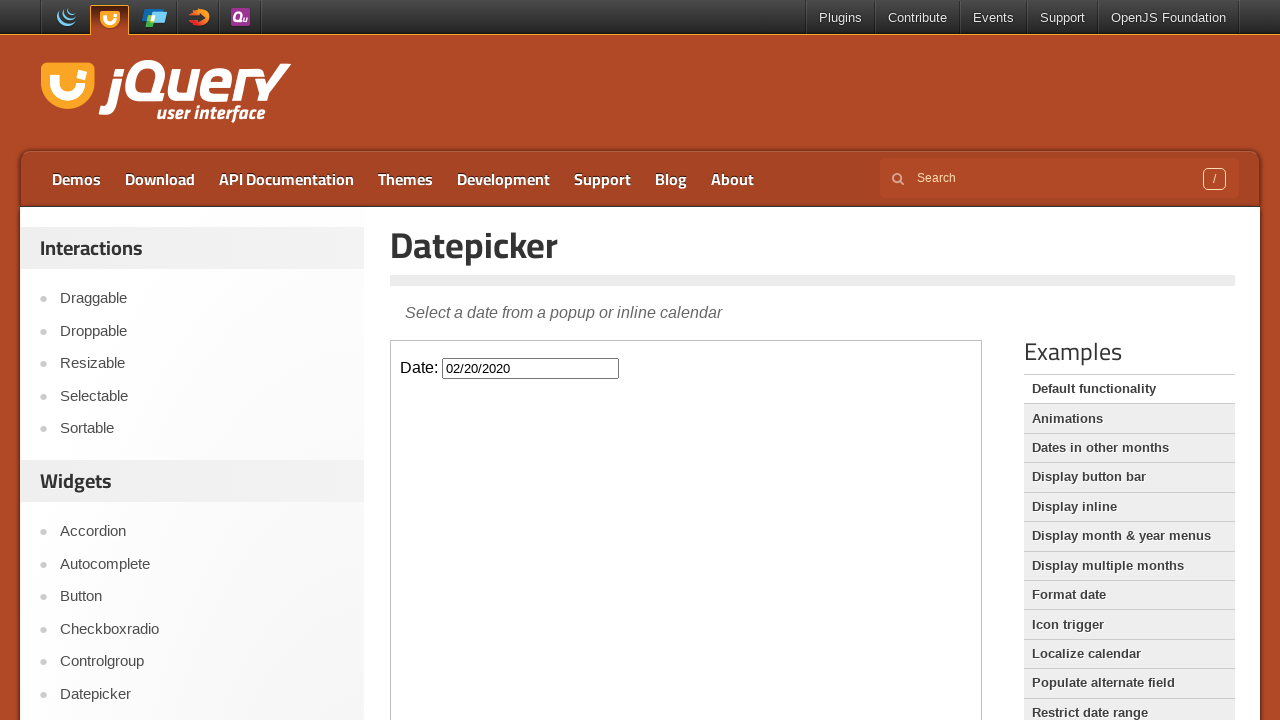